Tests the Click Counter application by clicking the "Click Me!" button 100 times and verifying that the counter increments correctly with each click.

Starting URL: https://qaclickcounter.ccbp.tech/

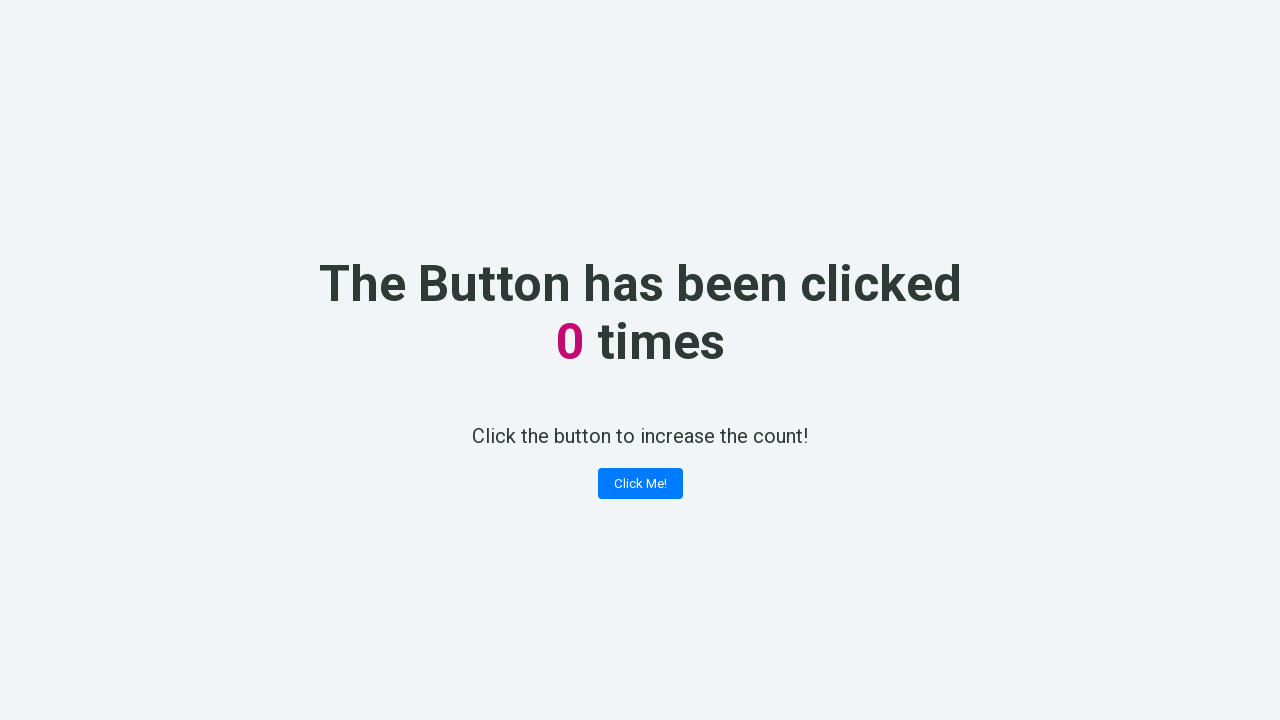

Waited for 'Click Me!' button to load
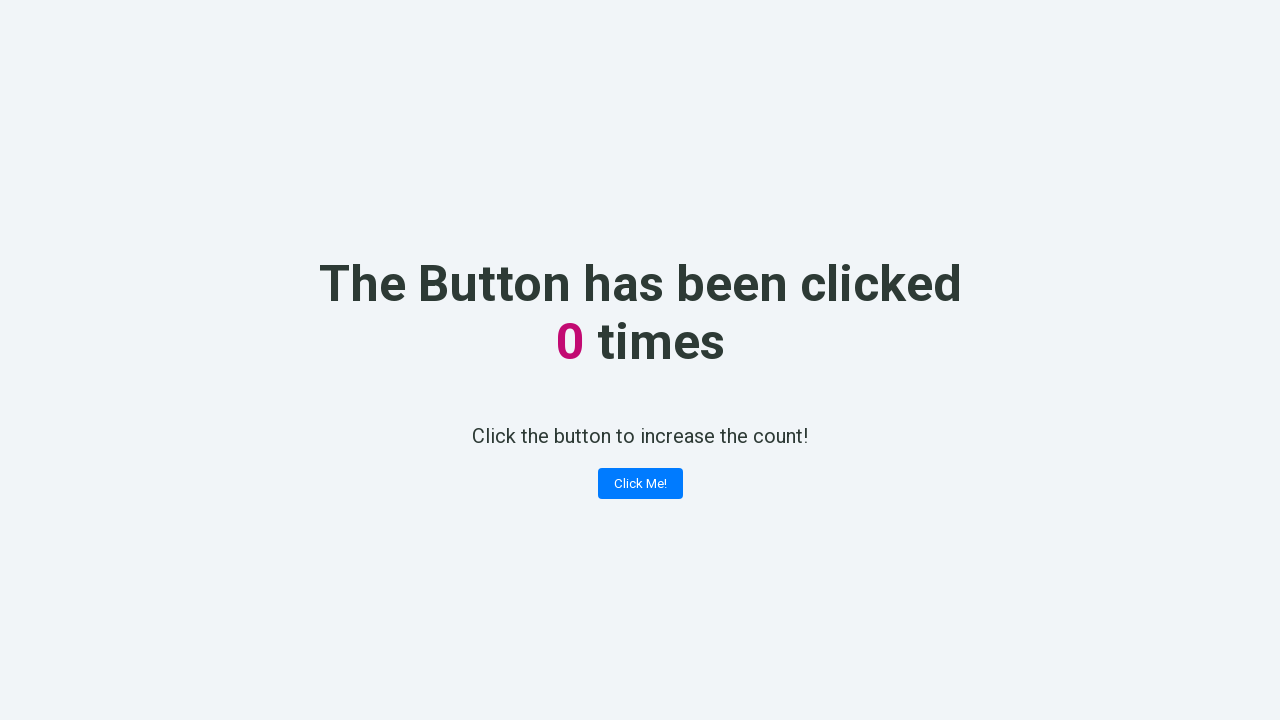

Clicked 'Click Me!' button (iteration 1) at (640, 484) on xpath=//button[contains(text(), 'Click Me!')]
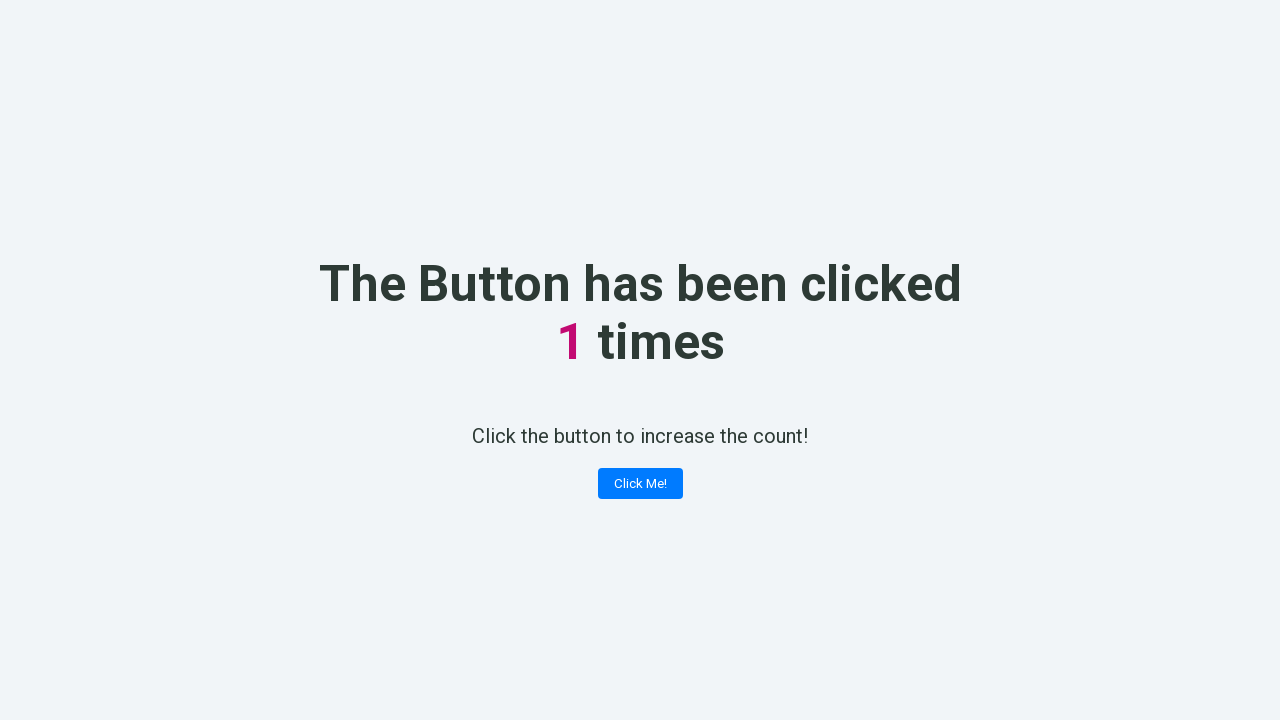

Retrieved counter value: 1
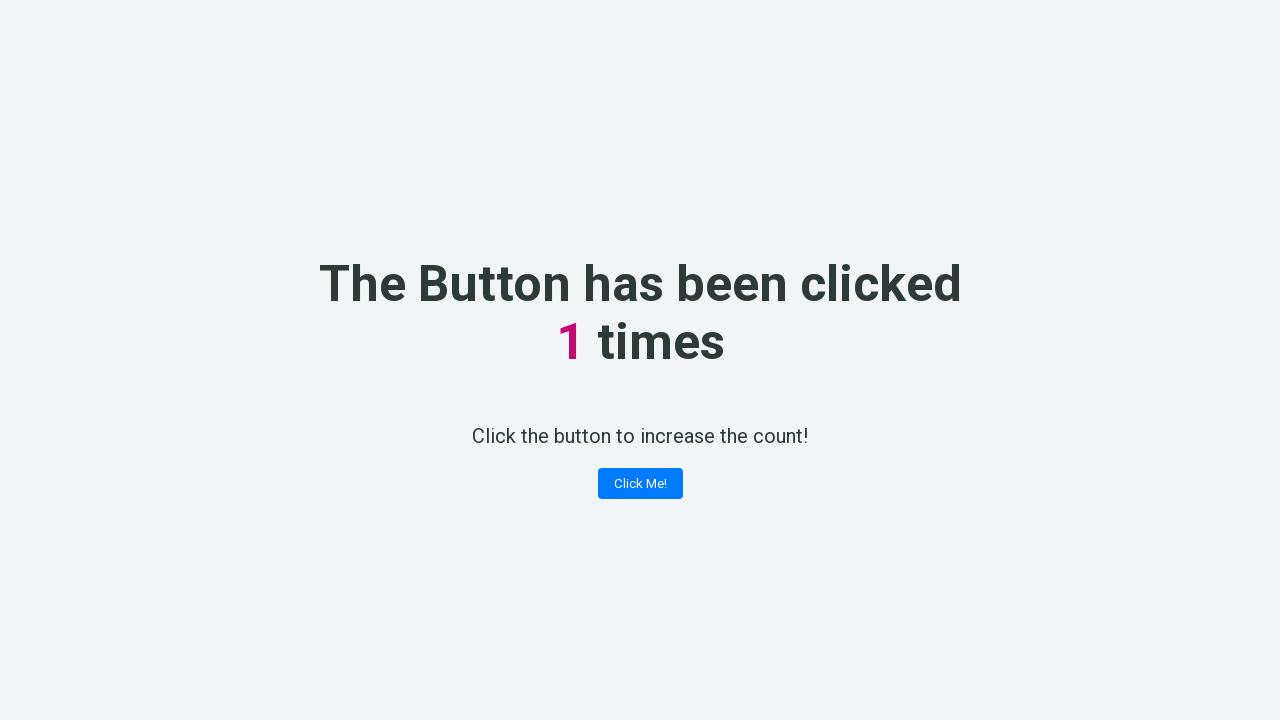

Clicked 'Click Me!' button (iteration 2) at (640, 484) on xpath=//button[contains(text(), 'Click Me!')]
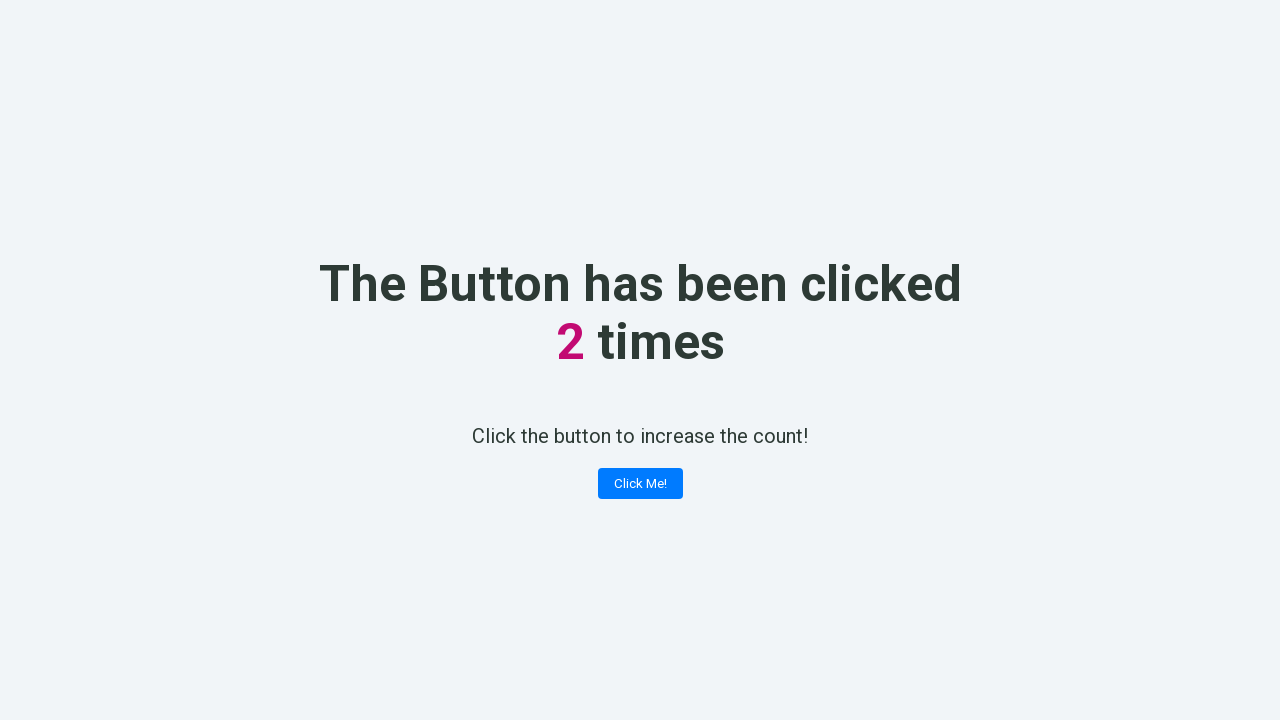

Retrieved counter value: 2
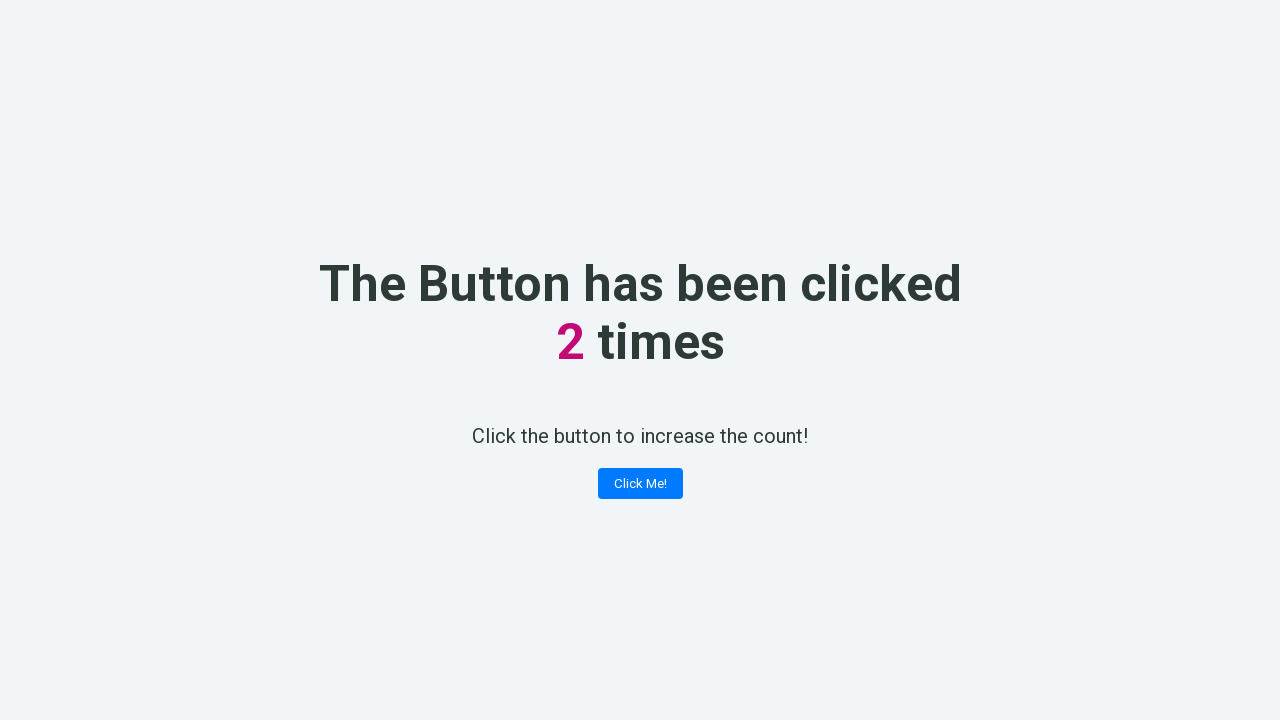

Clicked 'Click Me!' button (iteration 3) at (640, 484) on xpath=//button[contains(text(), 'Click Me!')]
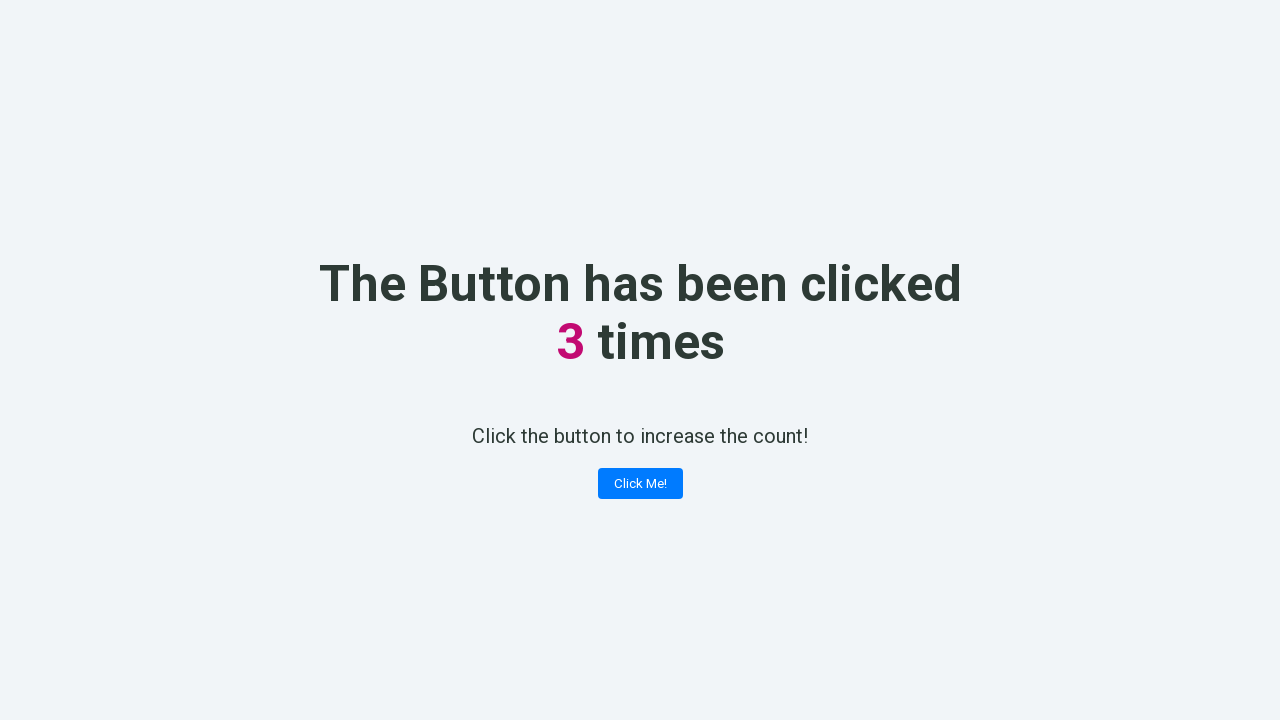

Retrieved counter value: 3
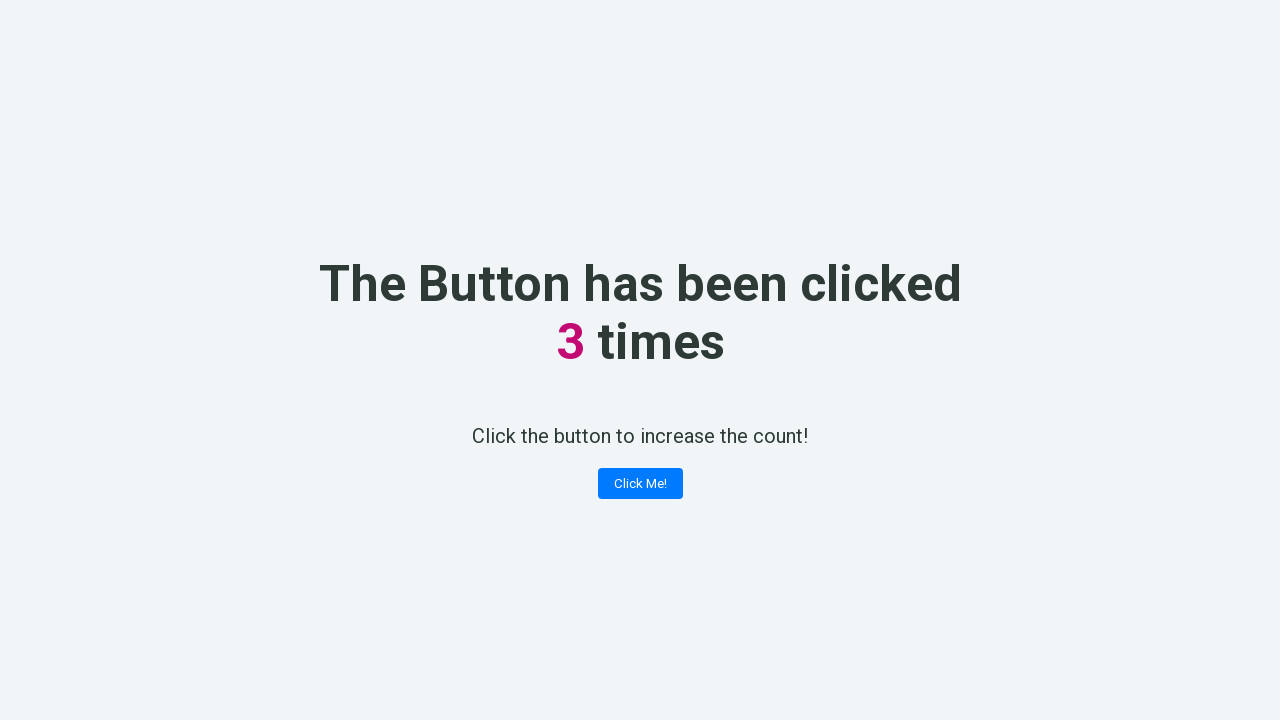

Clicked 'Click Me!' button (iteration 4) at (640, 484) on xpath=//button[contains(text(), 'Click Me!')]
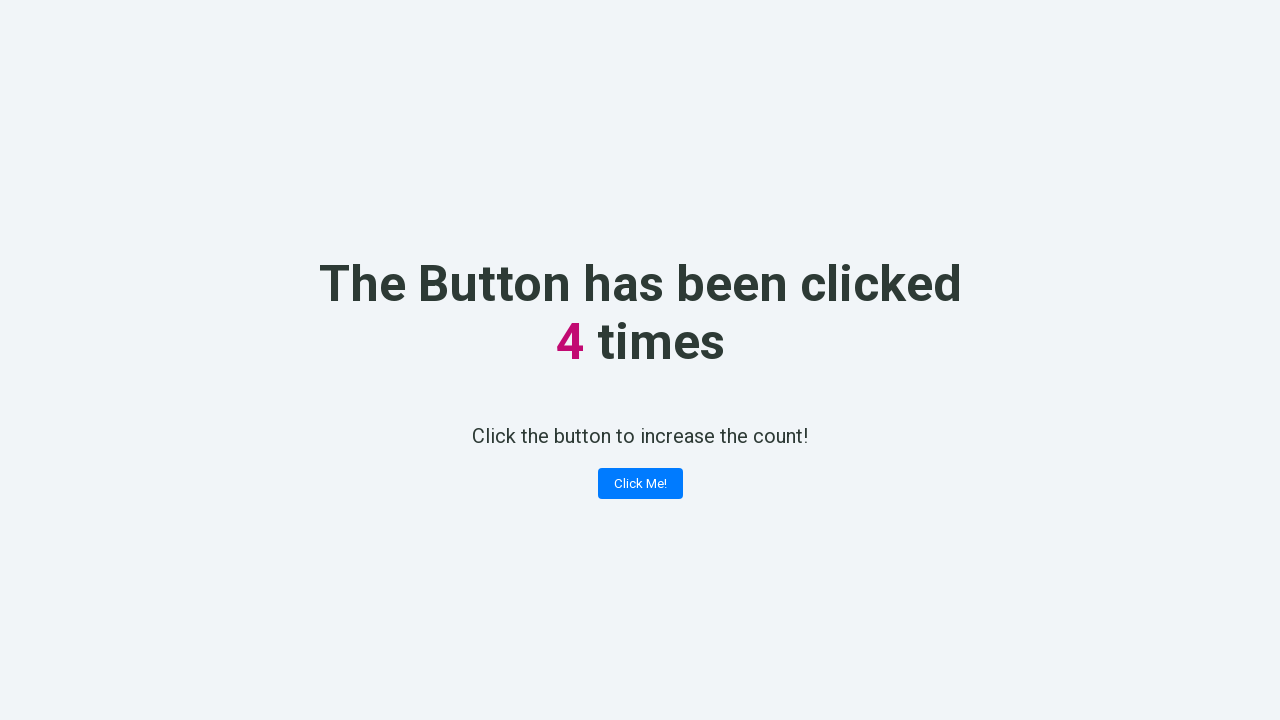

Retrieved counter value: 4
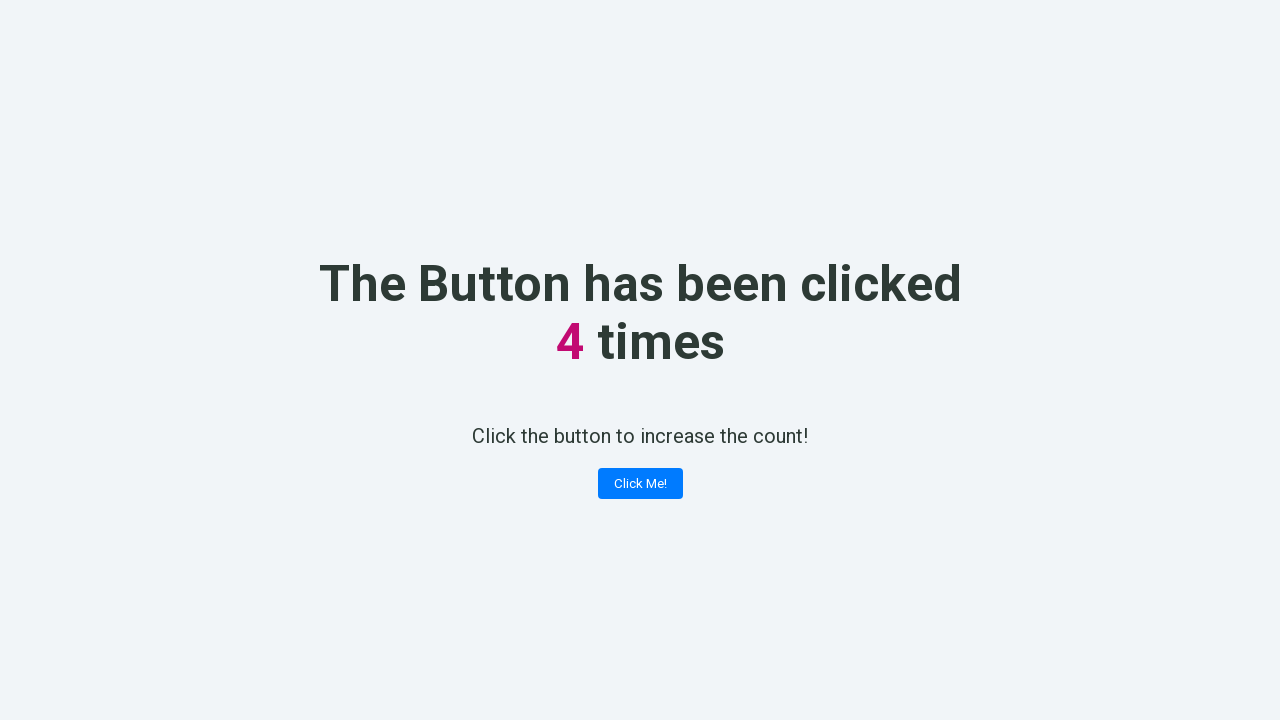

Clicked 'Click Me!' button (iteration 5) at (640, 484) on xpath=//button[contains(text(), 'Click Me!')]
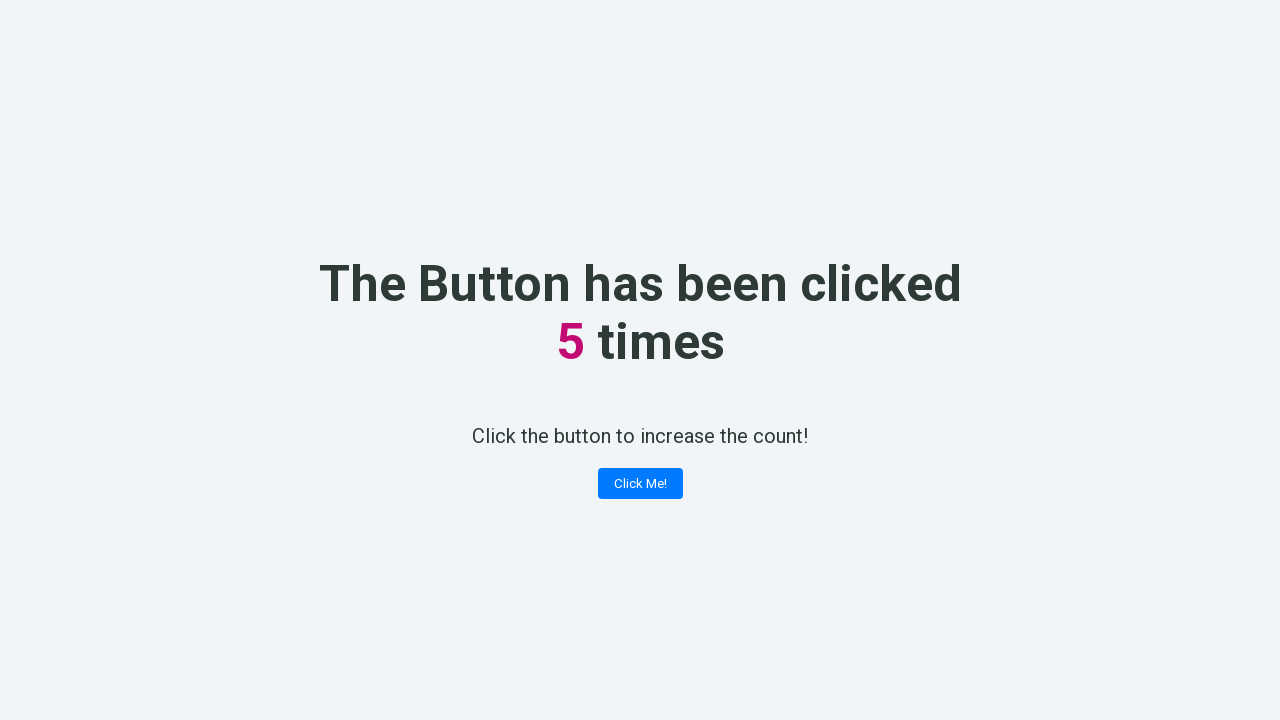

Retrieved counter value: 5
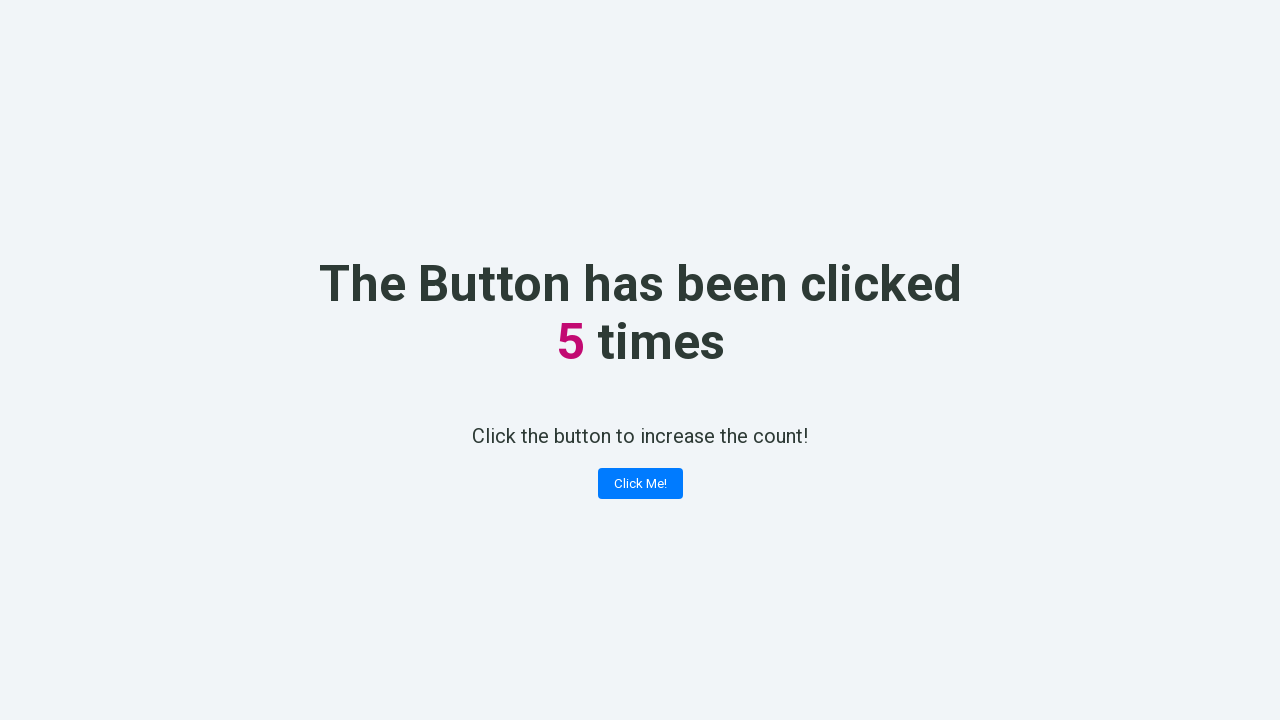

Clicked 'Click Me!' button (iteration 6) at (640, 484) on xpath=//button[contains(text(), 'Click Me!')]
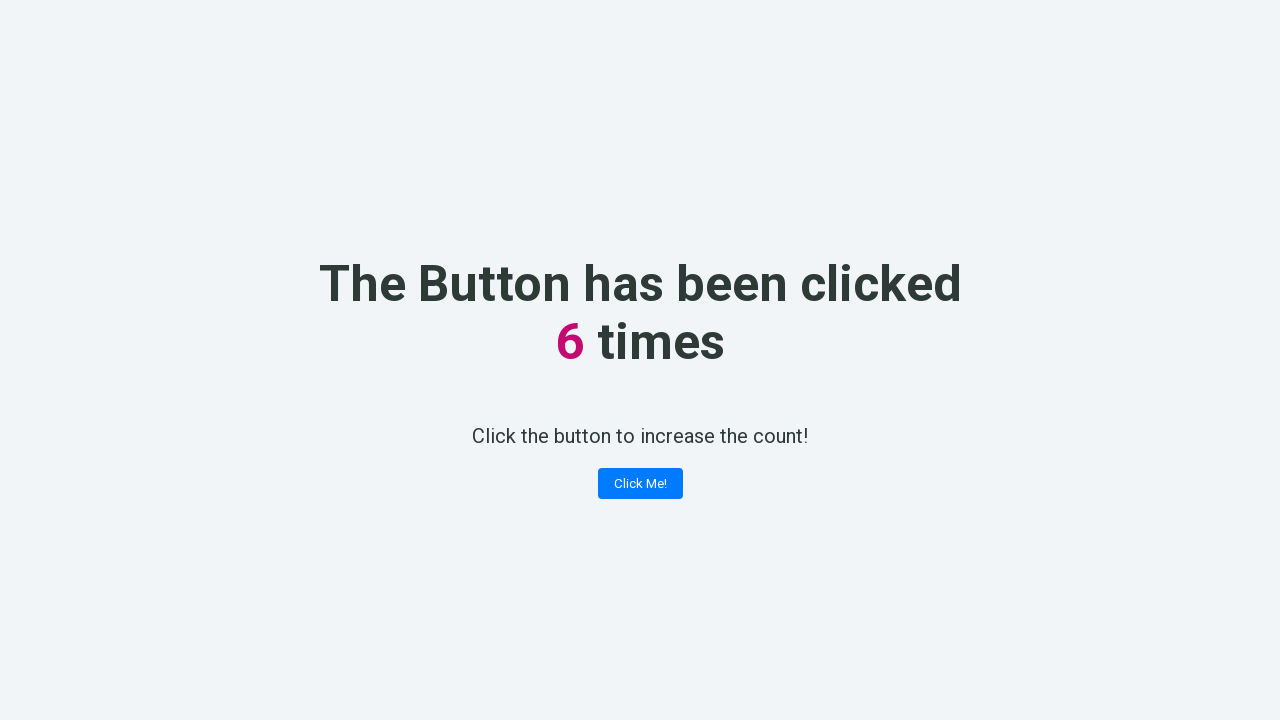

Retrieved counter value: 6
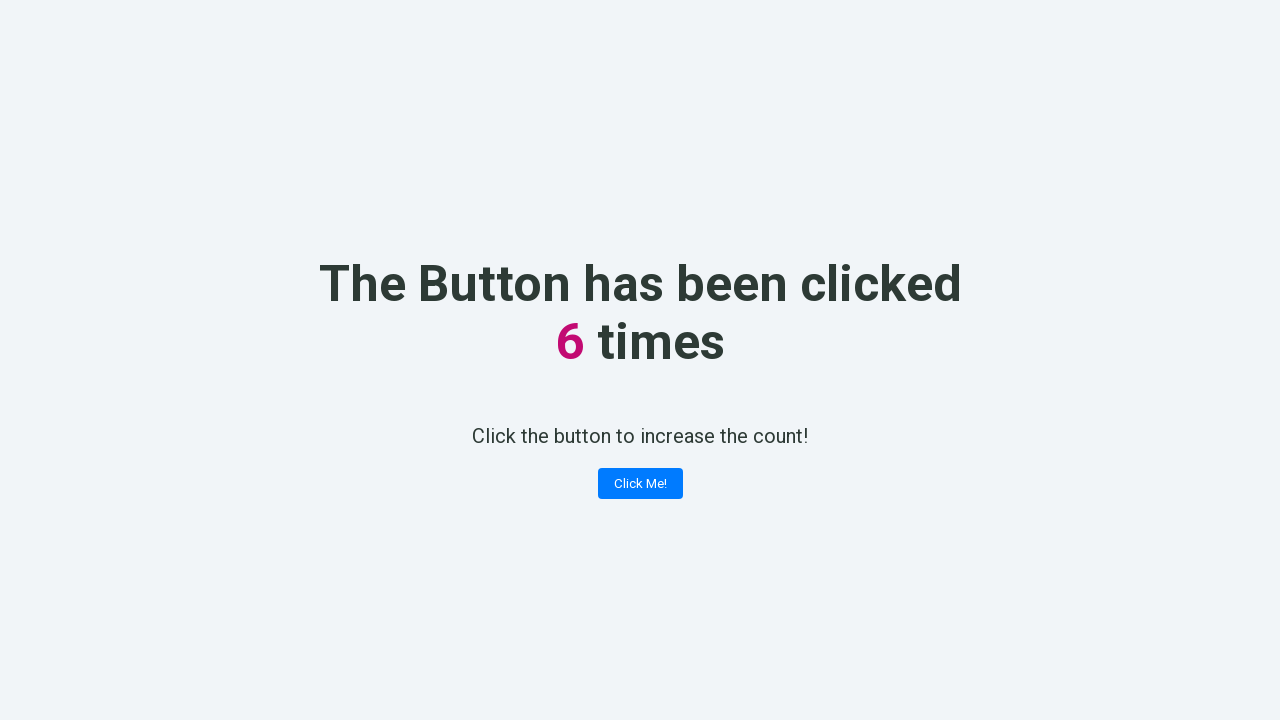

Clicked 'Click Me!' button (iteration 7) at (640, 484) on xpath=//button[contains(text(), 'Click Me!')]
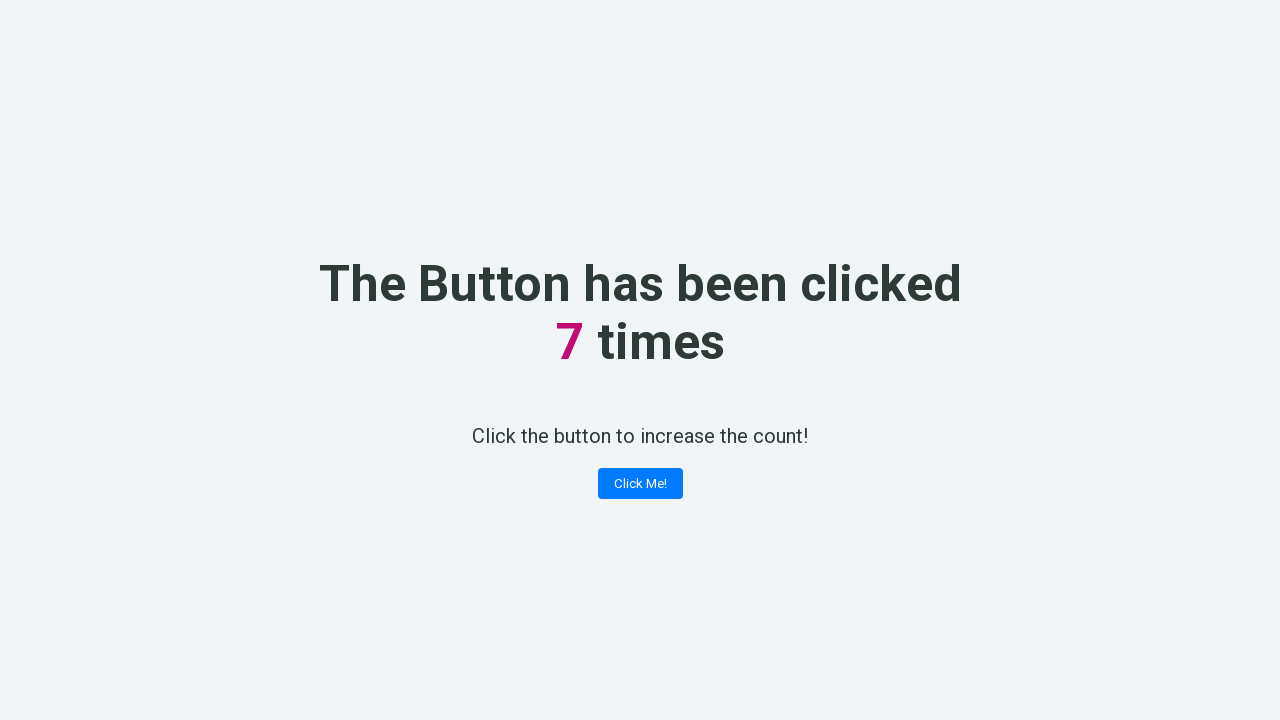

Retrieved counter value: 7
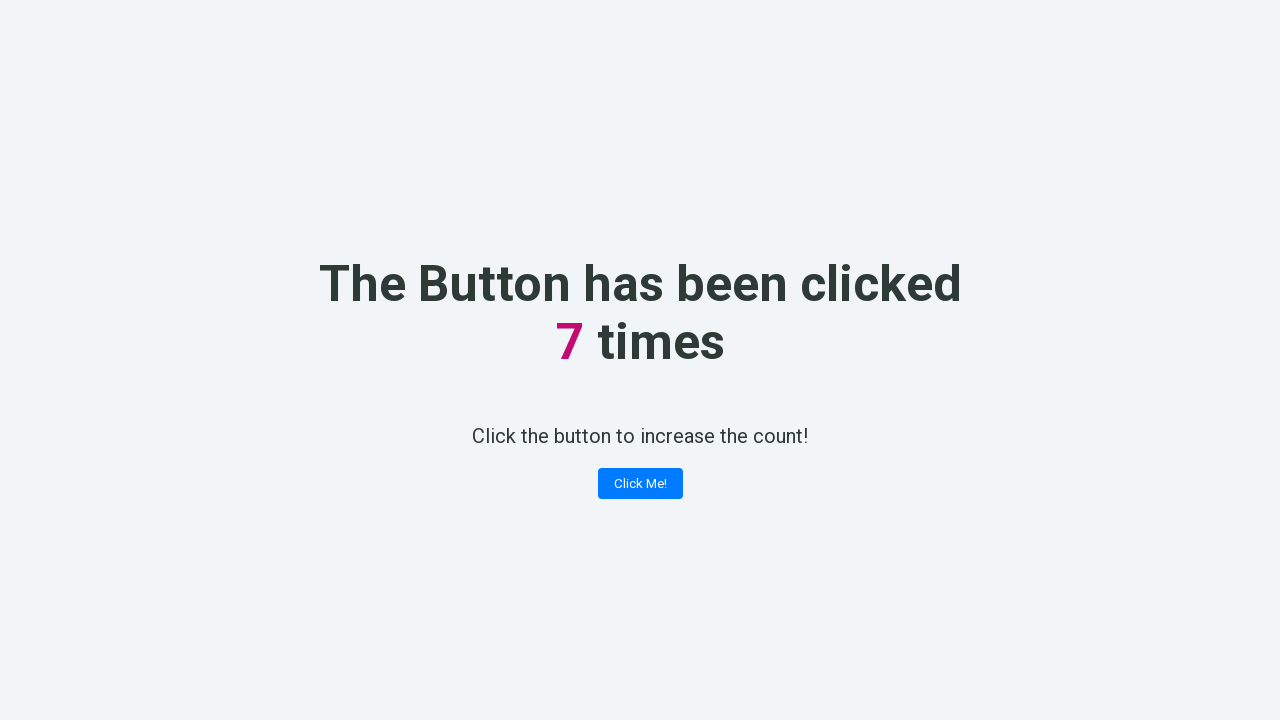

Clicked 'Click Me!' button (iteration 8) at (640, 484) on xpath=//button[contains(text(), 'Click Me!')]
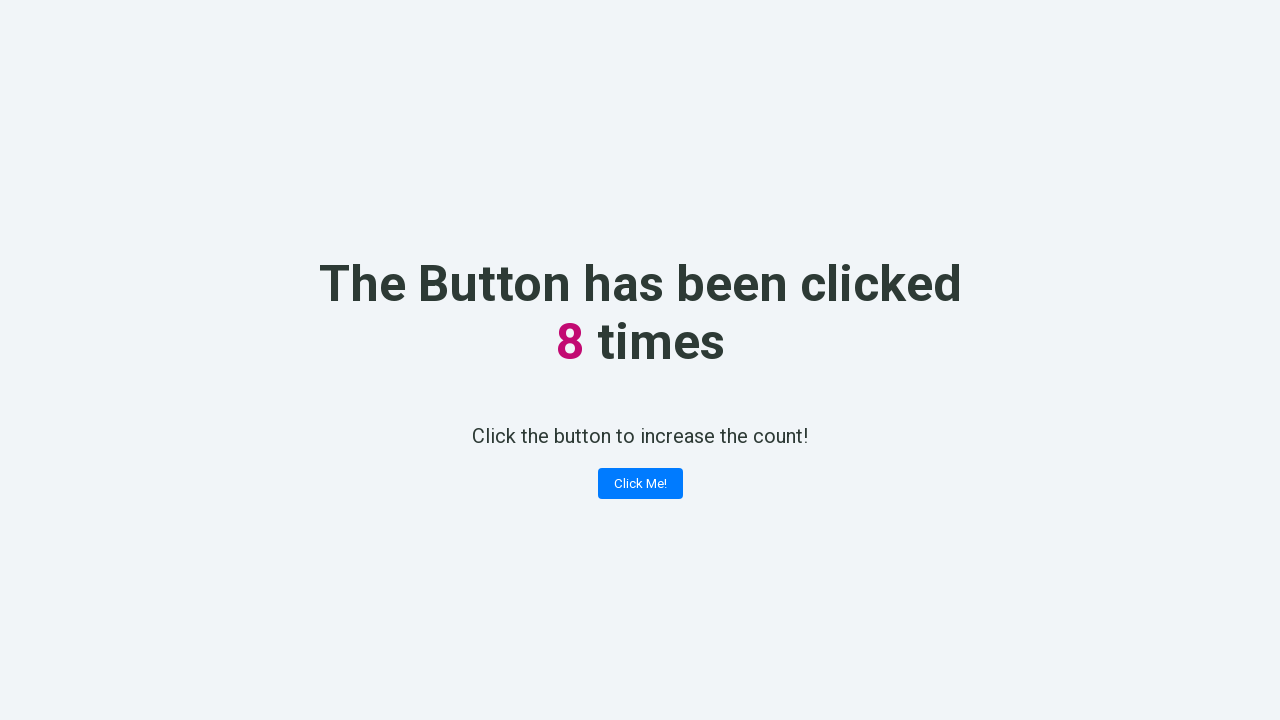

Retrieved counter value: 8
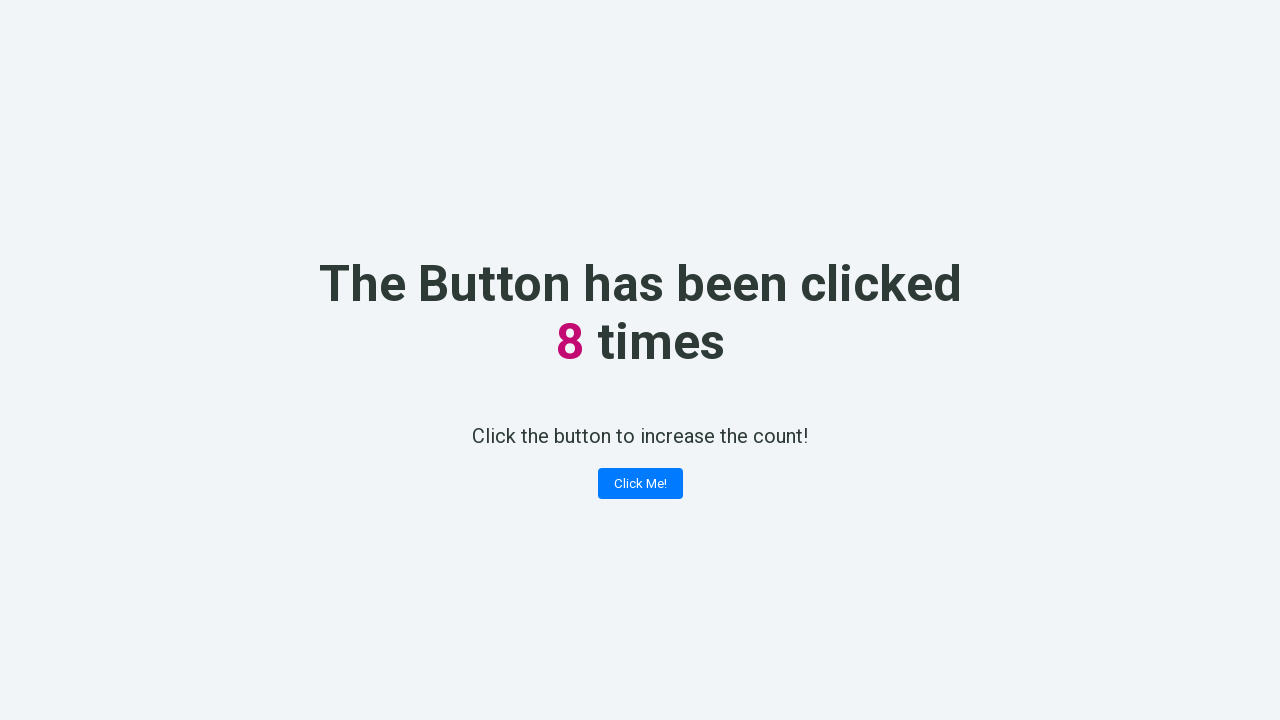

Clicked 'Click Me!' button (iteration 9) at (640, 484) on xpath=//button[contains(text(), 'Click Me!')]
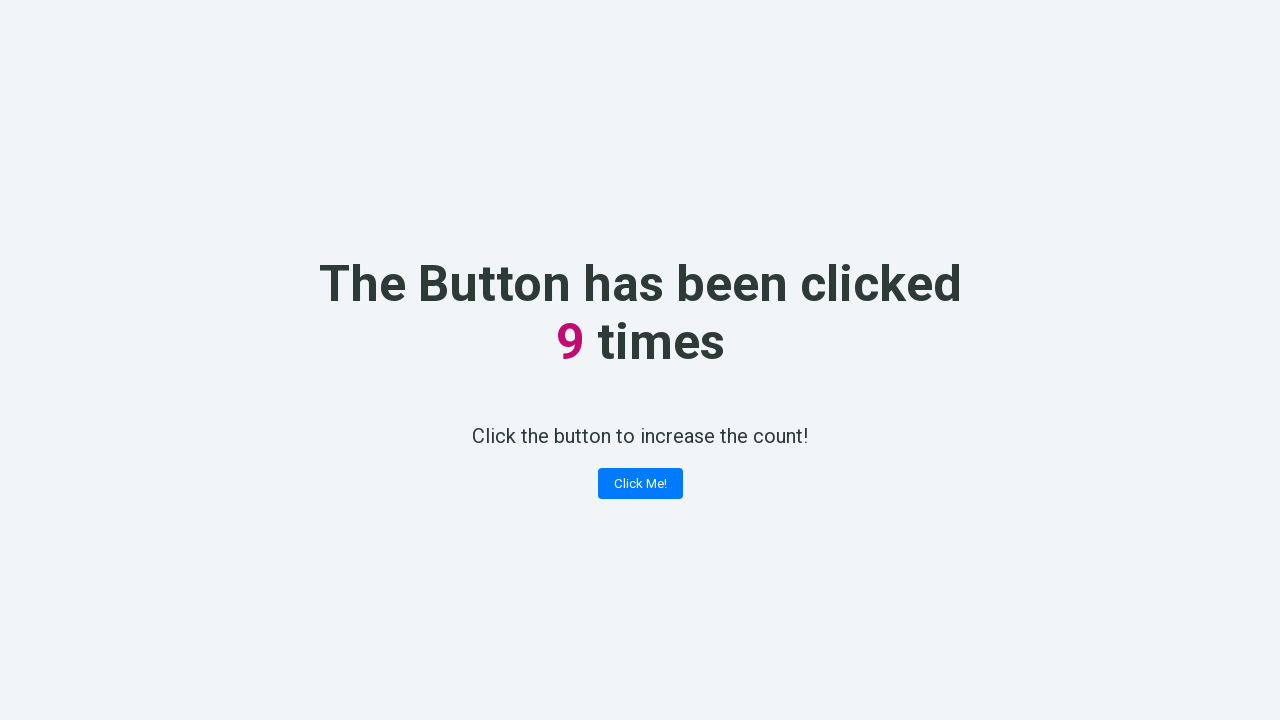

Retrieved counter value: 9
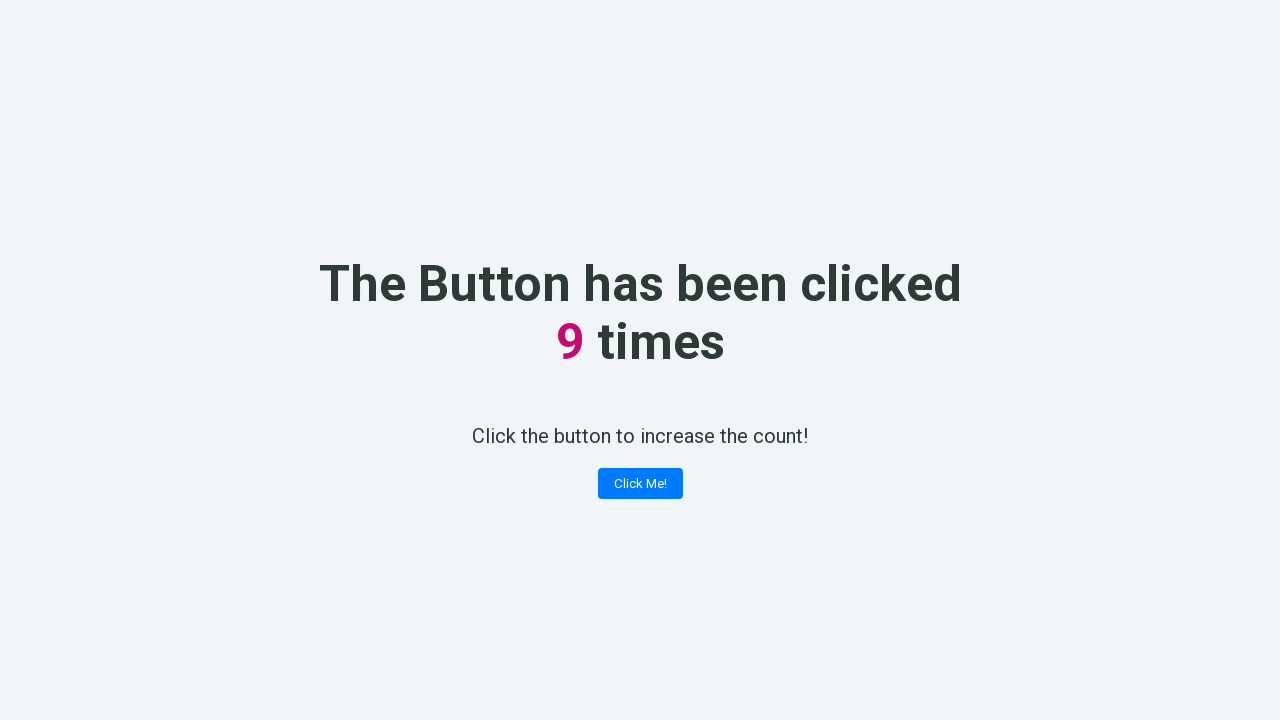

Clicked 'Click Me!' button (iteration 10) at (640, 484) on xpath=//button[contains(text(), 'Click Me!')]
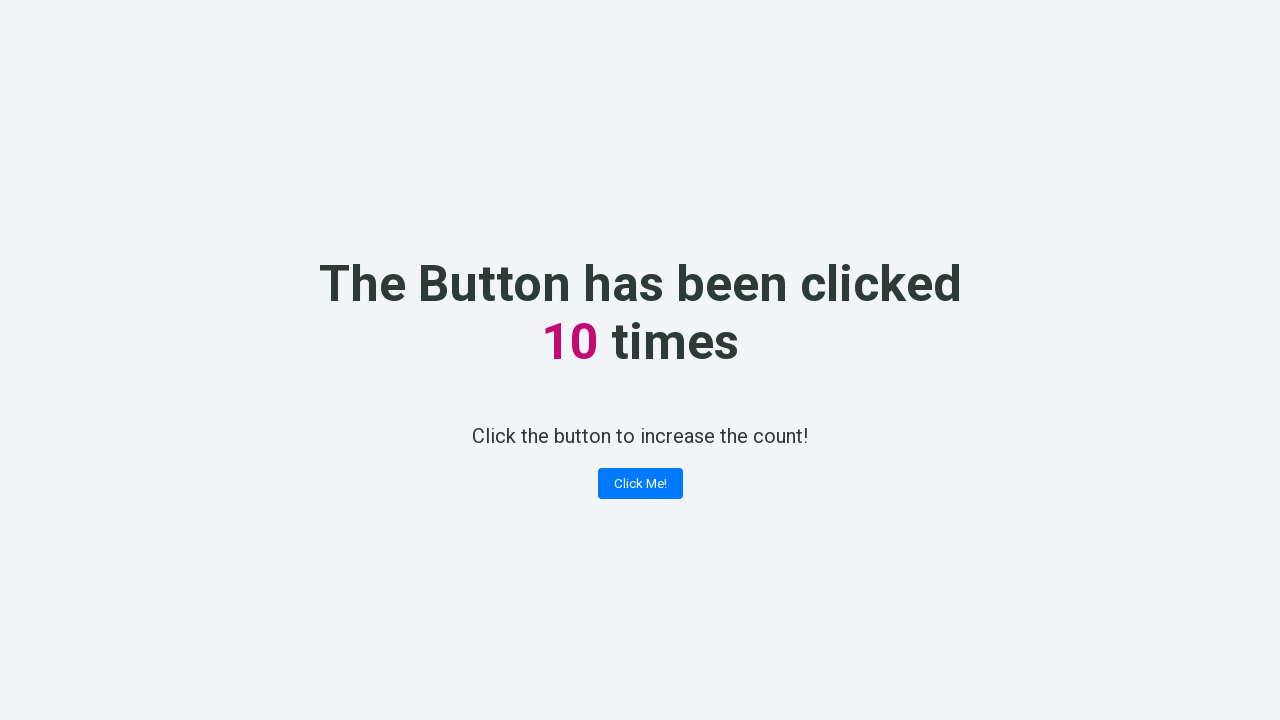

Retrieved counter value: 10
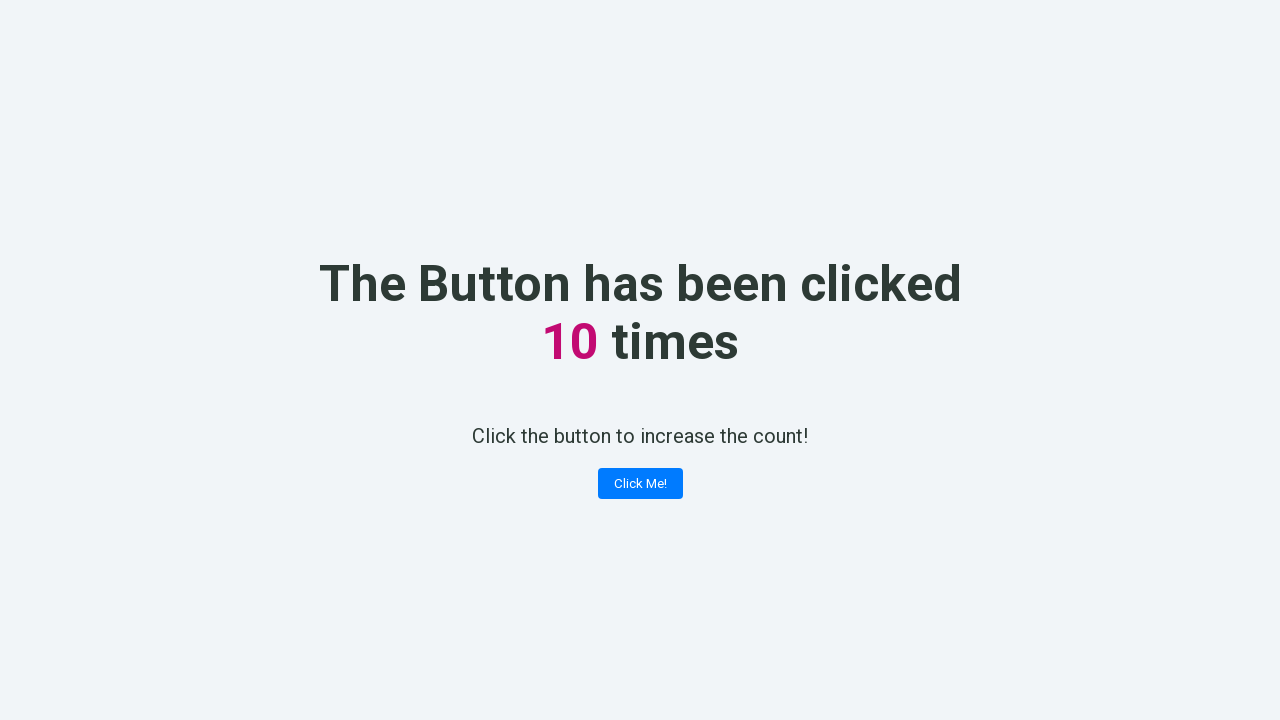

Clicked 'Click Me!' button (iteration 11) at (640, 484) on xpath=//button[contains(text(), 'Click Me!')]
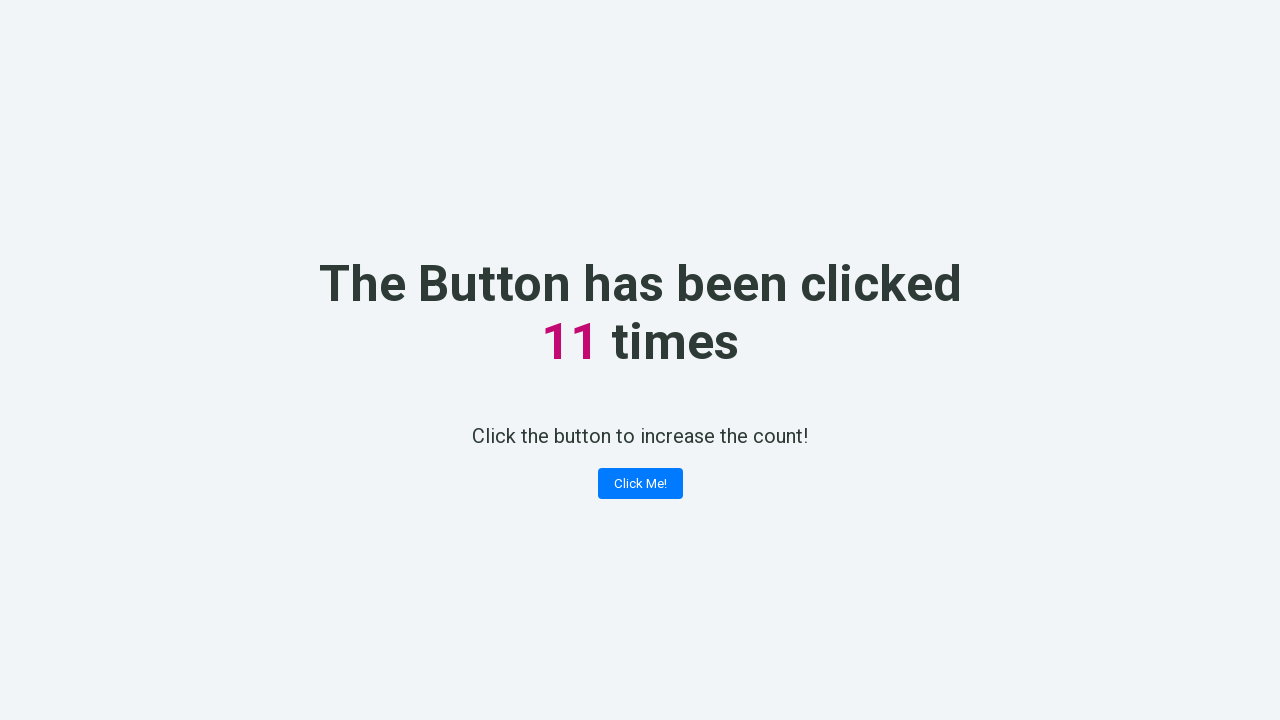

Retrieved counter value: 11
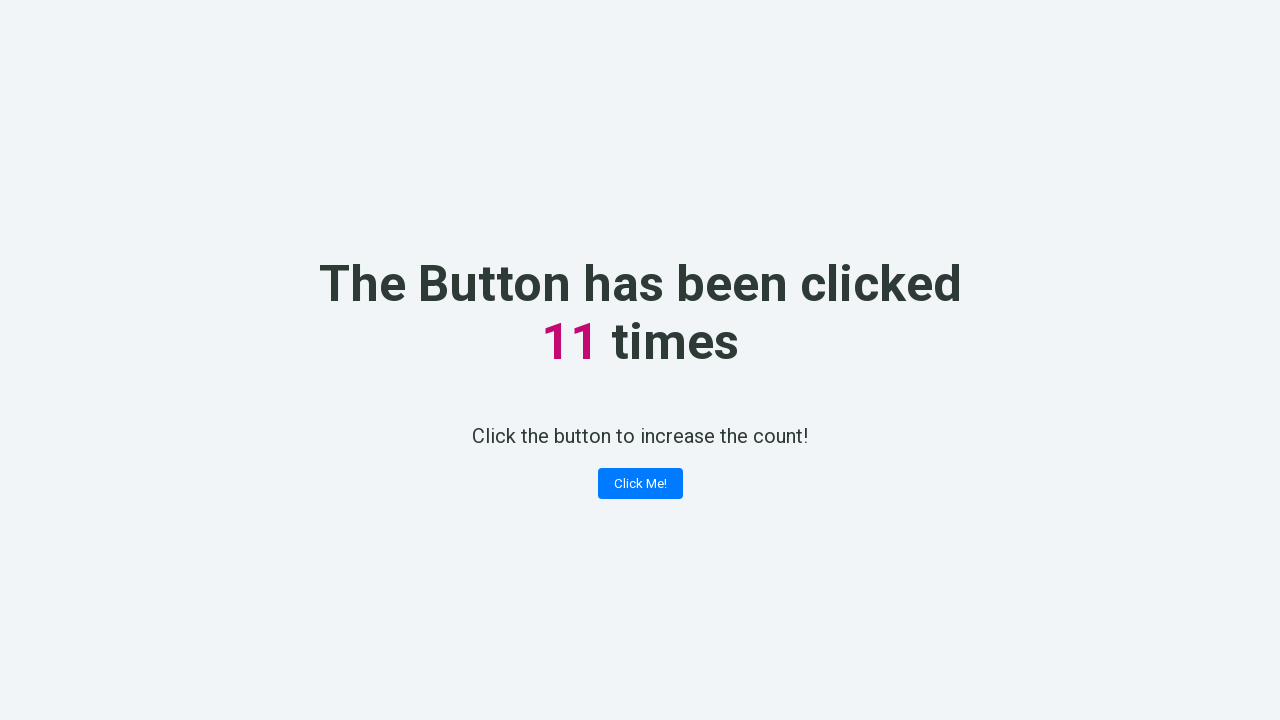

Clicked 'Click Me!' button (iteration 12) at (640, 484) on xpath=//button[contains(text(), 'Click Me!')]
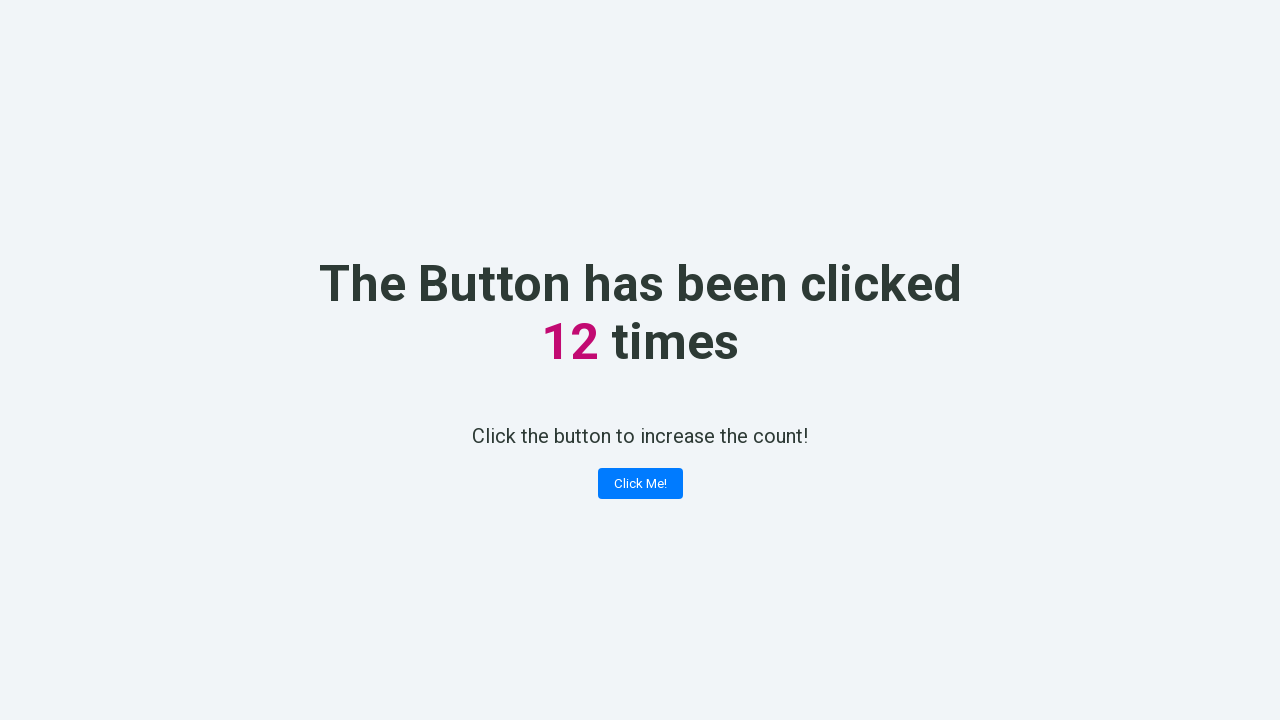

Retrieved counter value: 12
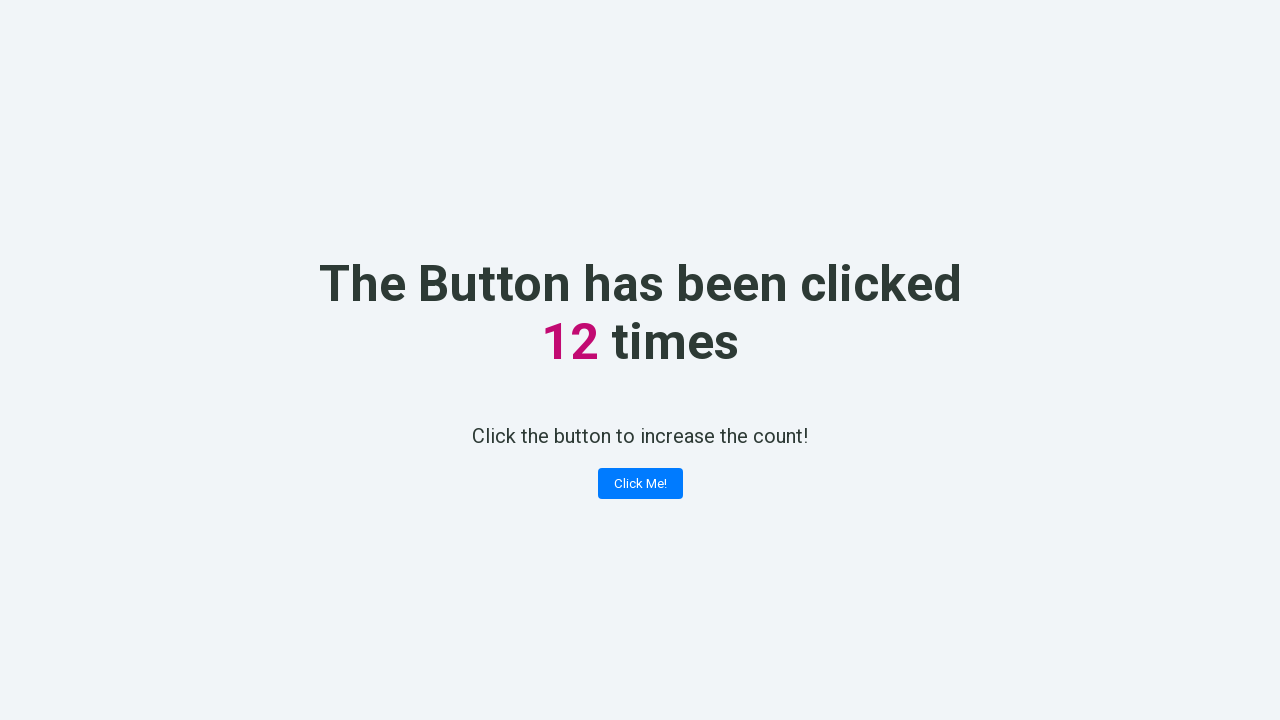

Clicked 'Click Me!' button (iteration 13) at (640, 484) on xpath=//button[contains(text(), 'Click Me!')]
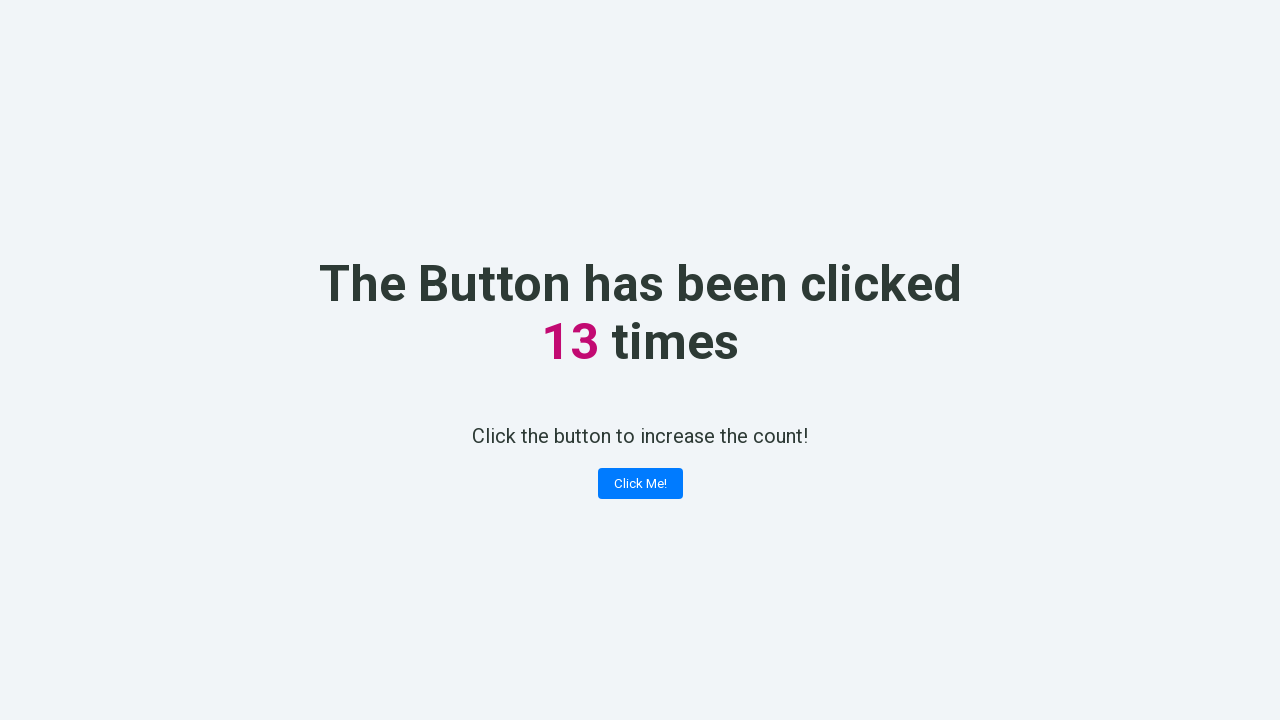

Retrieved counter value: 13
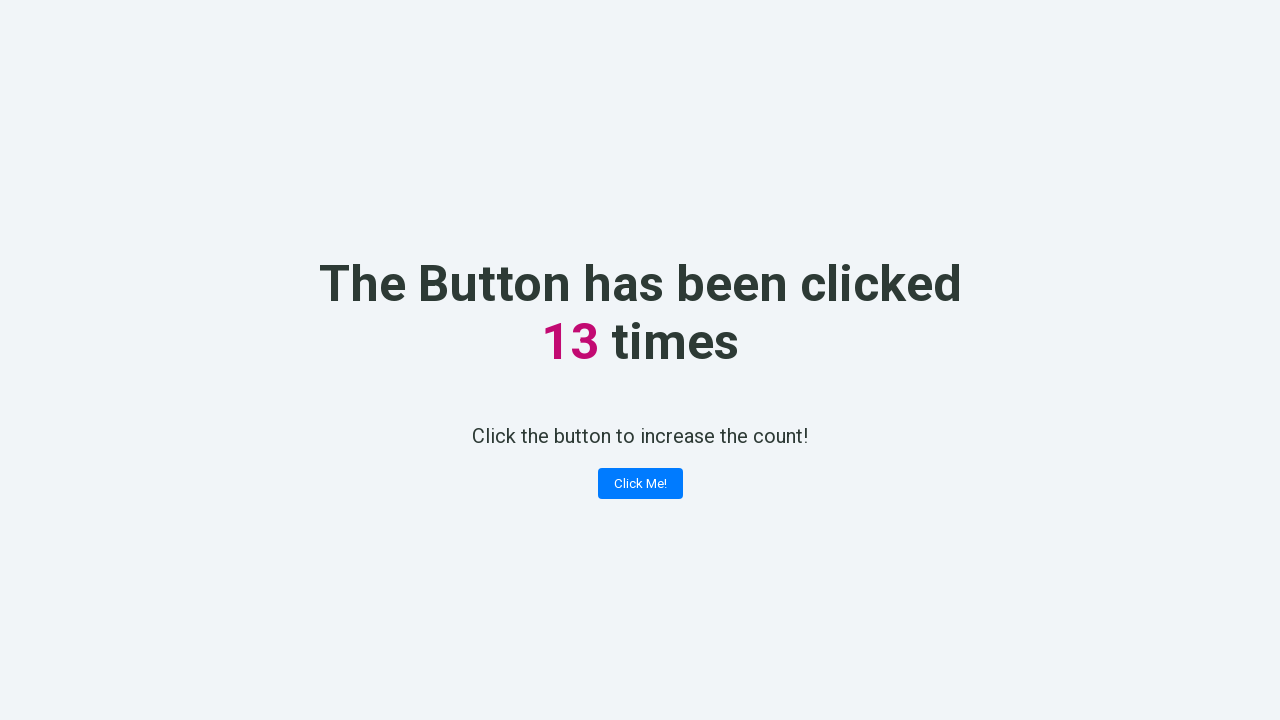

Clicked 'Click Me!' button (iteration 14) at (640, 484) on xpath=//button[contains(text(), 'Click Me!')]
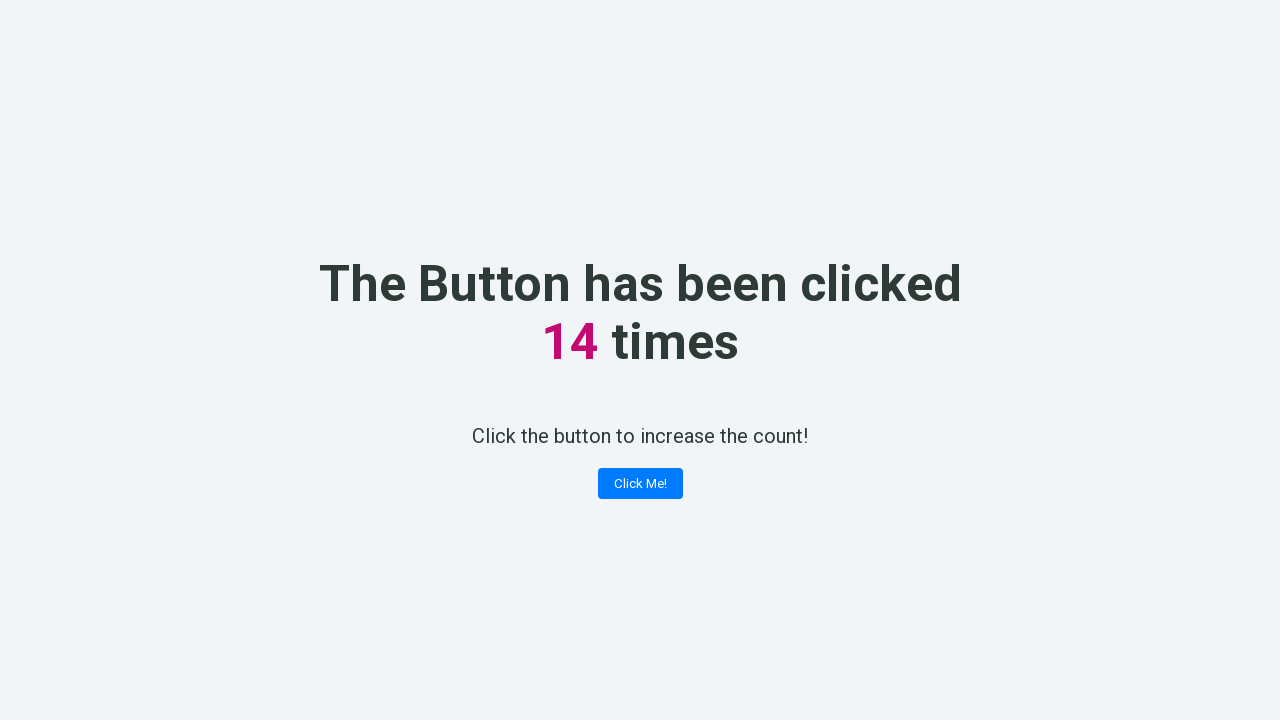

Retrieved counter value: 14
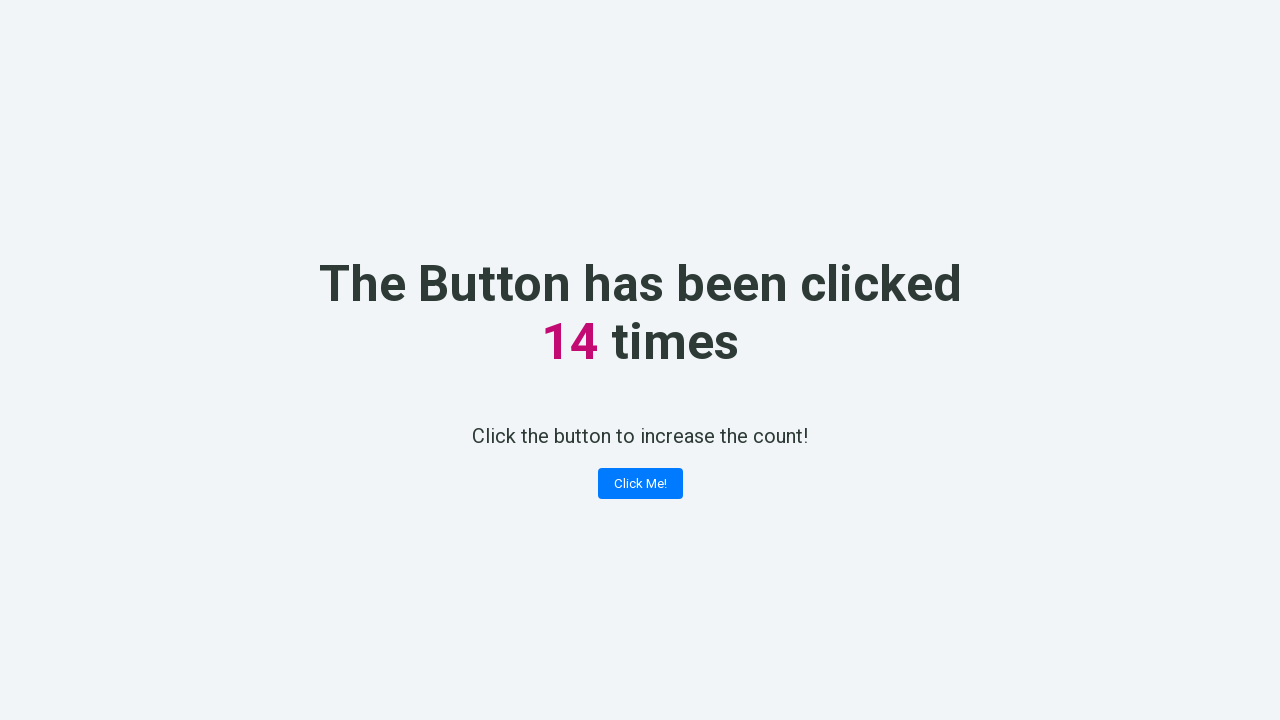

Clicked 'Click Me!' button (iteration 15) at (640, 484) on xpath=//button[contains(text(), 'Click Me!')]
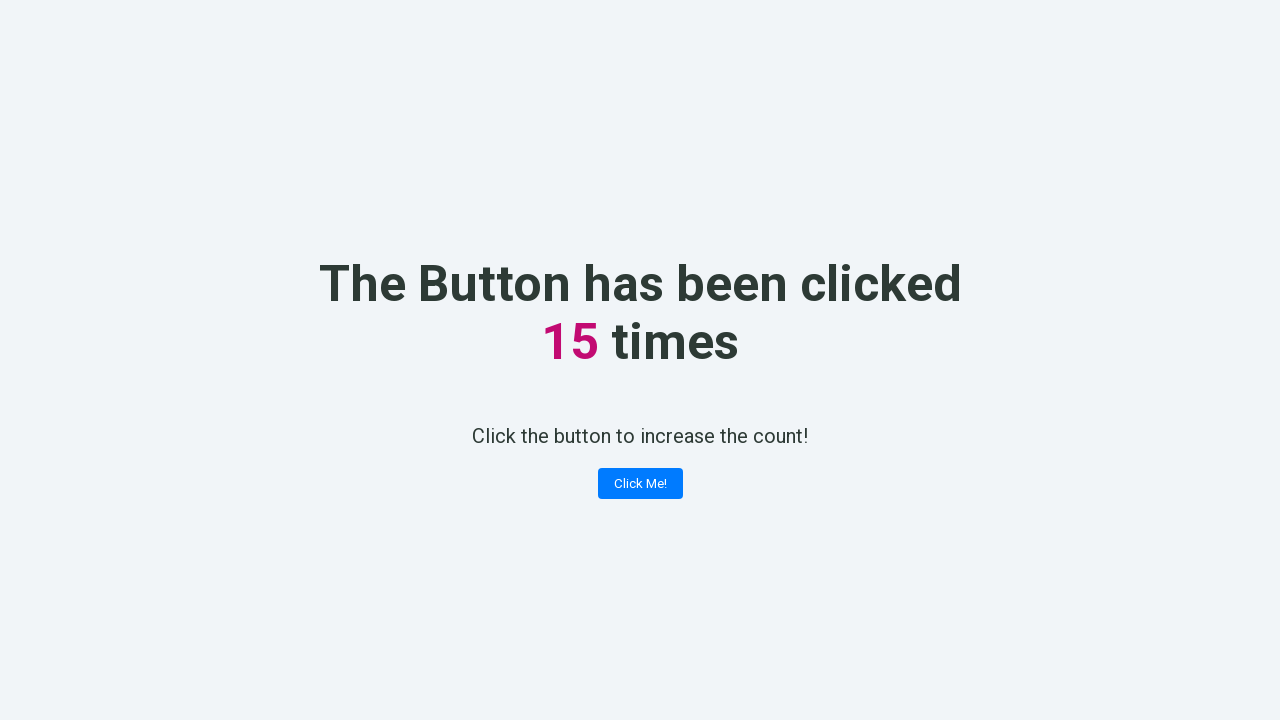

Retrieved counter value: 15
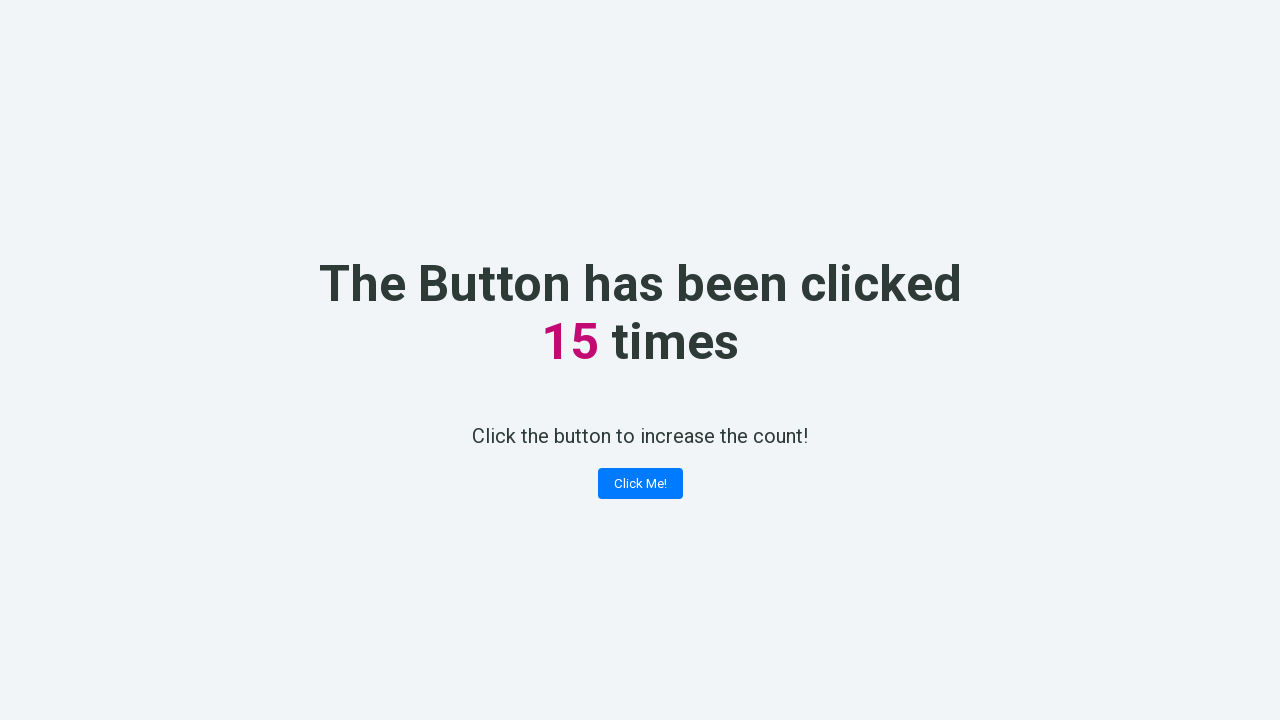

Clicked 'Click Me!' button (iteration 16) at (640, 484) on xpath=//button[contains(text(), 'Click Me!')]
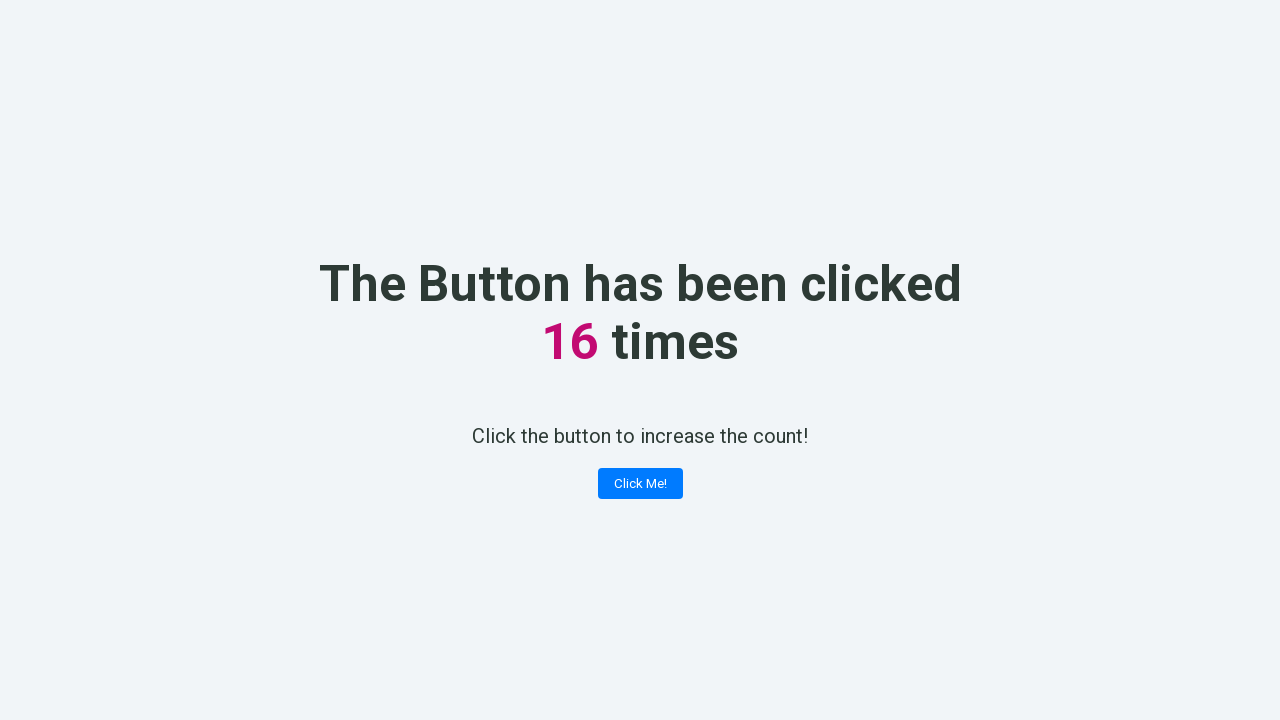

Retrieved counter value: 16
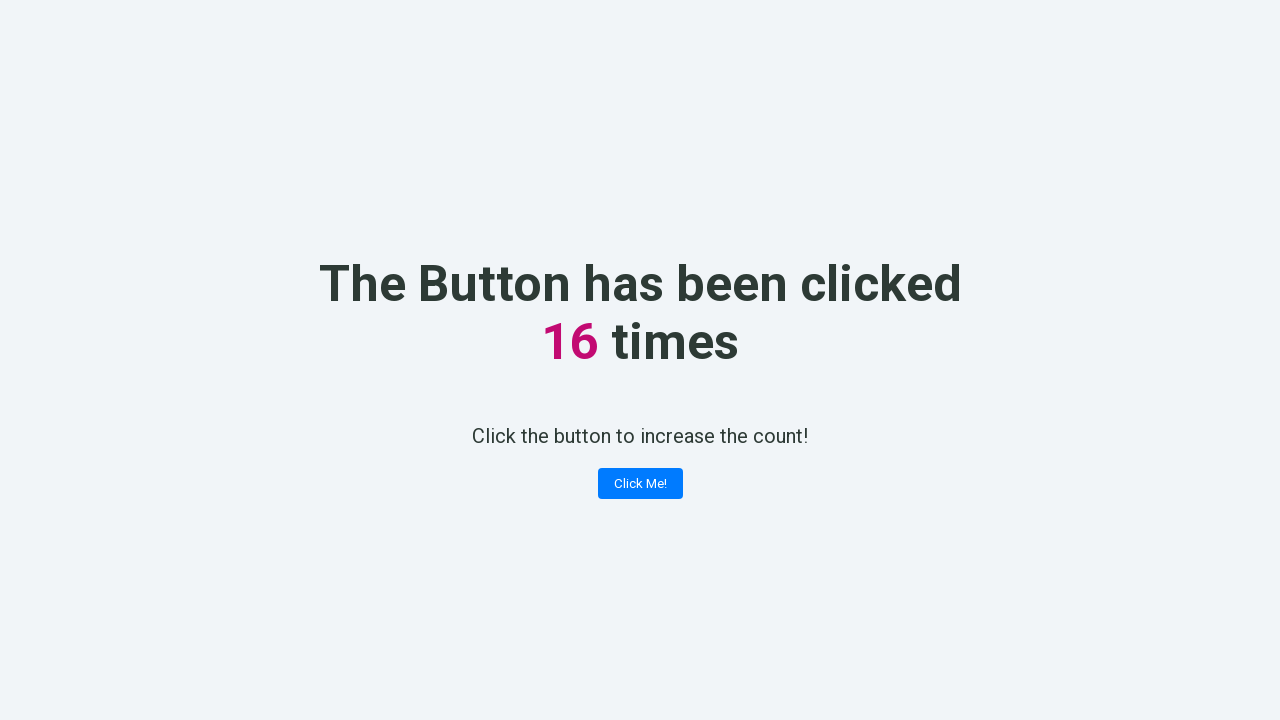

Clicked 'Click Me!' button (iteration 17) at (640, 484) on xpath=//button[contains(text(), 'Click Me!')]
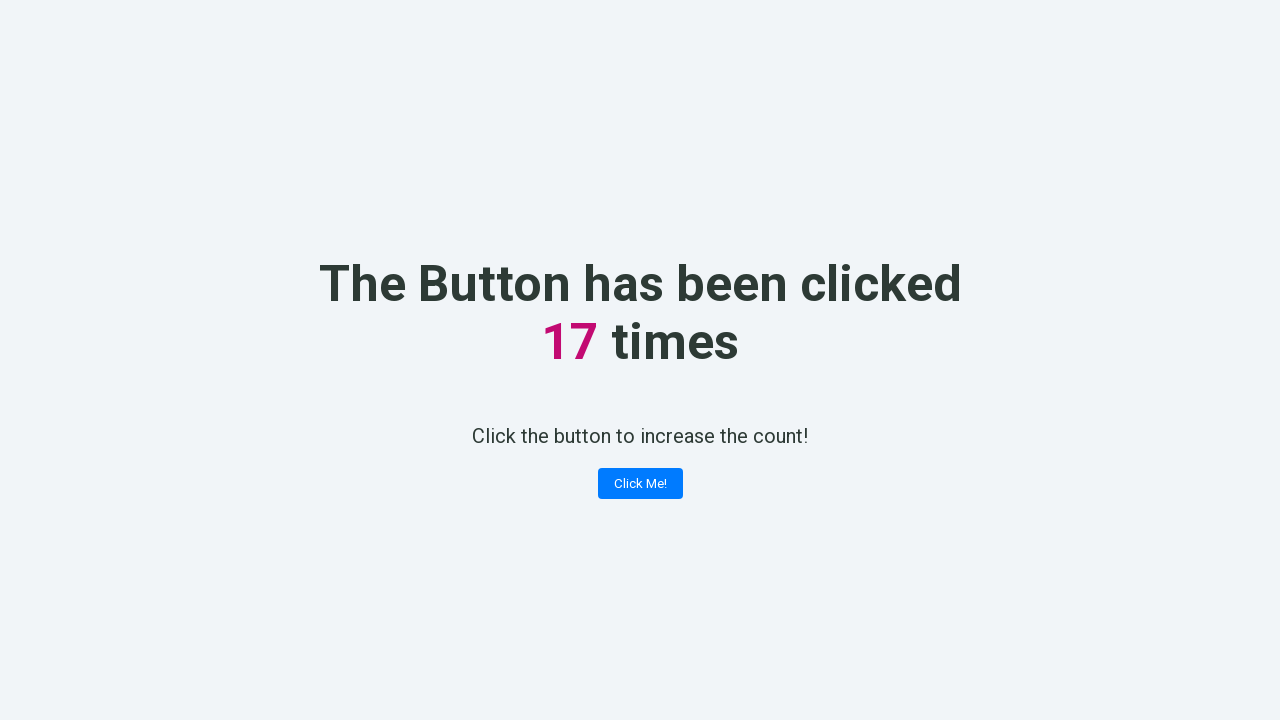

Retrieved counter value: 17
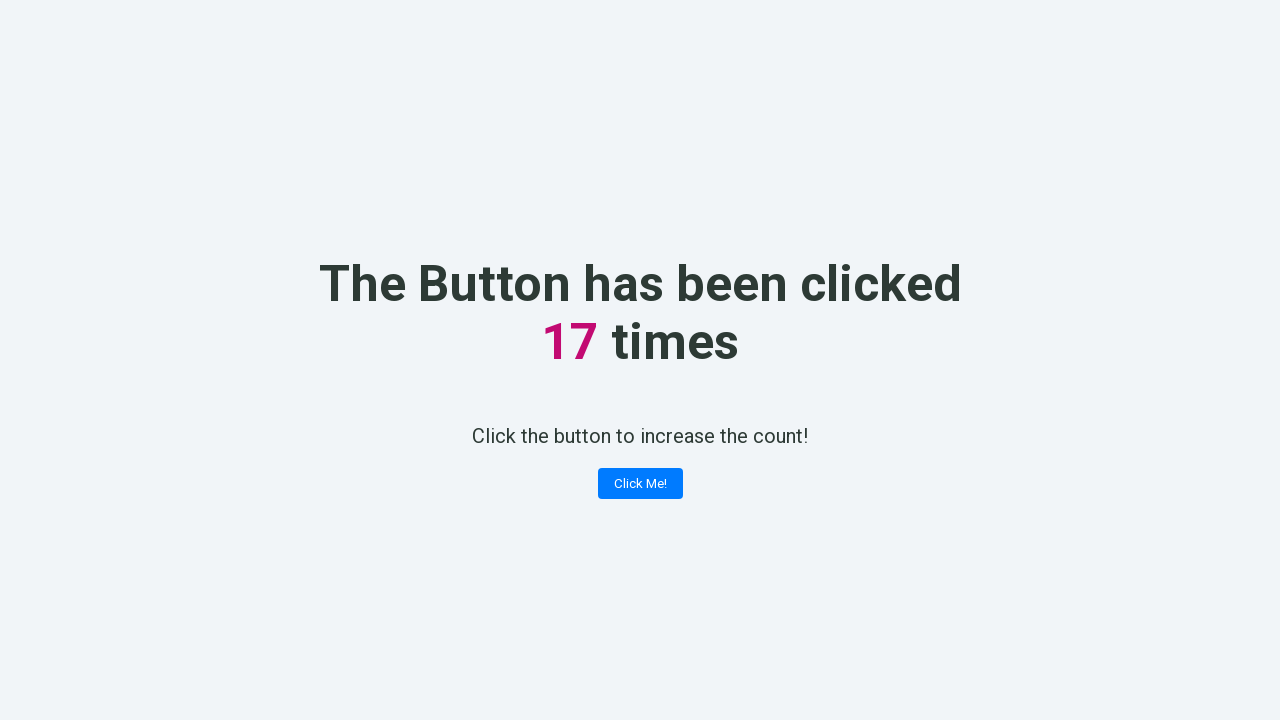

Clicked 'Click Me!' button (iteration 18) at (640, 484) on xpath=//button[contains(text(), 'Click Me!')]
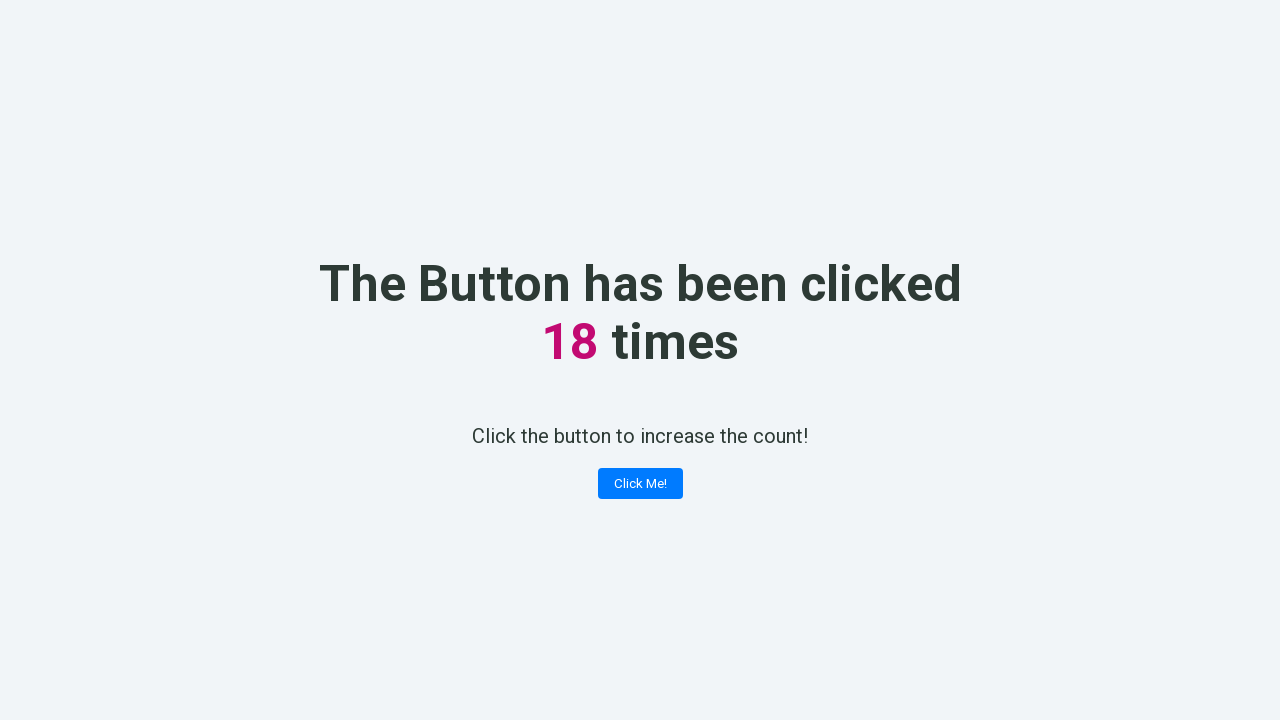

Retrieved counter value: 18
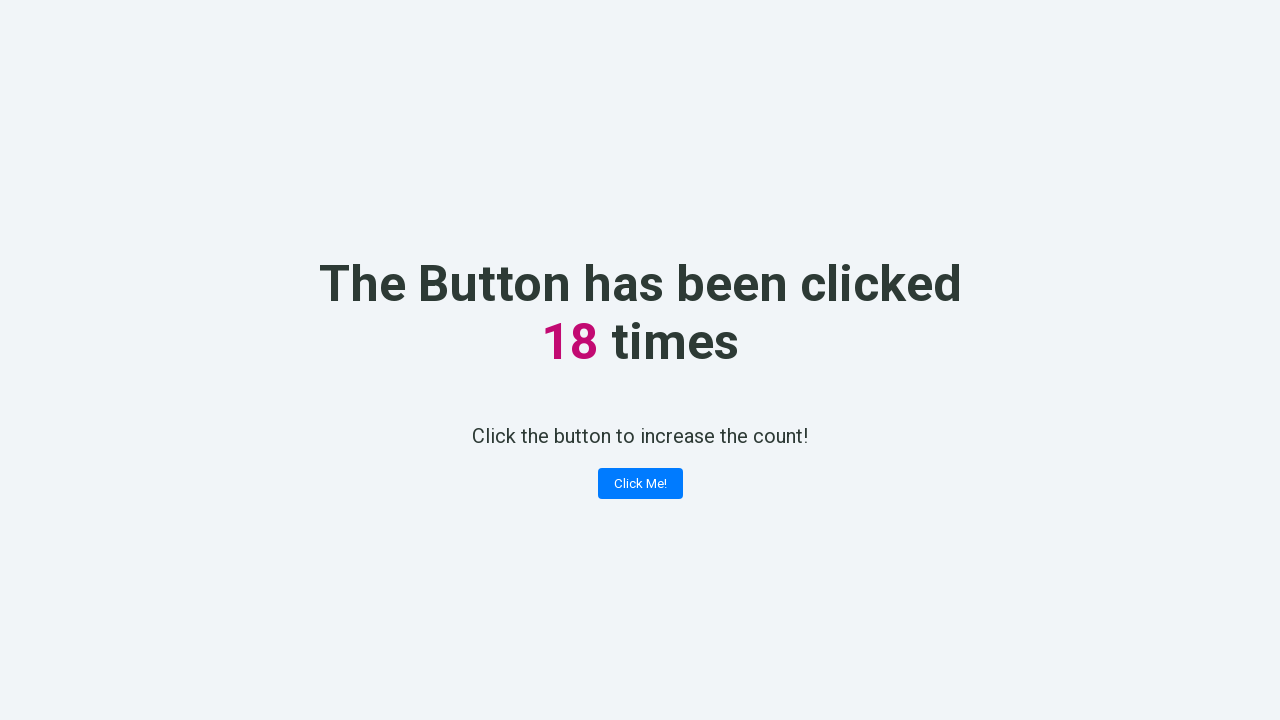

Clicked 'Click Me!' button (iteration 19) at (640, 484) on xpath=//button[contains(text(), 'Click Me!')]
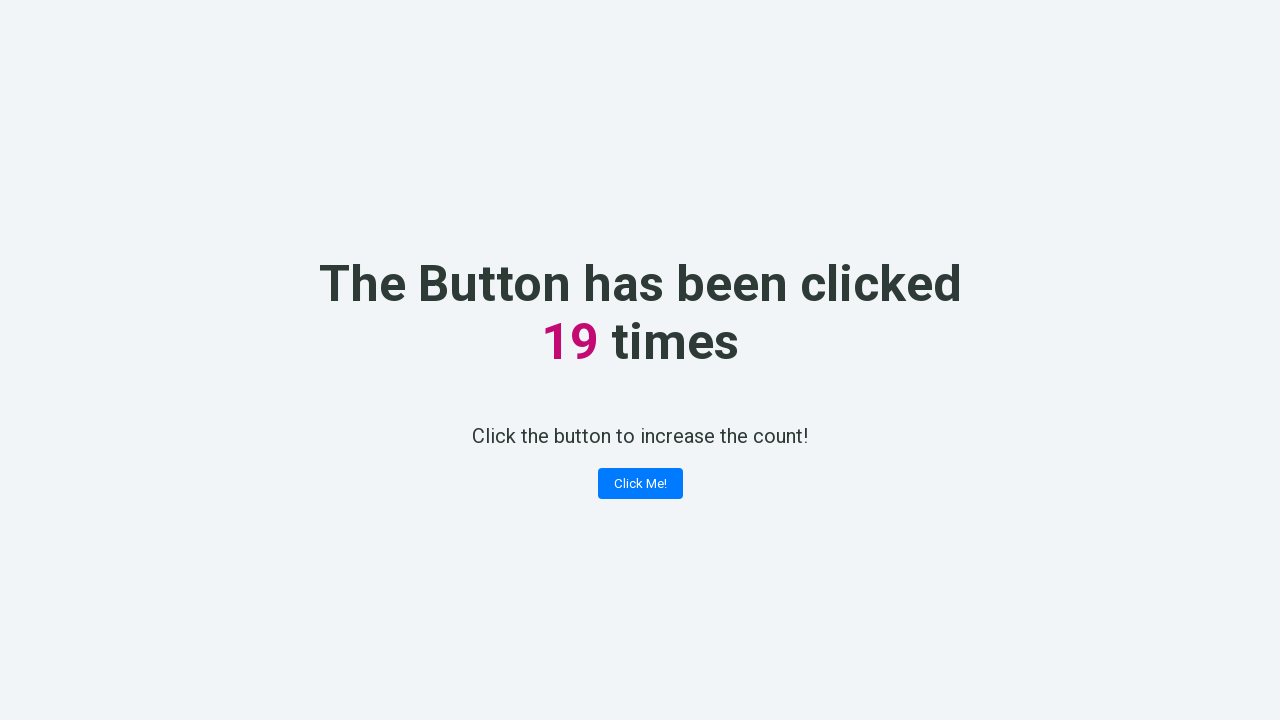

Retrieved counter value: 19
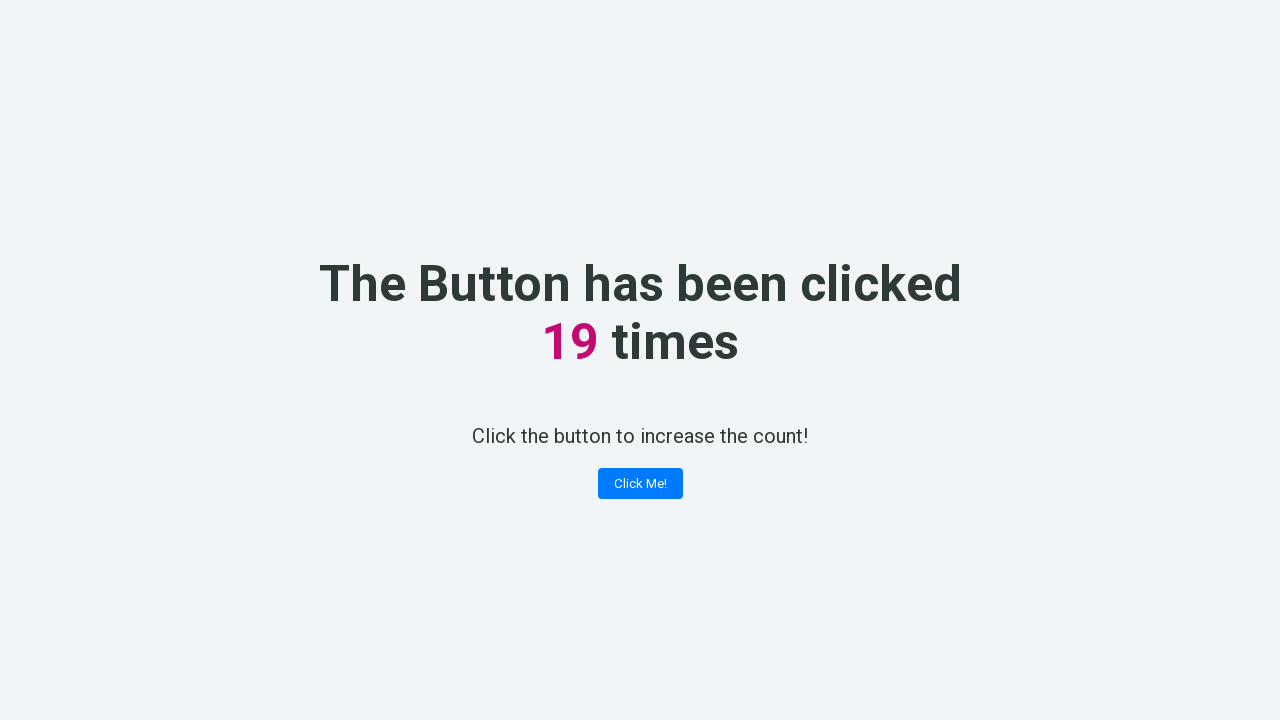

Clicked 'Click Me!' button (iteration 20) at (640, 484) on xpath=//button[contains(text(), 'Click Me!')]
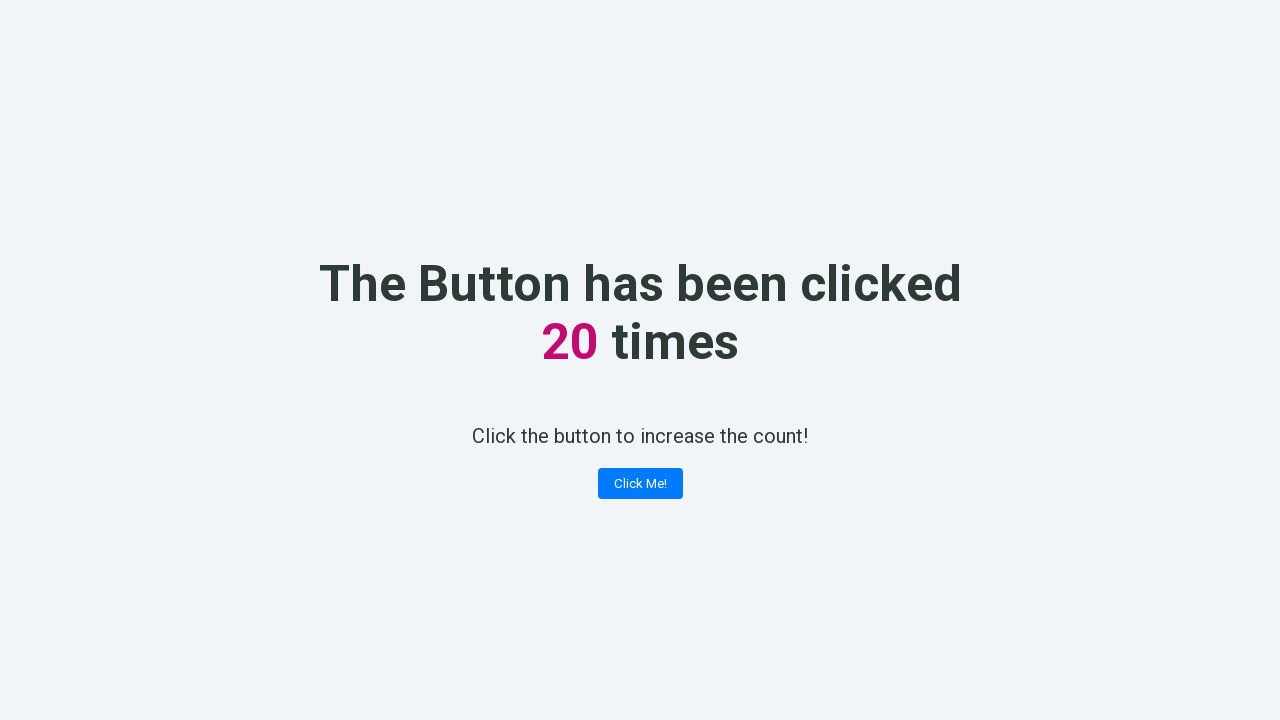

Retrieved counter value: 20
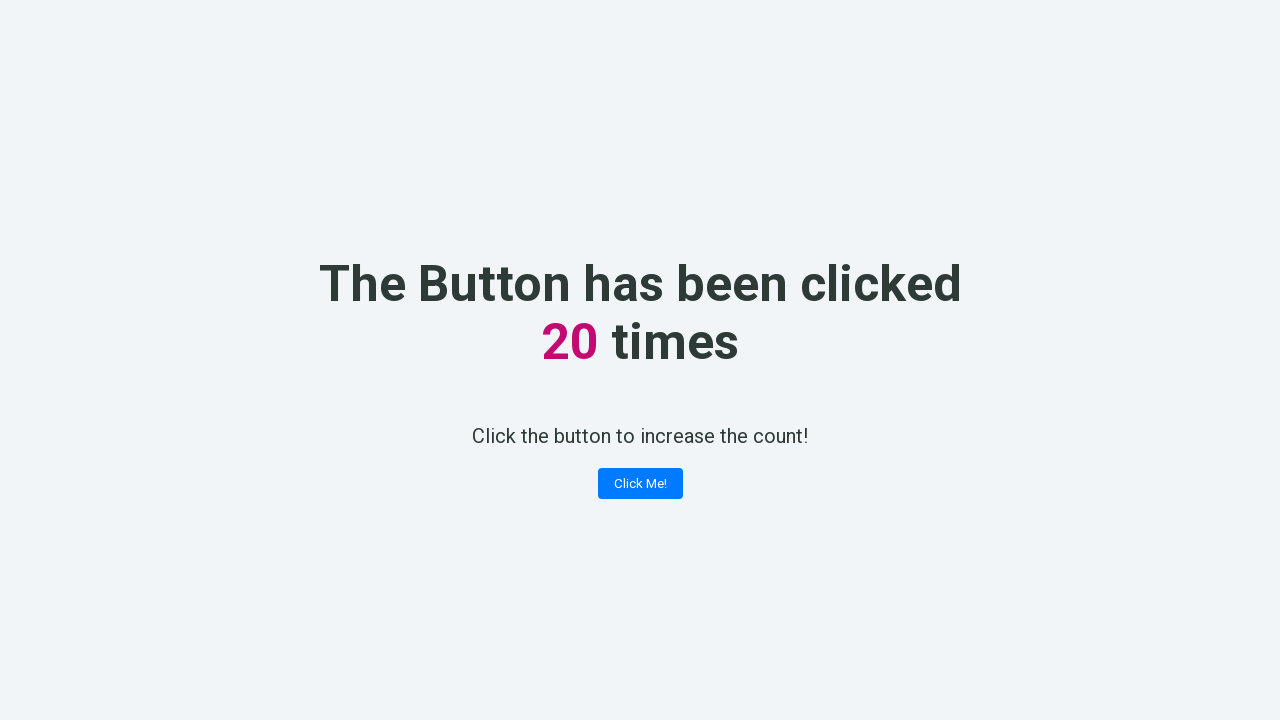

Clicked 'Click Me!' button (iteration 21) at (640, 484) on xpath=//button[contains(text(), 'Click Me!')]
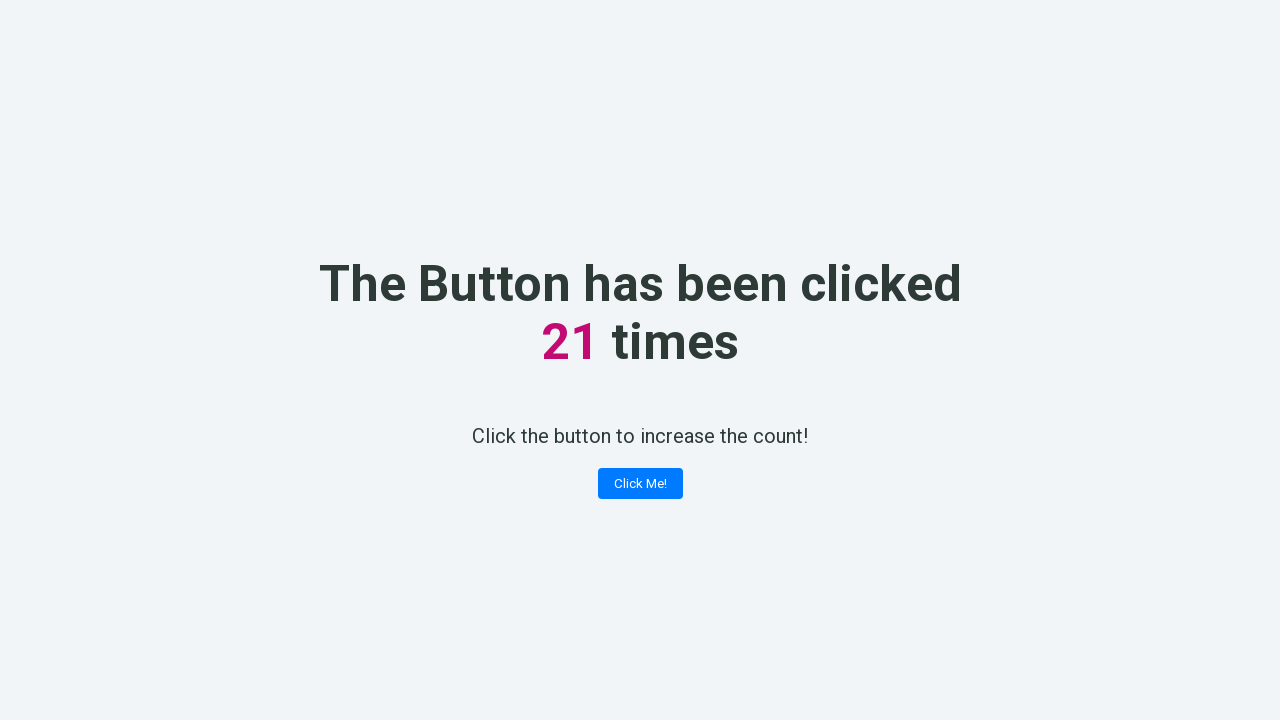

Retrieved counter value: 21
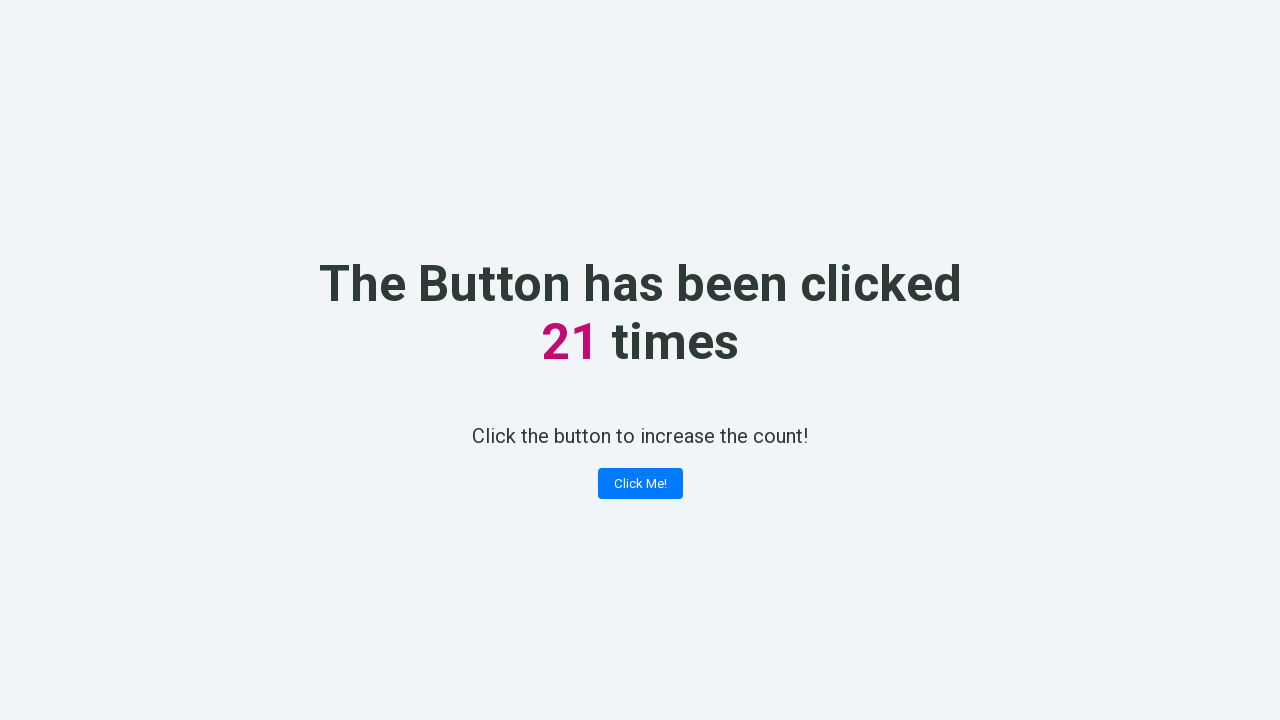

Clicked 'Click Me!' button (iteration 22) at (640, 484) on xpath=//button[contains(text(), 'Click Me!')]
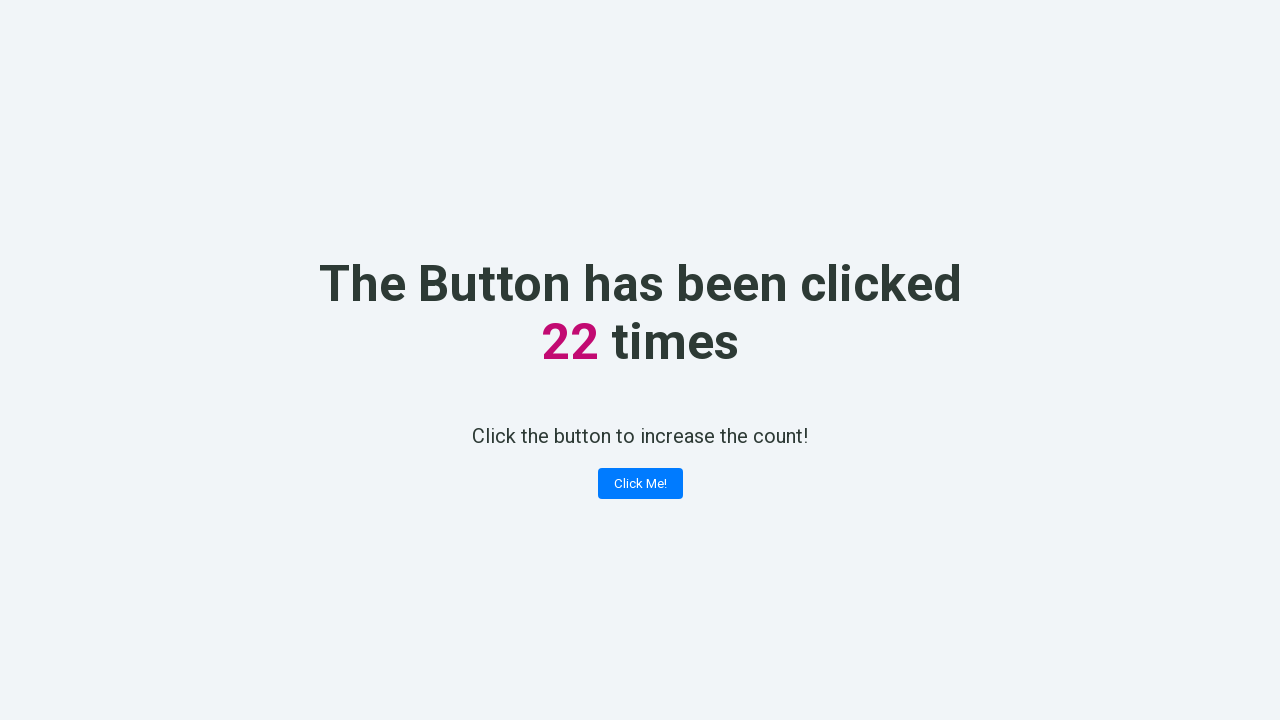

Retrieved counter value: 22
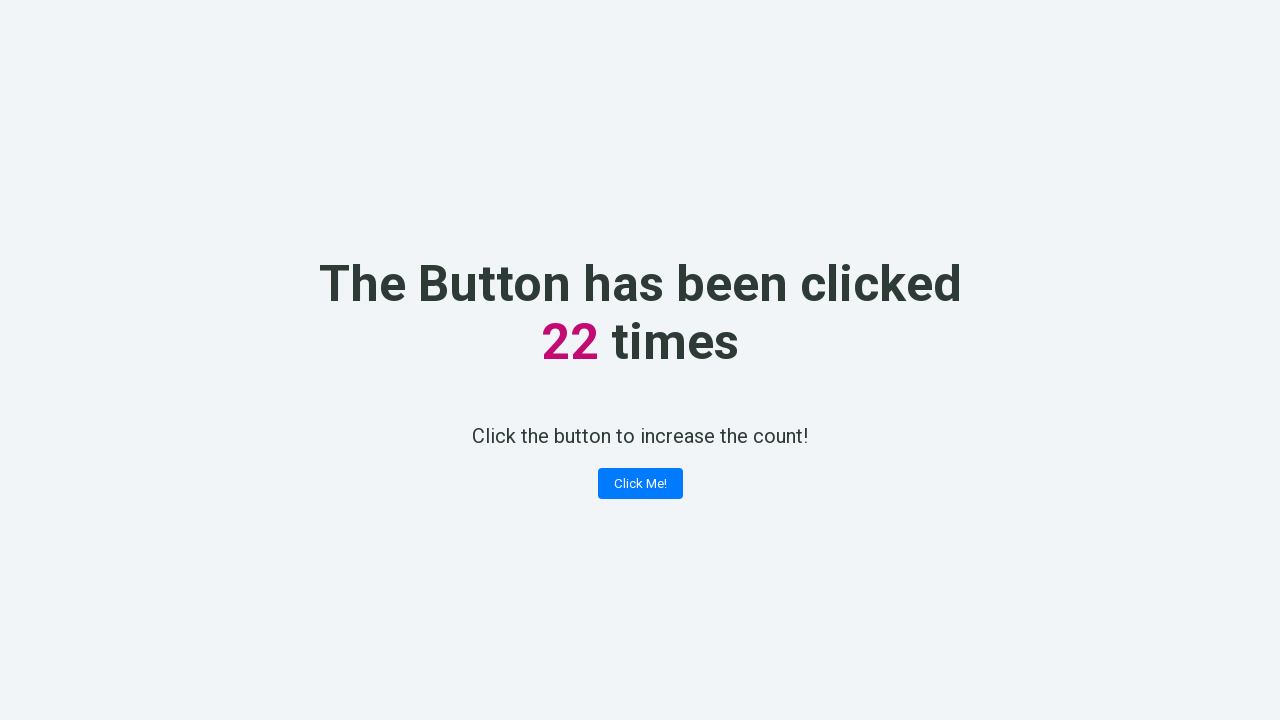

Clicked 'Click Me!' button (iteration 23) at (640, 484) on xpath=//button[contains(text(), 'Click Me!')]
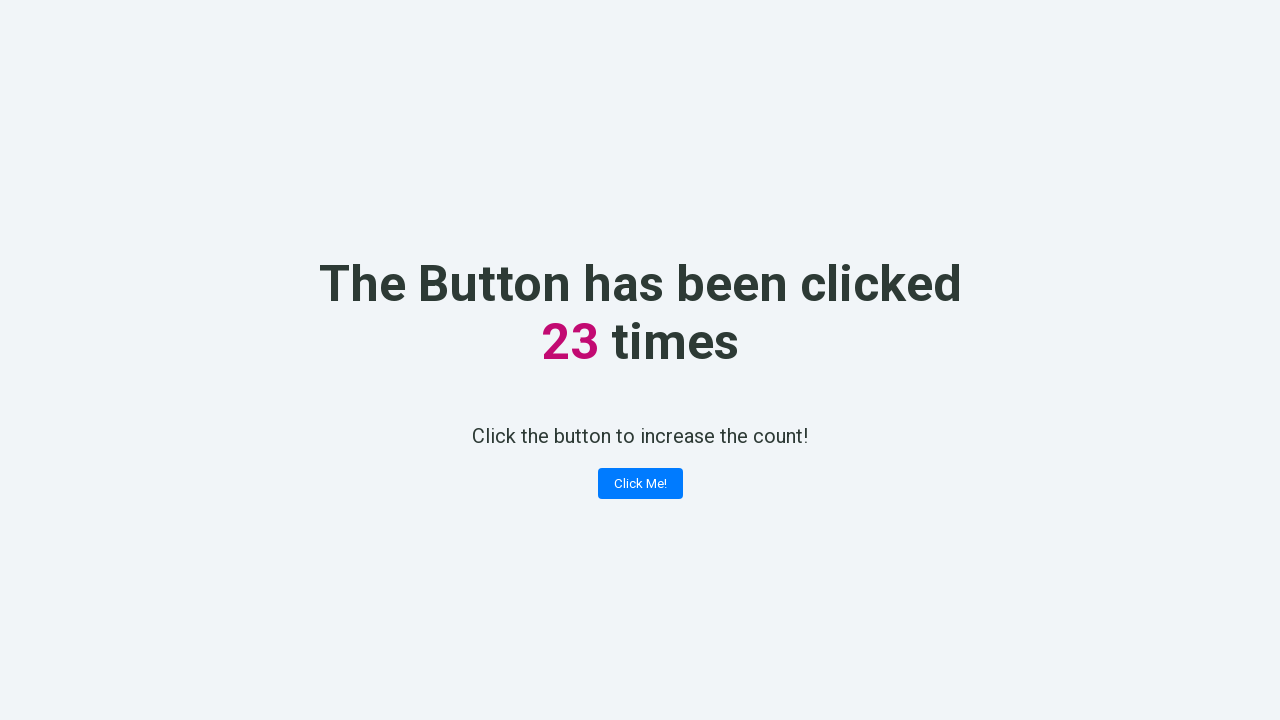

Retrieved counter value: 23
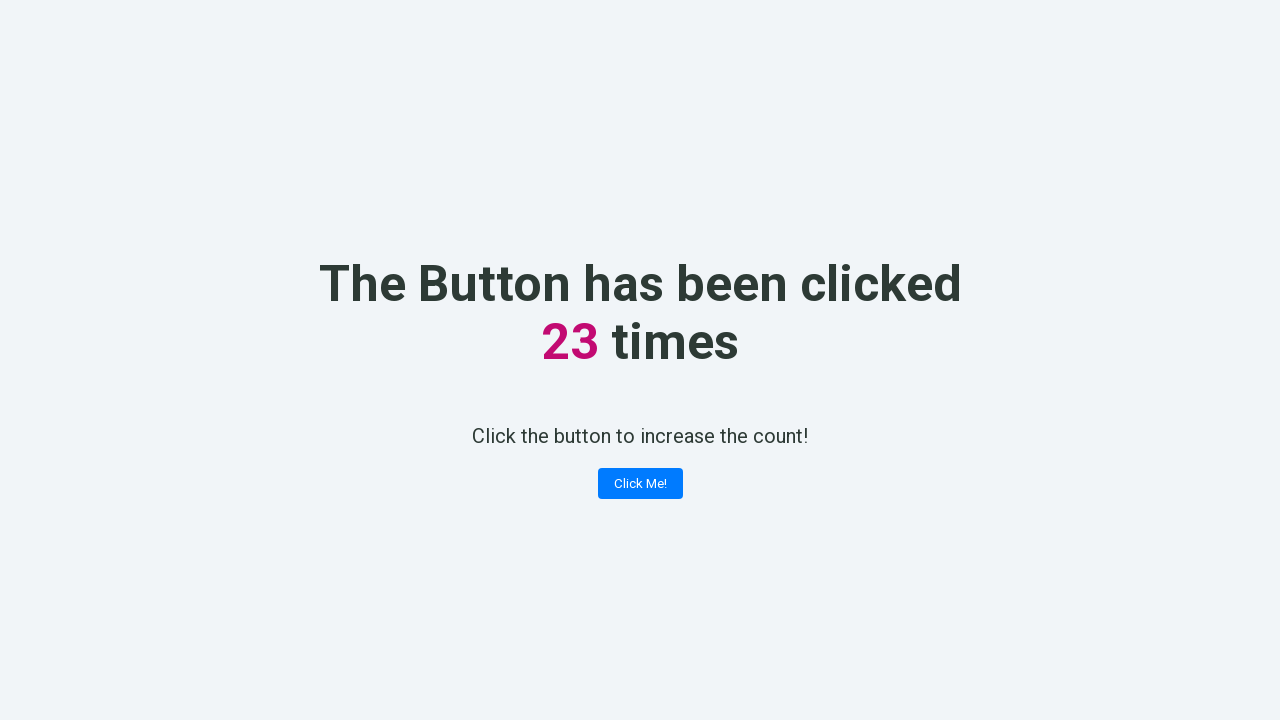

Clicked 'Click Me!' button (iteration 24) at (640, 484) on xpath=//button[contains(text(), 'Click Me!')]
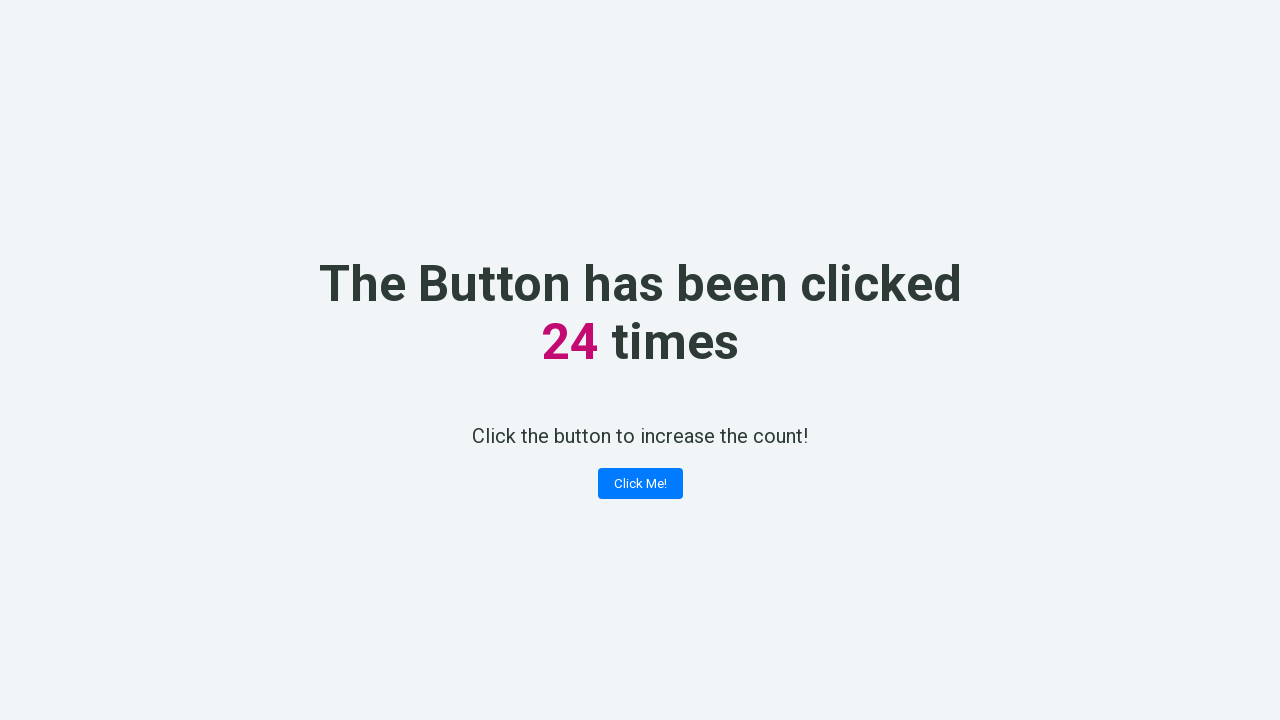

Retrieved counter value: 24
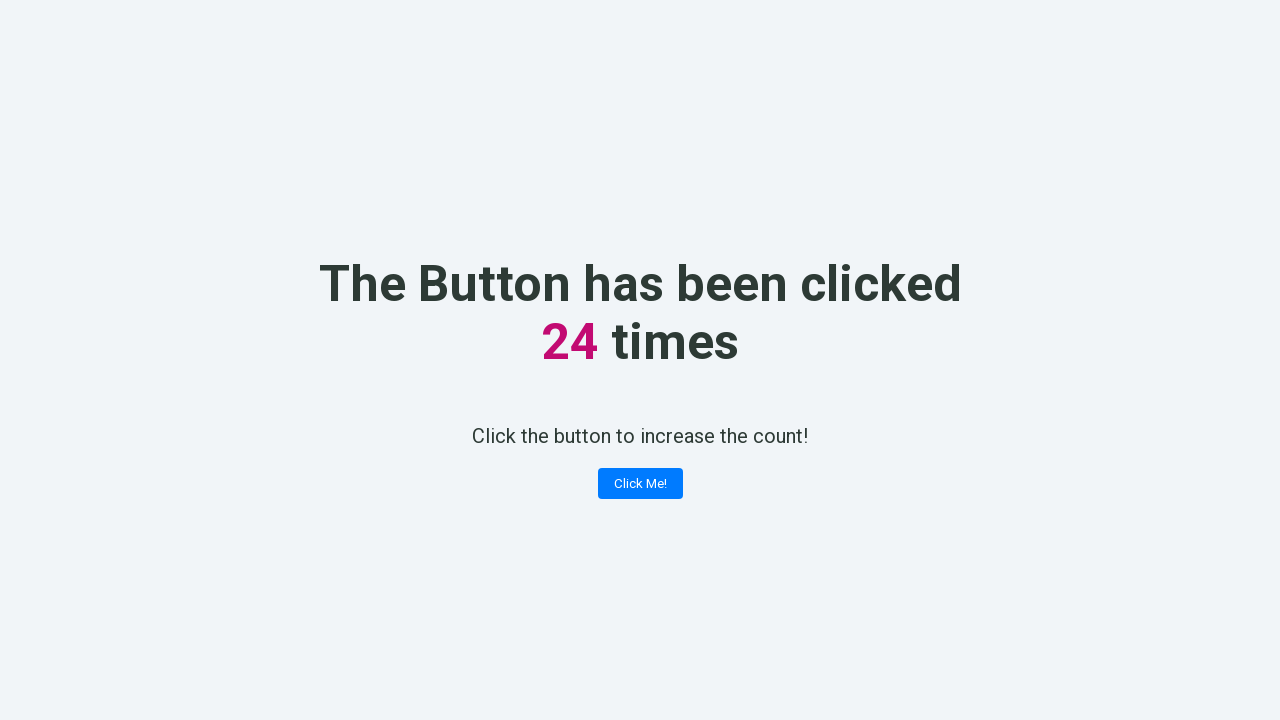

Clicked 'Click Me!' button (iteration 25) at (640, 484) on xpath=//button[contains(text(), 'Click Me!')]
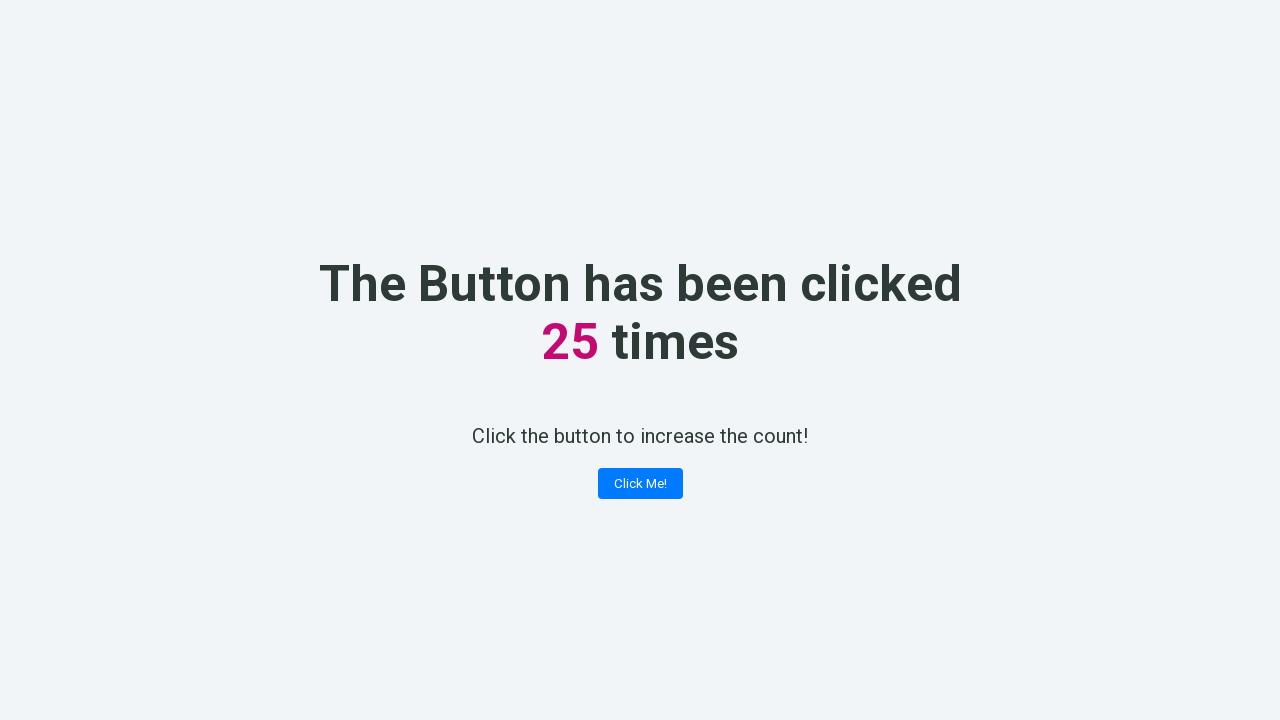

Retrieved counter value: 25
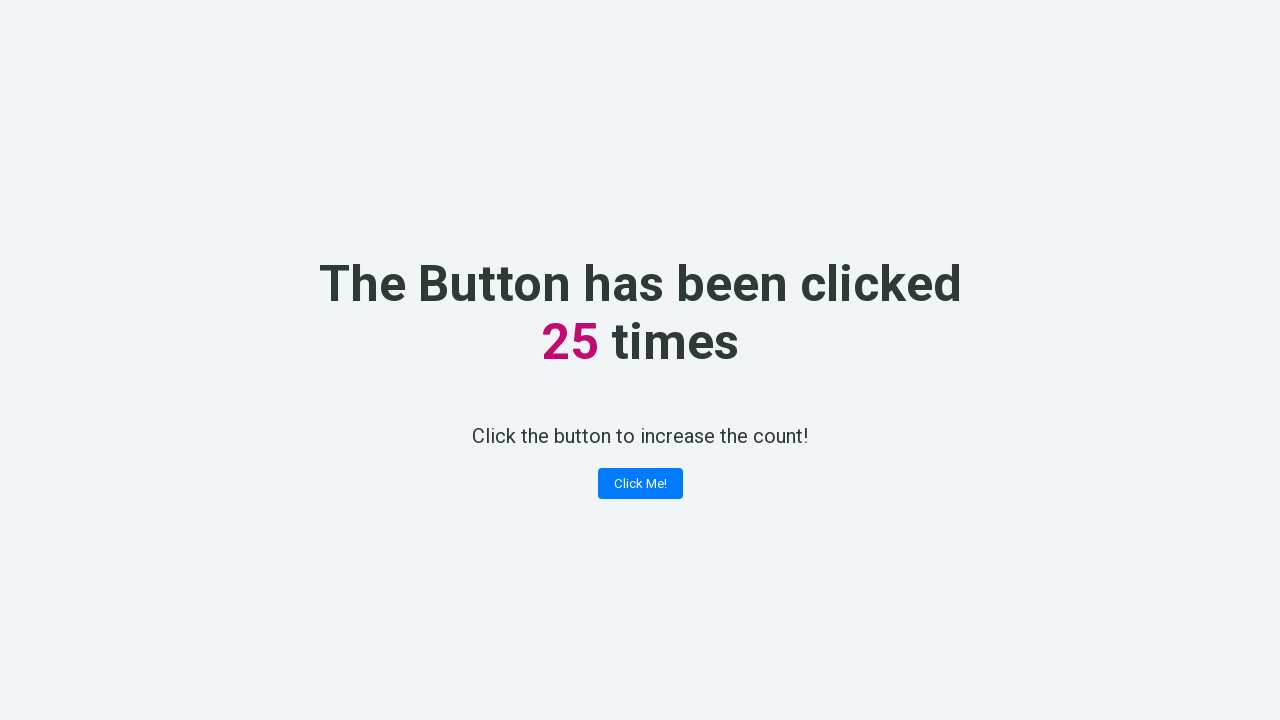

Clicked 'Click Me!' button (iteration 26) at (640, 484) on xpath=//button[contains(text(), 'Click Me!')]
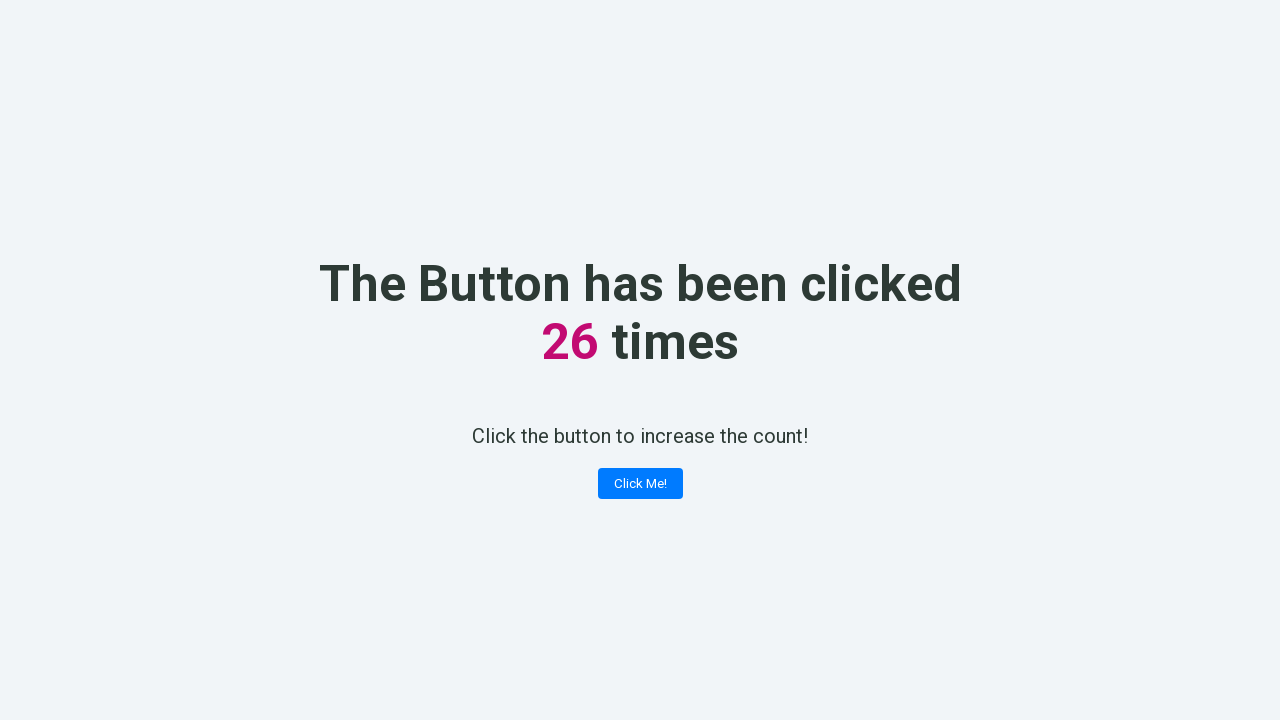

Retrieved counter value: 26
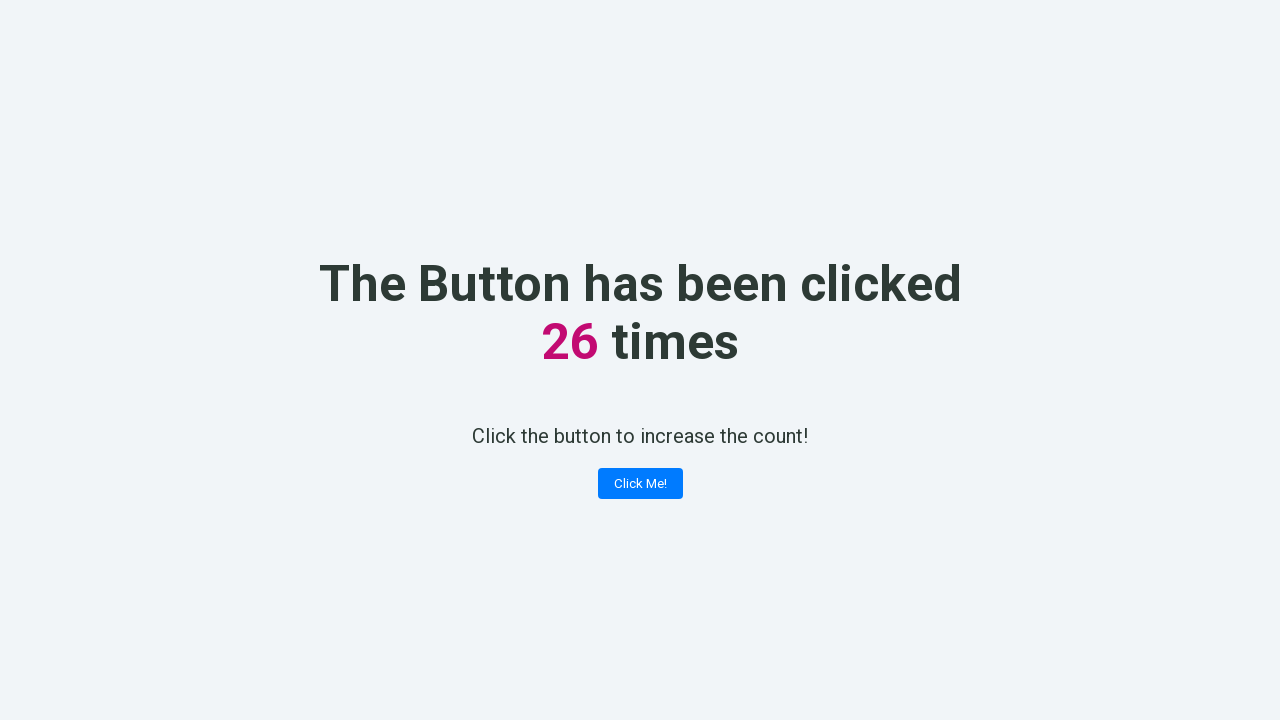

Clicked 'Click Me!' button (iteration 27) at (640, 484) on xpath=//button[contains(text(), 'Click Me!')]
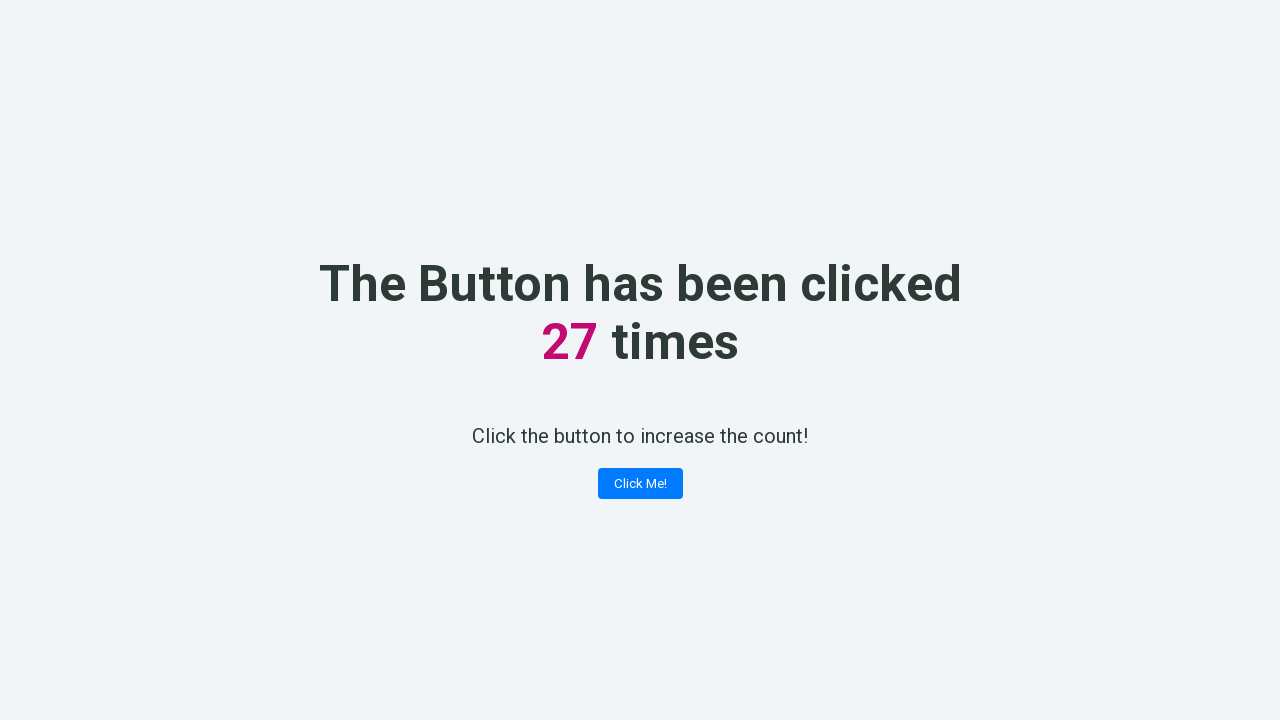

Retrieved counter value: 27
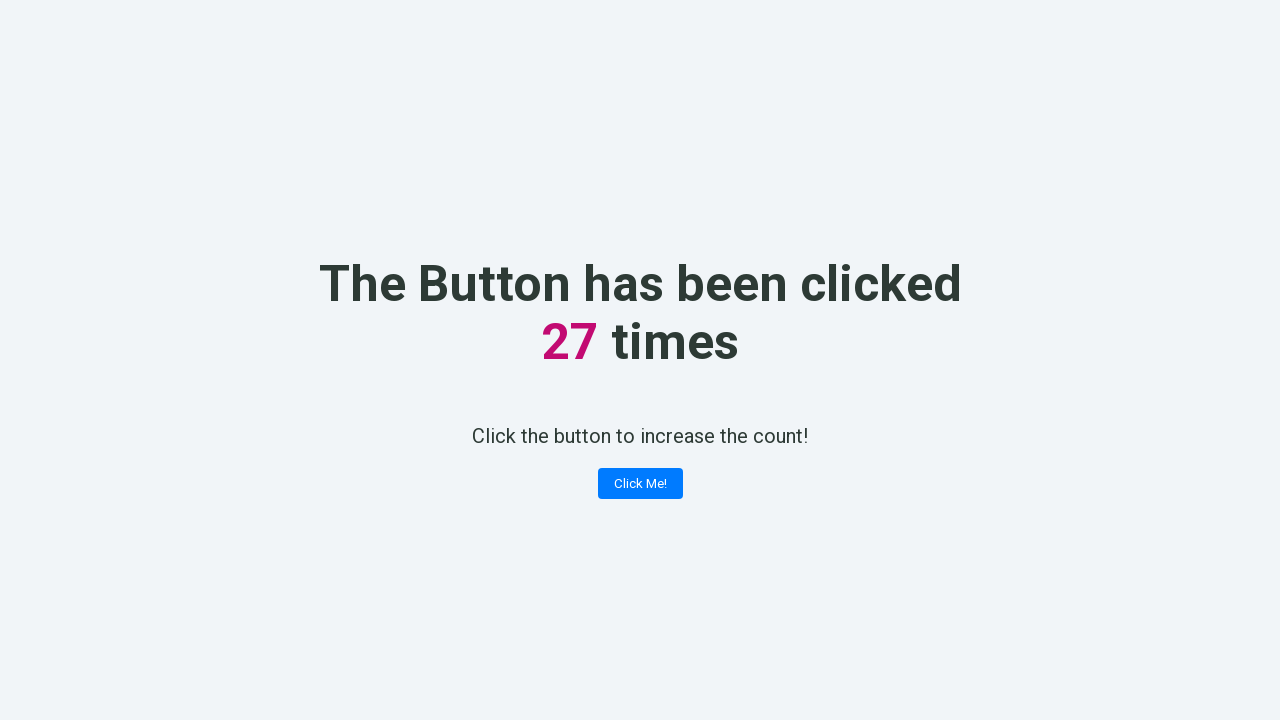

Clicked 'Click Me!' button (iteration 28) at (640, 484) on xpath=//button[contains(text(), 'Click Me!')]
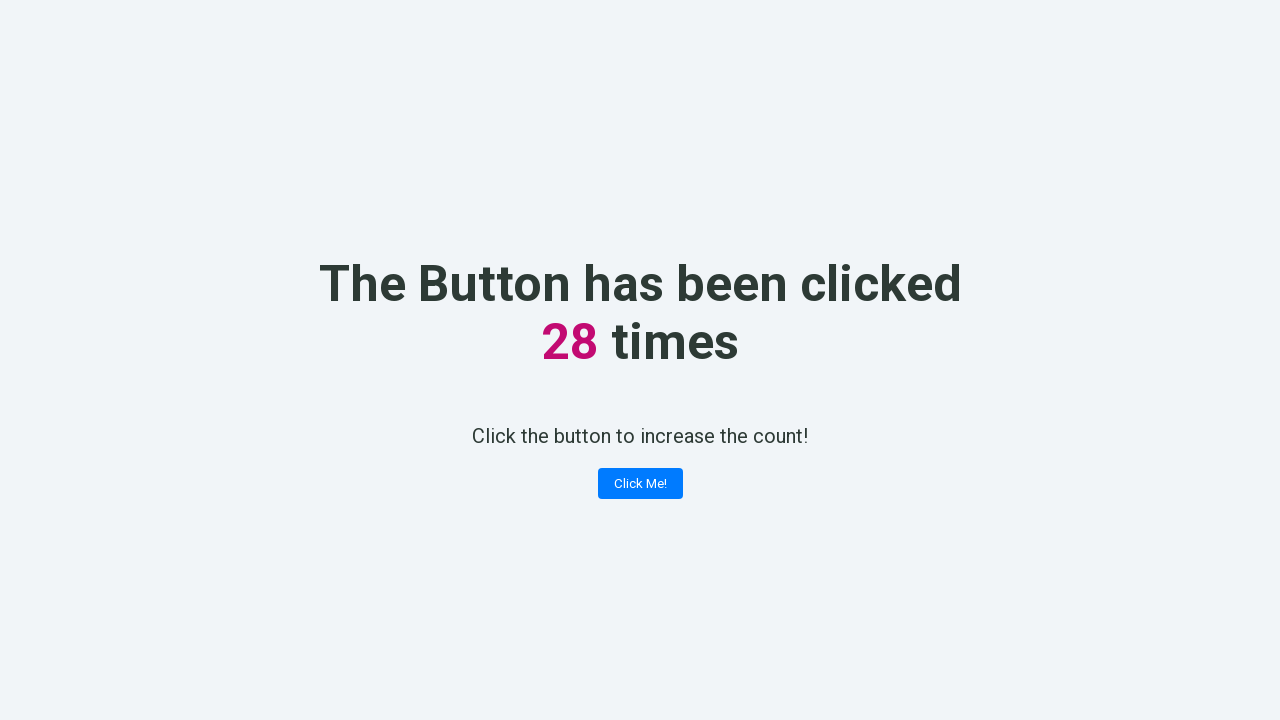

Retrieved counter value: 28
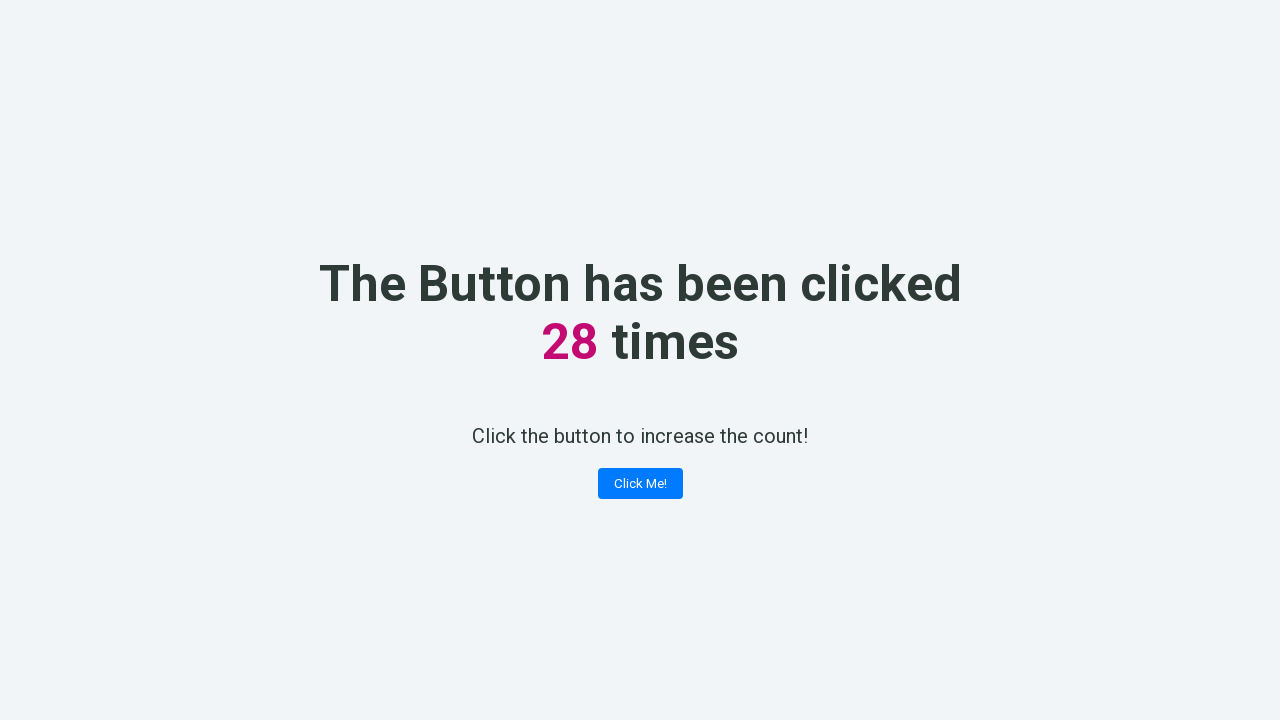

Clicked 'Click Me!' button (iteration 29) at (640, 484) on xpath=//button[contains(text(), 'Click Me!')]
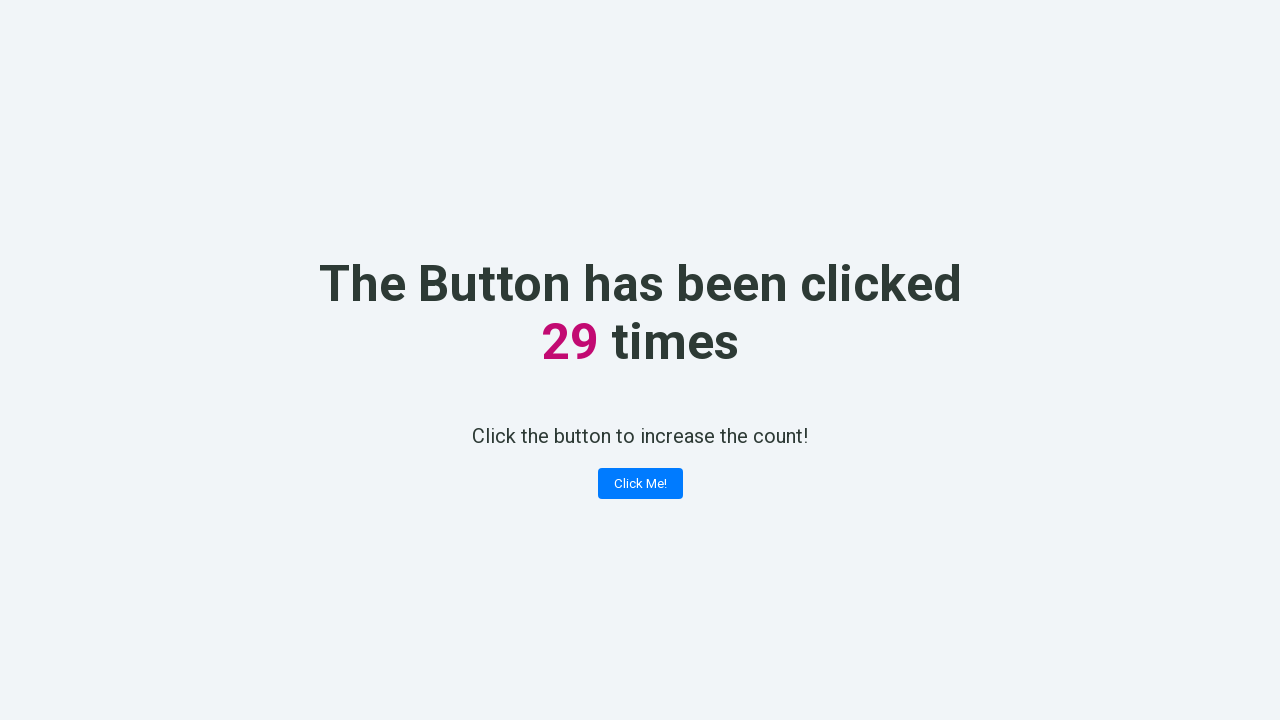

Retrieved counter value: 29
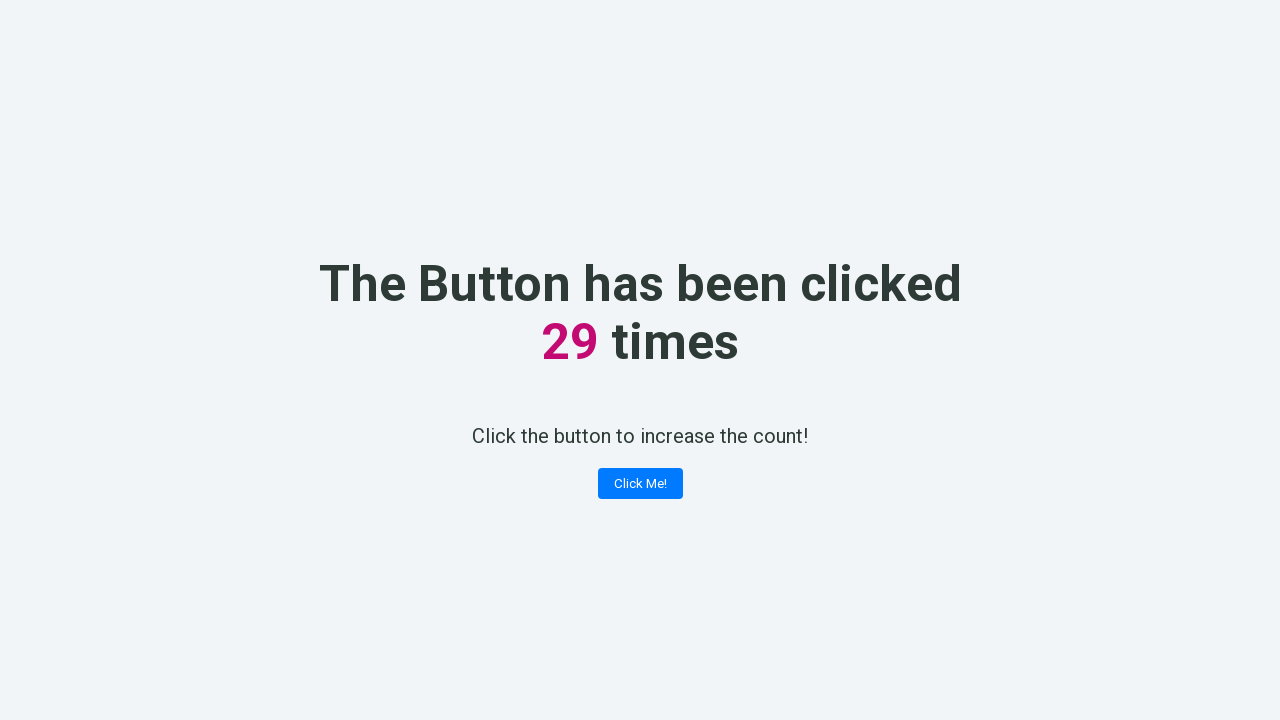

Clicked 'Click Me!' button (iteration 30) at (640, 484) on xpath=//button[contains(text(), 'Click Me!')]
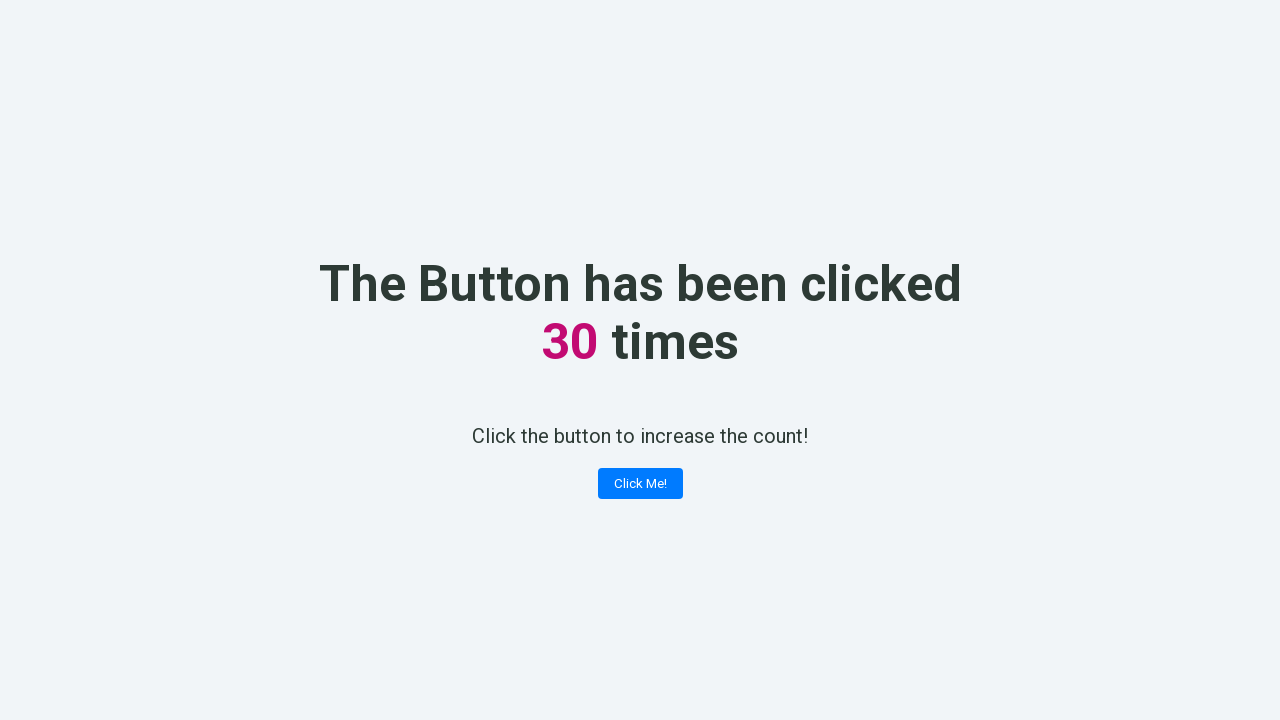

Retrieved counter value: 30
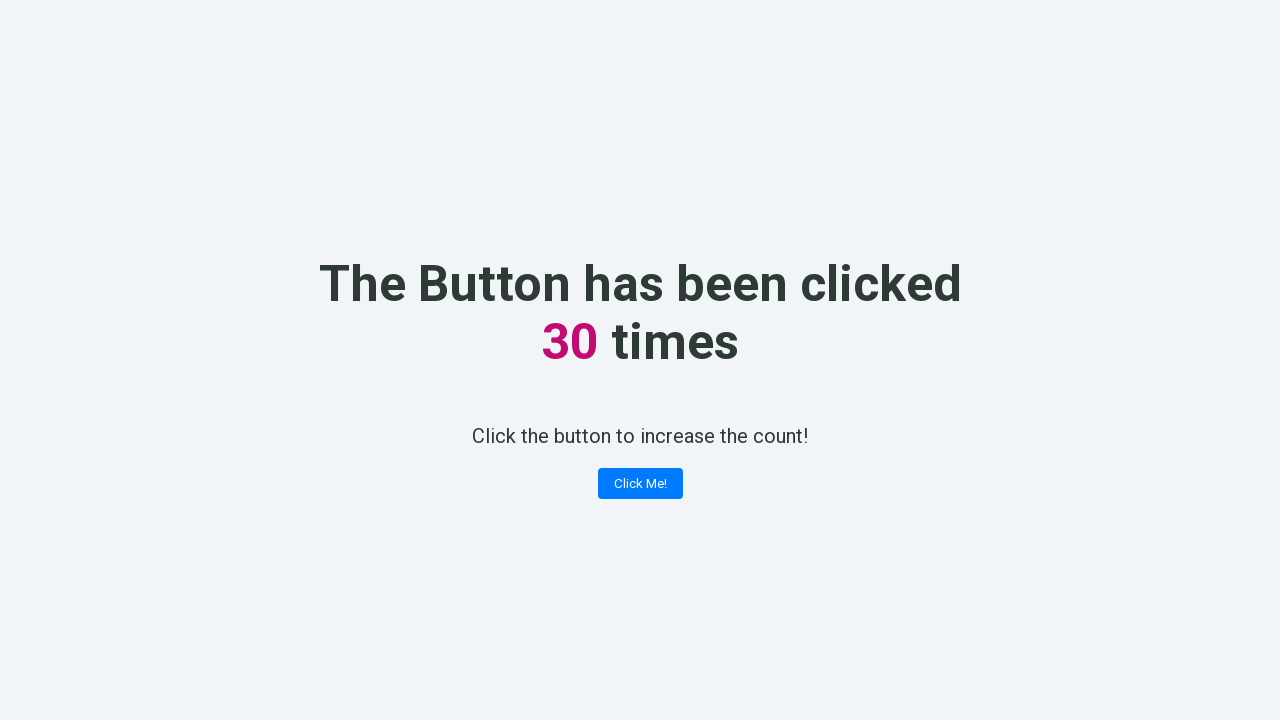

Clicked 'Click Me!' button (iteration 31) at (640, 484) on xpath=//button[contains(text(), 'Click Me!')]
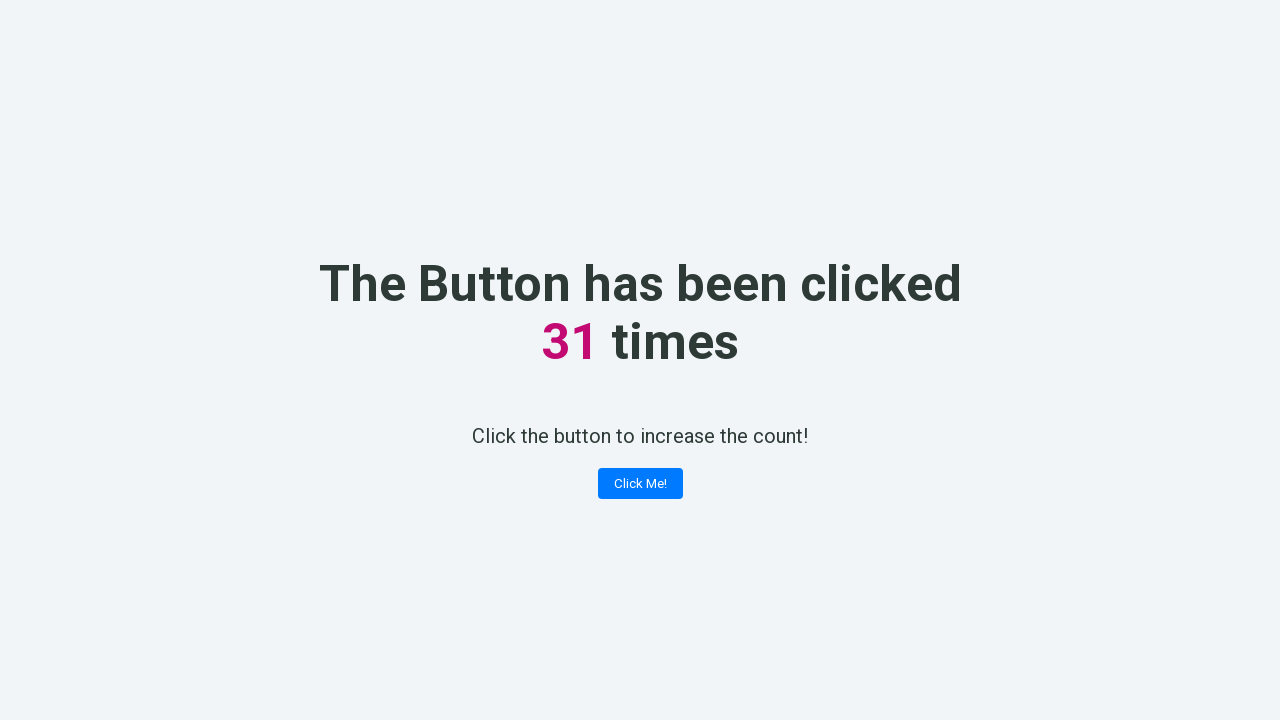

Retrieved counter value: 31
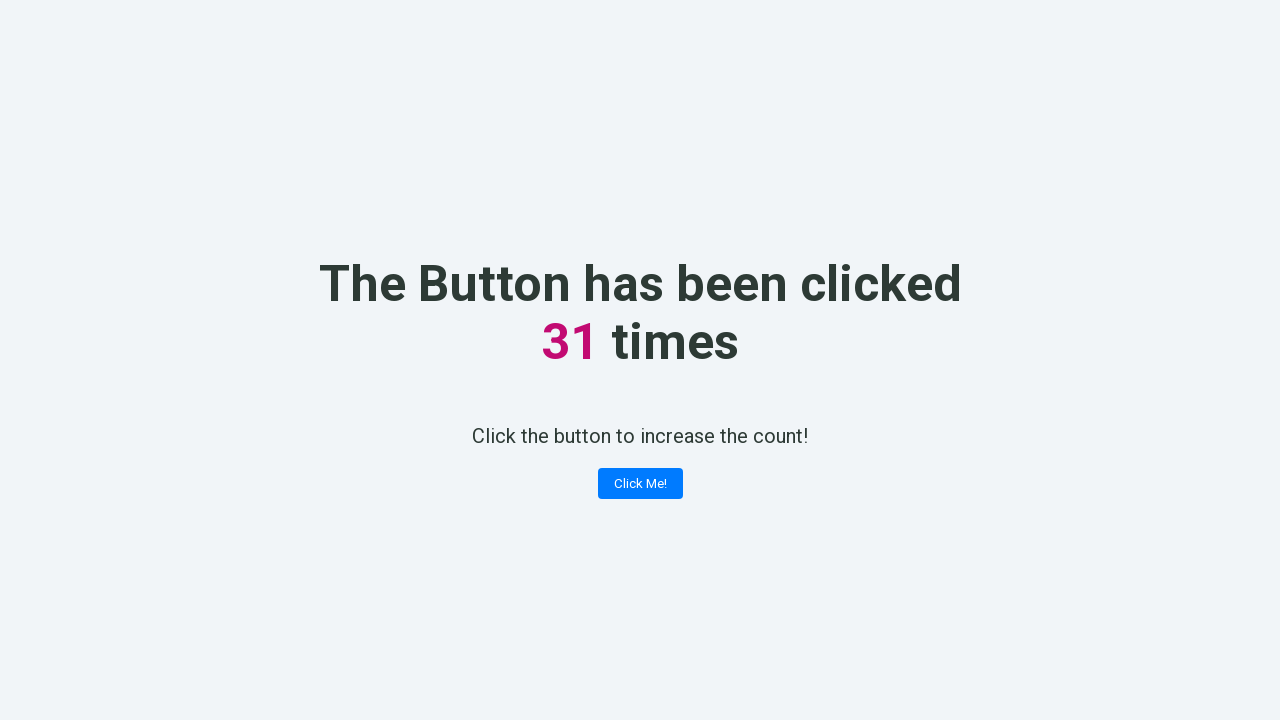

Clicked 'Click Me!' button (iteration 32) at (640, 484) on xpath=//button[contains(text(), 'Click Me!')]
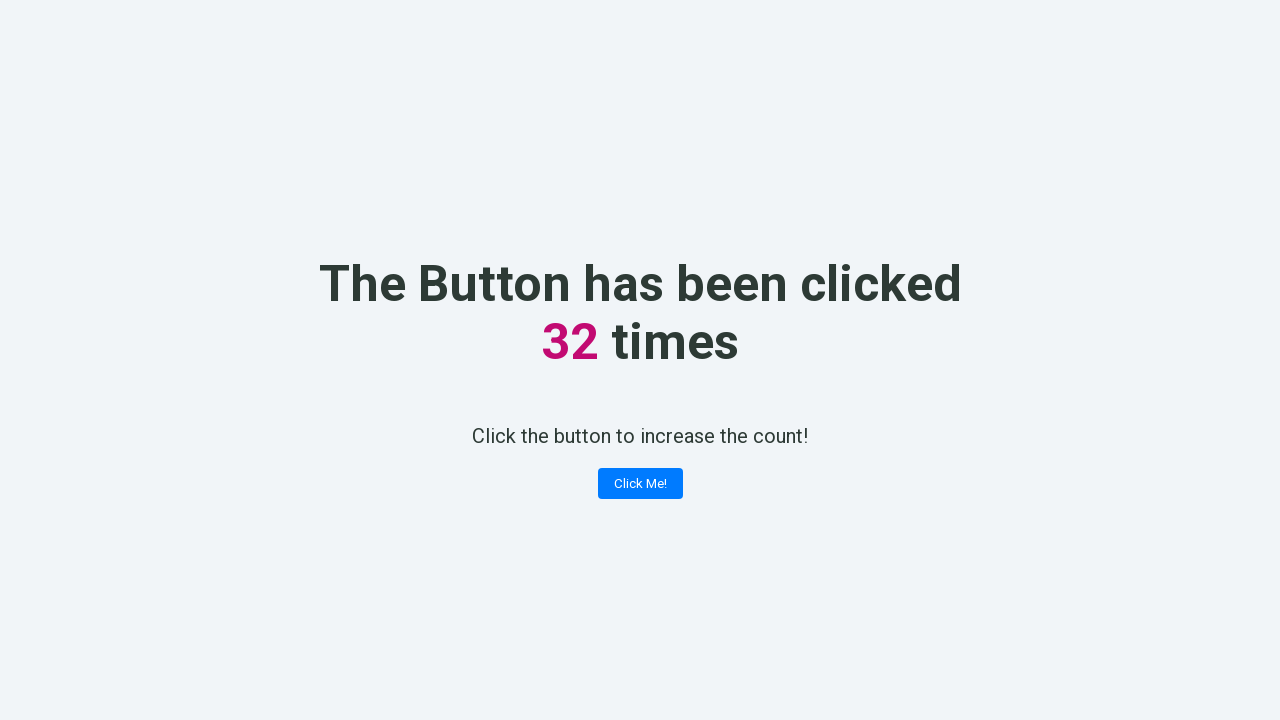

Retrieved counter value: 32
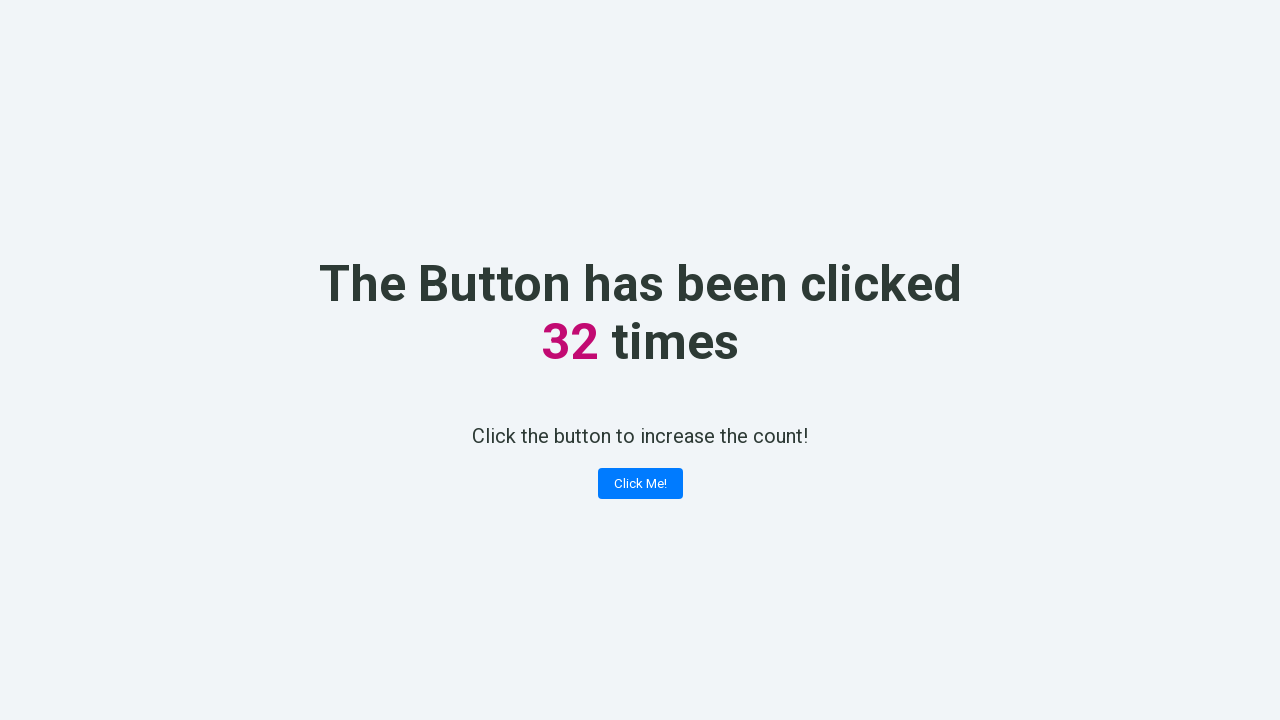

Clicked 'Click Me!' button (iteration 33) at (640, 484) on xpath=//button[contains(text(), 'Click Me!')]
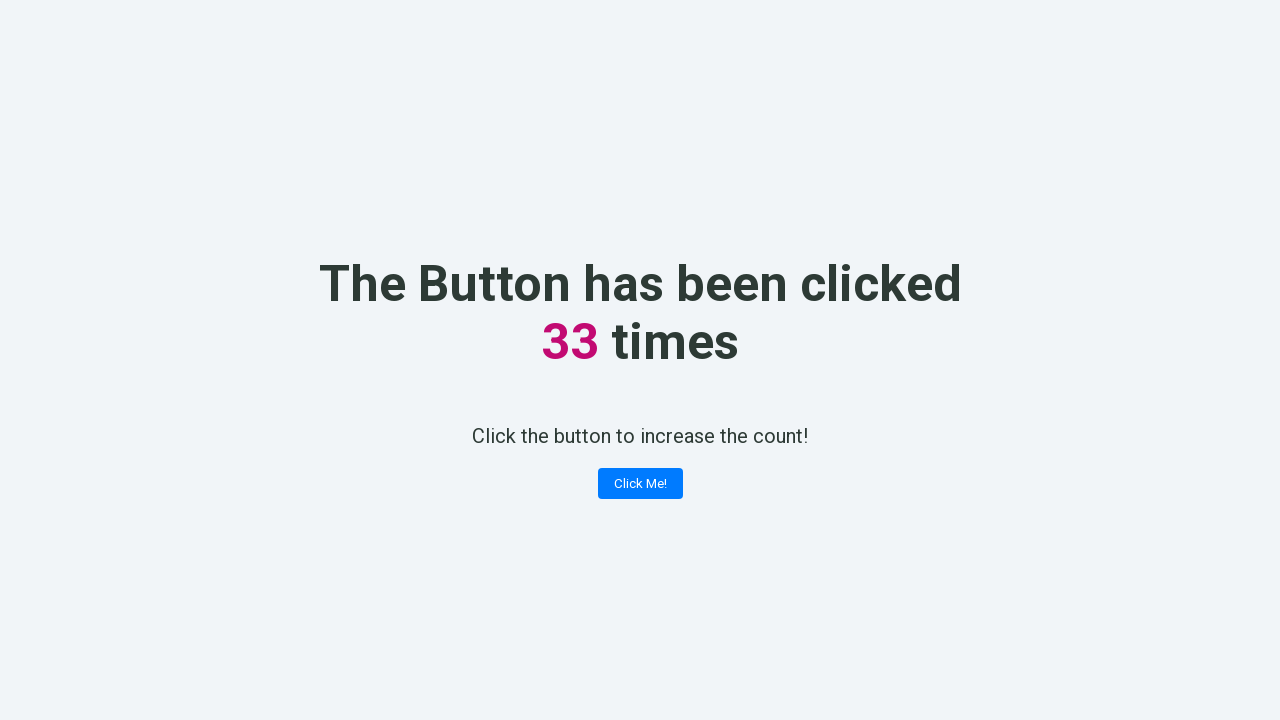

Retrieved counter value: 33
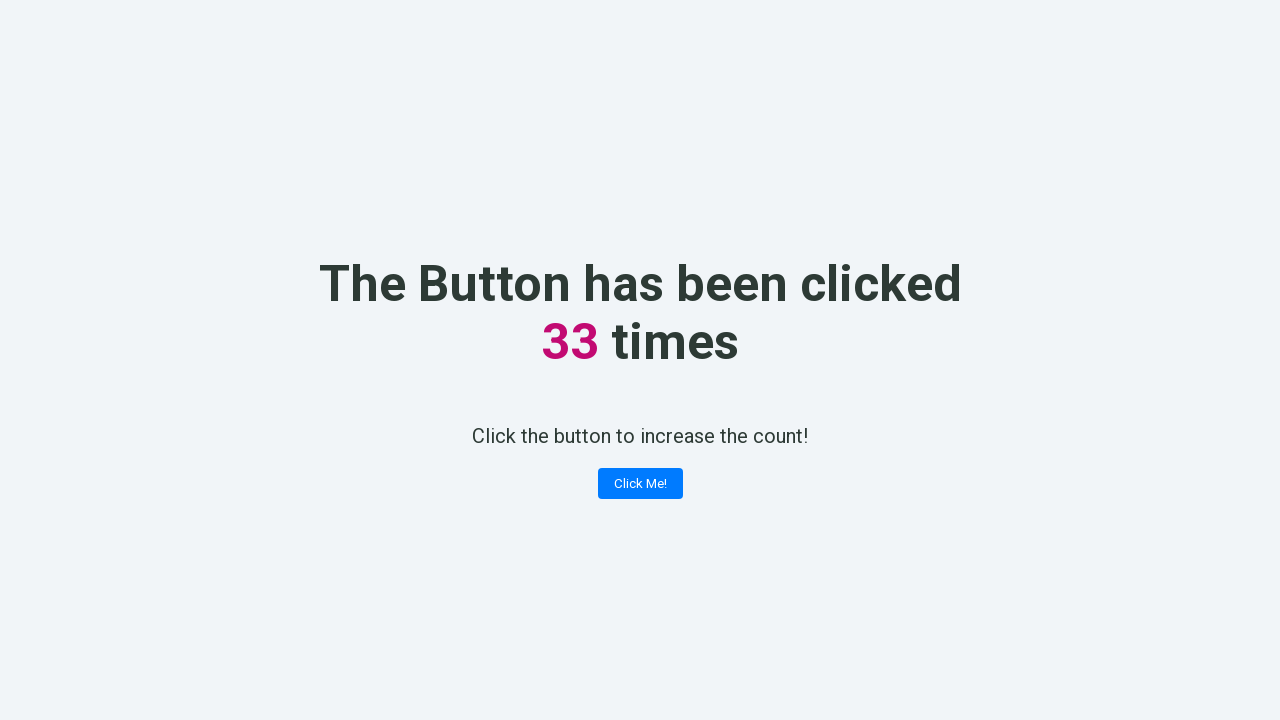

Clicked 'Click Me!' button (iteration 34) at (640, 484) on xpath=//button[contains(text(), 'Click Me!')]
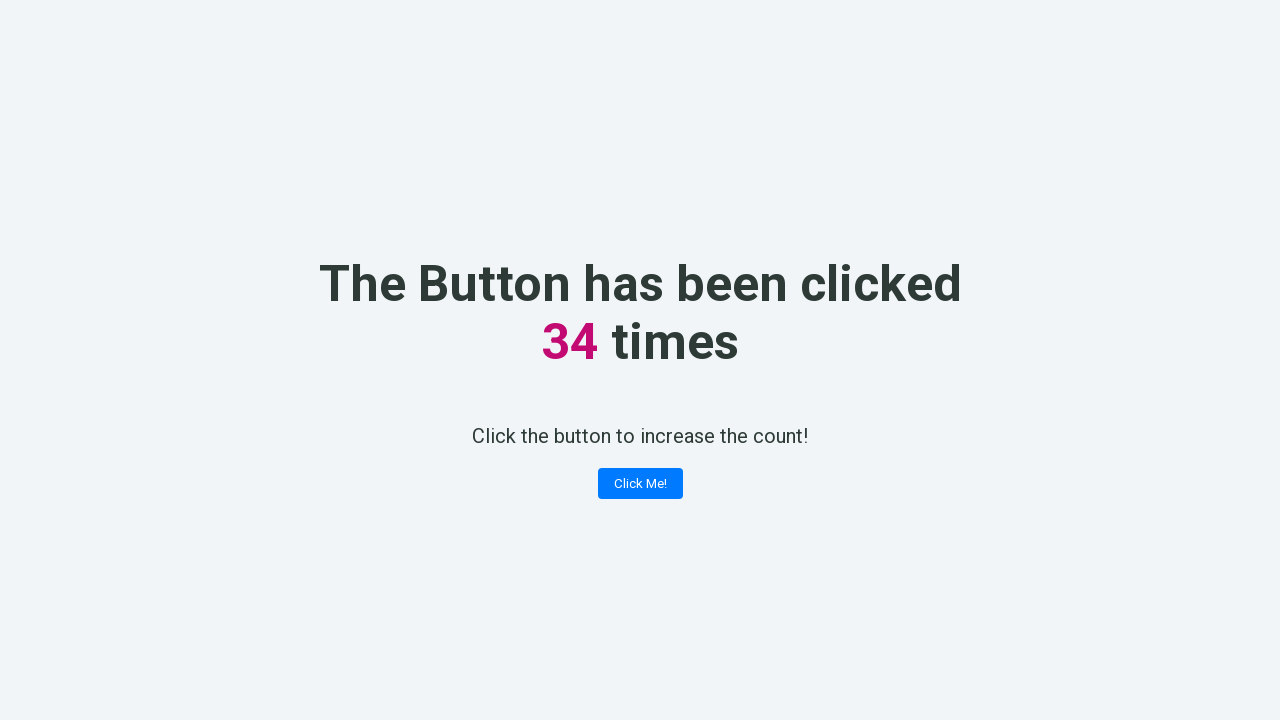

Retrieved counter value: 34
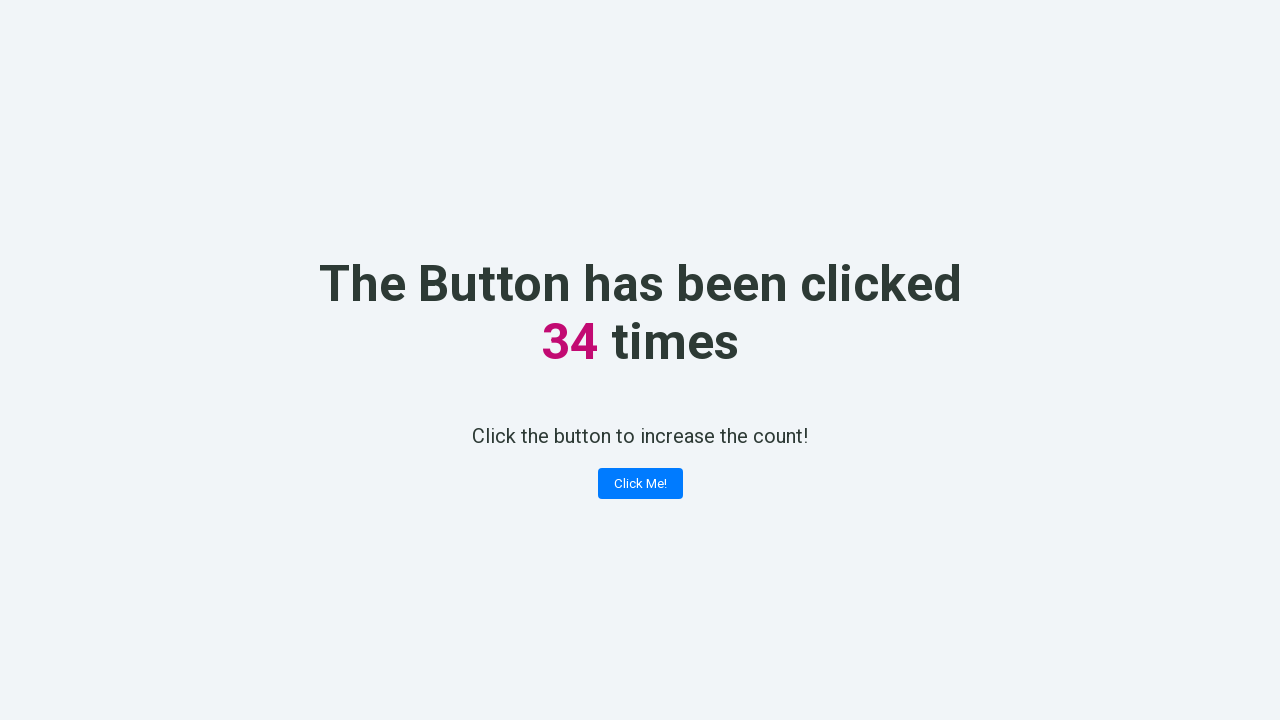

Clicked 'Click Me!' button (iteration 35) at (640, 484) on xpath=//button[contains(text(), 'Click Me!')]
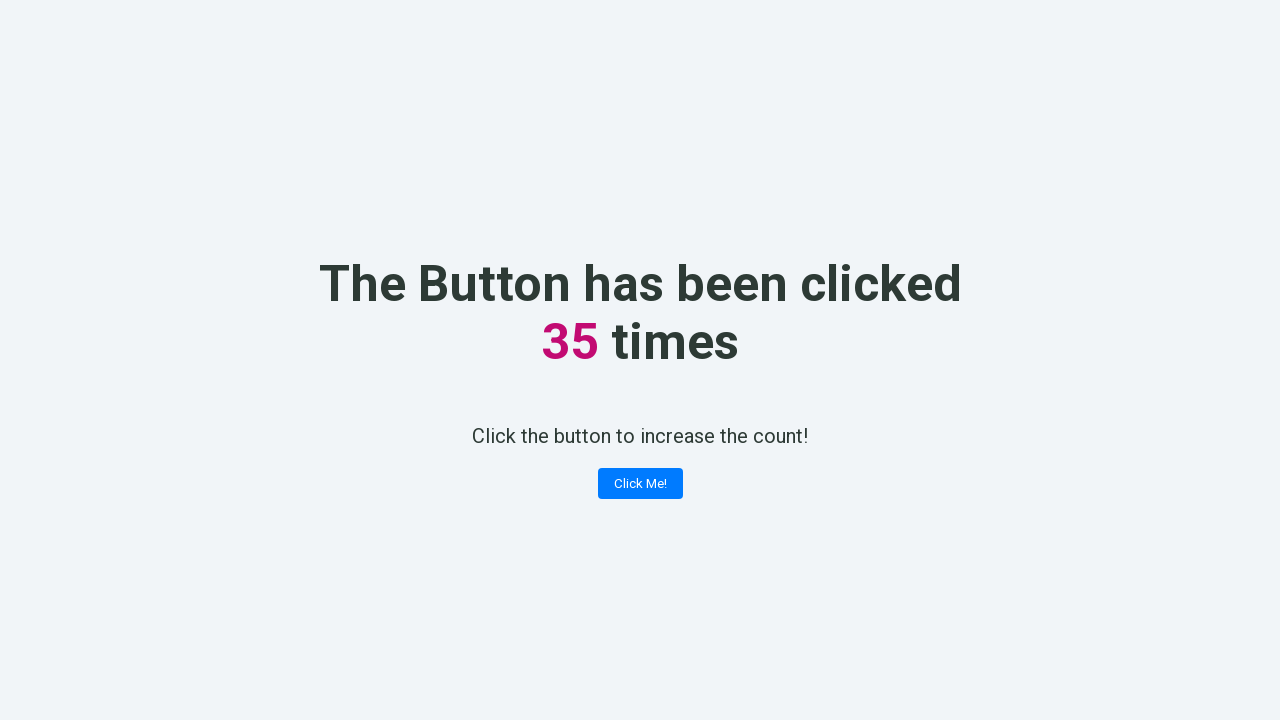

Retrieved counter value: 35
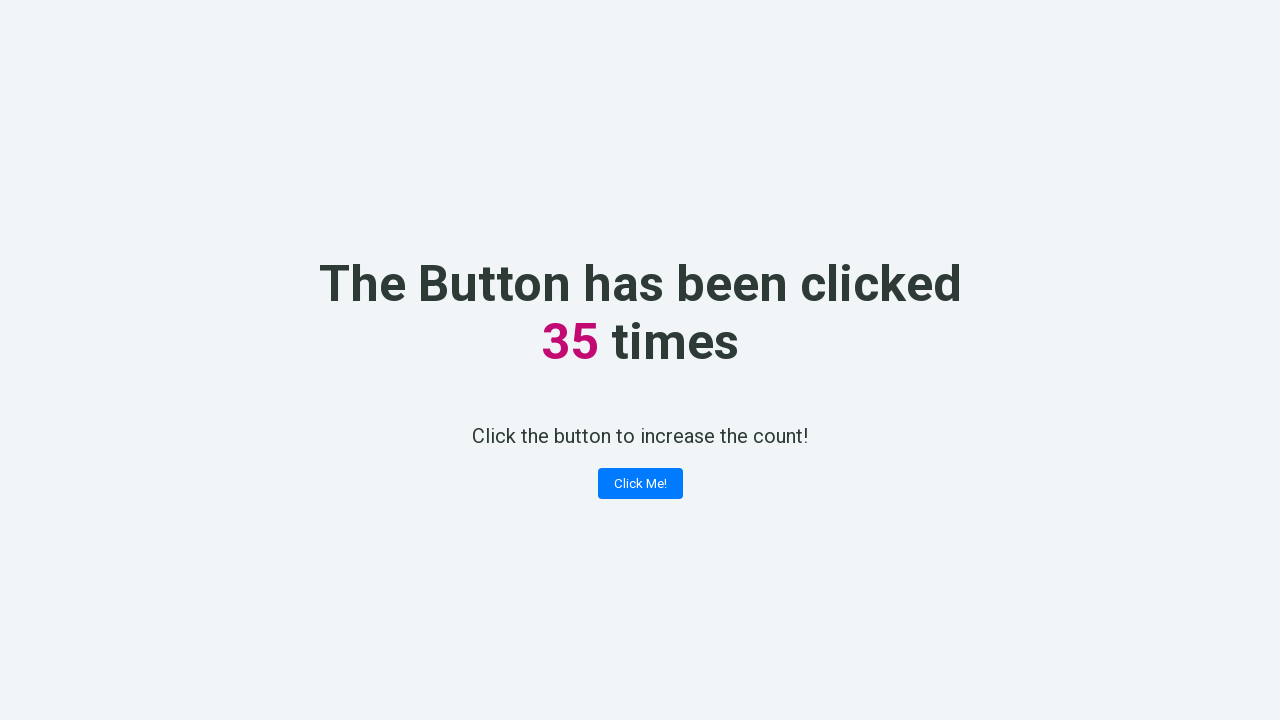

Clicked 'Click Me!' button (iteration 36) at (640, 484) on xpath=//button[contains(text(), 'Click Me!')]
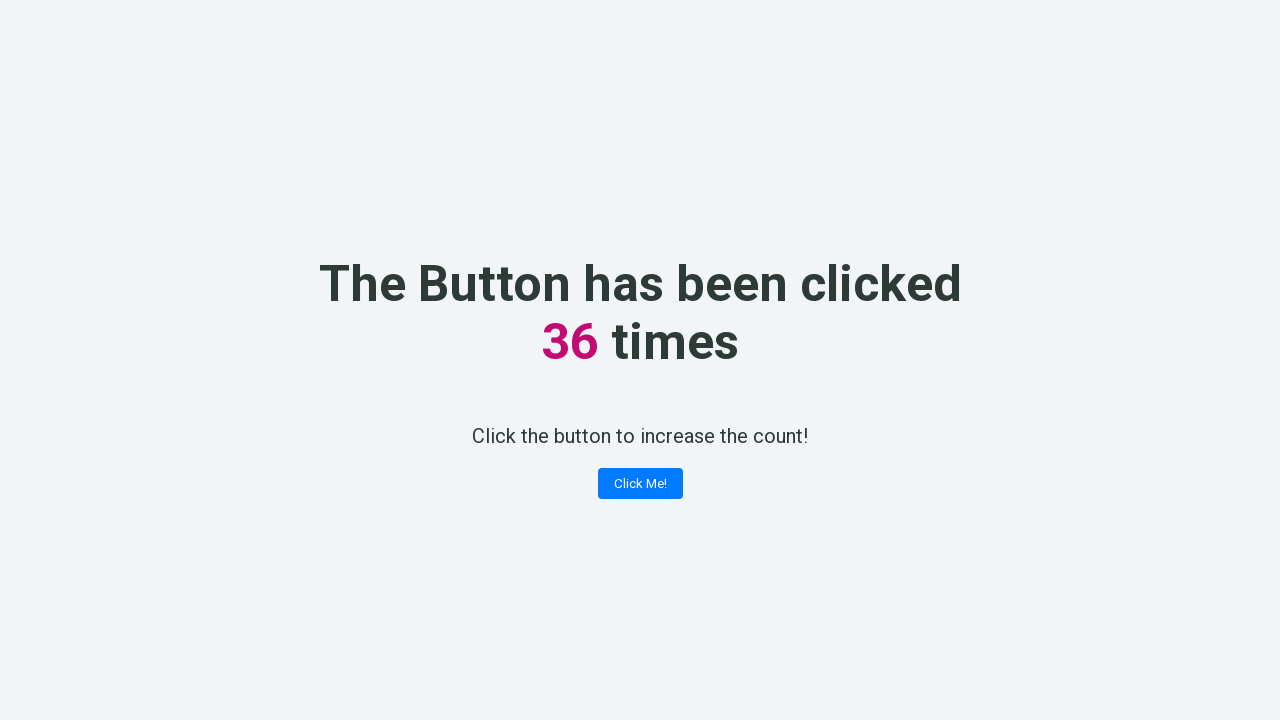

Retrieved counter value: 36
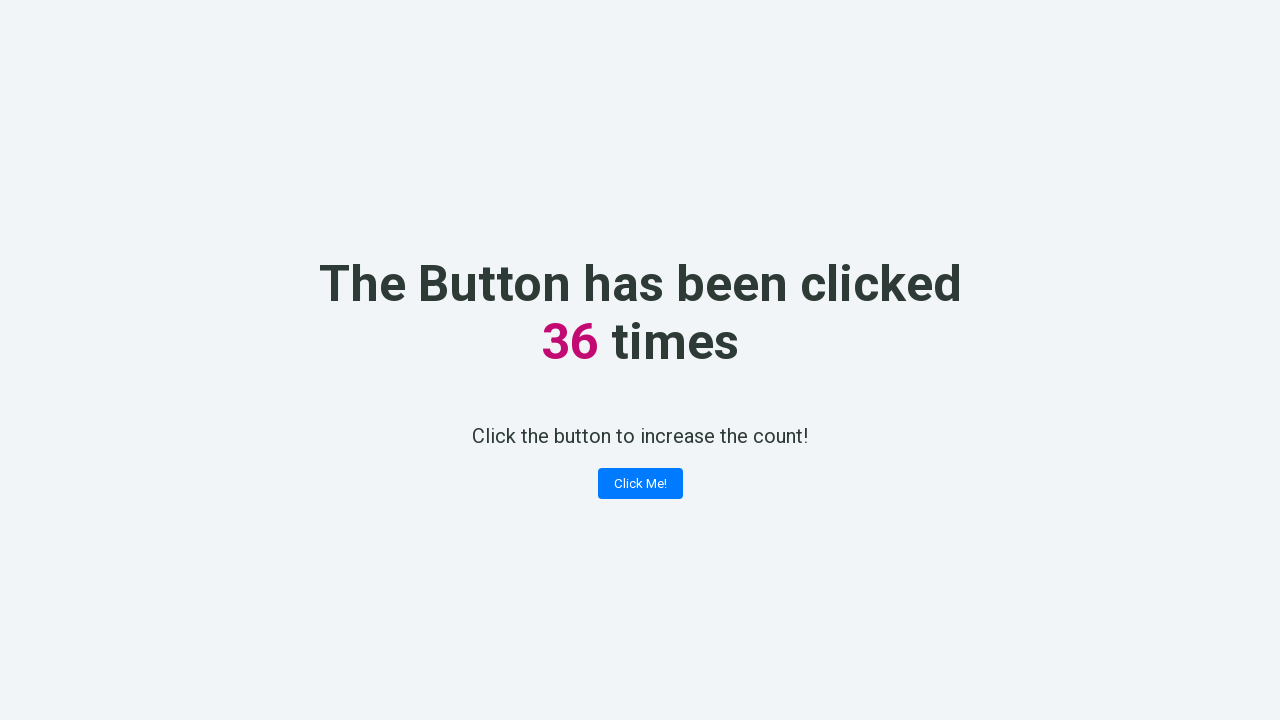

Clicked 'Click Me!' button (iteration 37) at (640, 484) on xpath=//button[contains(text(), 'Click Me!')]
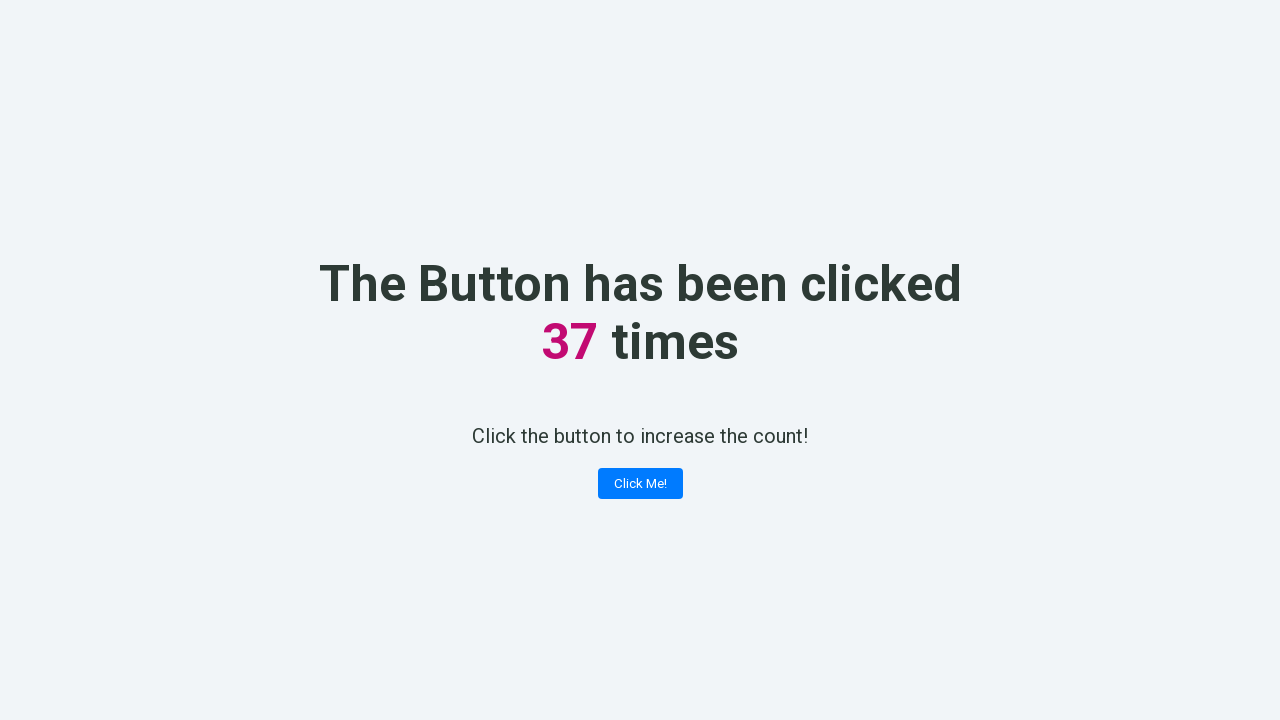

Retrieved counter value: 37
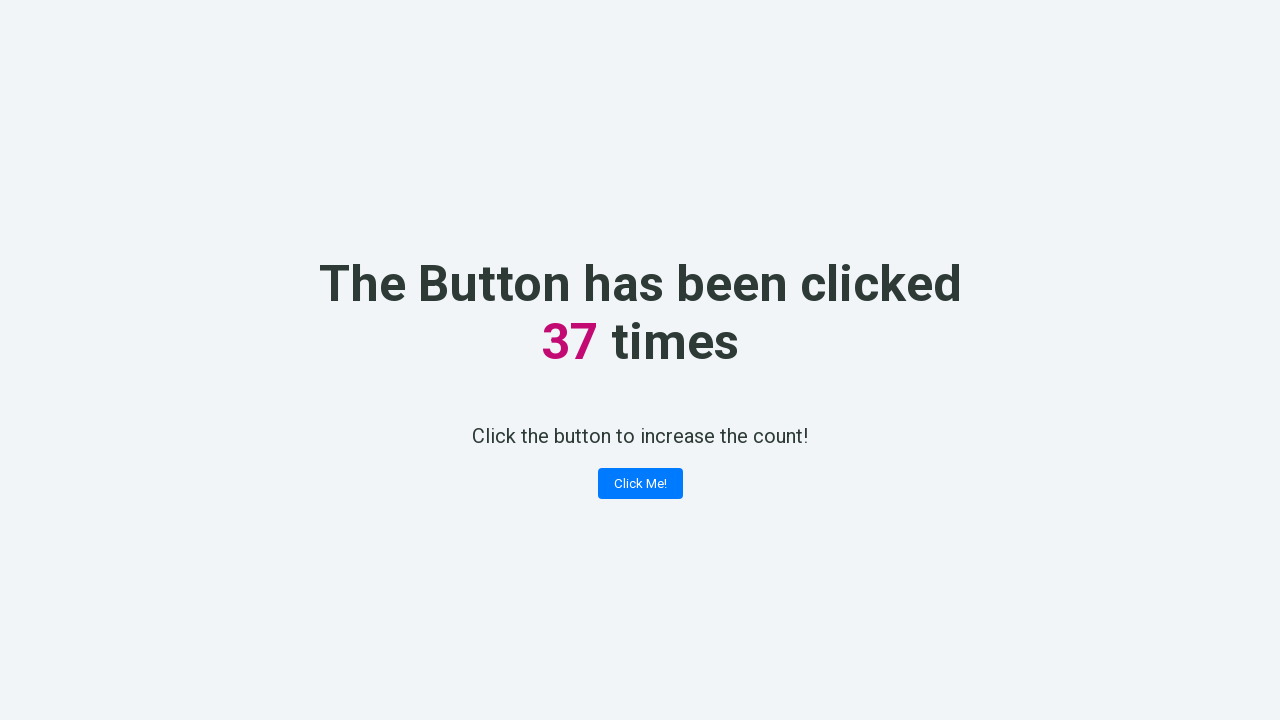

Clicked 'Click Me!' button (iteration 38) at (640, 484) on xpath=//button[contains(text(), 'Click Me!')]
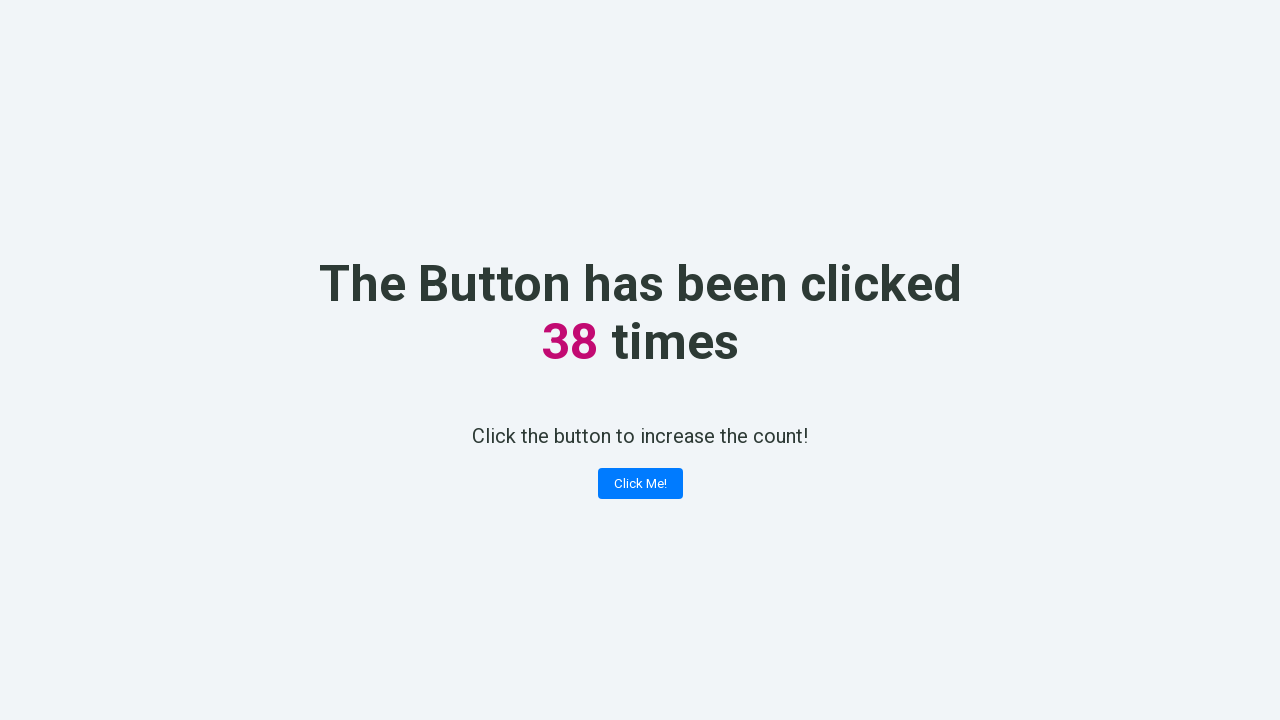

Retrieved counter value: 38
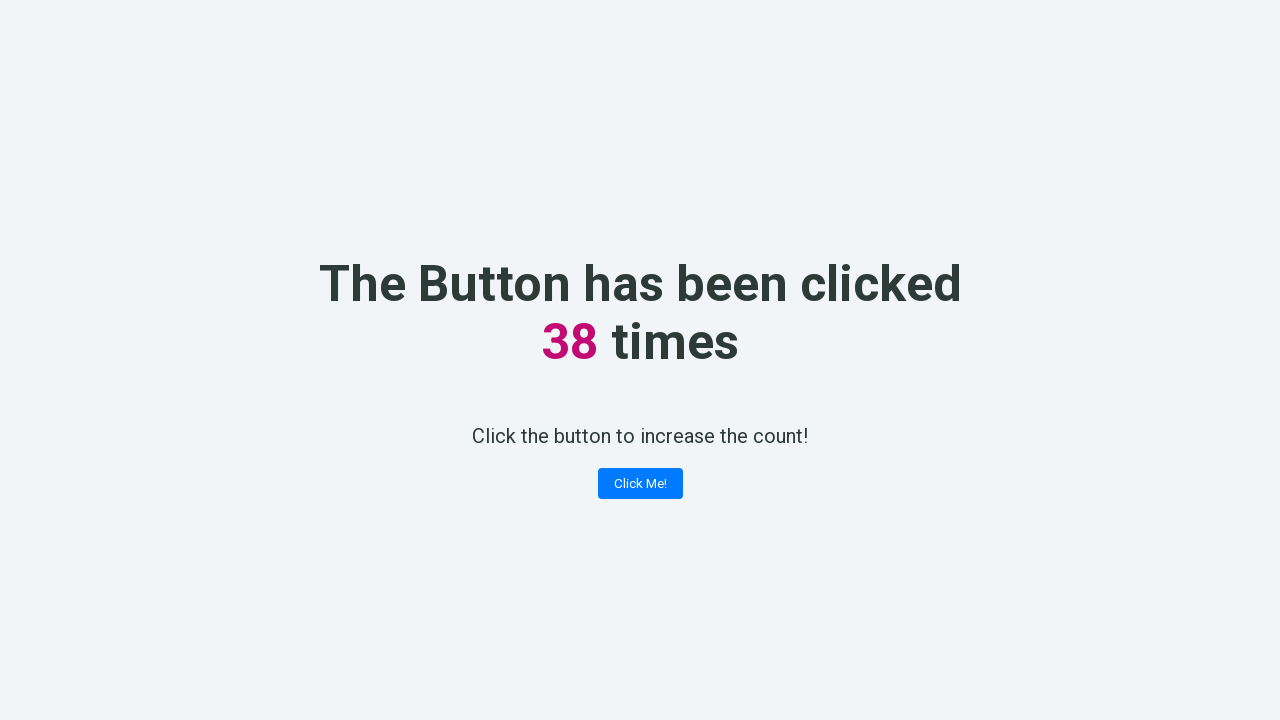

Clicked 'Click Me!' button (iteration 39) at (640, 484) on xpath=//button[contains(text(), 'Click Me!')]
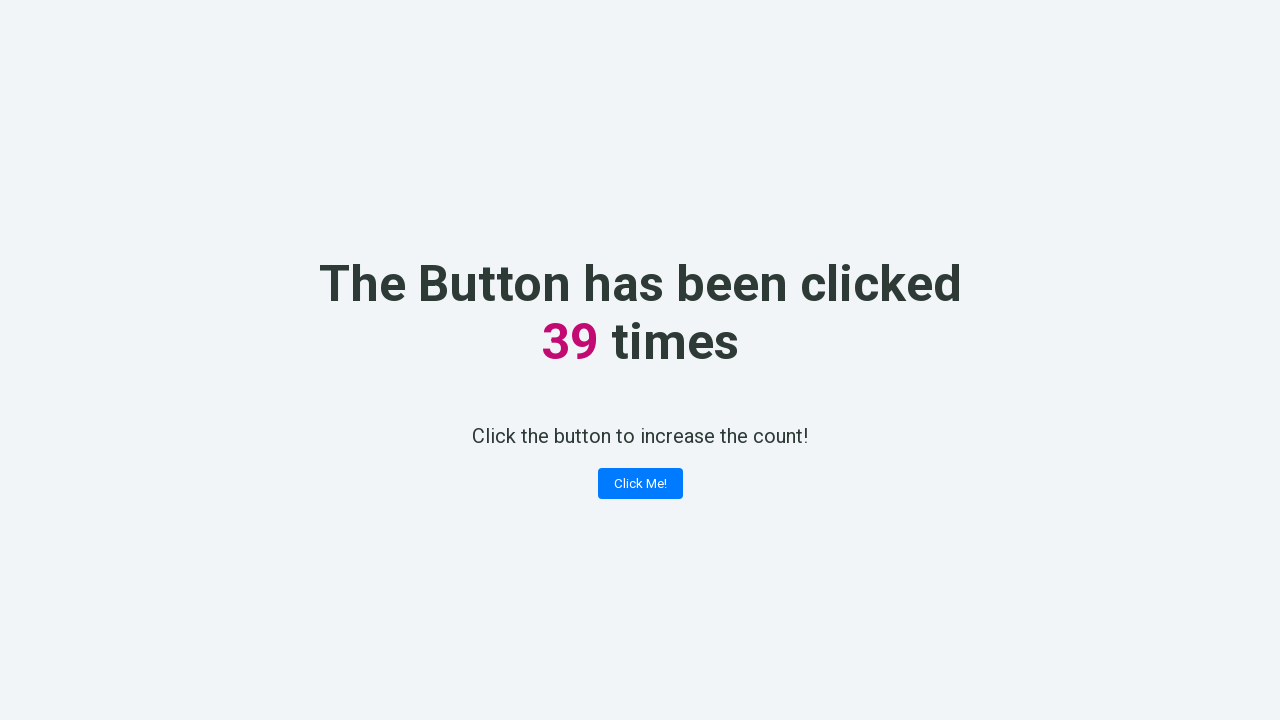

Retrieved counter value: 39
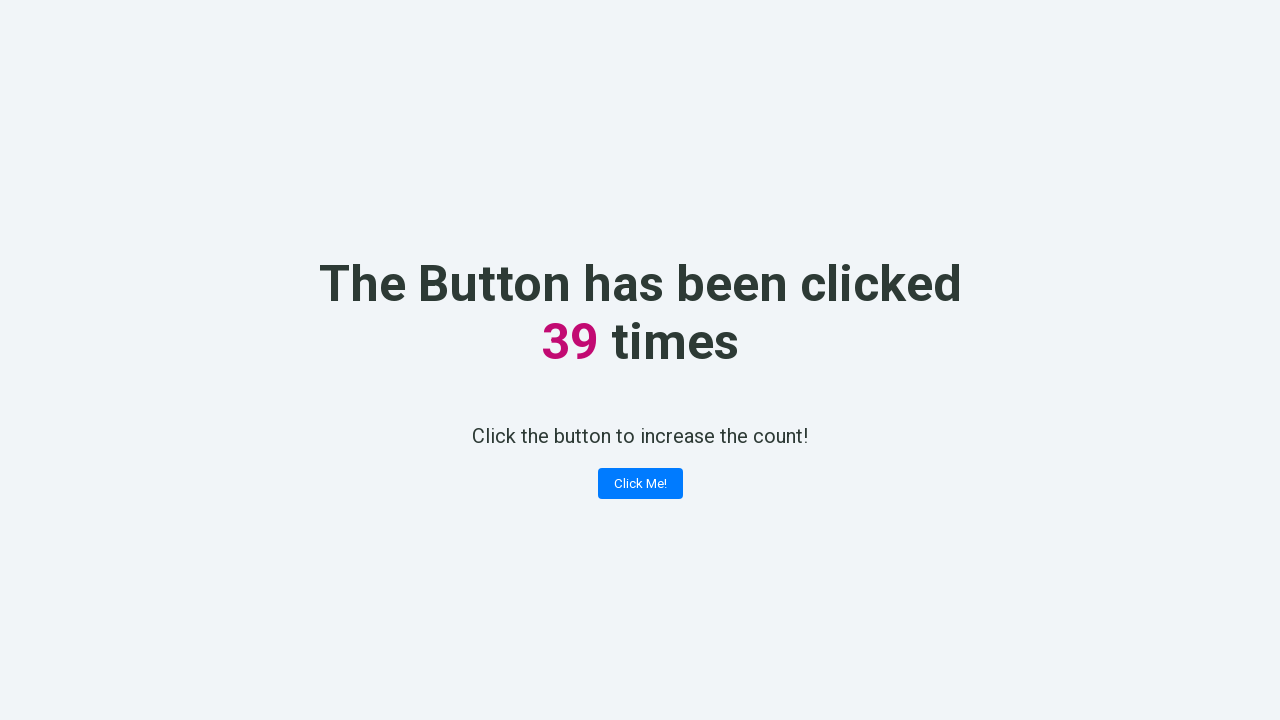

Clicked 'Click Me!' button (iteration 40) at (640, 484) on xpath=//button[contains(text(), 'Click Me!')]
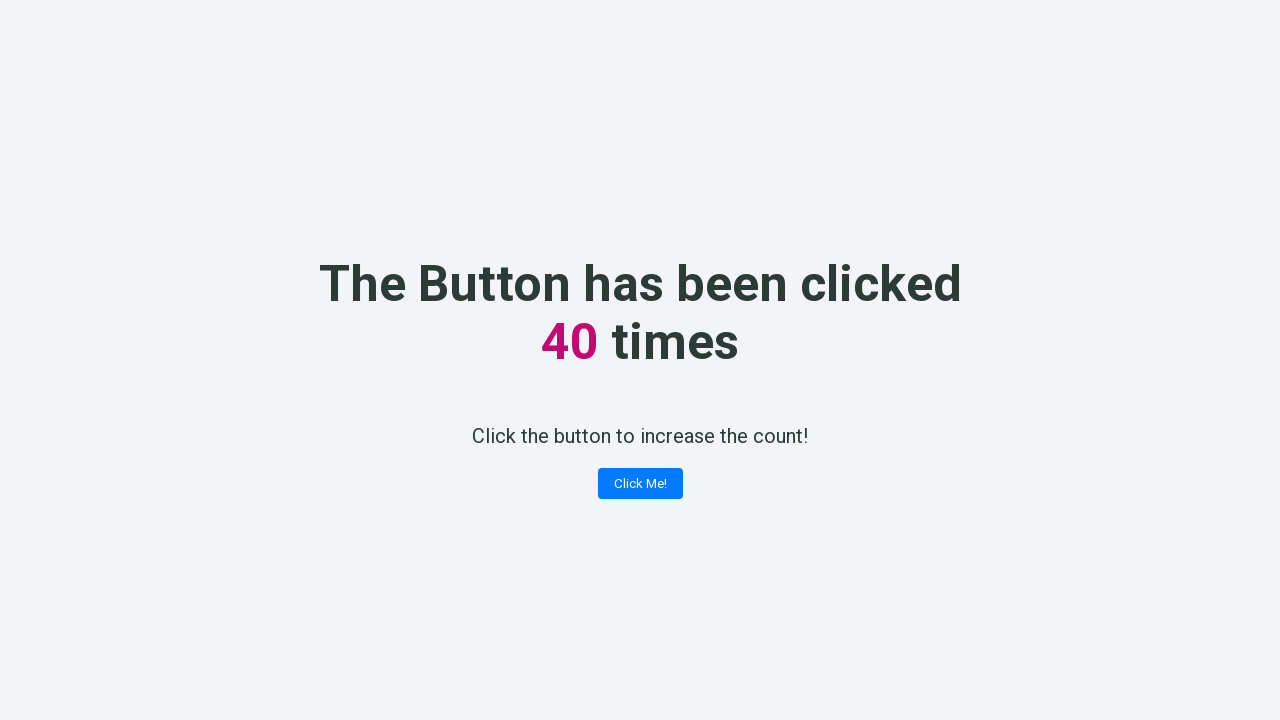

Retrieved counter value: 40
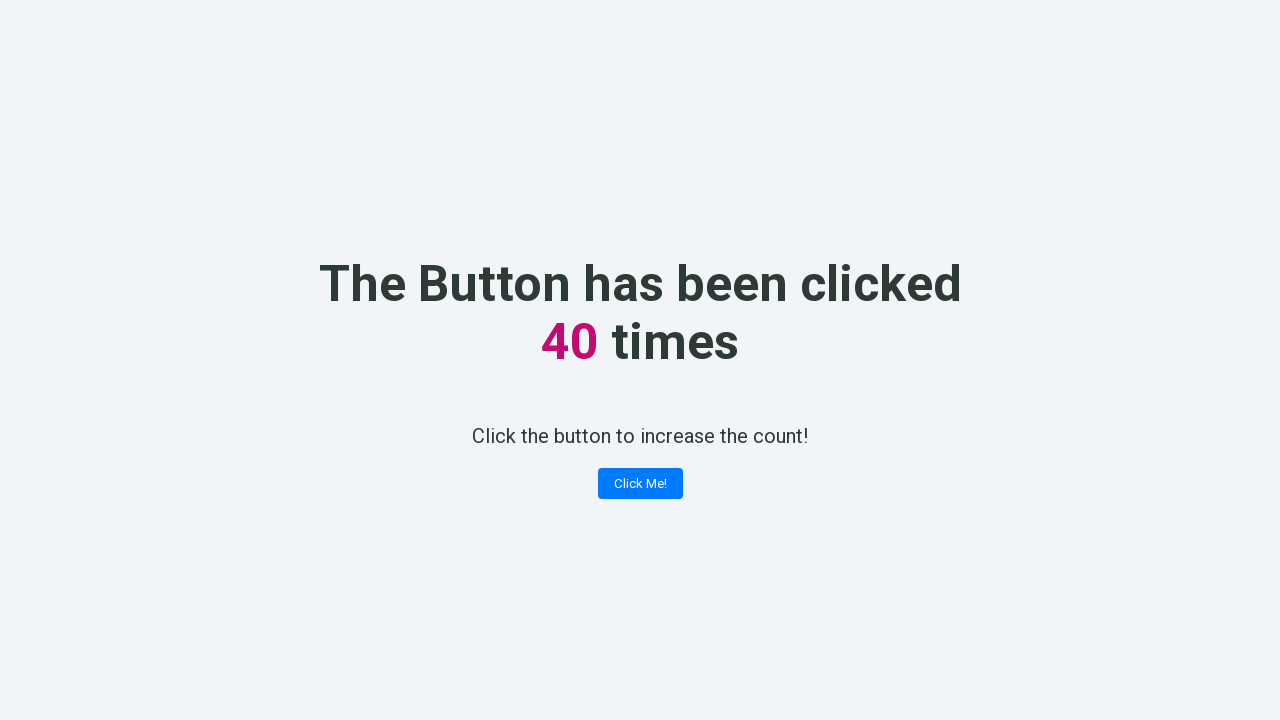

Clicked 'Click Me!' button (iteration 41) at (640, 484) on xpath=//button[contains(text(), 'Click Me!')]
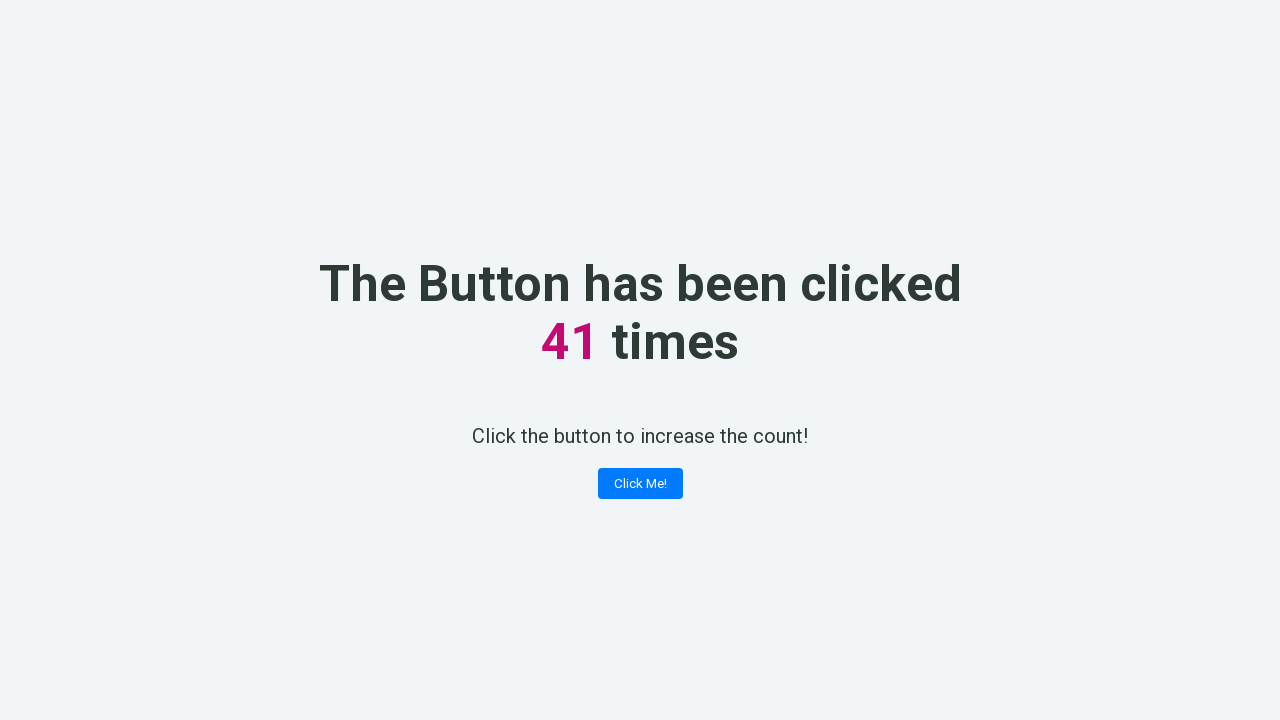

Retrieved counter value: 41
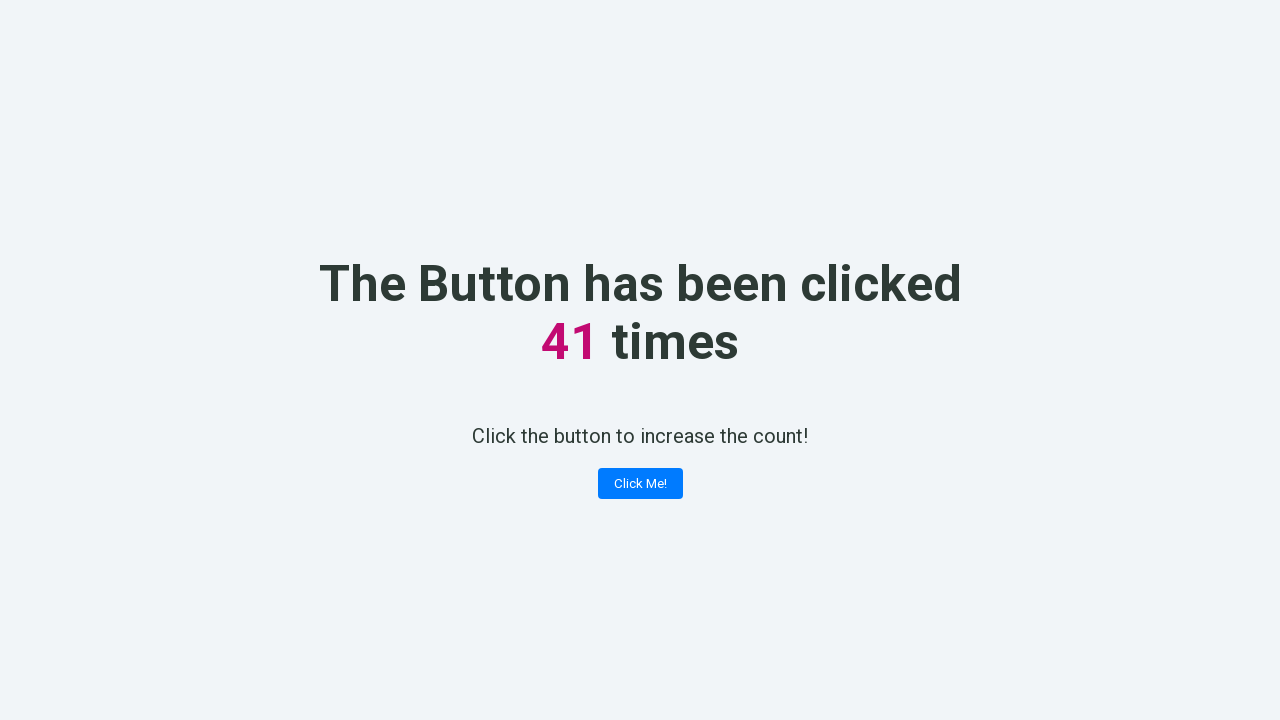

Clicked 'Click Me!' button (iteration 42) at (640, 484) on xpath=//button[contains(text(), 'Click Me!')]
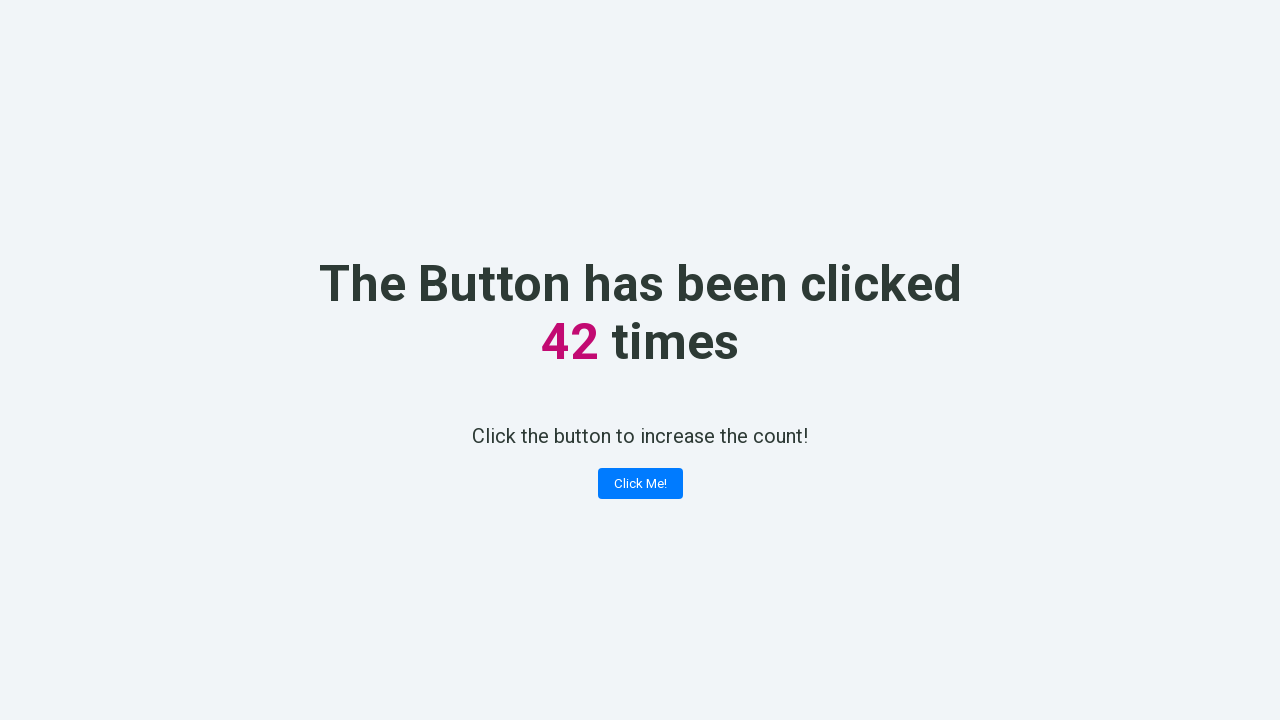

Retrieved counter value: 42
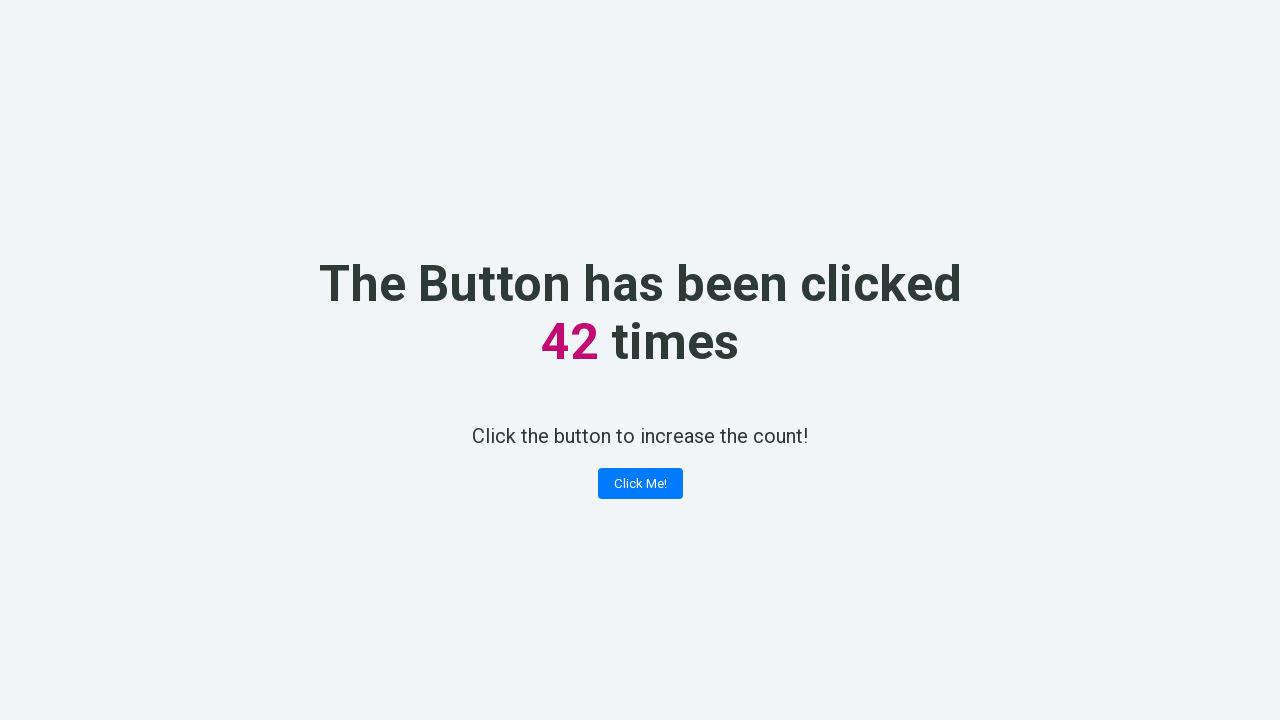

Clicked 'Click Me!' button (iteration 43) at (640, 484) on xpath=//button[contains(text(), 'Click Me!')]
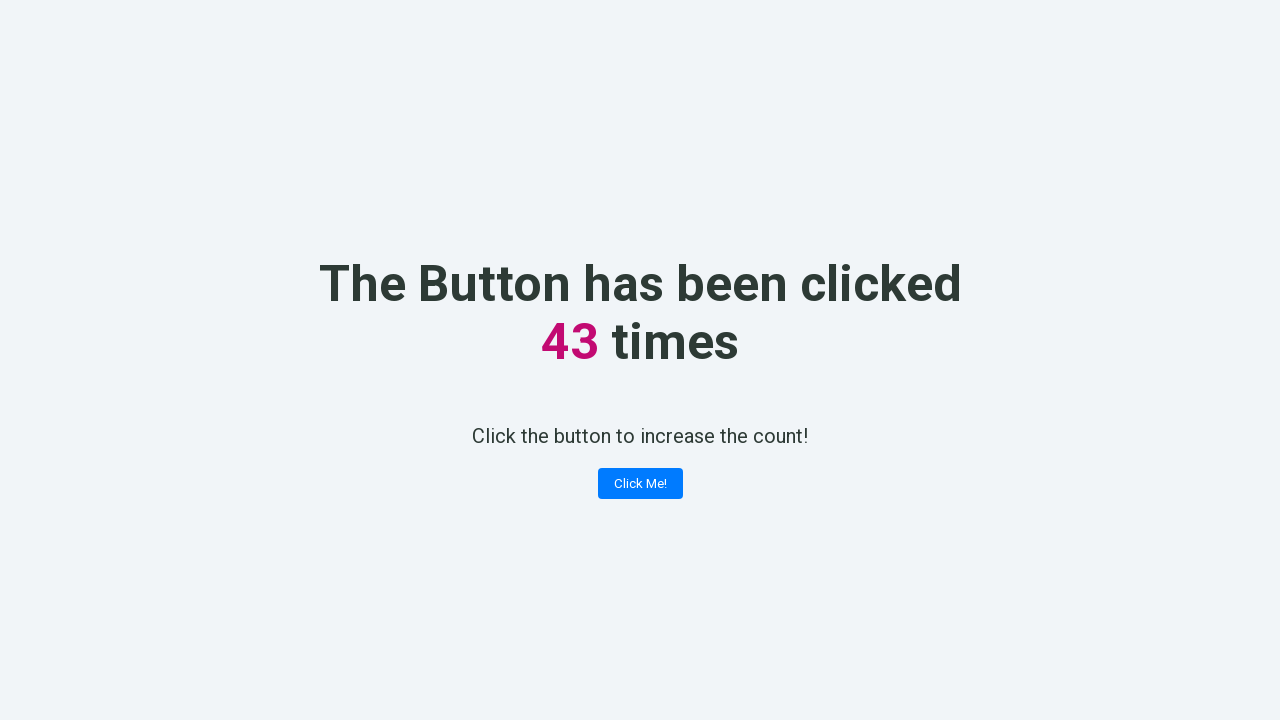

Retrieved counter value: 43
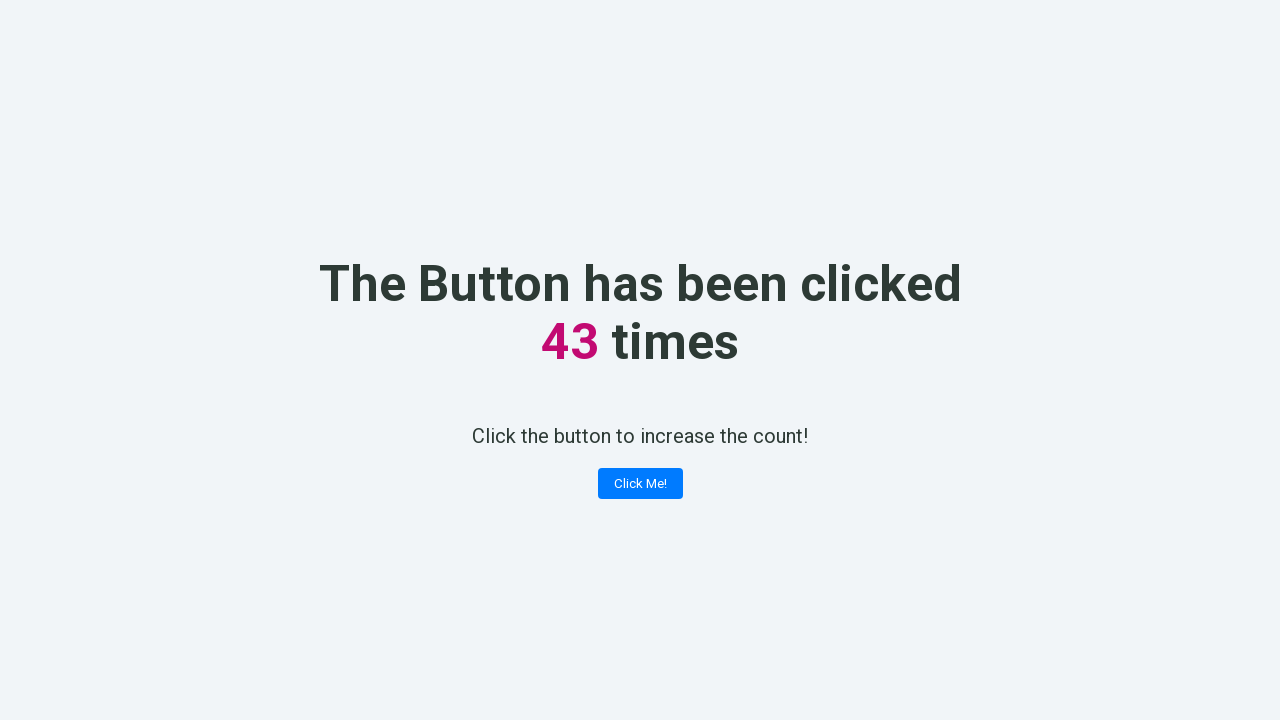

Clicked 'Click Me!' button (iteration 44) at (640, 484) on xpath=//button[contains(text(), 'Click Me!')]
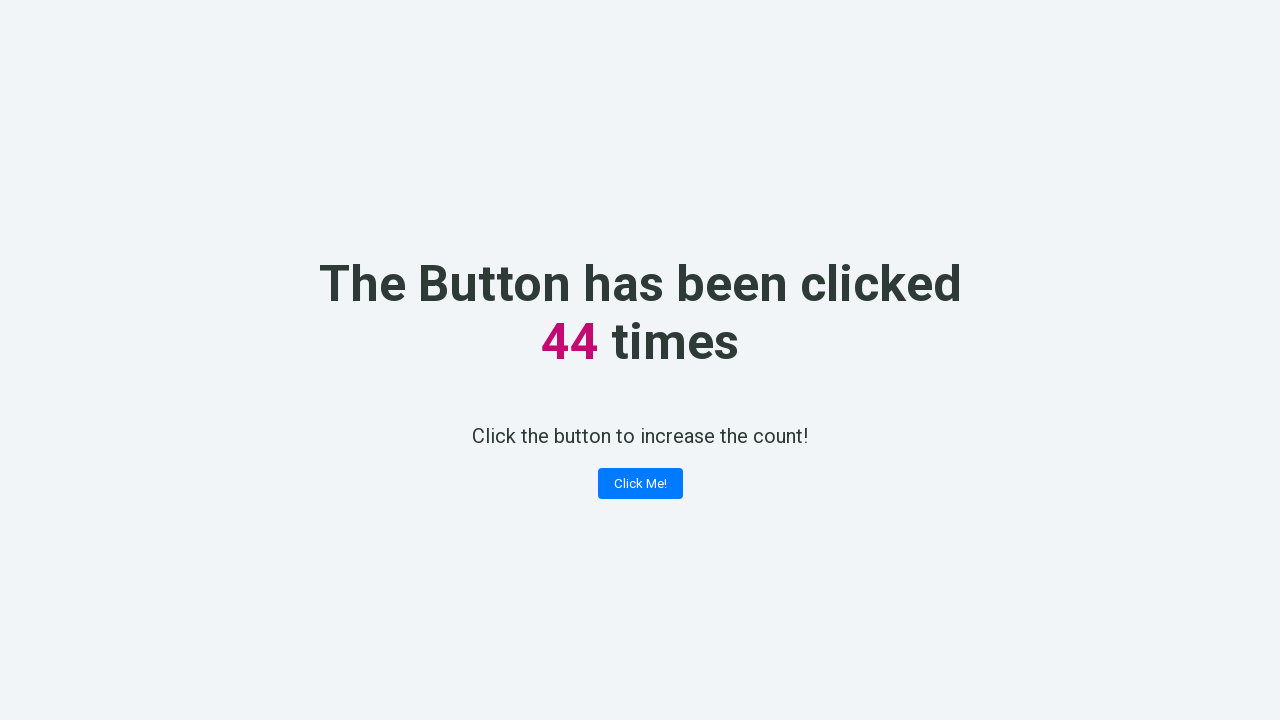

Retrieved counter value: 44
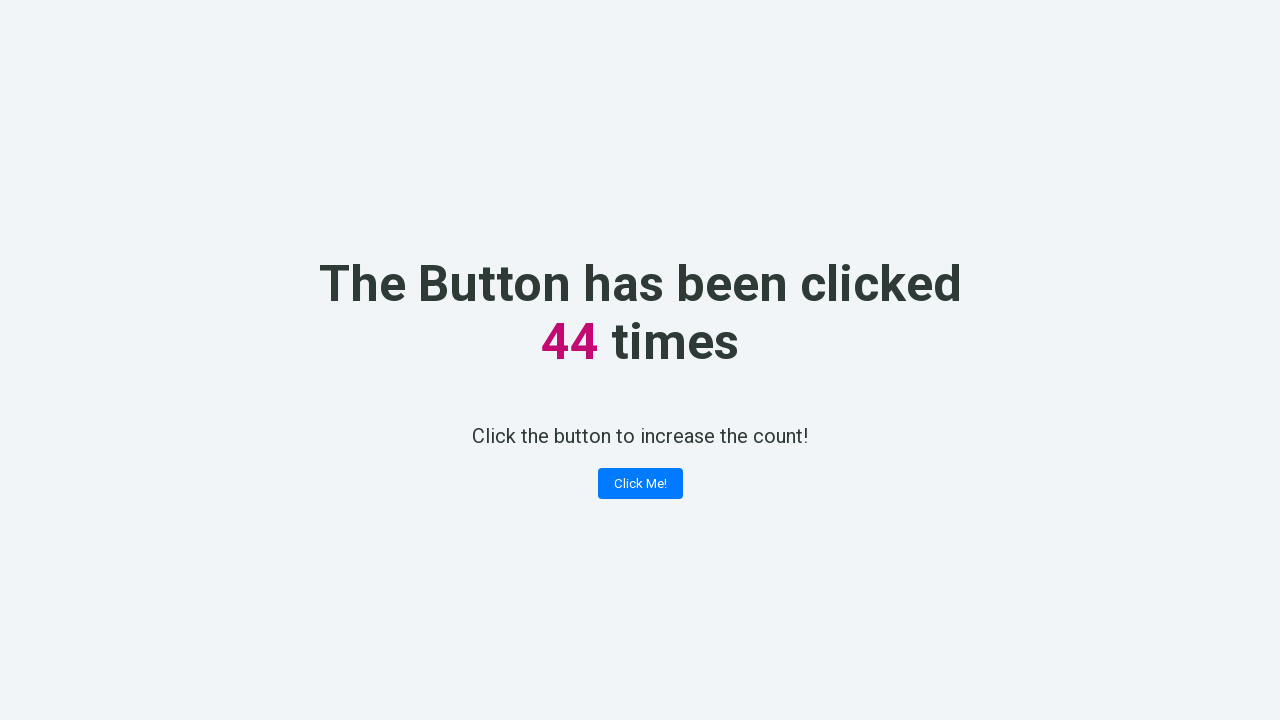

Clicked 'Click Me!' button (iteration 45) at (640, 484) on xpath=//button[contains(text(), 'Click Me!')]
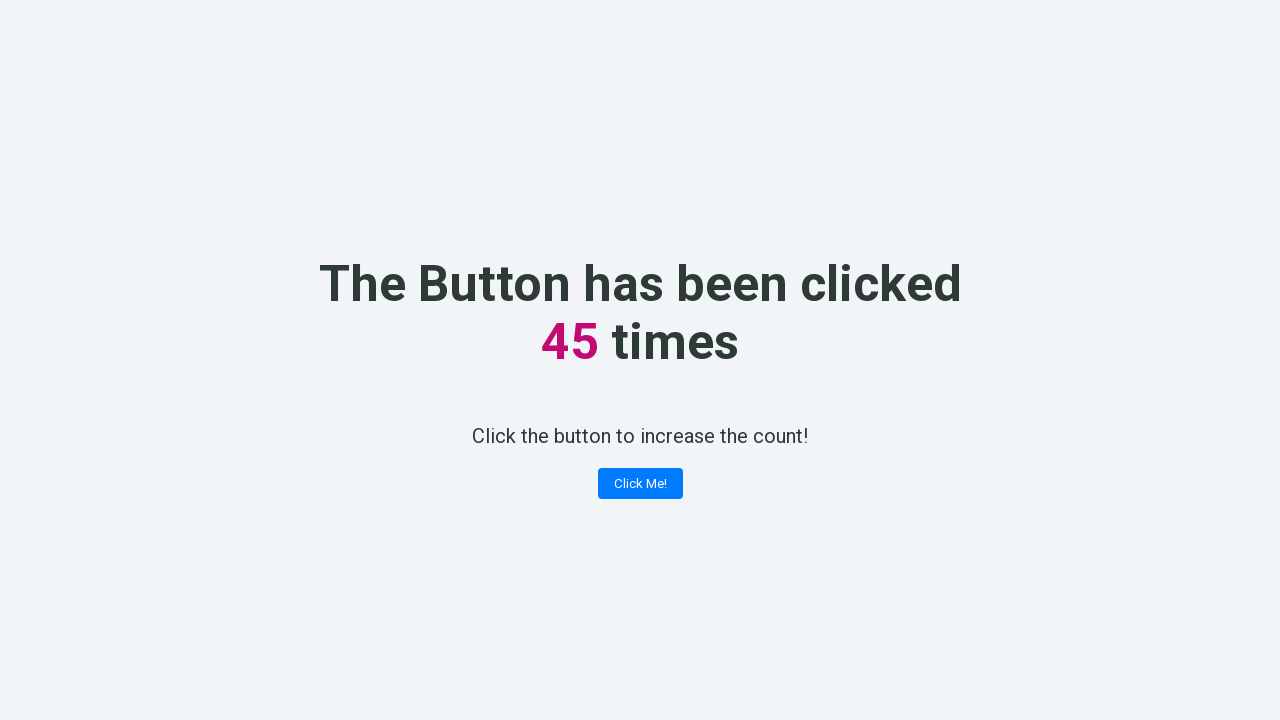

Retrieved counter value: 45
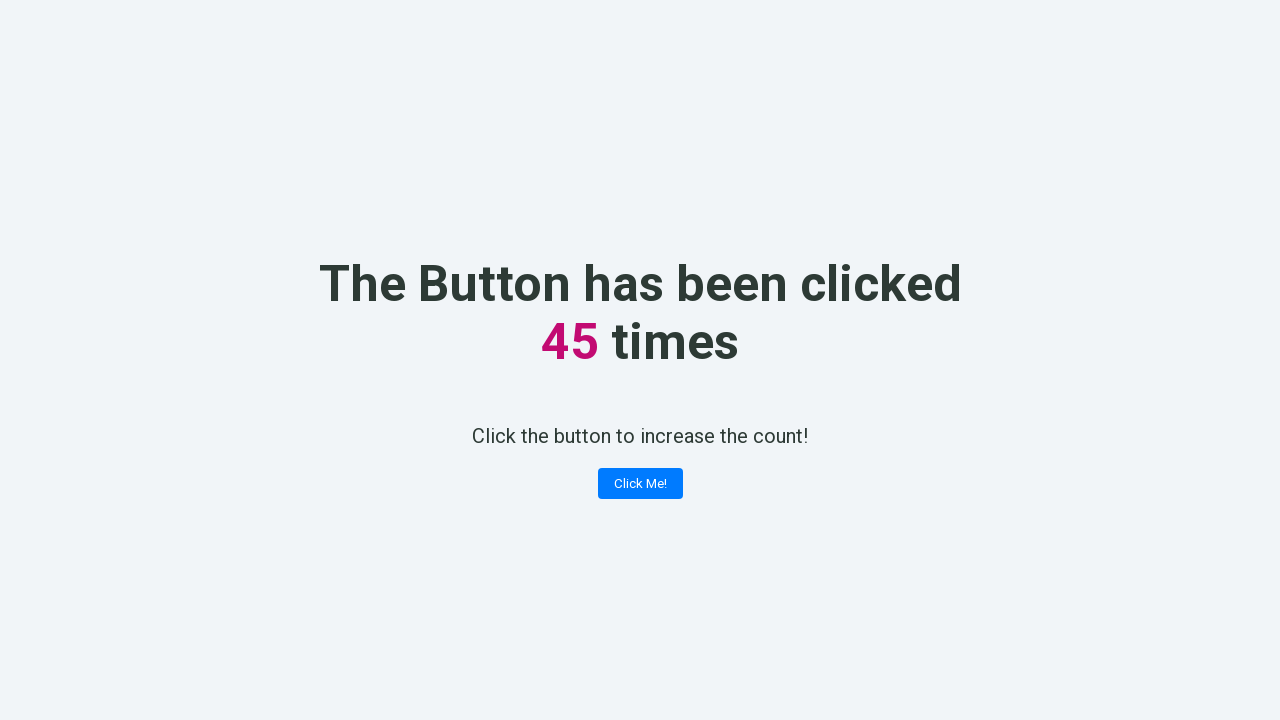

Clicked 'Click Me!' button (iteration 46) at (640, 484) on xpath=//button[contains(text(), 'Click Me!')]
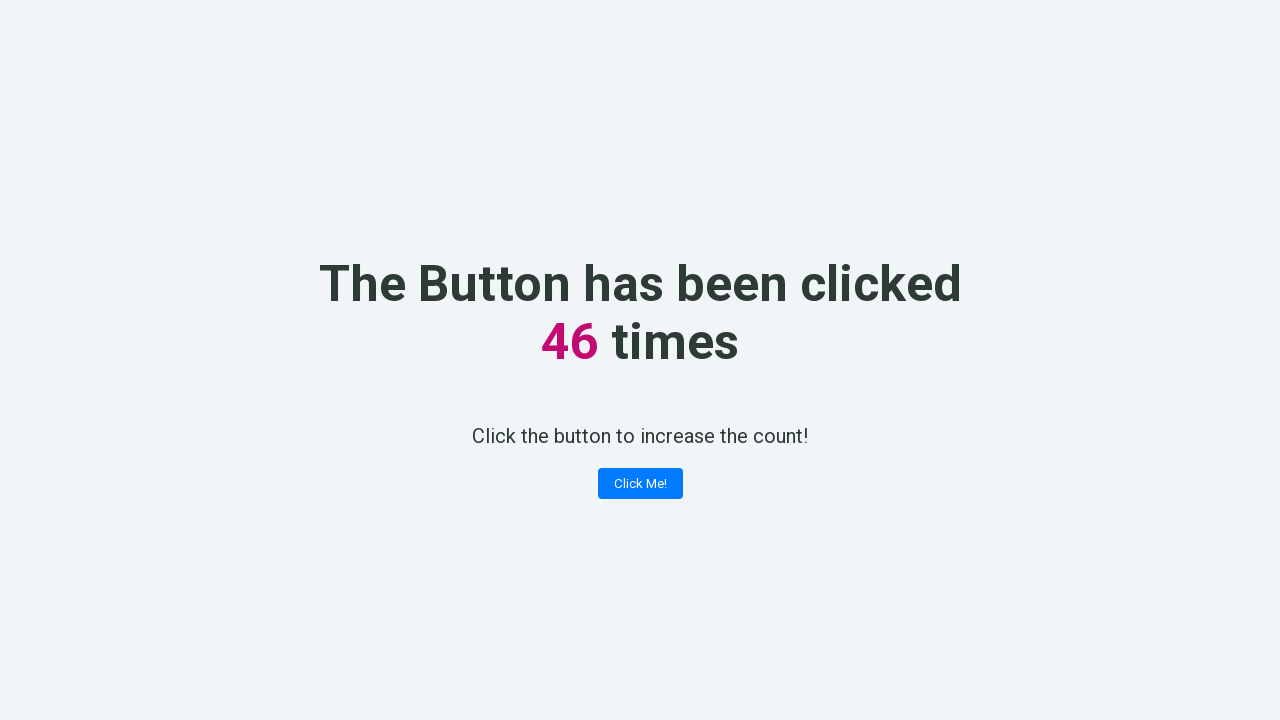

Retrieved counter value: 46
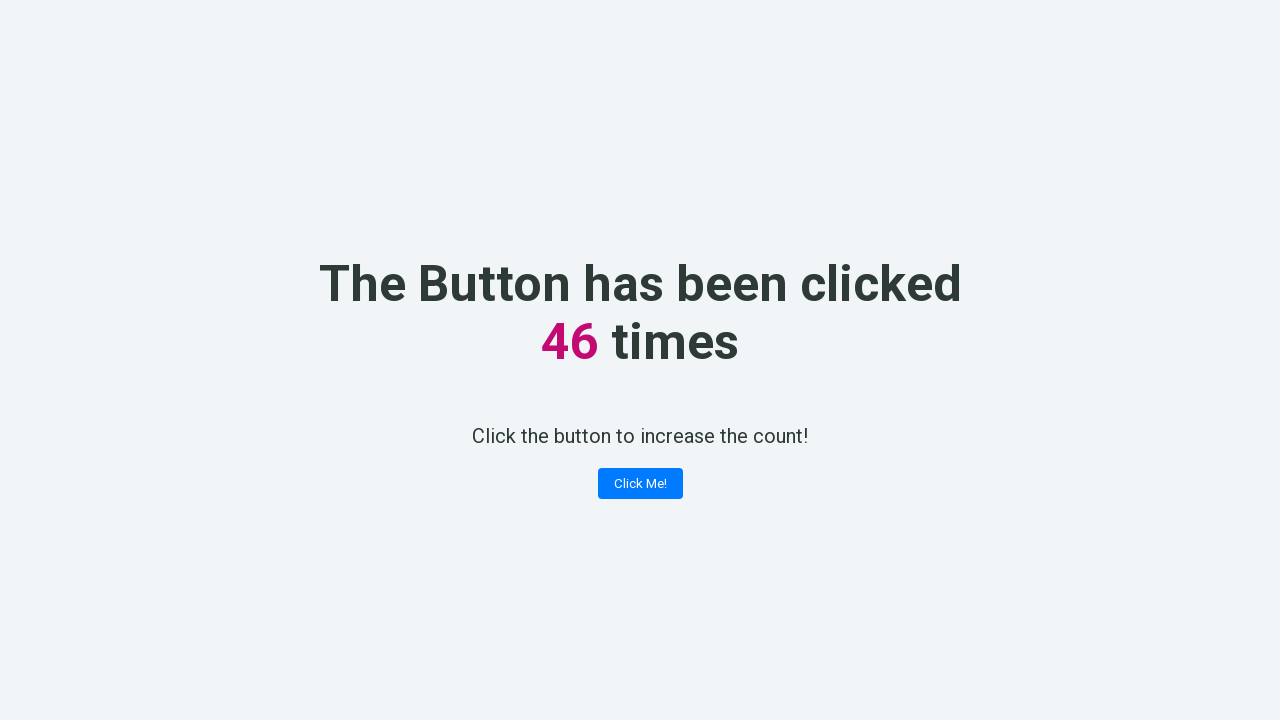

Clicked 'Click Me!' button (iteration 47) at (640, 484) on xpath=//button[contains(text(), 'Click Me!')]
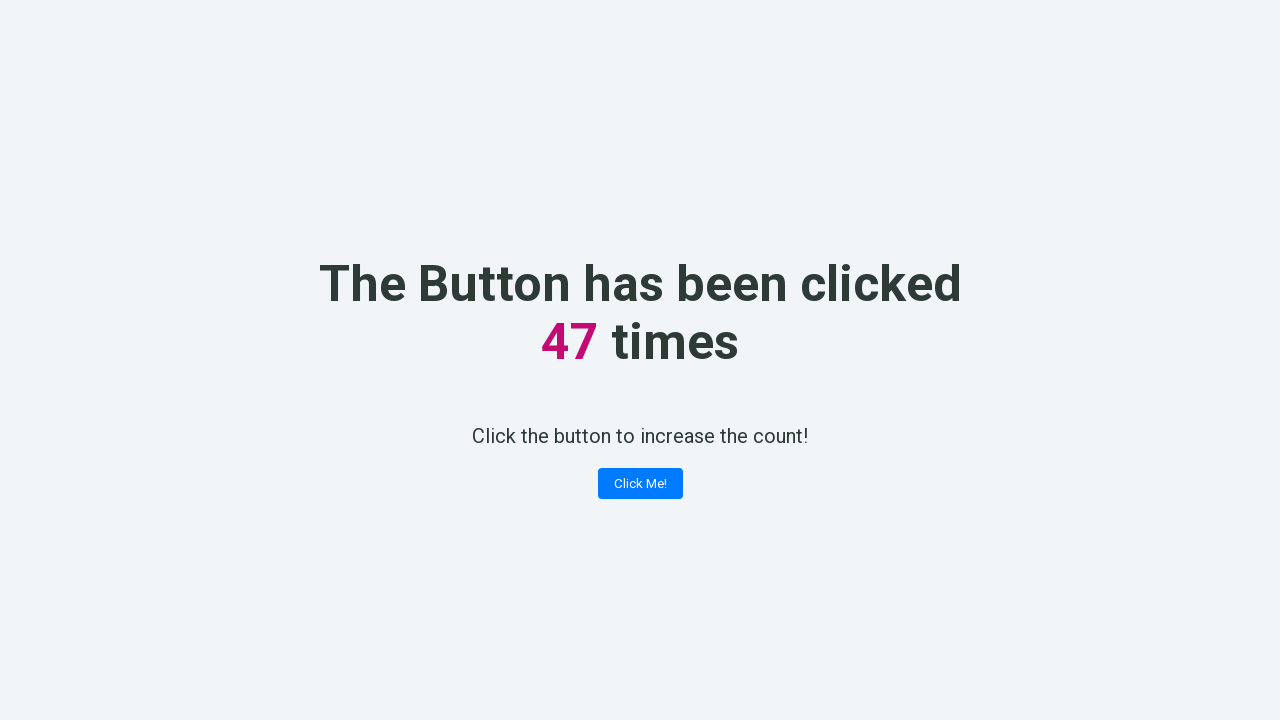

Retrieved counter value: 47
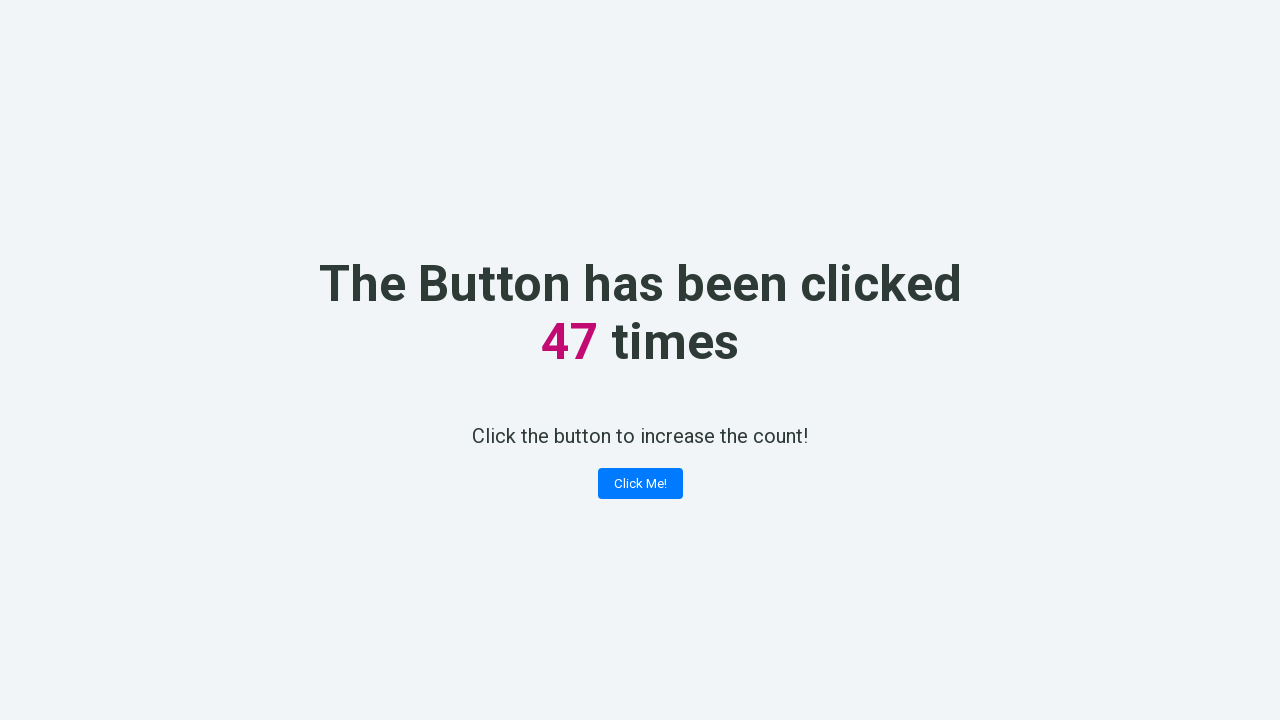

Clicked 'Click Me!' button (iteration 48) at (640, 484) on xpath=//button[contains(text(), 'Click Me!')]
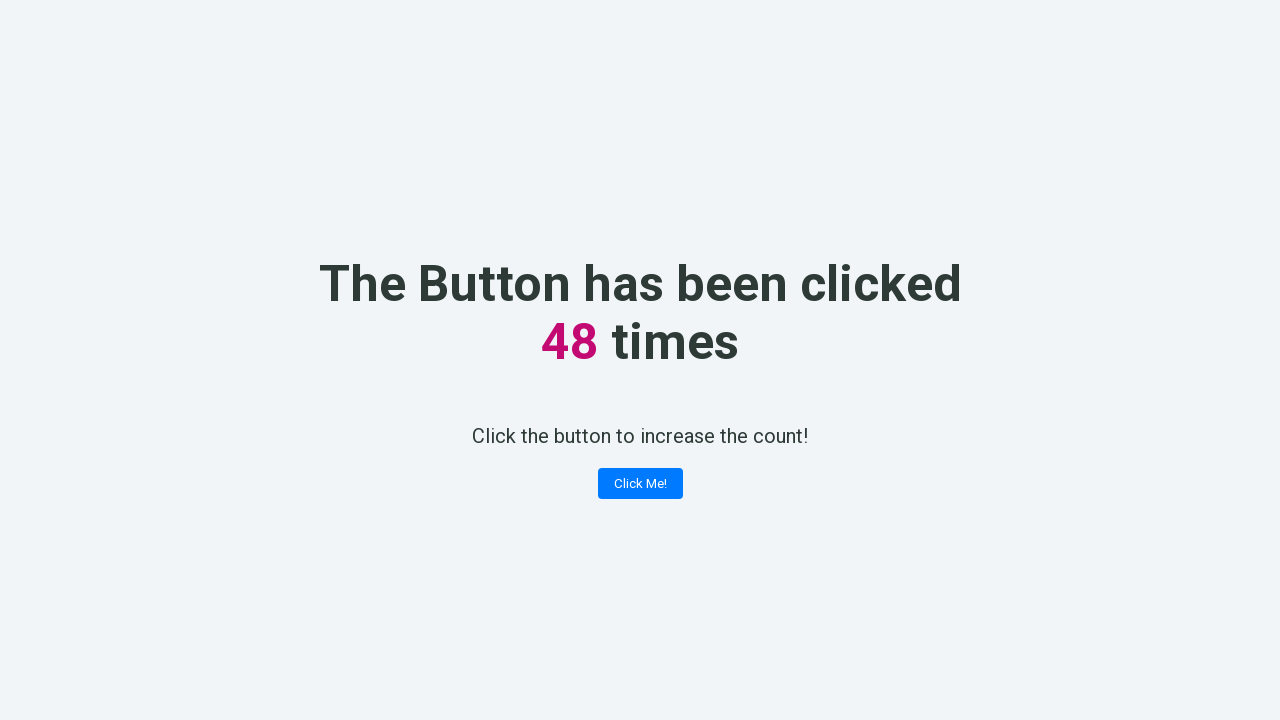

Retrieved counter value: 48
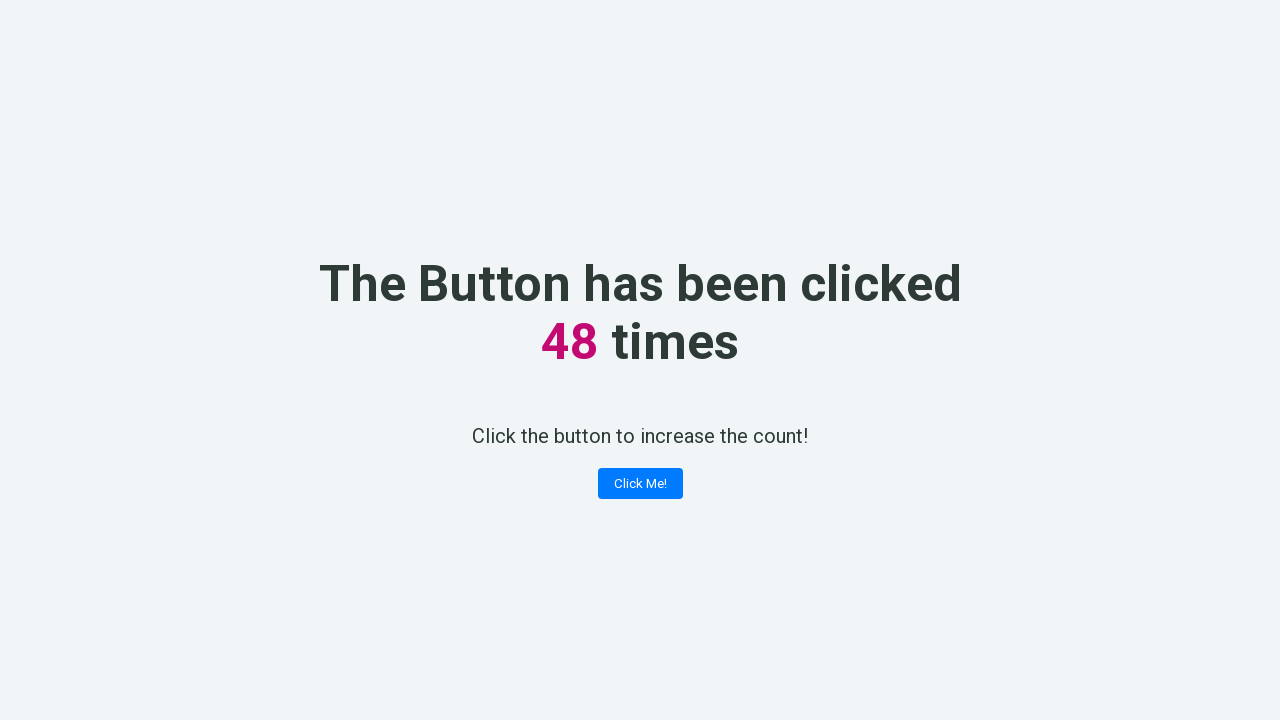

Clicked 'Click Me!' button (iteration 49) at (640, 484) on xpath=//button[contains(text(), 'Click Me!')]
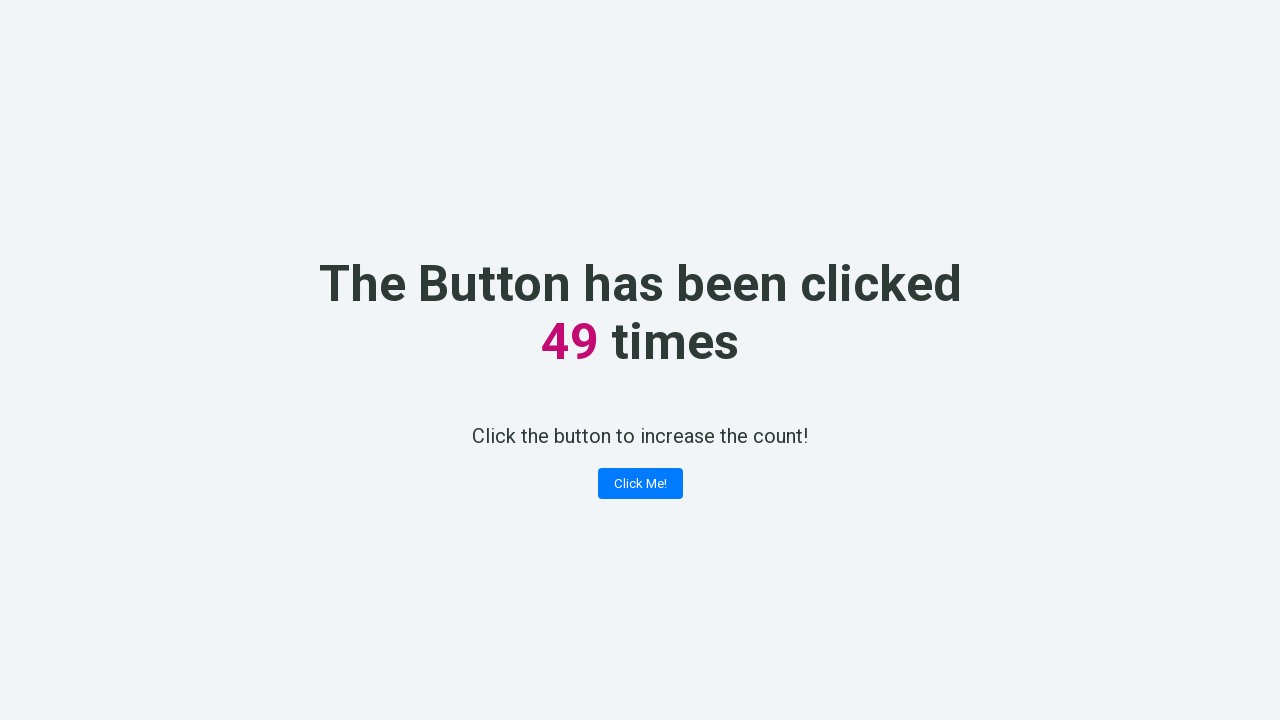

Retrieved counter value: 49
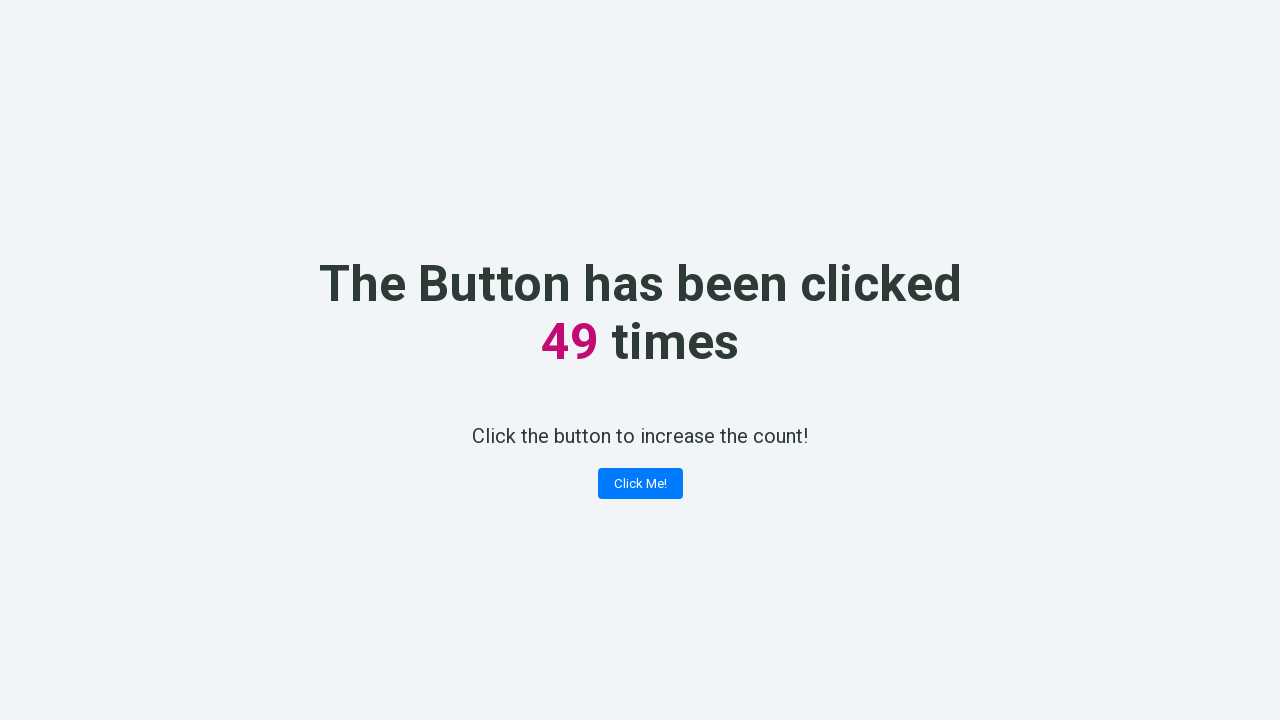

Clicked 'Click Me!' button (iteration 50) at (640, 484) on xpath=//button[contains(text(), 'Click Me!')]
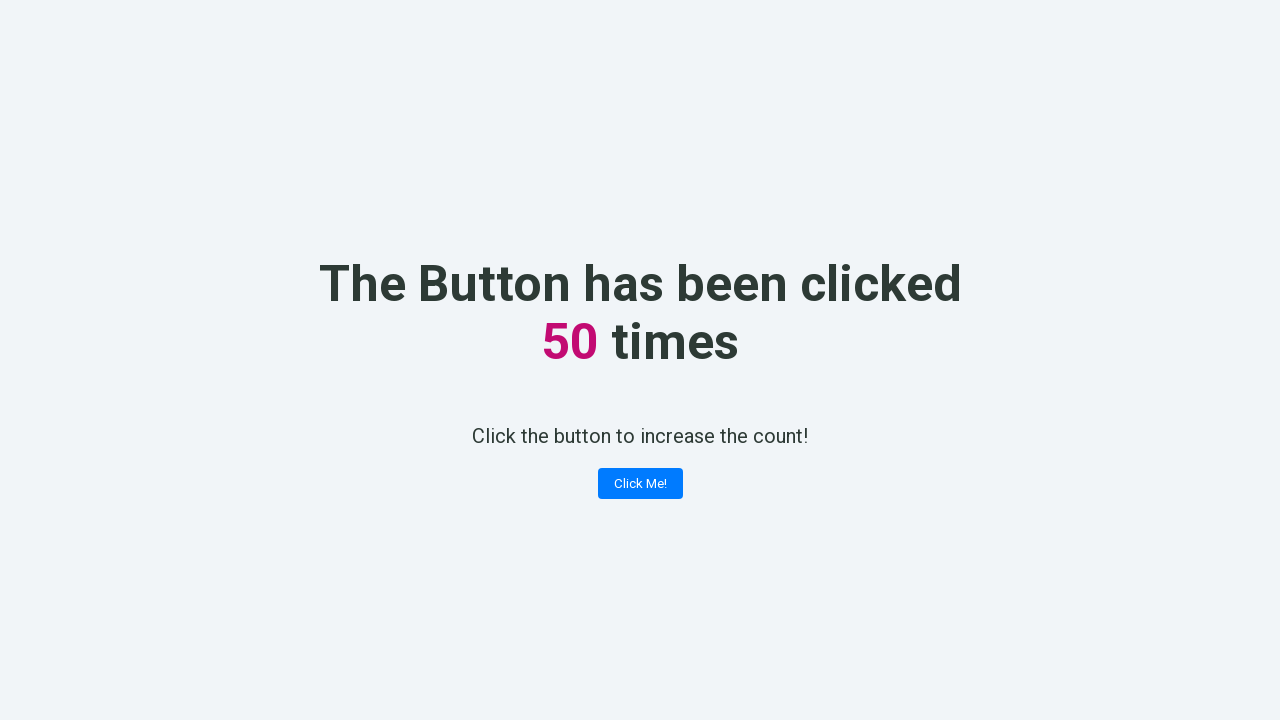

Retrieved counter value: 50
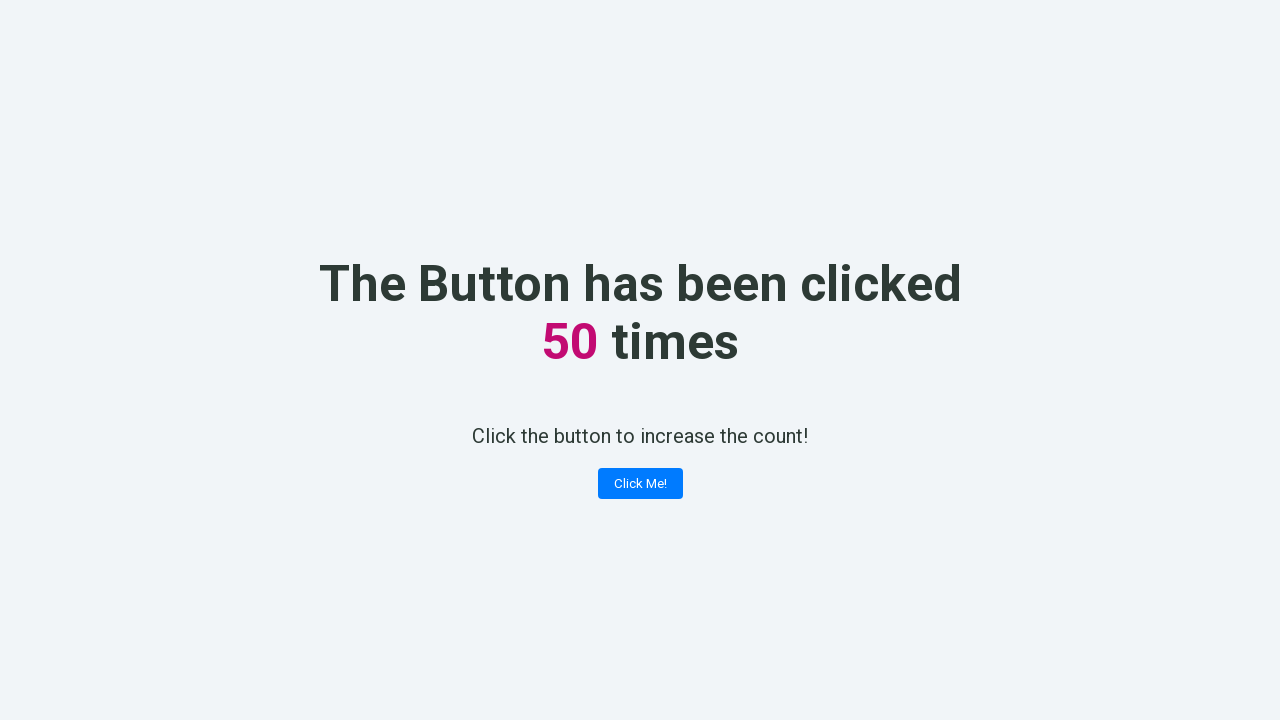

Clicked 'Click Me!' button (iteration 51) at (640, 484) on xpath=//button[contains(text(), 'Click Me!')]
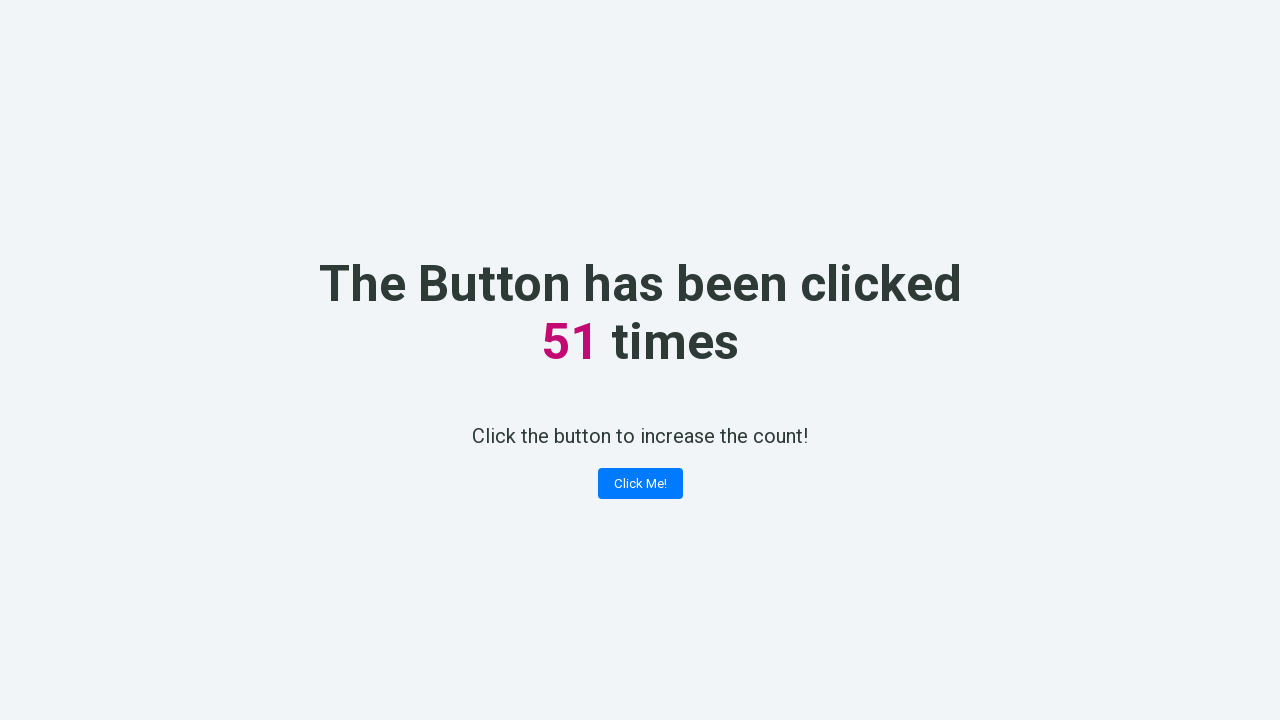

Retrieved counter value: 51
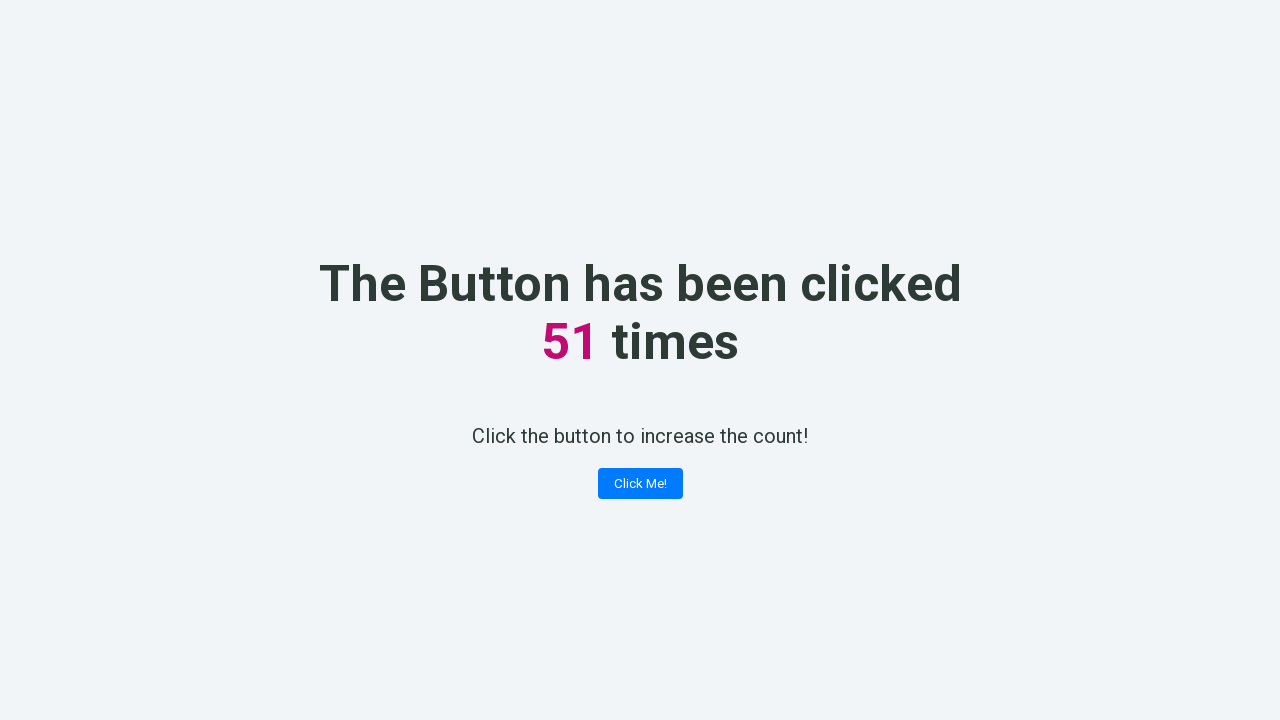

Clicked 'Click Me!' button (iteration 52) at (640, 484) on xpath=//button[contains(text(), 'Click Me!')]
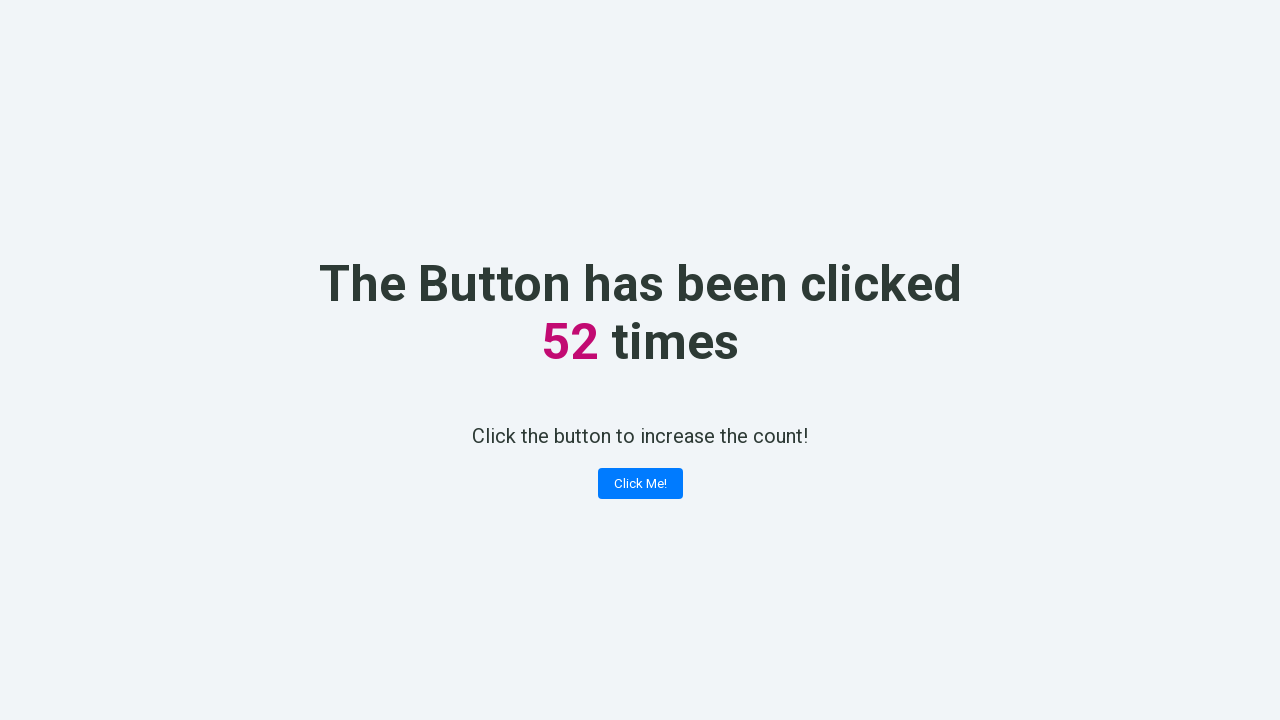

Retrieved counter value: 52
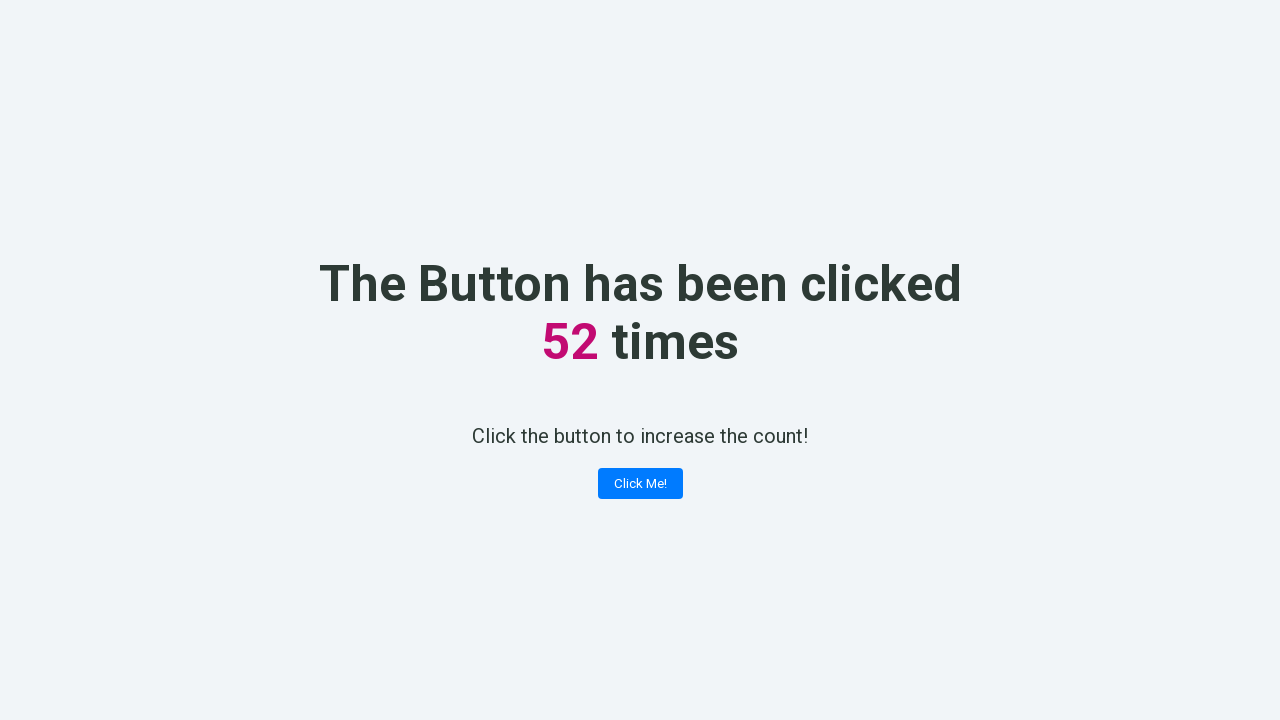

Clicked 'Click Me!' button (iteration 53) at (640, 484) on xpath=//button[contains(text(), 'Click Me!')]
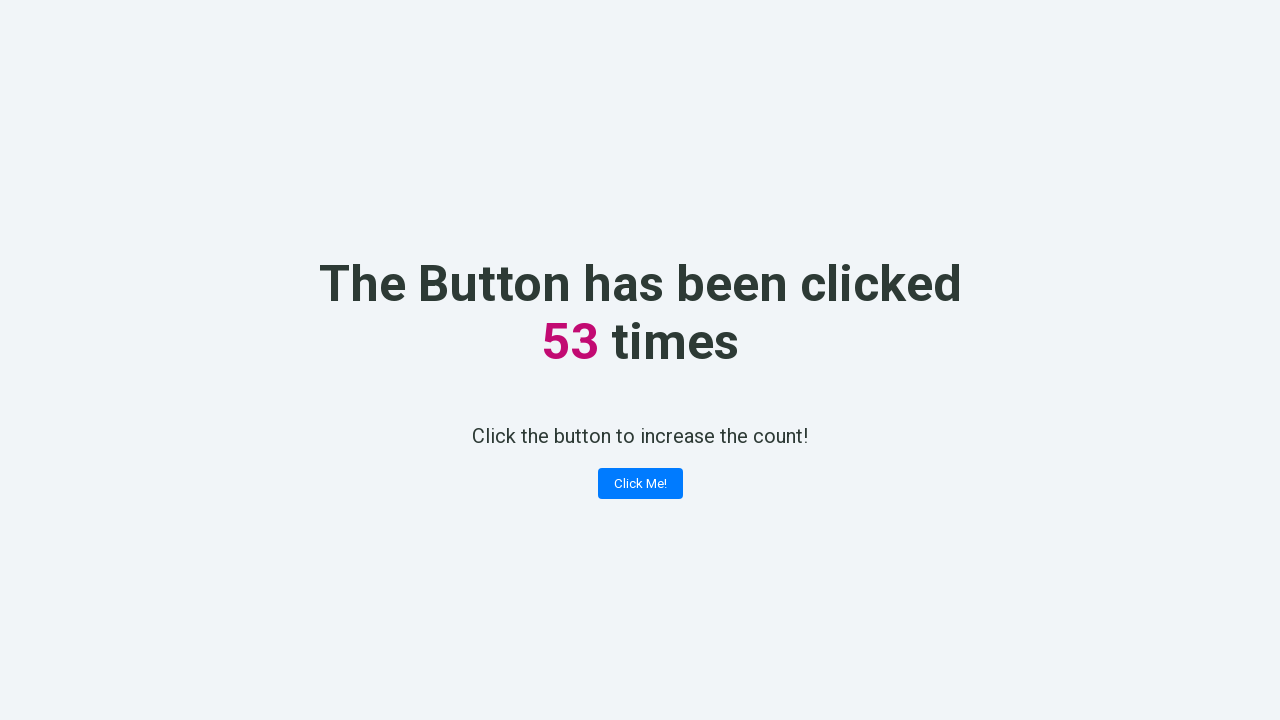

Retrieved counter value: 53
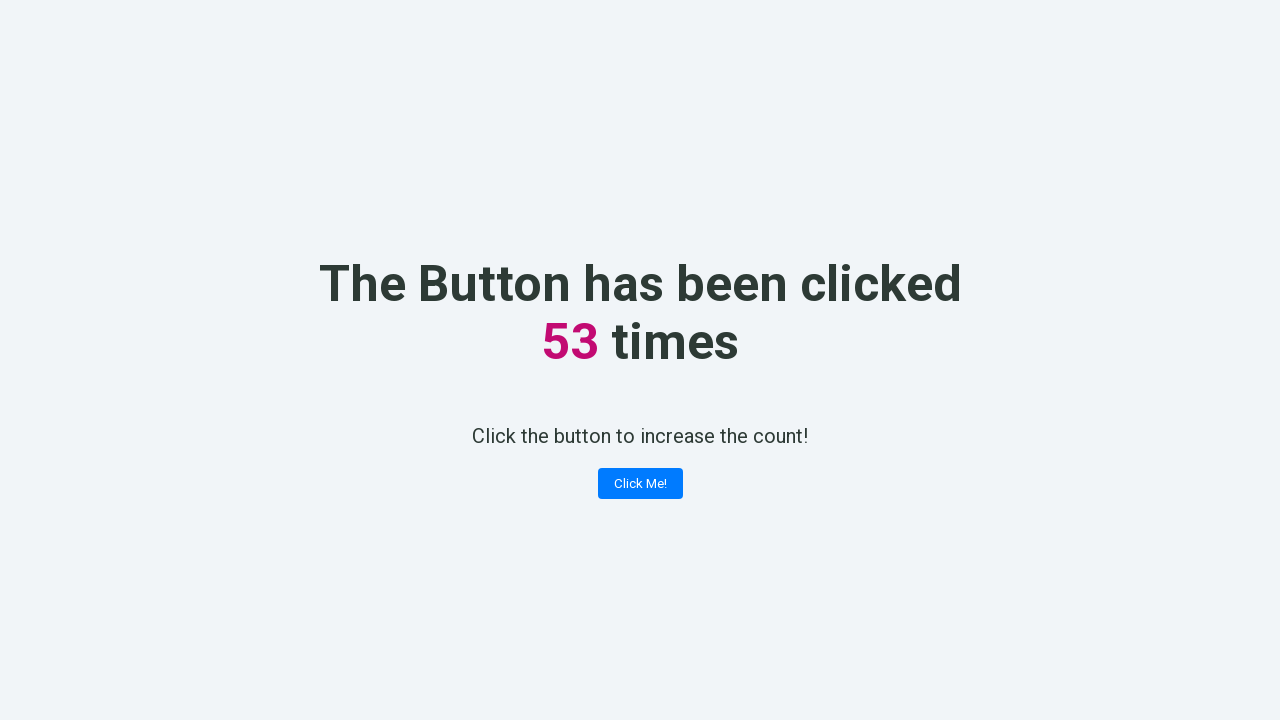

Clicked 'Click Me!' button (iteration 54) at (640, 484) on xpath=//button[contains(text(), 'Click Me!')]
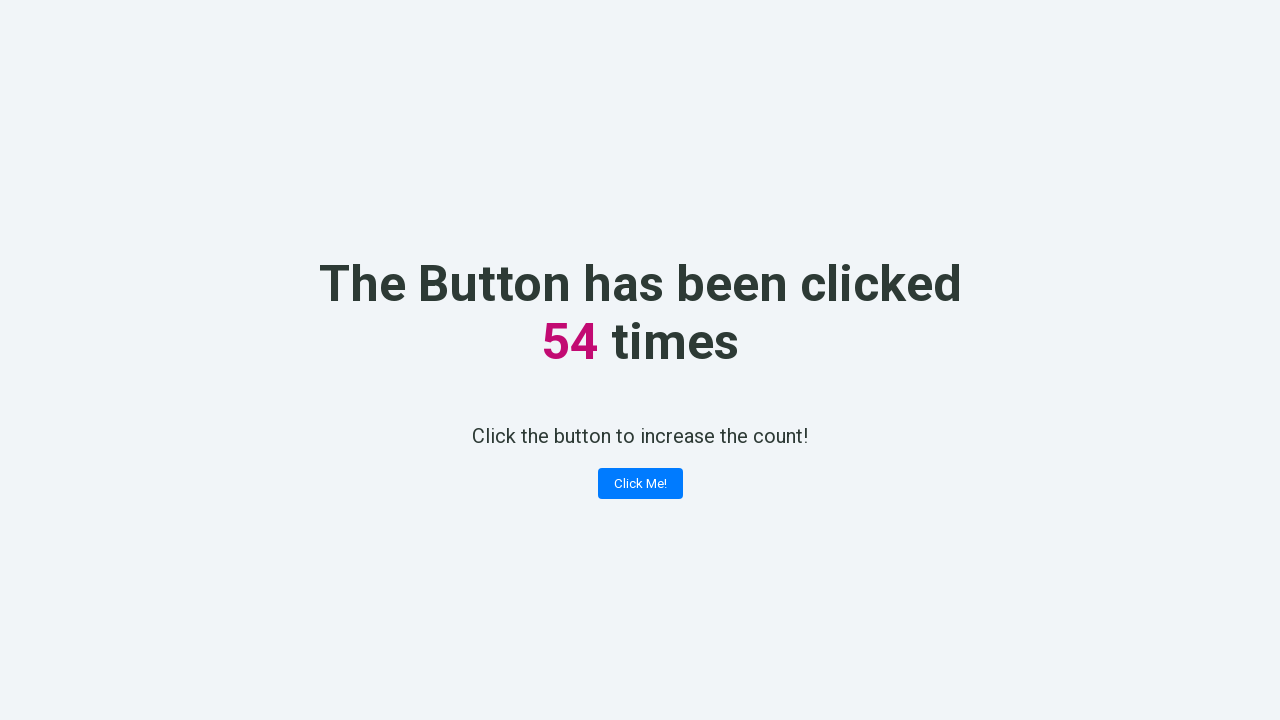

Retrieved counter value: 54
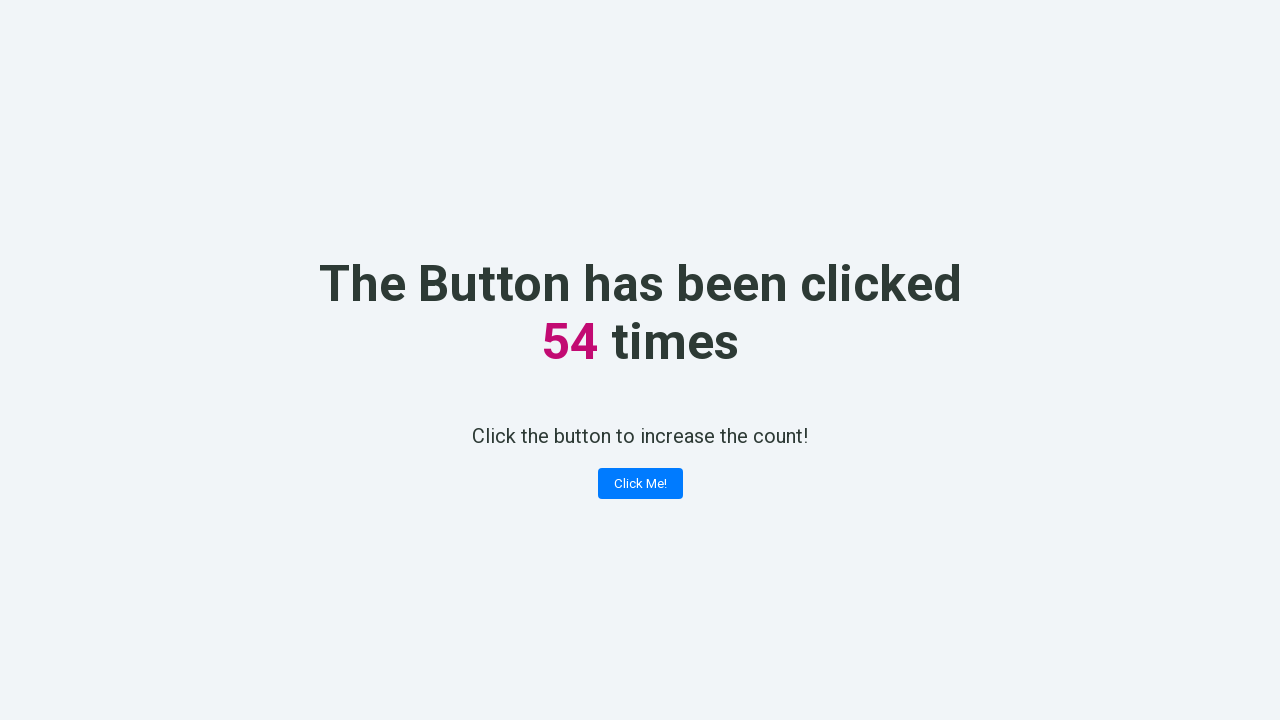

Clicked 'Click Me!' button (iteration 55) at (640, 484) on xpath=//button[contains(text(), 'Click Me!')]
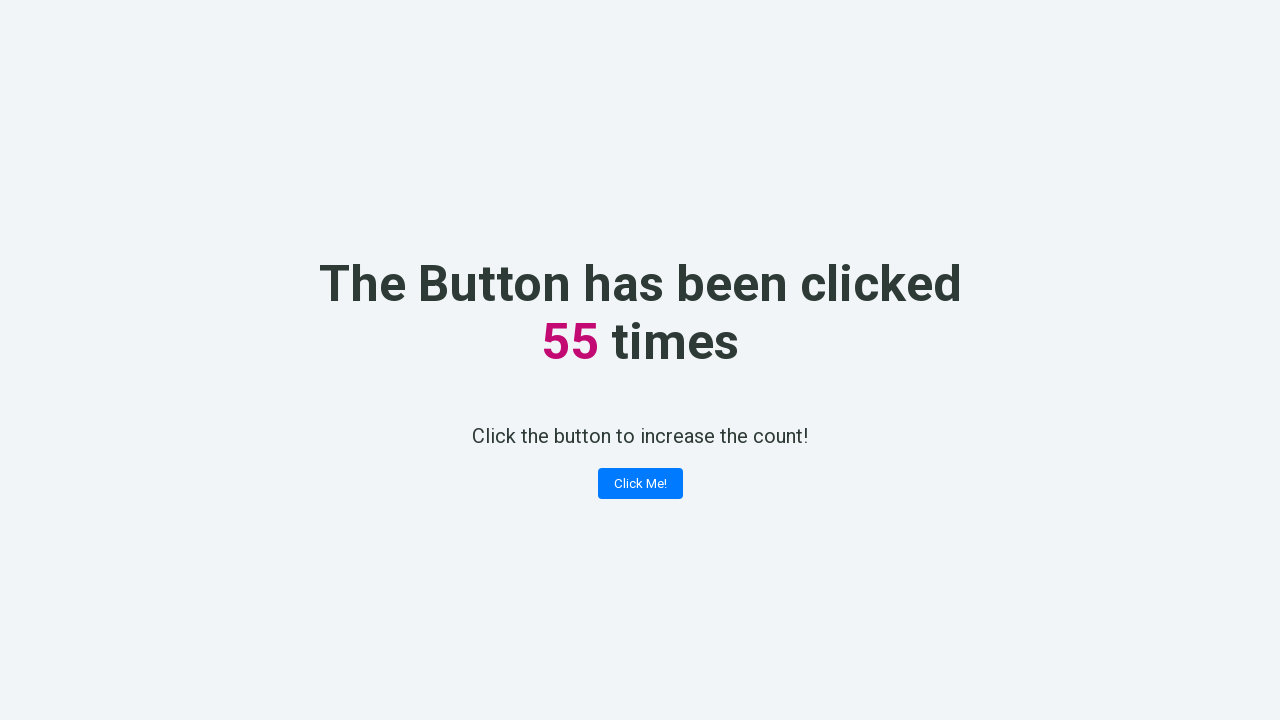

Retrieved counter value: 55
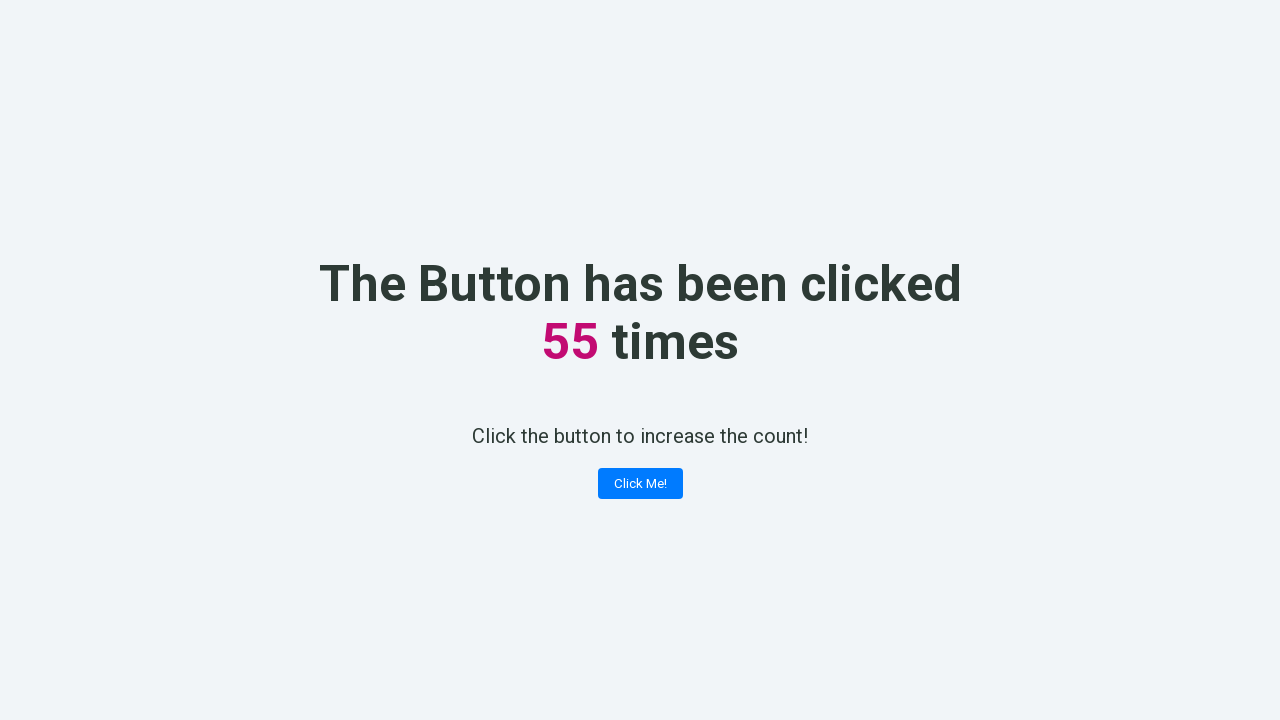

Clicked 'Click Me!' button (iteration 56) at (640, 484) on xpath=//button[contains(text(), 'Click Me!')]
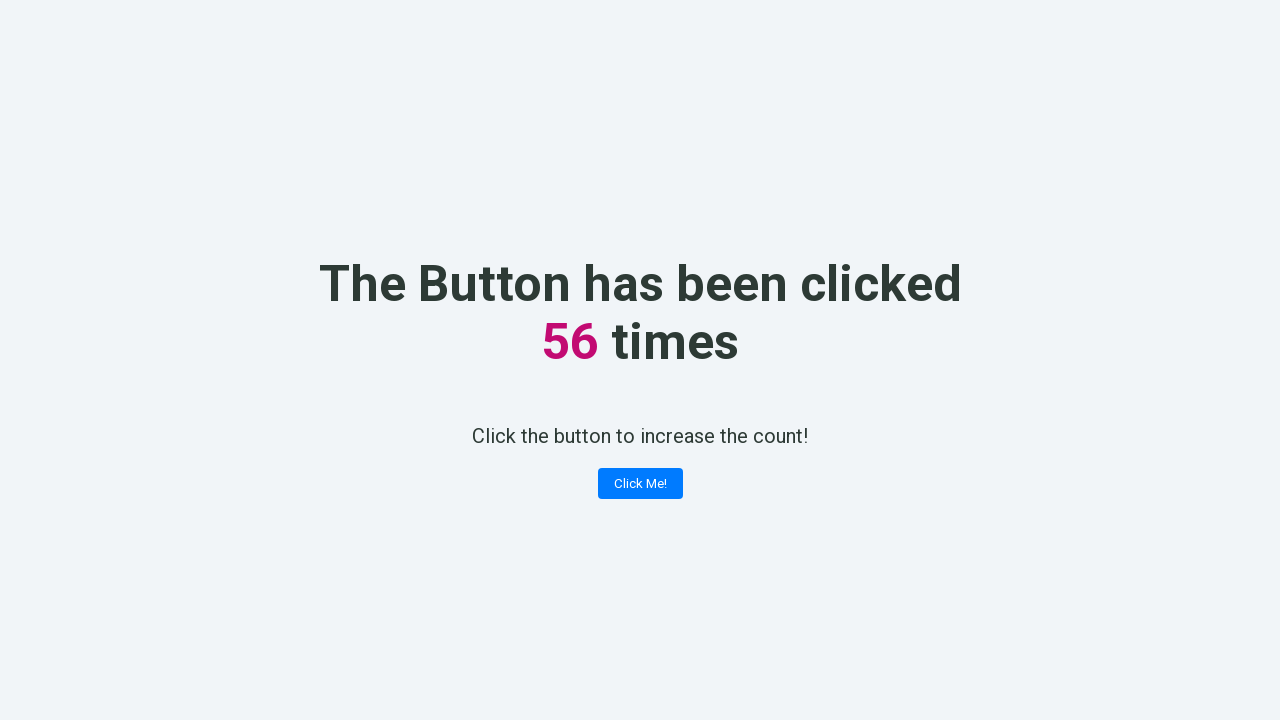

Retrieved counter value: 56
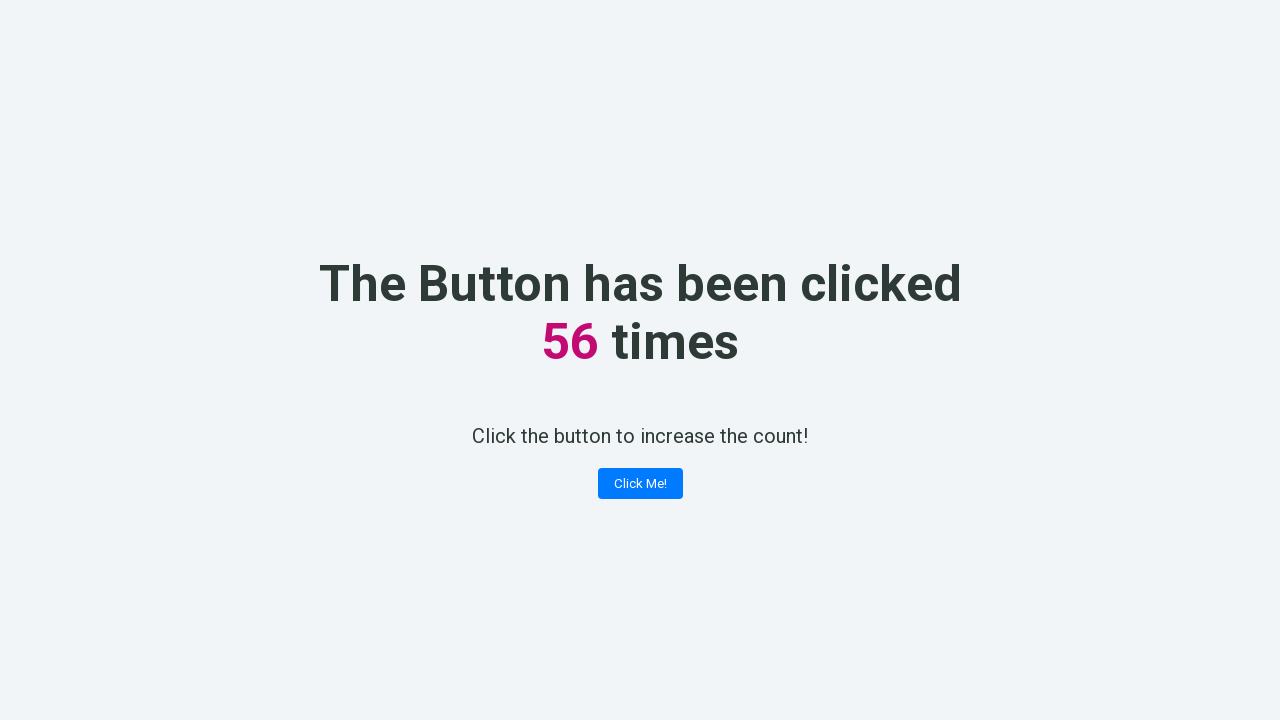

Clicked 'Click Me!' button (iteration 57) at (640, 484) on xpath=//button[contains(text(), 'Click Me!')]
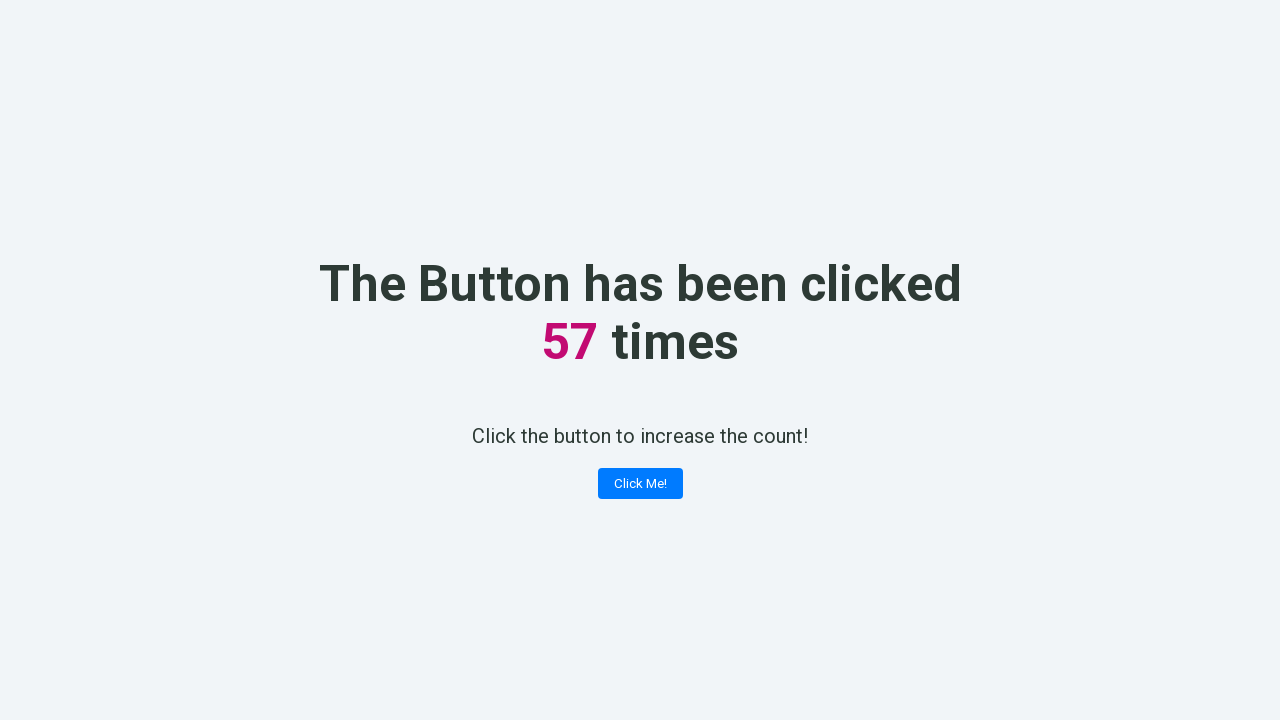

Retrieved counter value: 57
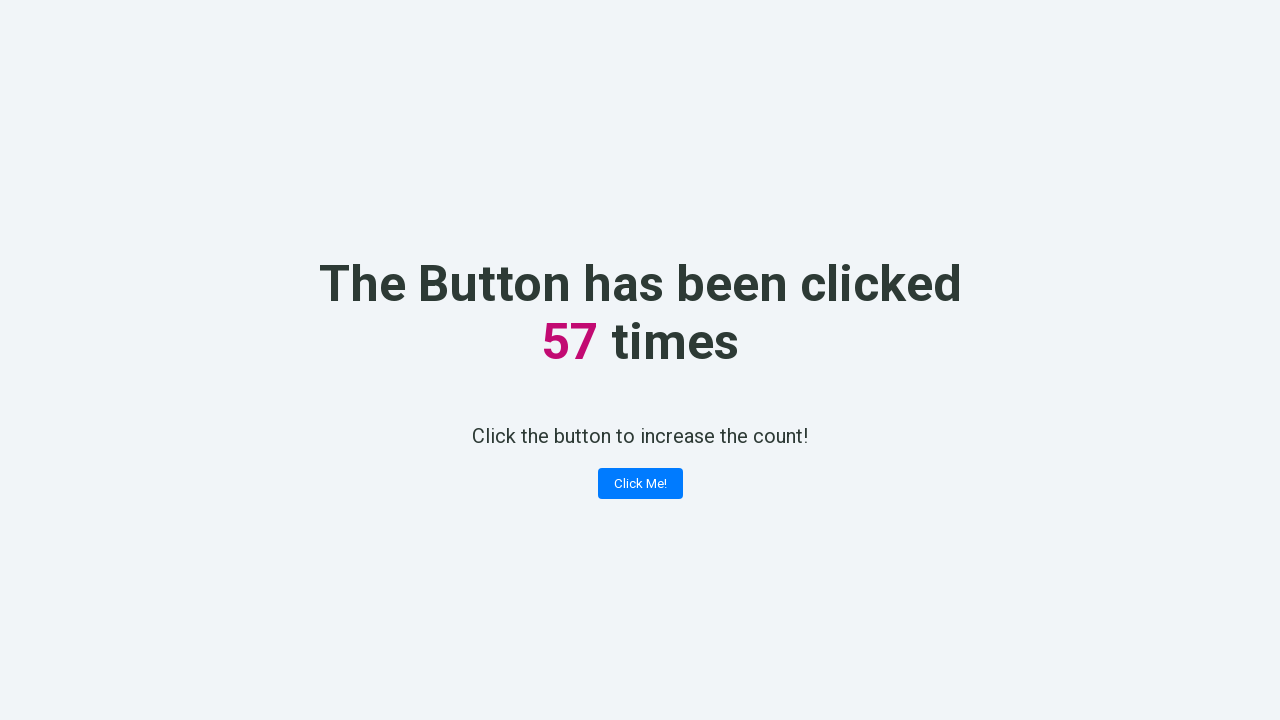

Clicked 'Click Me!' button (iteration 58) at (640, 484) on xpath=//button[contains(text(), 'Click Me!')]
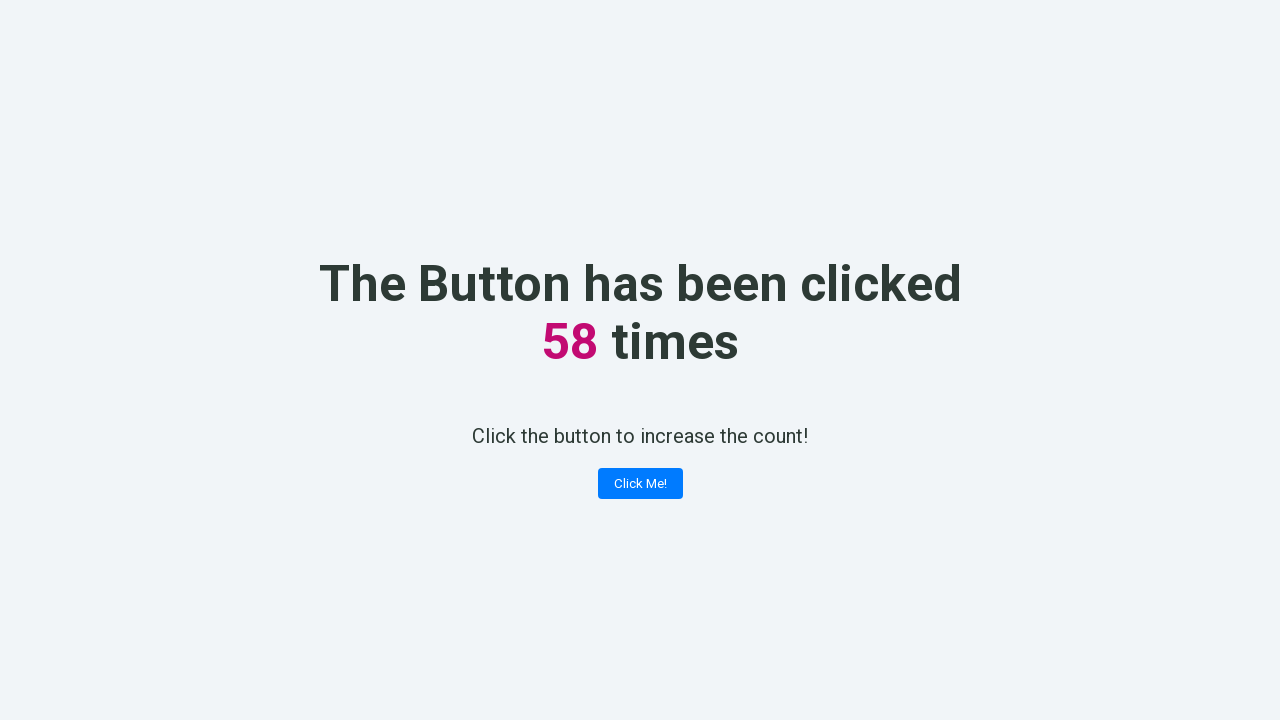

Retrieved counter value: 58
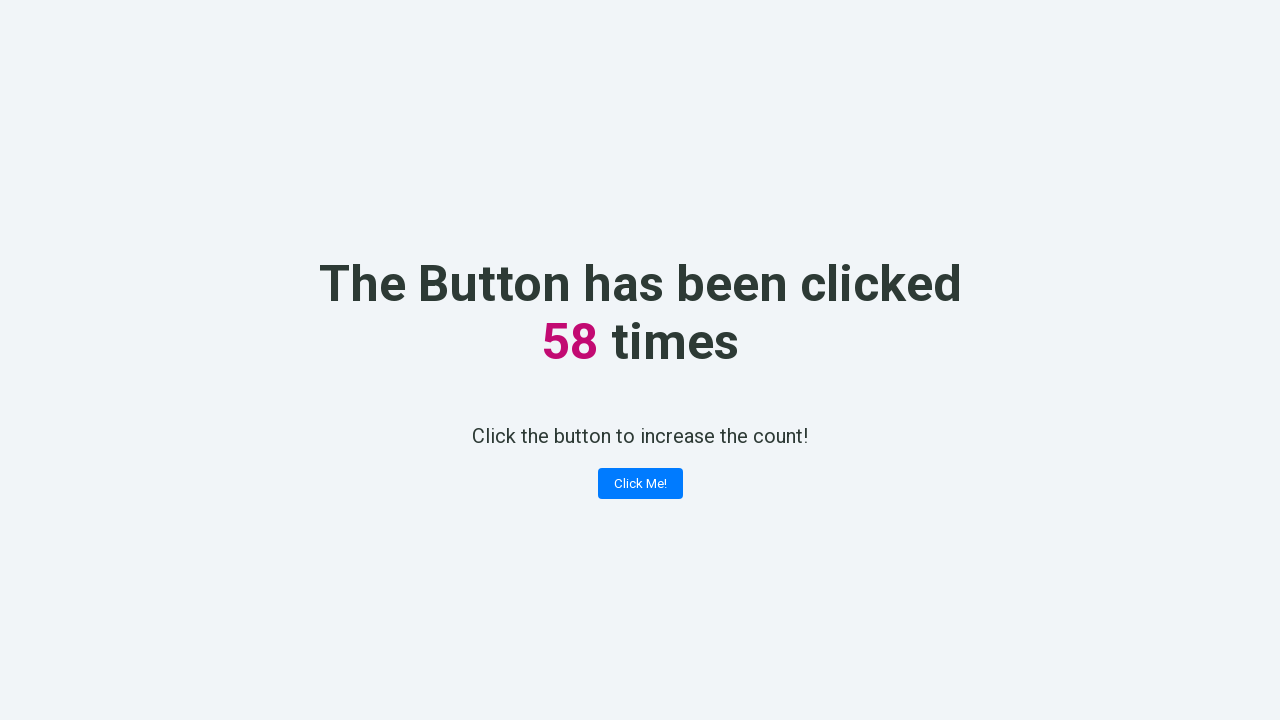

Clicked 'Click Me!' button (iteration 59) at (640, 484) on xpath=//button[contains(text(), 'Click Me!')]
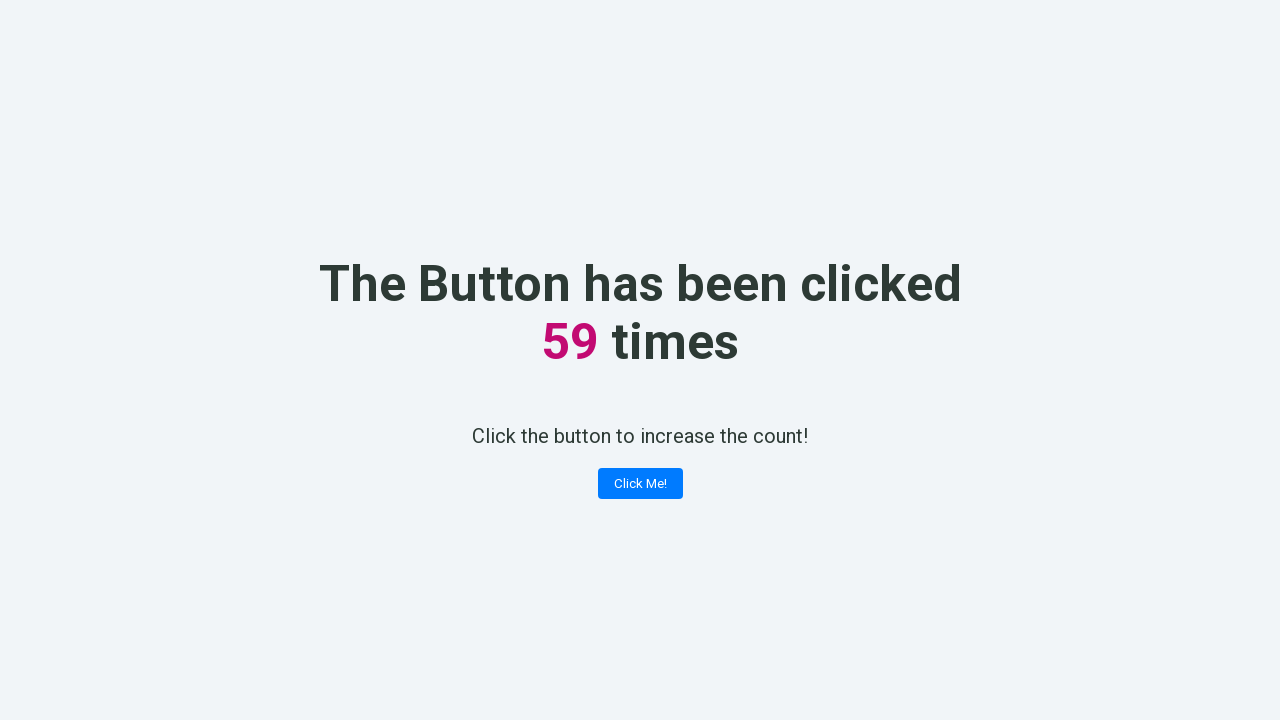

Retrieved counter value: 59
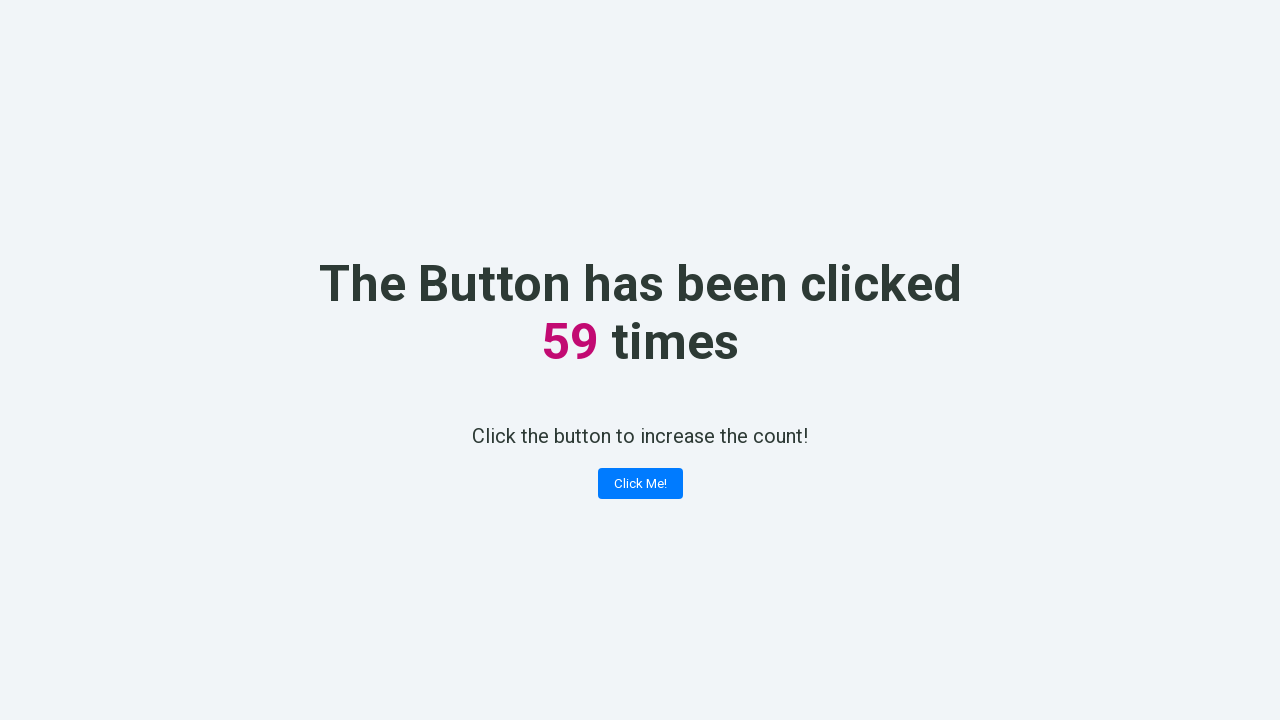

Clicked 'Click Me!' button (iteration 60) at (640, 484) on xpath=//button[contains(text(), 'Click Me!')]
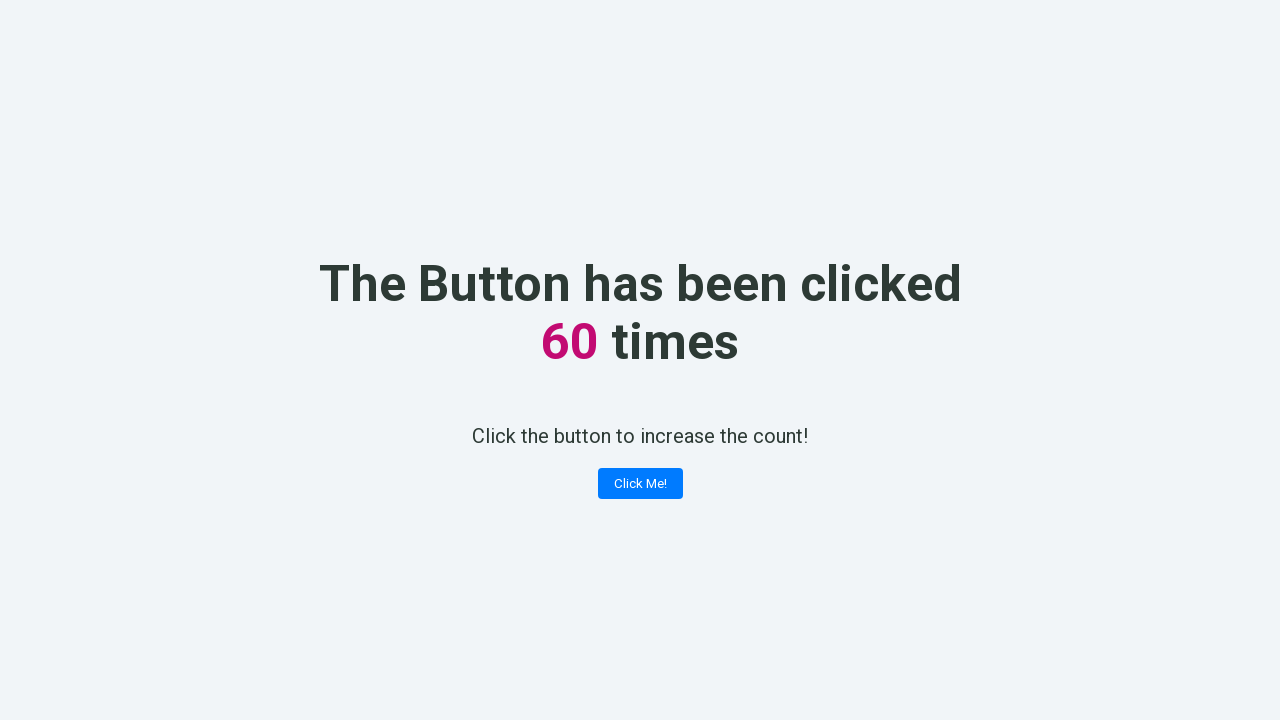

Retrieved counter value: 60
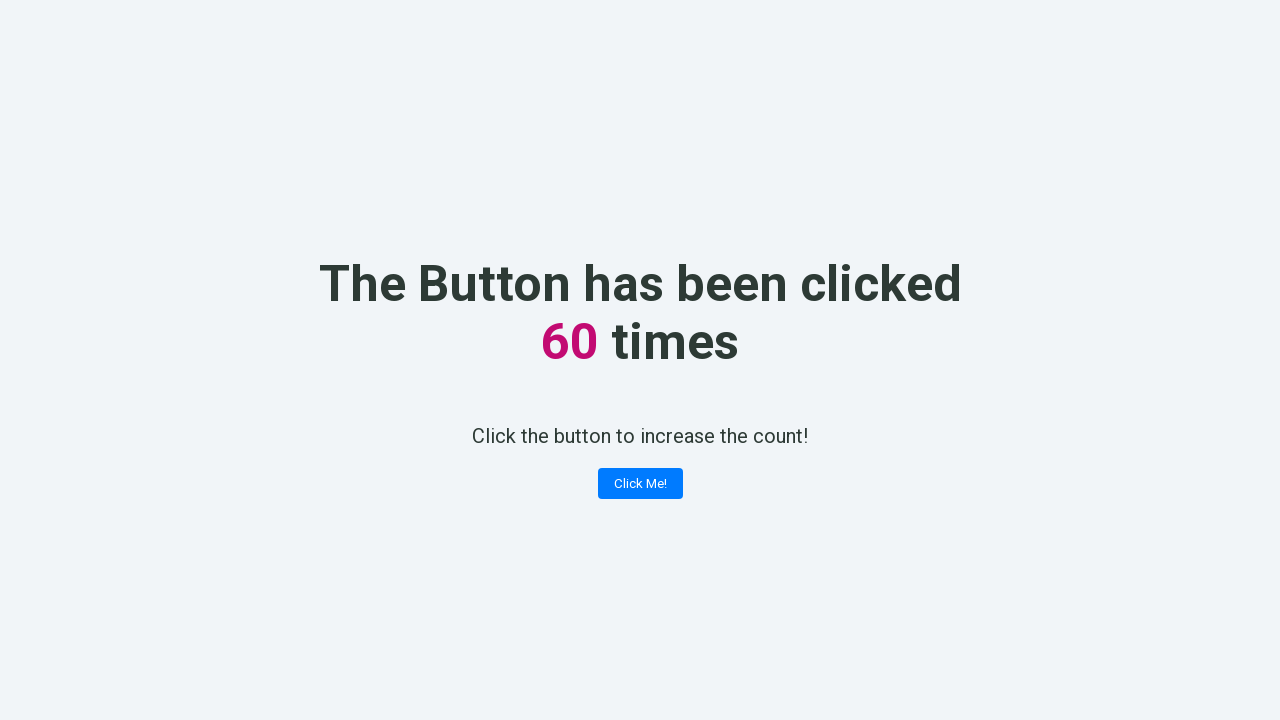

Clicked 'Click Me!' button (iteration 61) at (640, 484) on xpath=//button[contains(text(), 'Click Me!')]
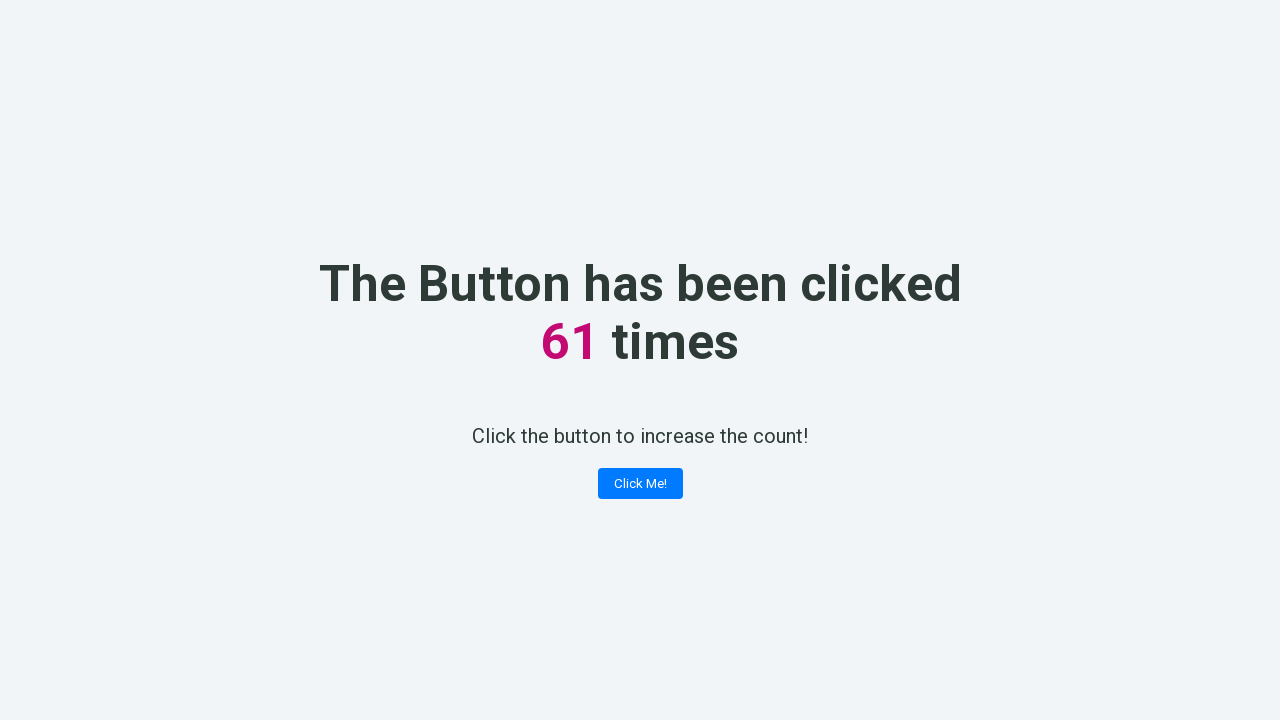

Retrieved counter value: 61
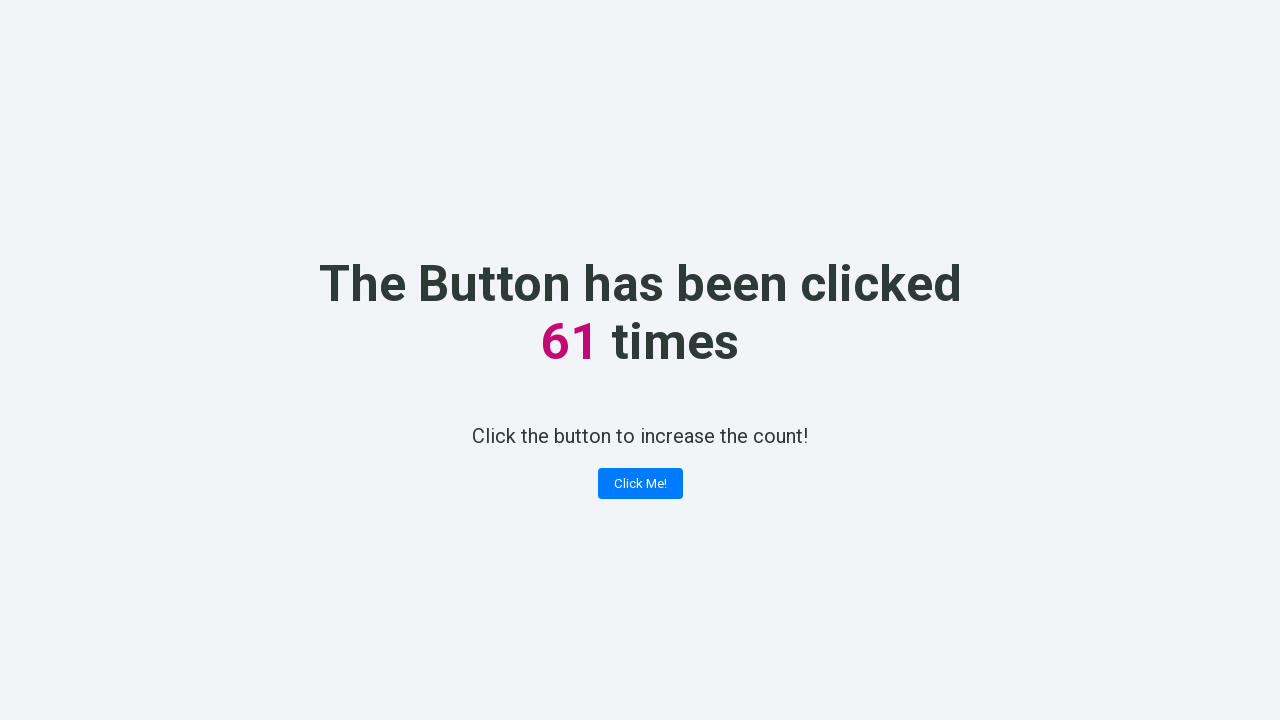

Clicked 'Click Me!' button (iteration 62) at (640, 484) on xpath=//button[contains(text(), 'Click Me!')]
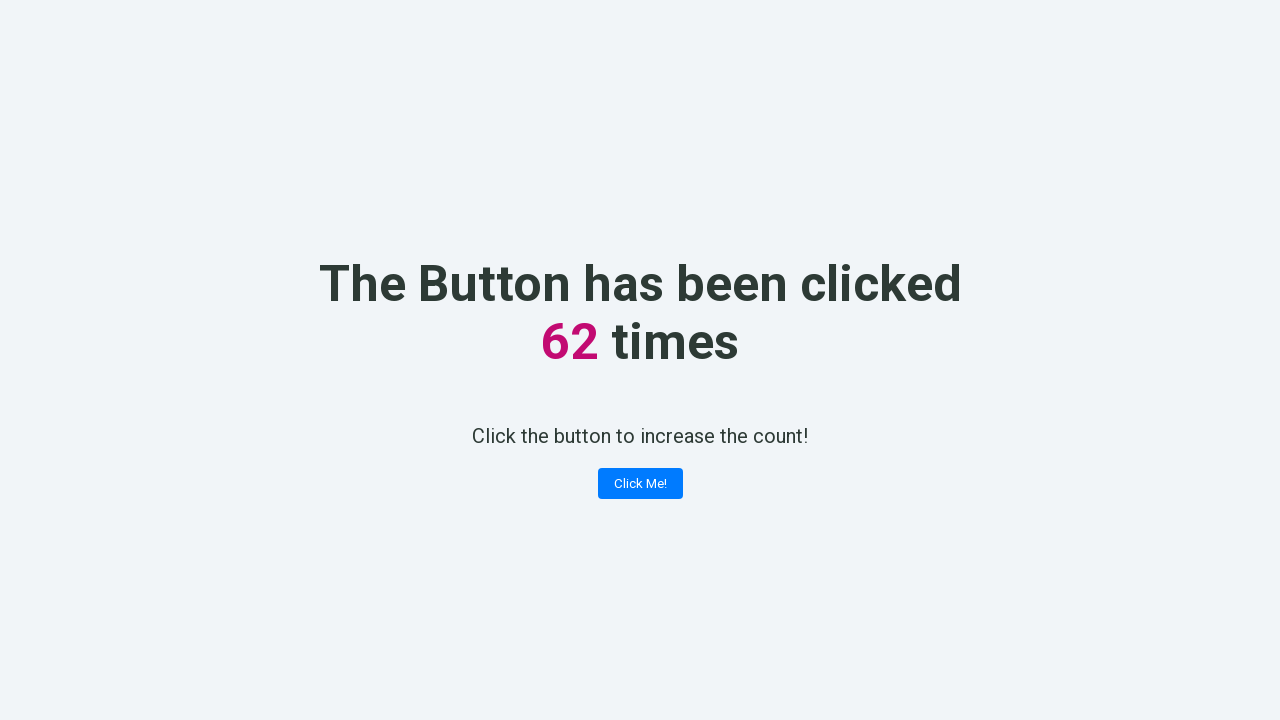

Retrieved counter value: 62
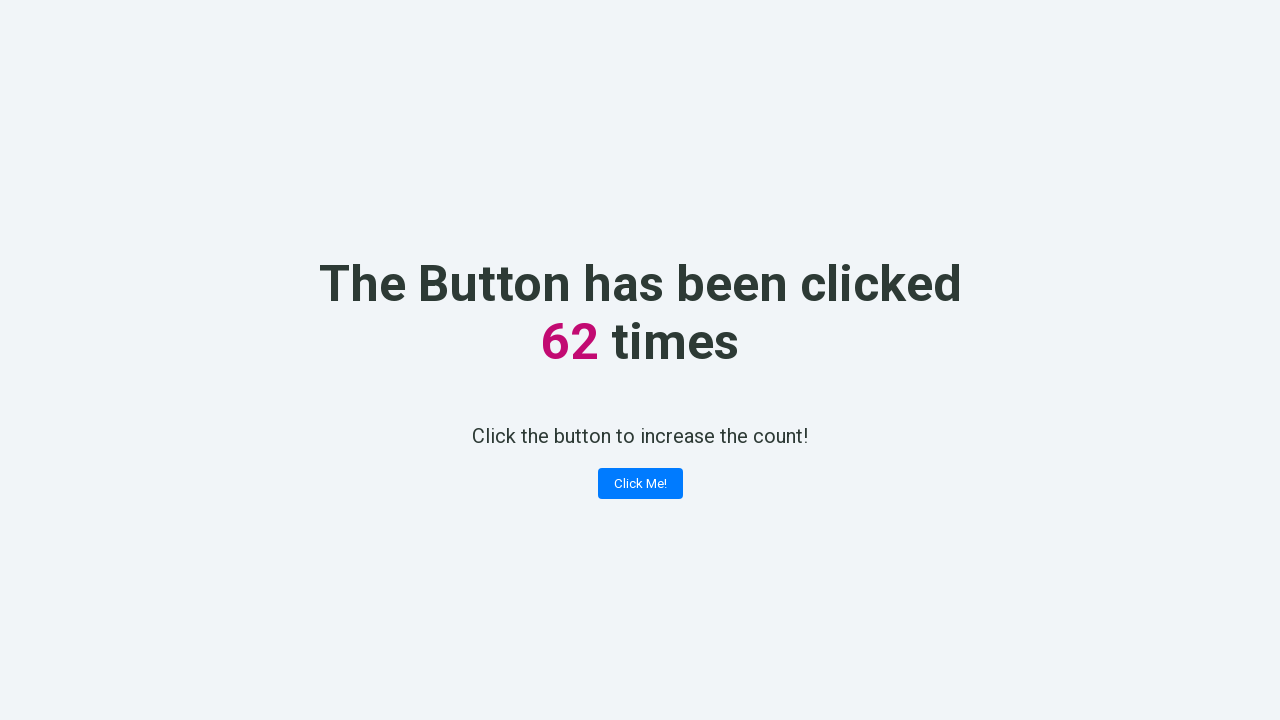

Clicked 'Click Me!' button (iteration 63) at (640, 484) on xpath=//button[contains(text(), 'Click Me!')]
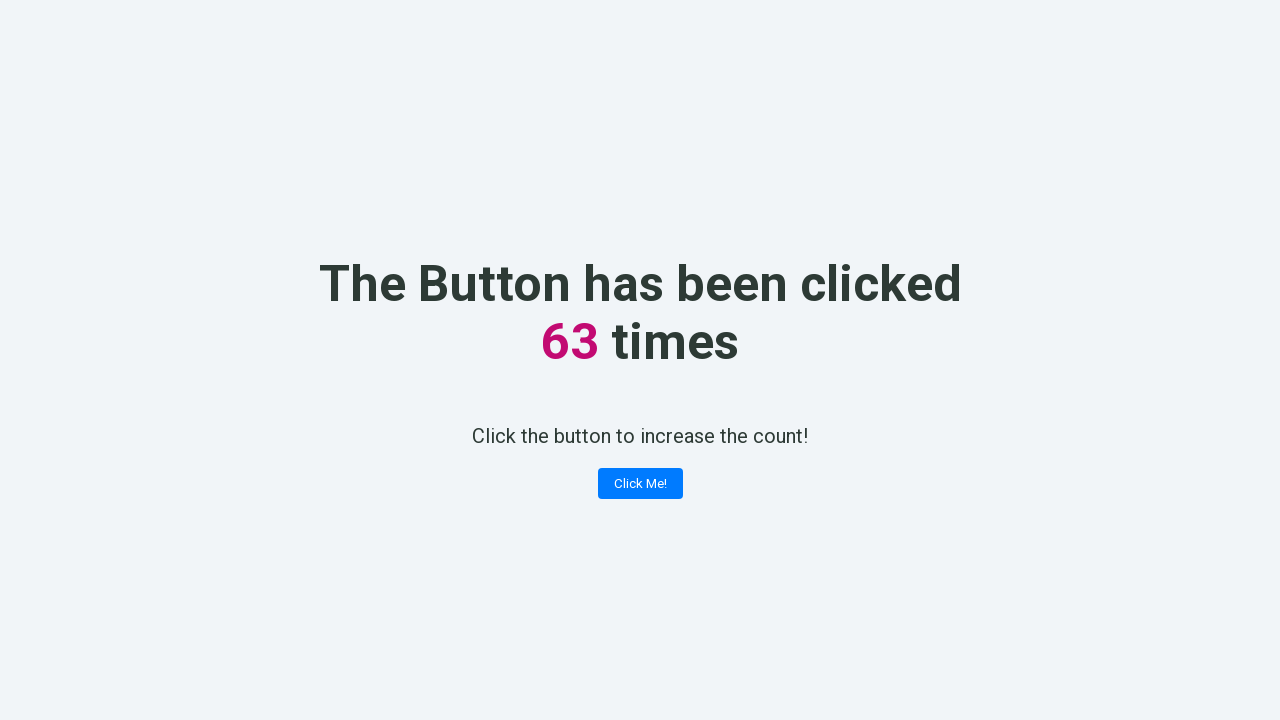

Retrieved counter value: 63
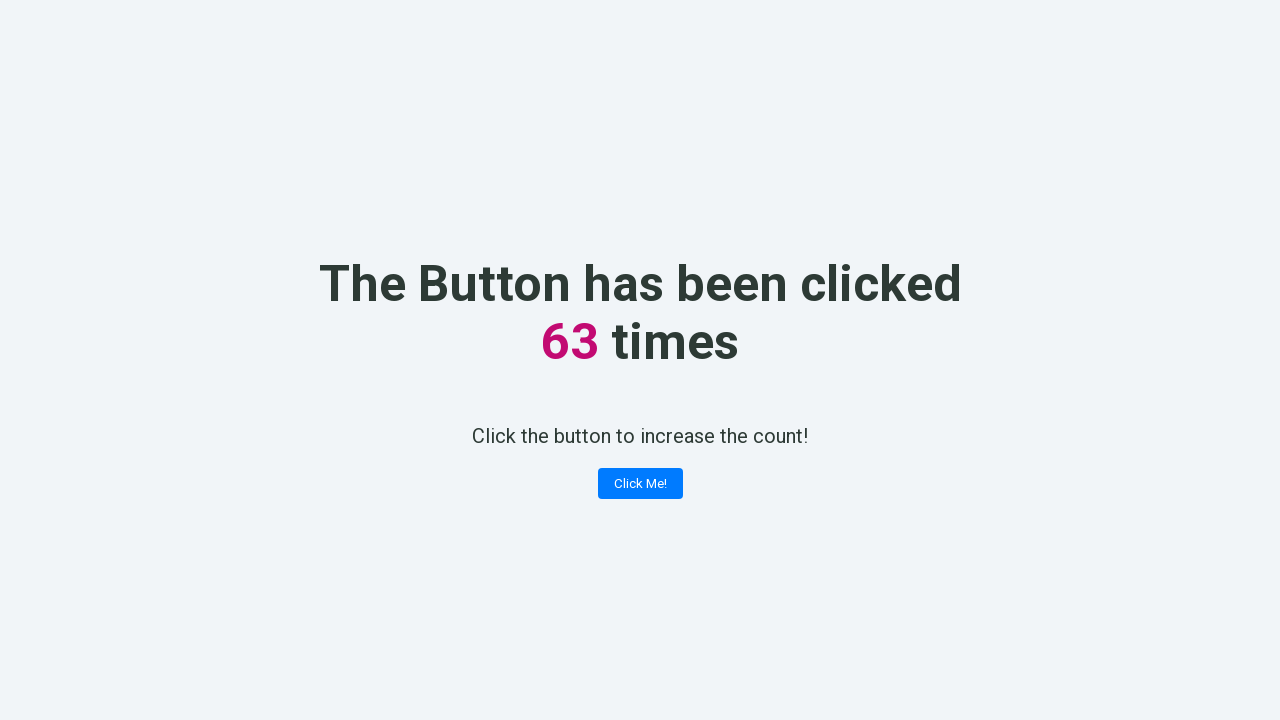

Clicked 'Click Me!' button (iteration 64) at (640, 484) on xpath=//button[contains(text(), 'Click Me!')]
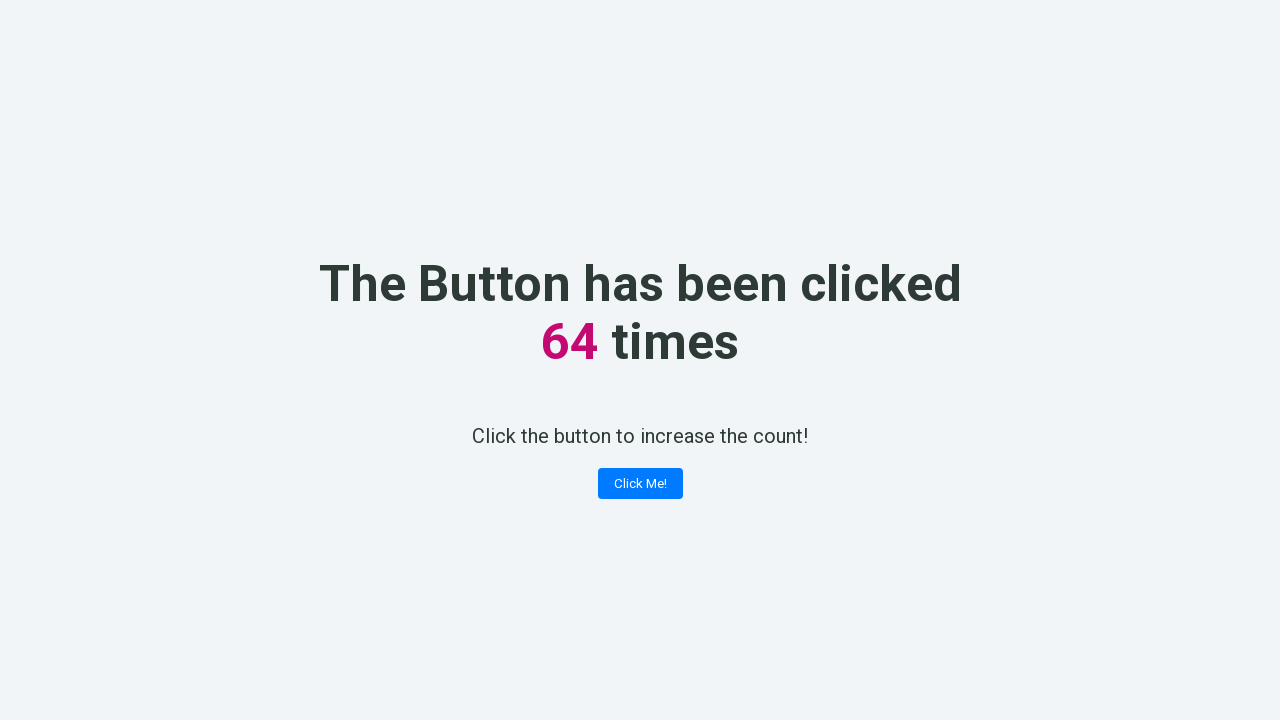

Retrieved counter value: 64
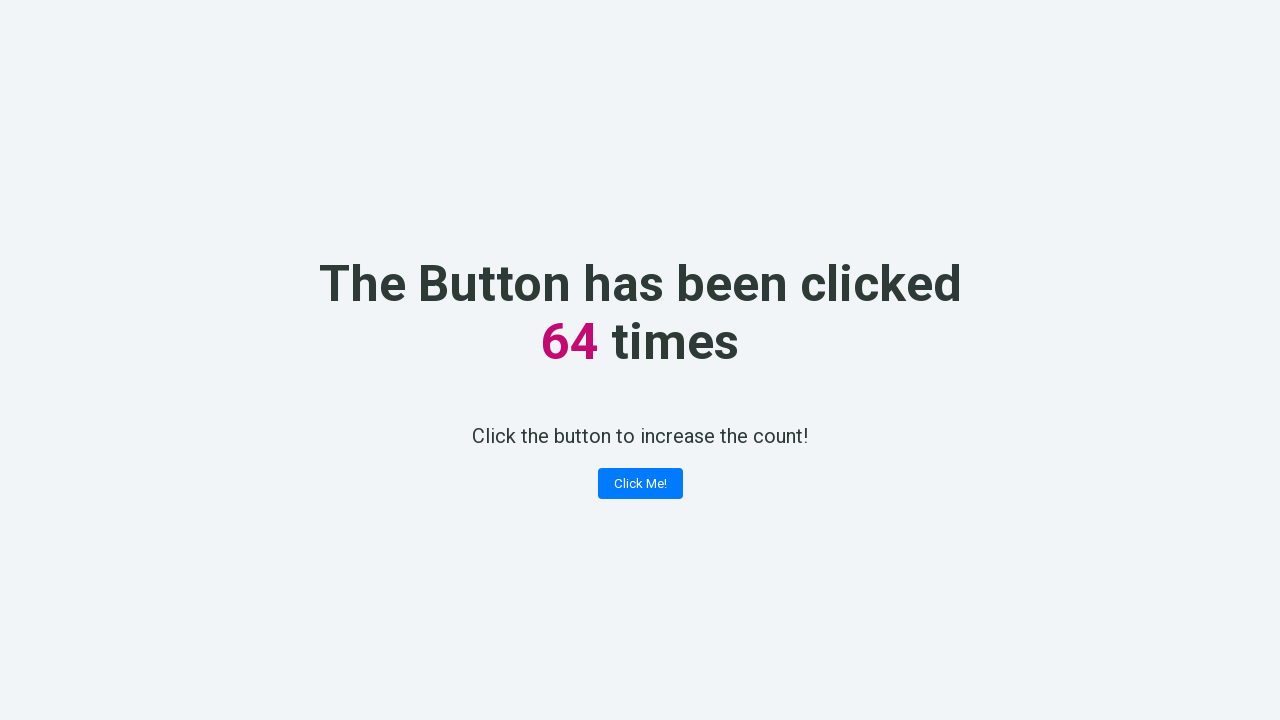

Clicked 'Click Me!' button (iteration 65) at (640, 484) on xpath=//button[contains(text(), 'Click Me!')]
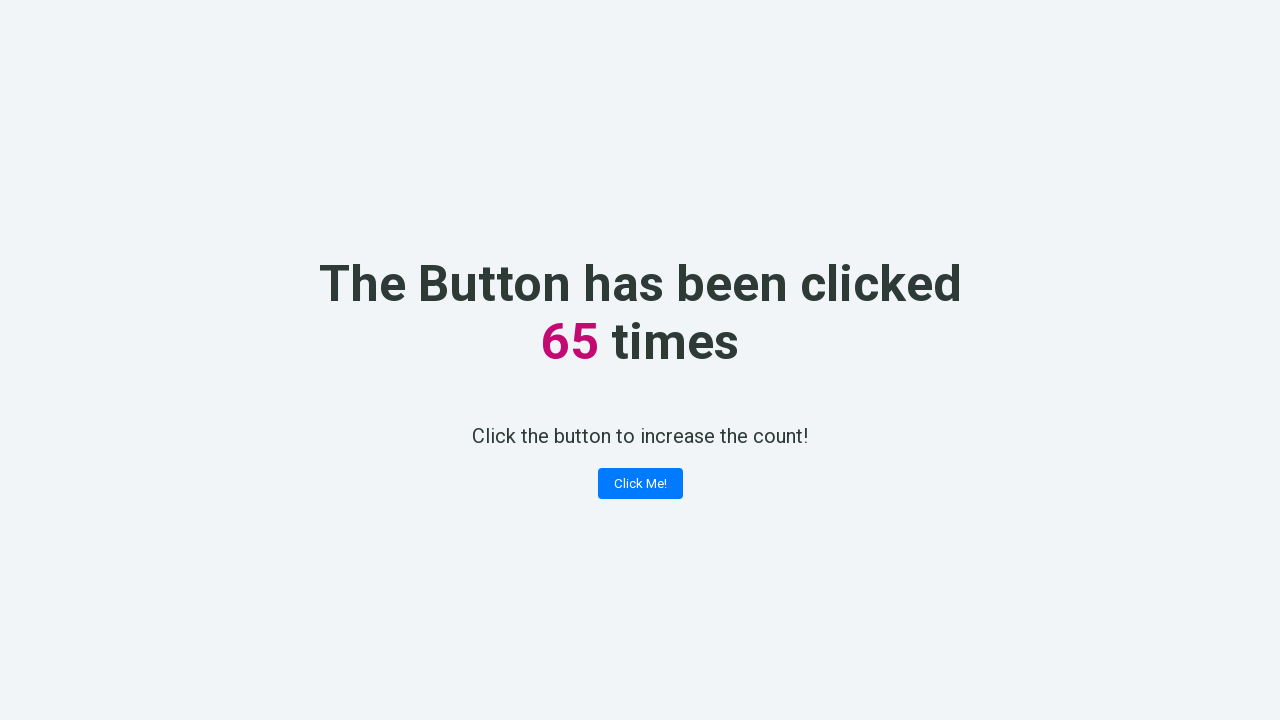

Retrieved counter value: 65
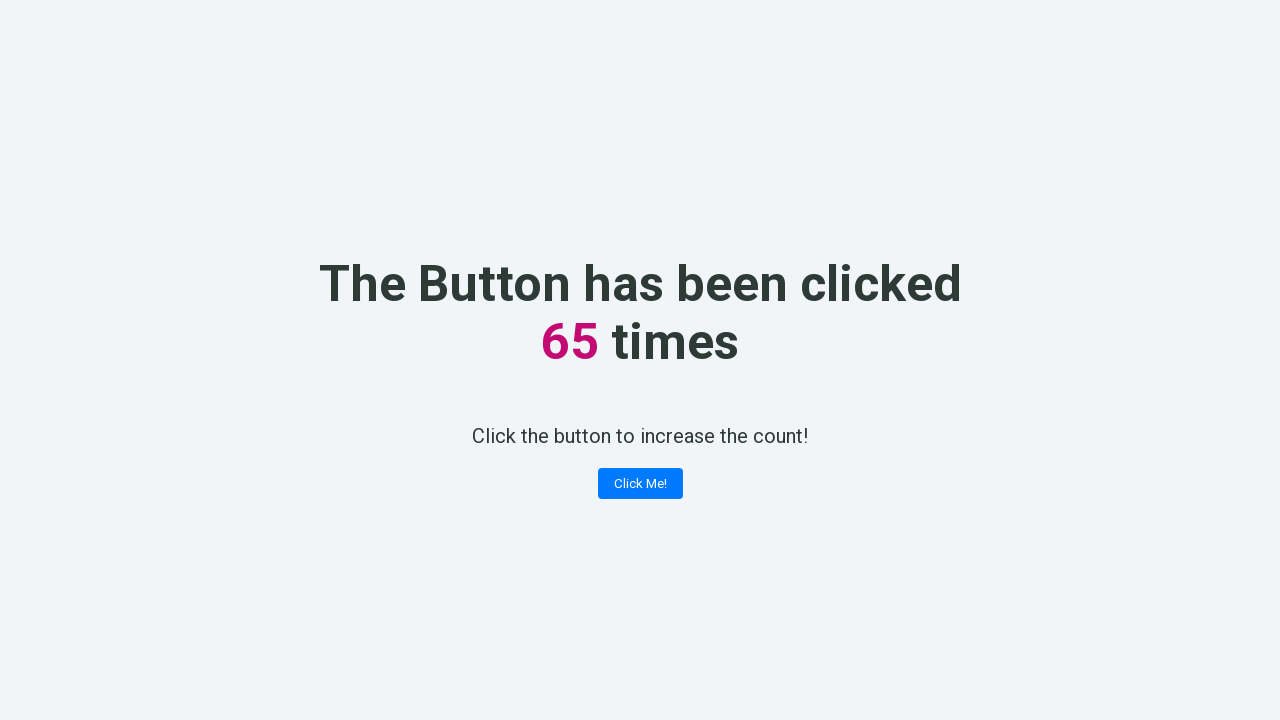

Clicked 'Click Me!' button (iteration 66) at (640, 484) on xpath=//button[contains(text(), 'Click Me!')]
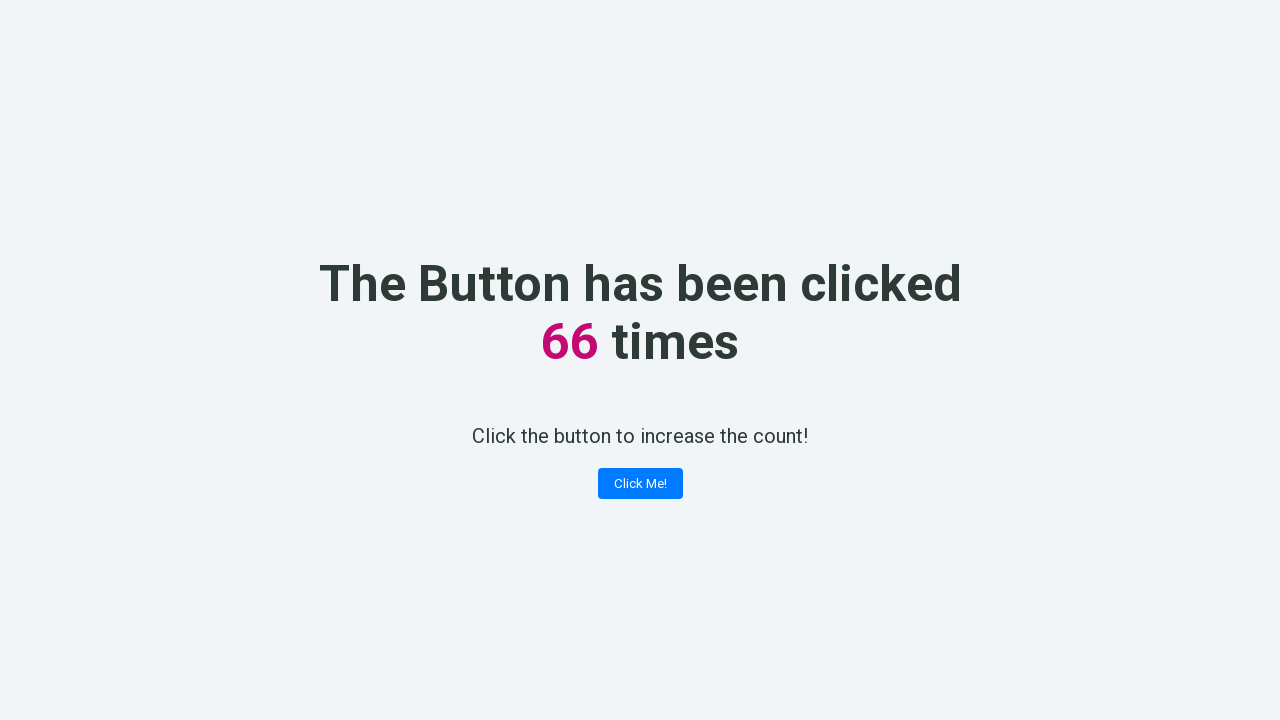

Retrieved counter value: 66
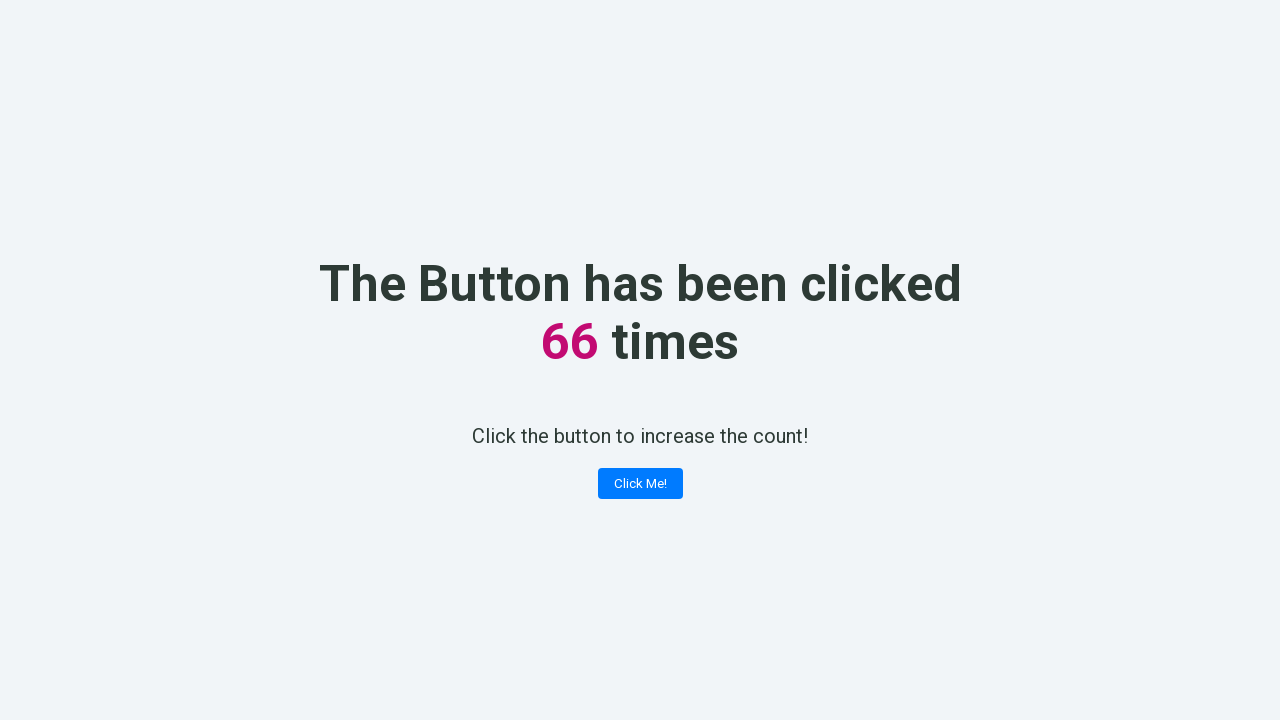

Clicked 'Click Me!' button (iteration 67) at (640, 484) on xpath=//button[contains(text(), 'Click Me!')]
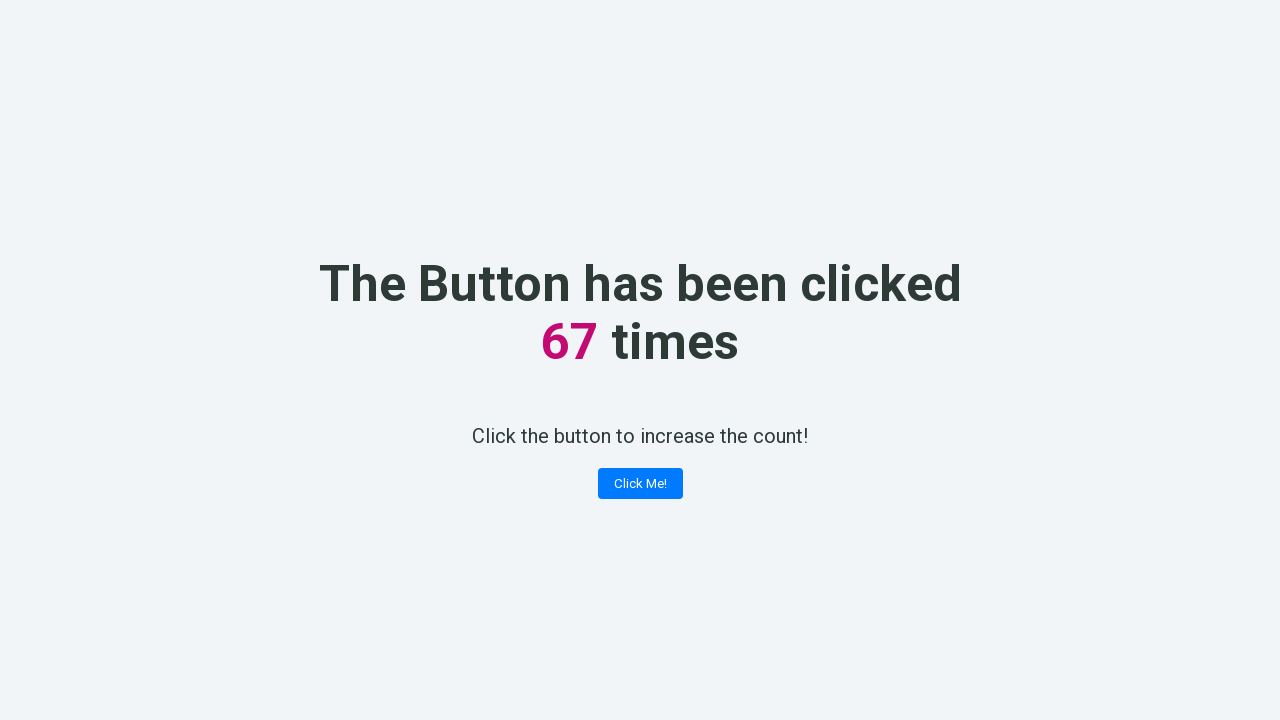

Retrieved counter value: 67
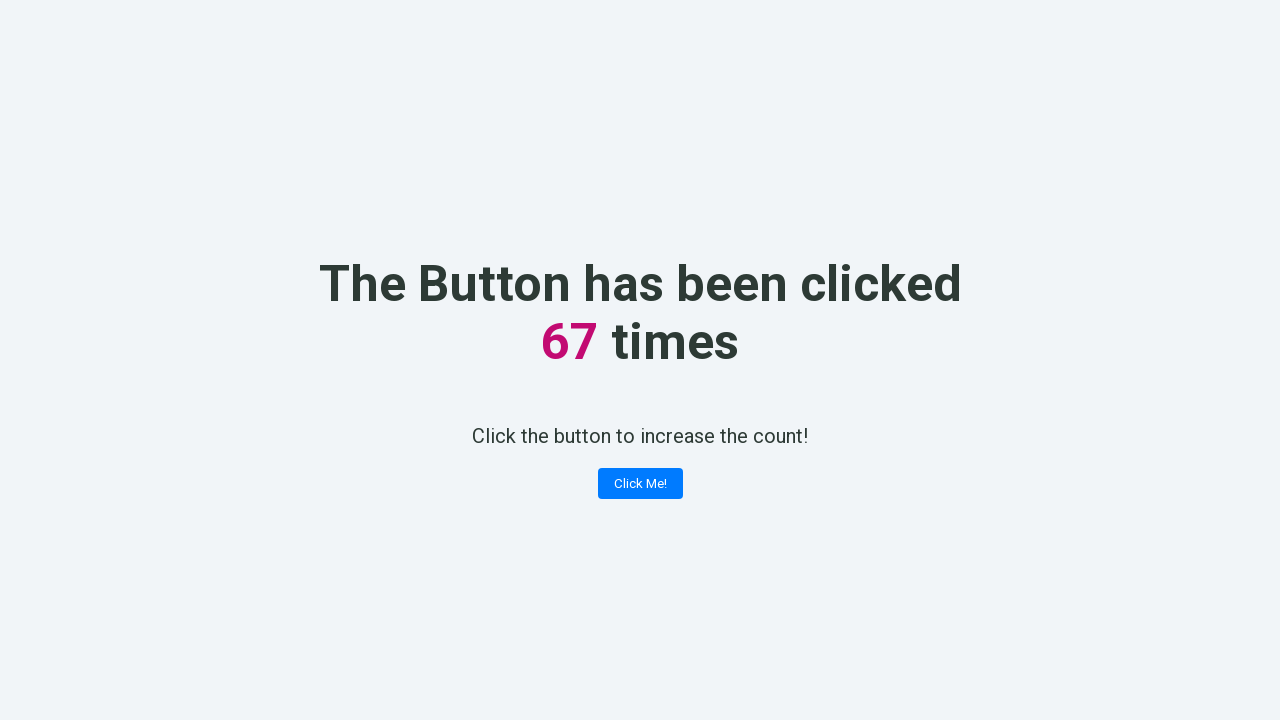

Clicked 'Click Me!' button (iteration 68) at (640, 484) on xpath=//button[contains(text(), 'Click Me!')]
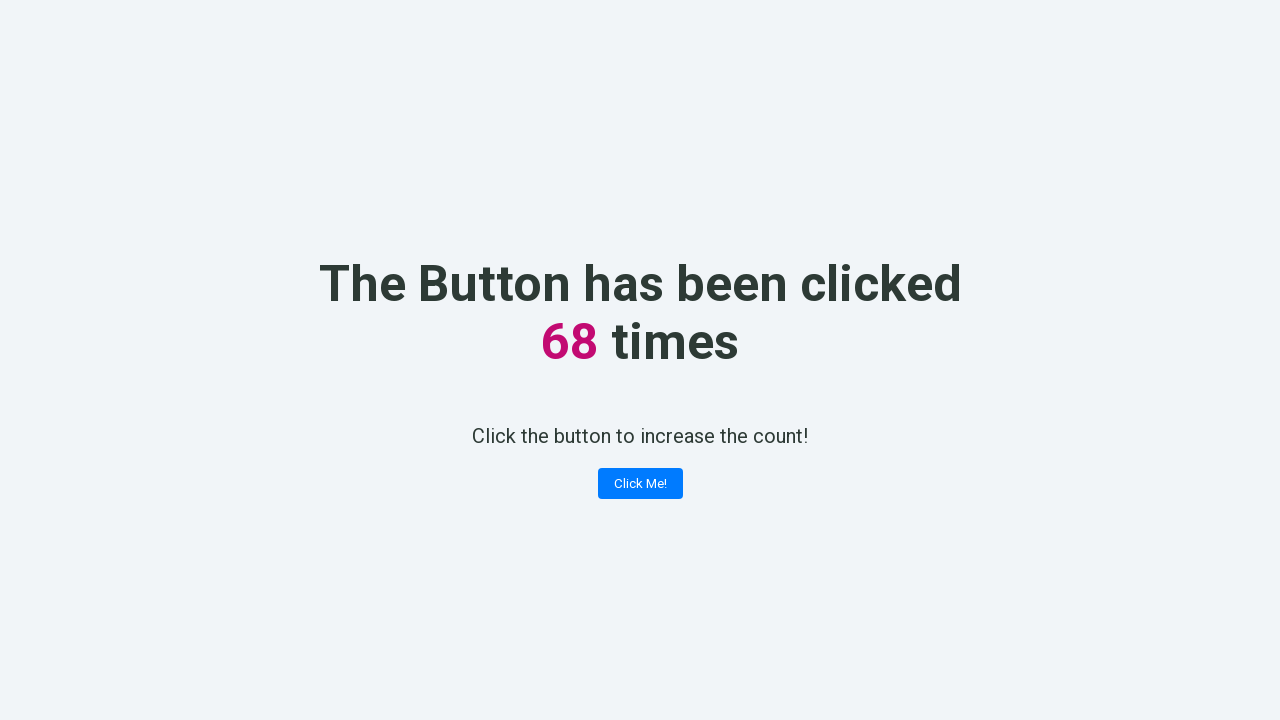

Retrieved counter value: 68
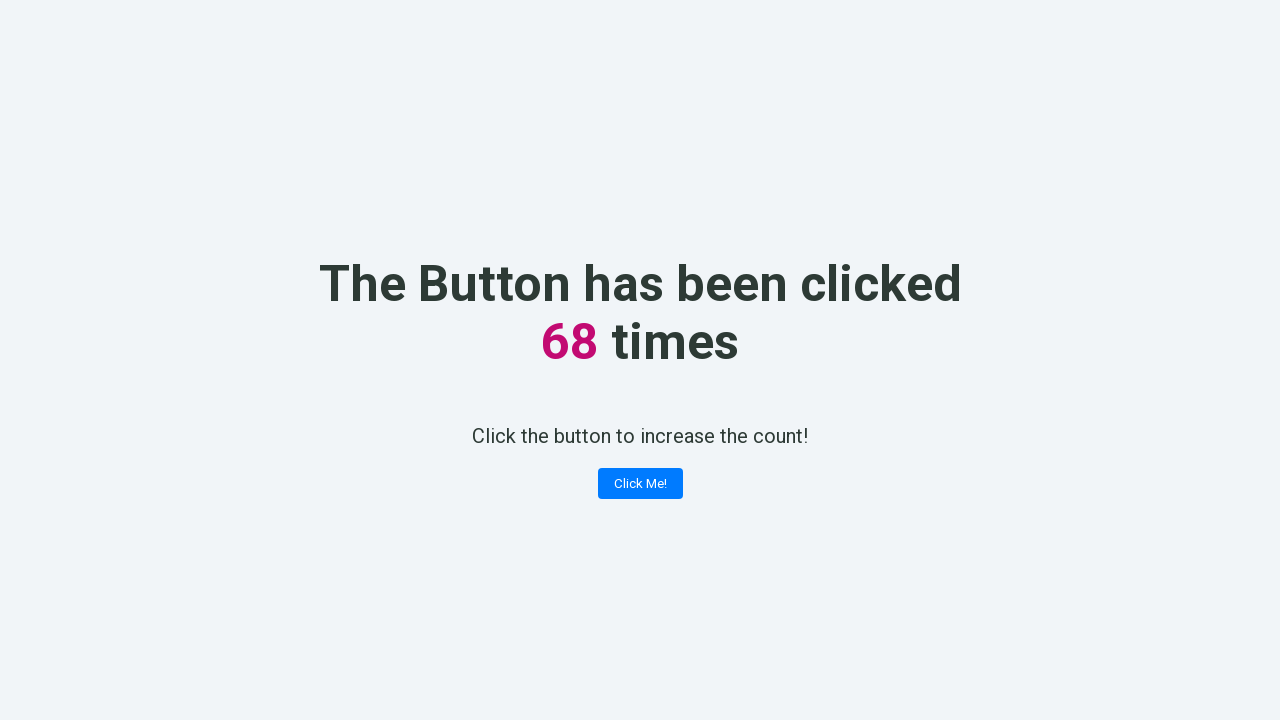

Clicked 'Click Me!' button (iteration 69) at (640, 484) on xpath=//button[contains(text(), 'Click Me!')]
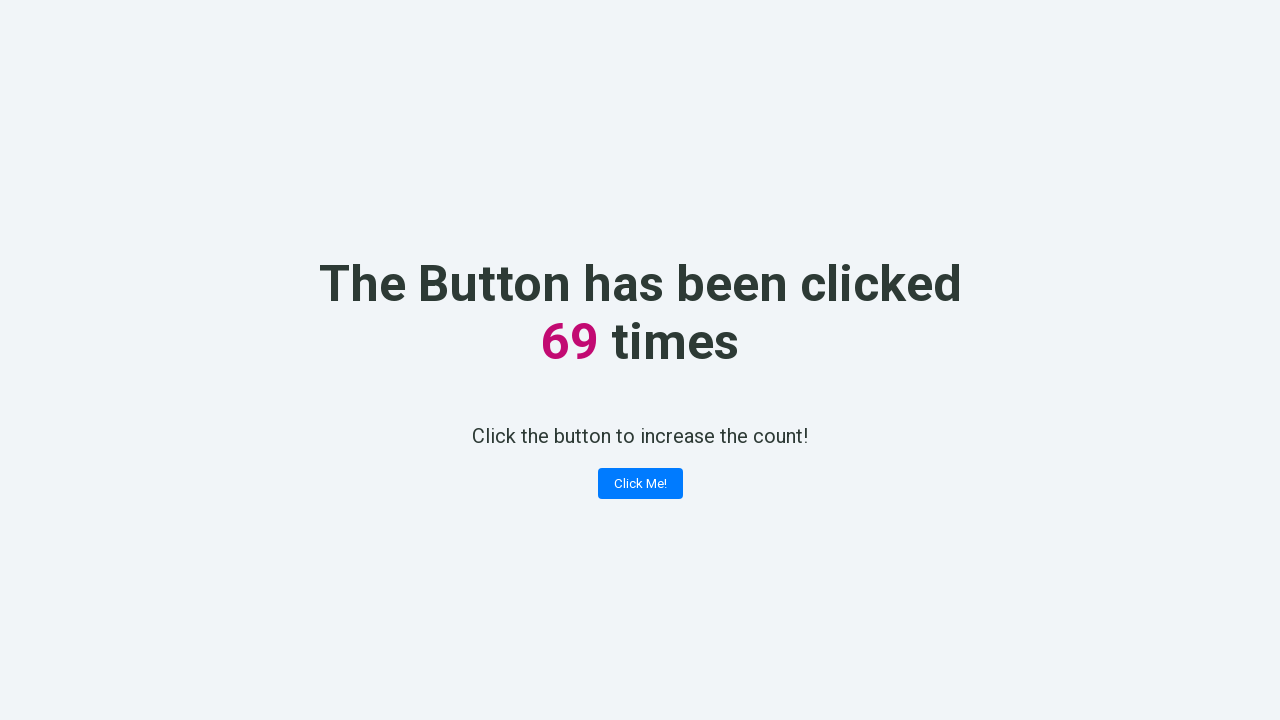

Retrieved counter value: 69
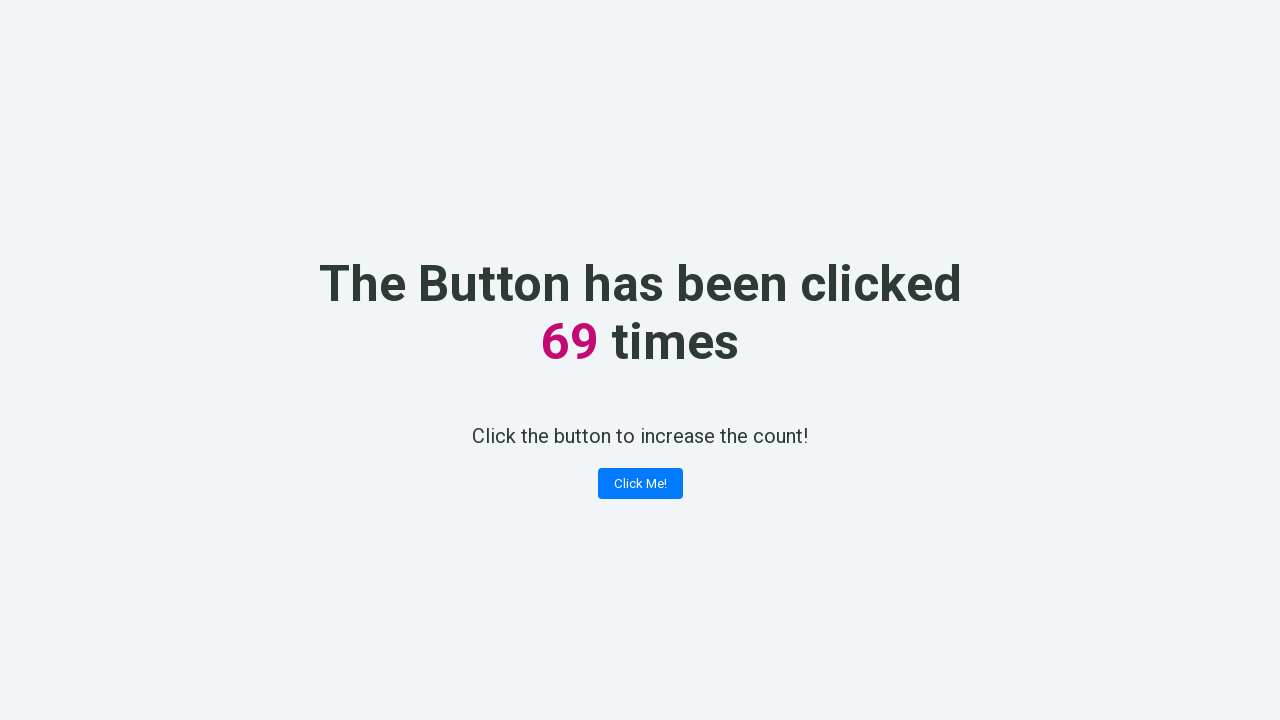

Clicked 'Click Me!' button (iteration 70) at (640, 484) on xpath=//button[contains(text(), 'Click Me!')]
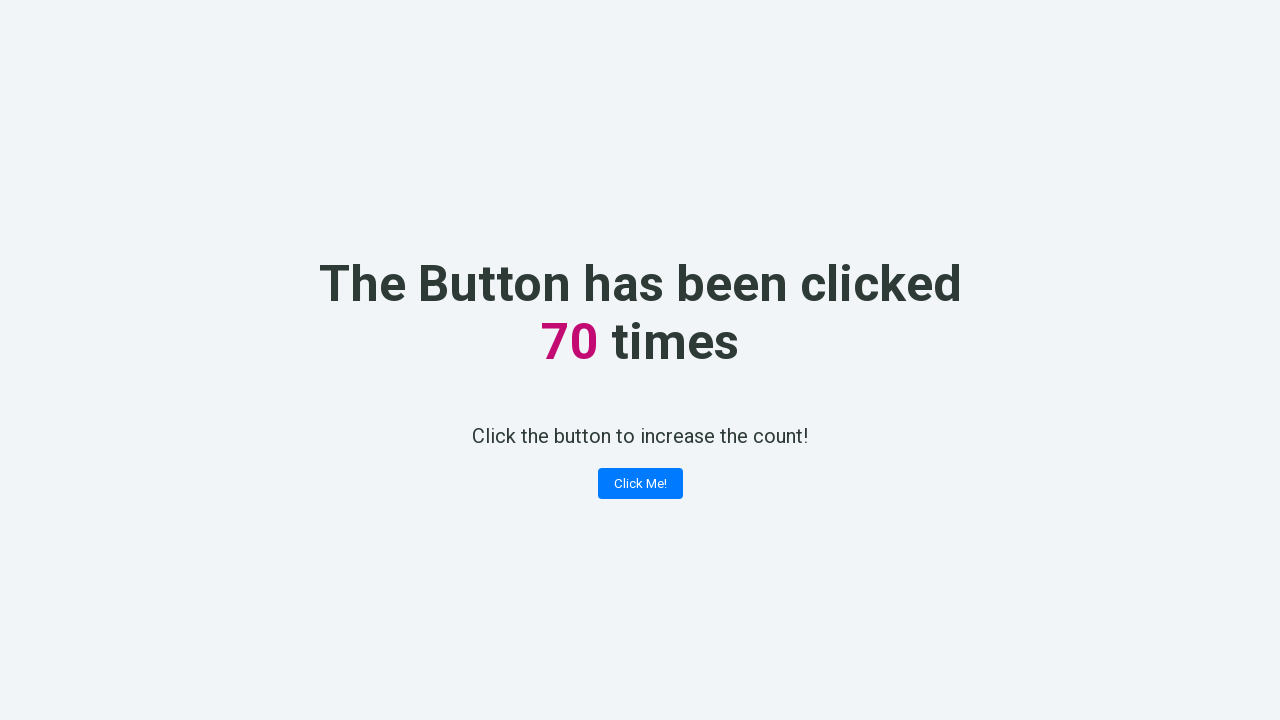

Retrieved counter value: 70
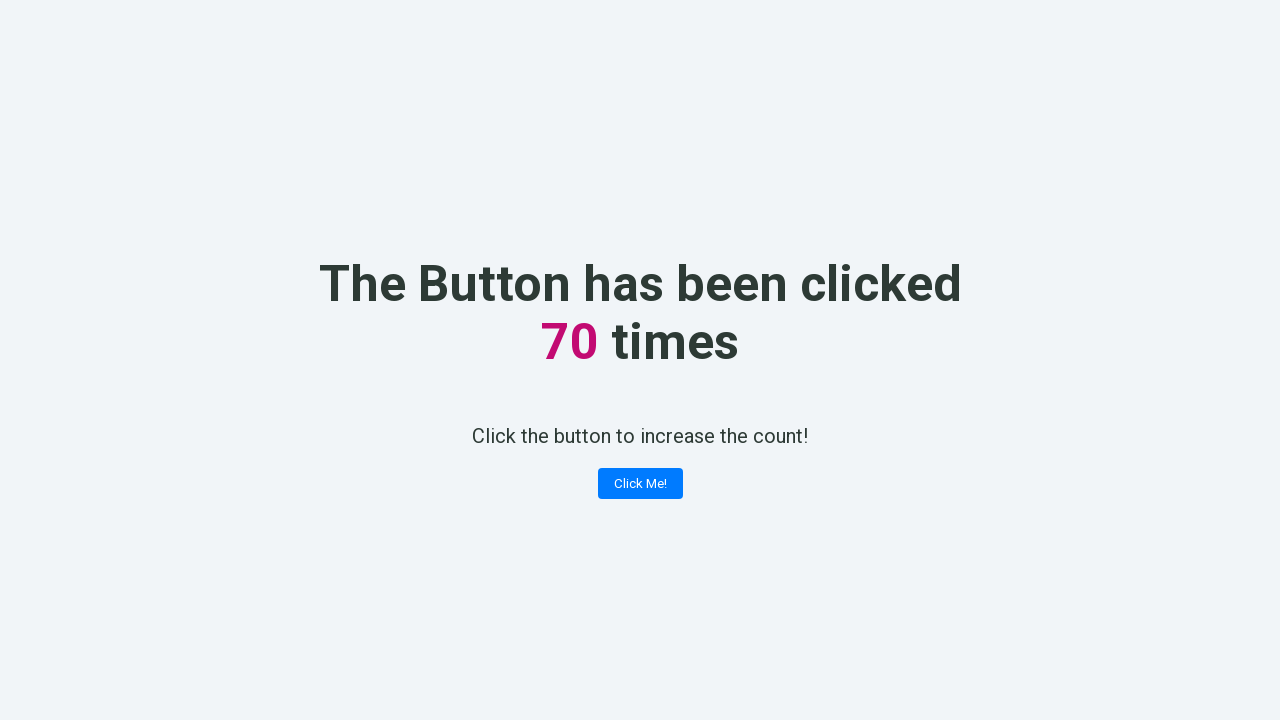

Clicked 'Click Me!' button (iteration 71) at (640, 484) on xpath=//button[contains(text(), 'Click Me!')]
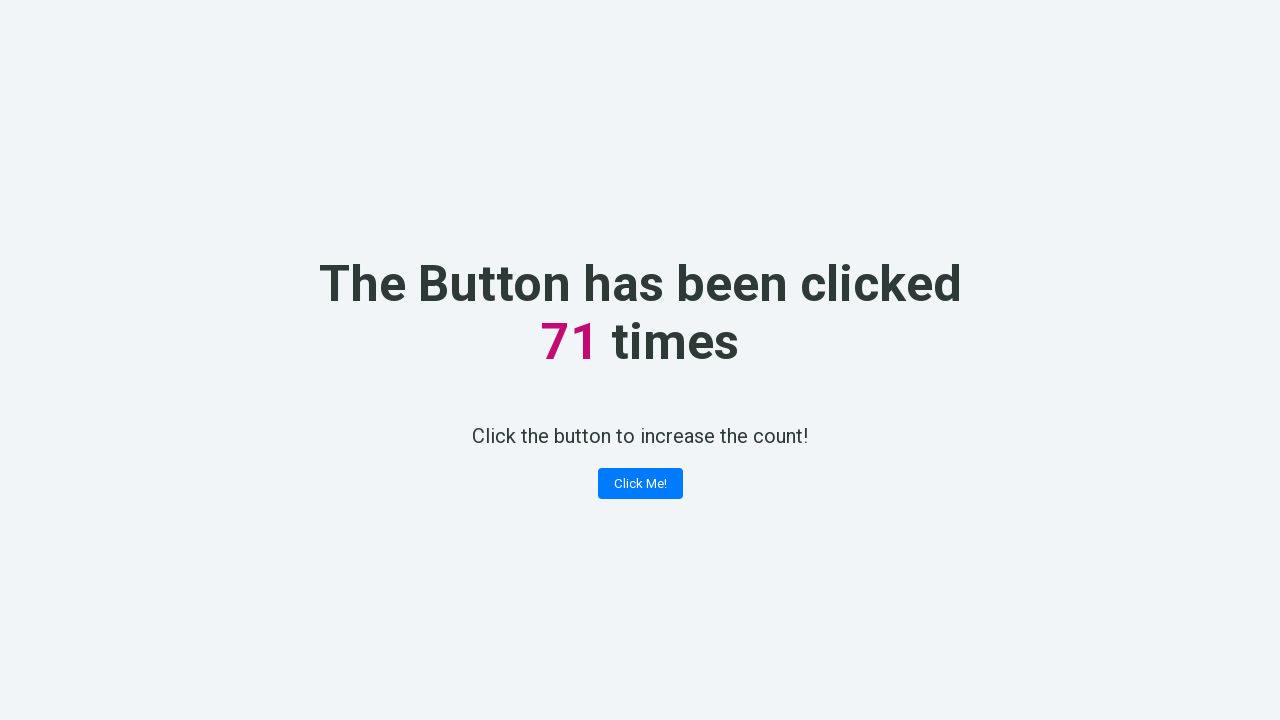

Retrieved counter value: 71
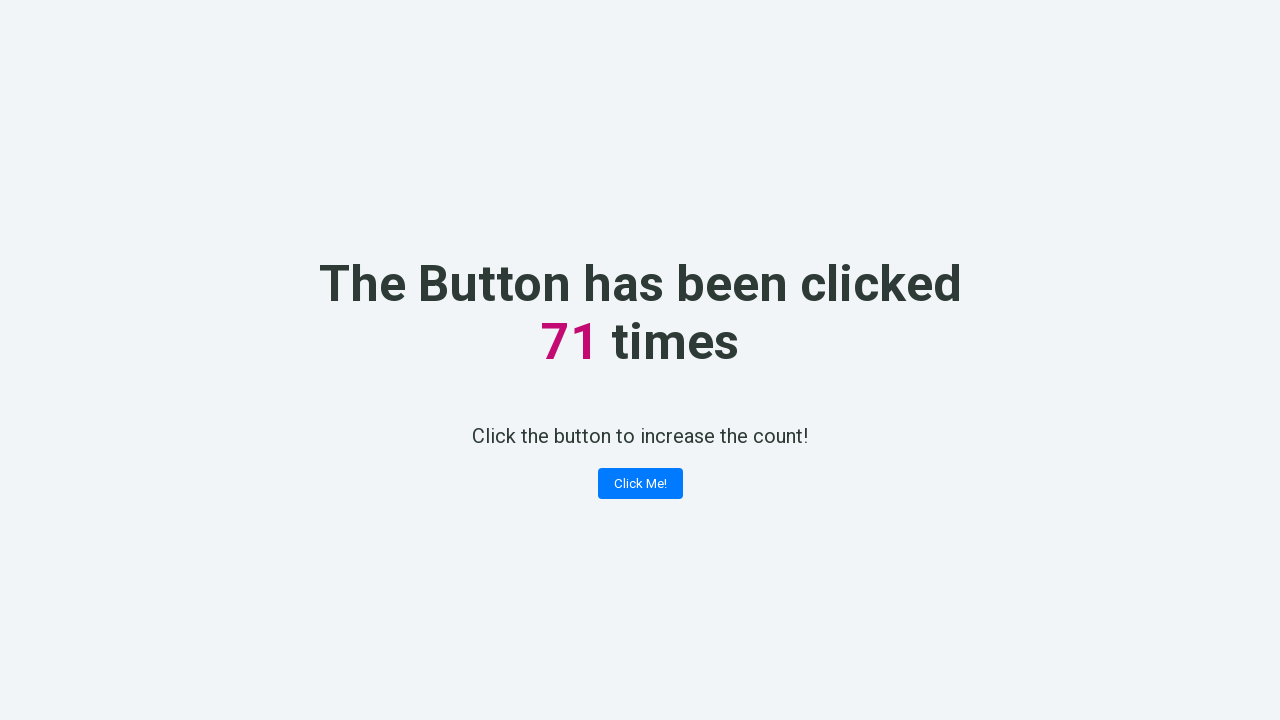

Clicked 'Click Me!' button (iteration 72) at (640, 484) on xpath=//button[contains(text(), 'Click Me!')]
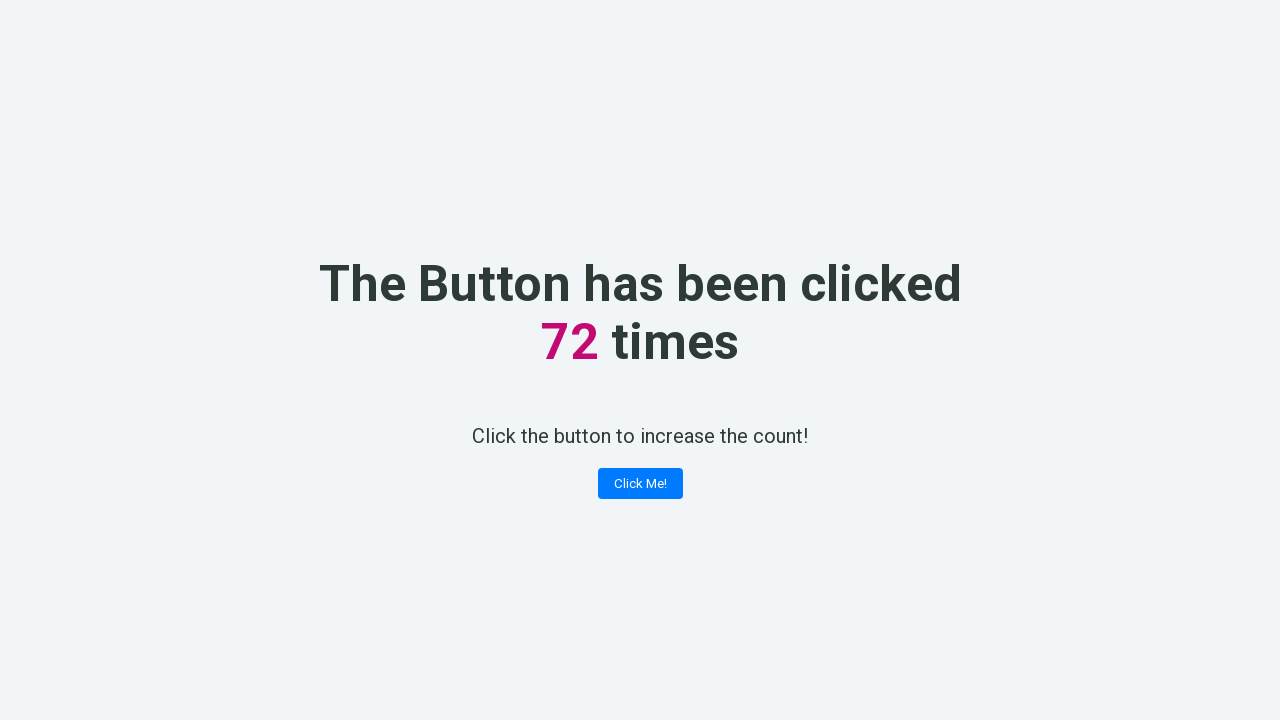

Retrieved counter value: 72
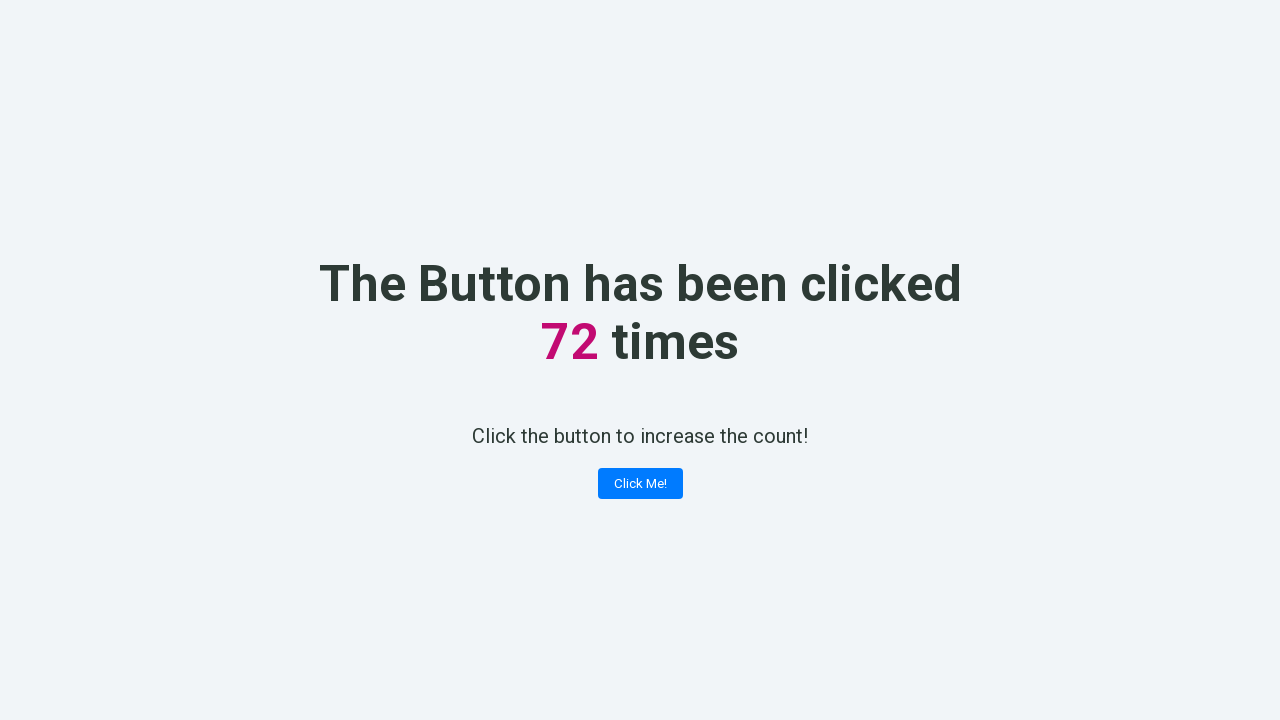

Clicked 'Click Me!' button (iteration 73) at (640, 484) on xpath=//button[contains(text(), 'Click Me!')]
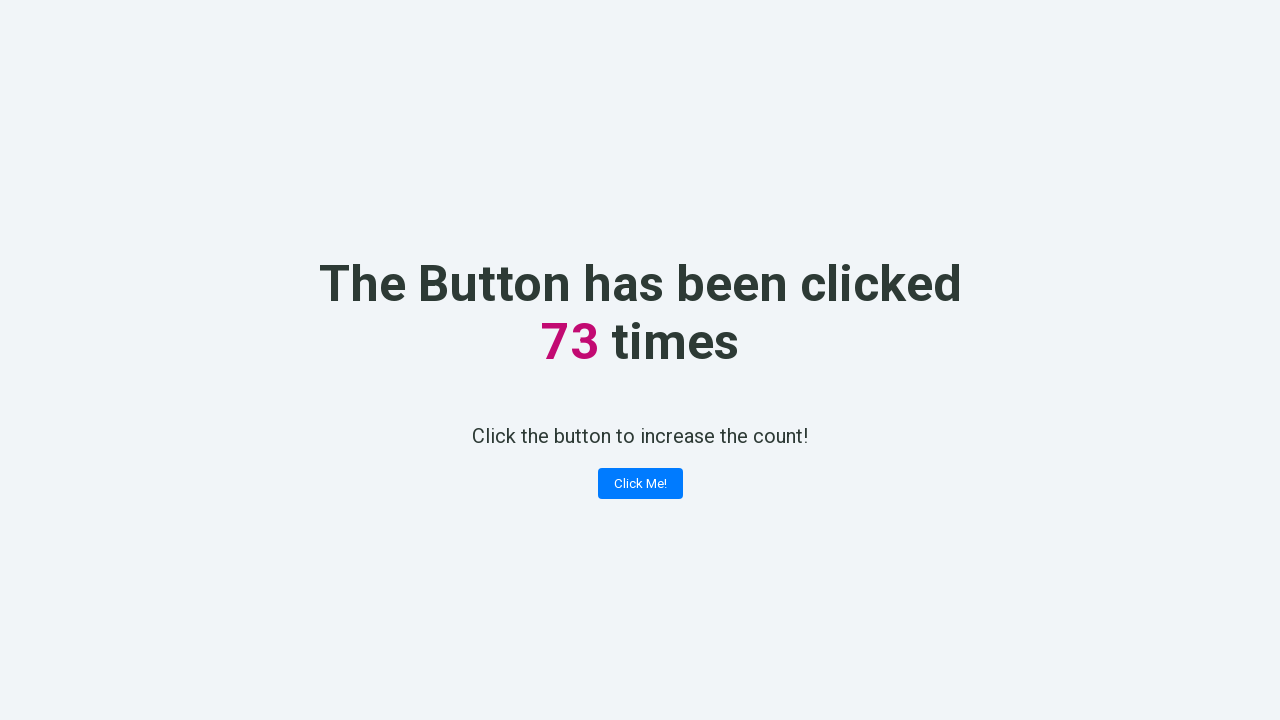

Retrieved counter value: 73
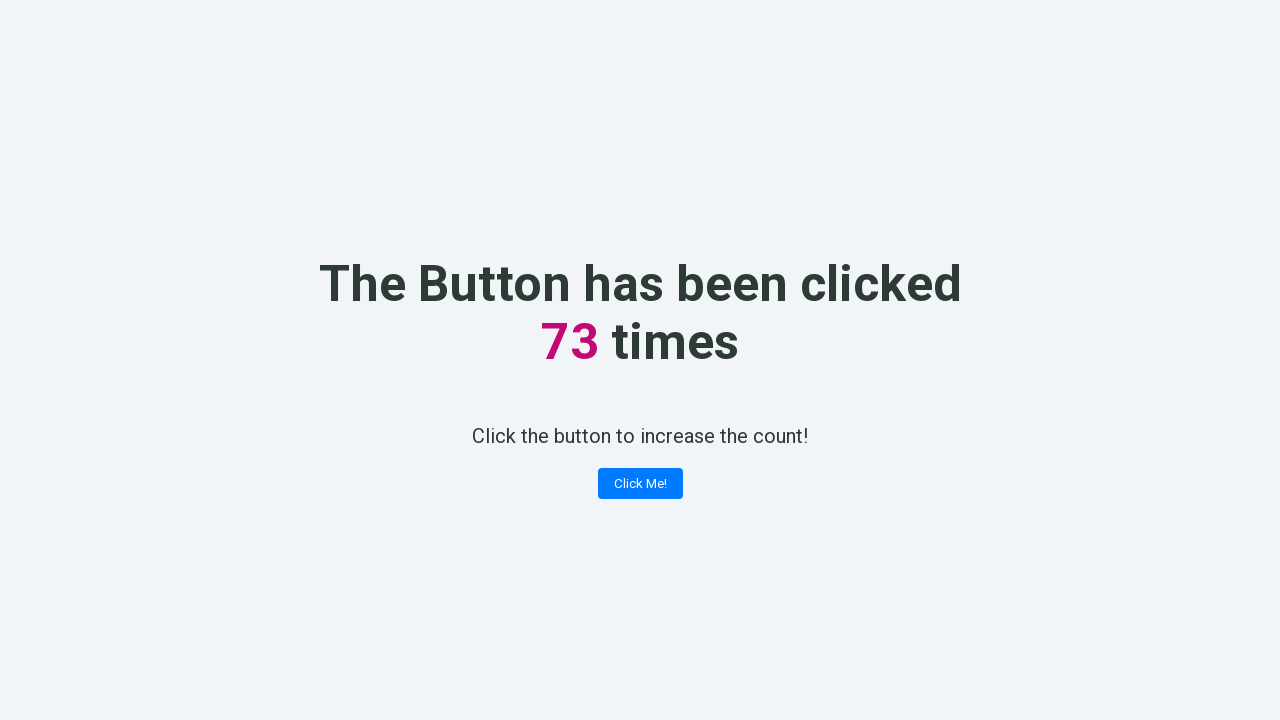

Clicked 'Click Me!' button (iteration 74) at (640, 484) on xpath=//button[contains(text(), 'Click Me!')]
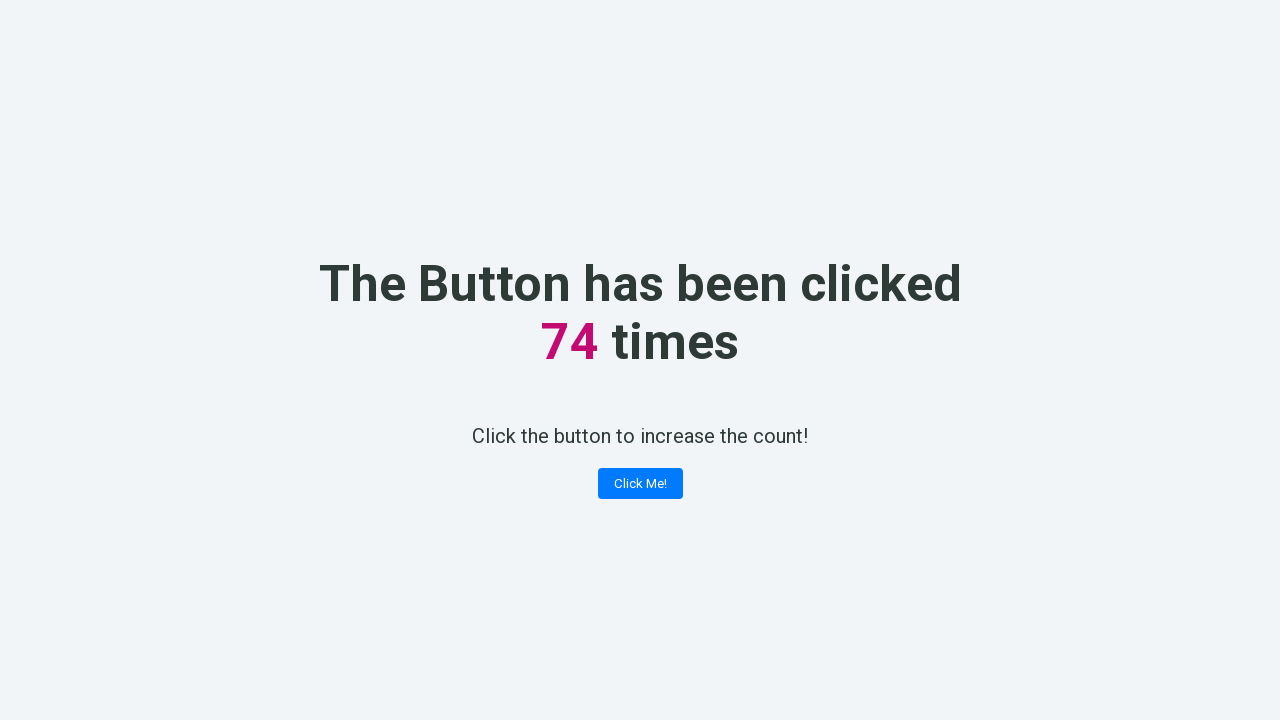

Retrieved counter value: 74
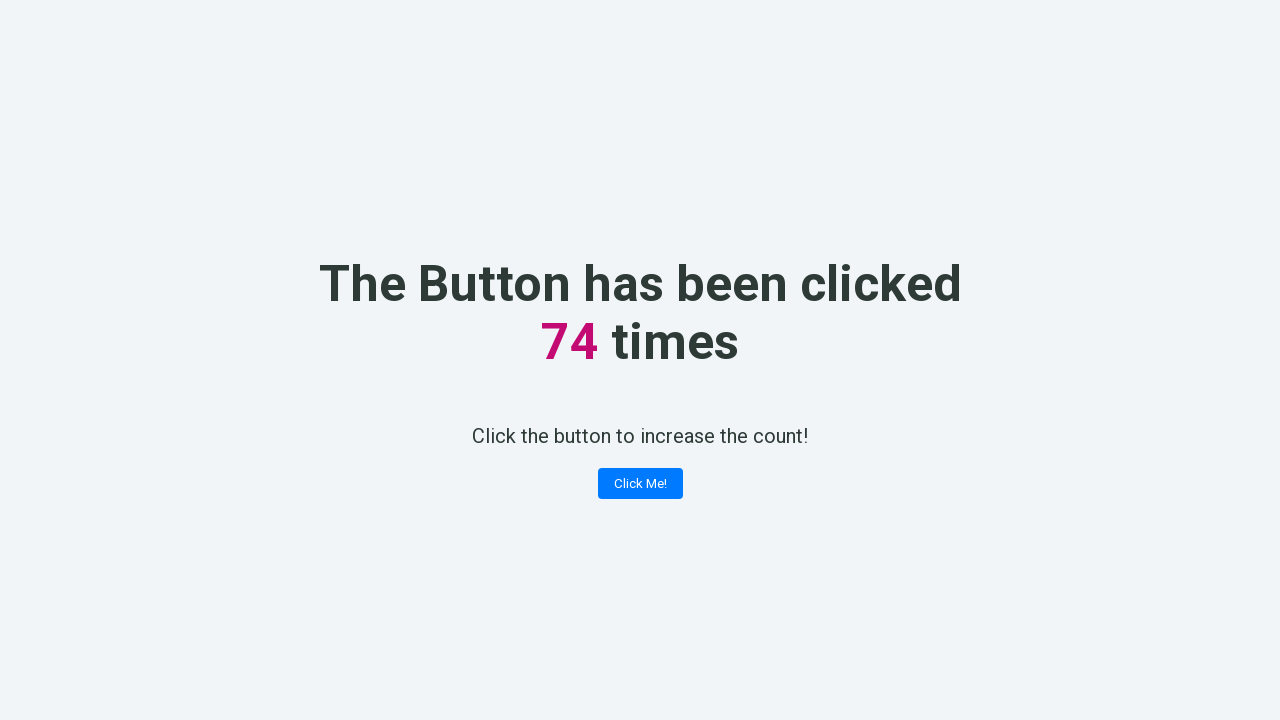

Clicked 'Click Me!' button (iteration 75) at (640, 484) on xpath=//button[contains(text(), 'Click Me!')]
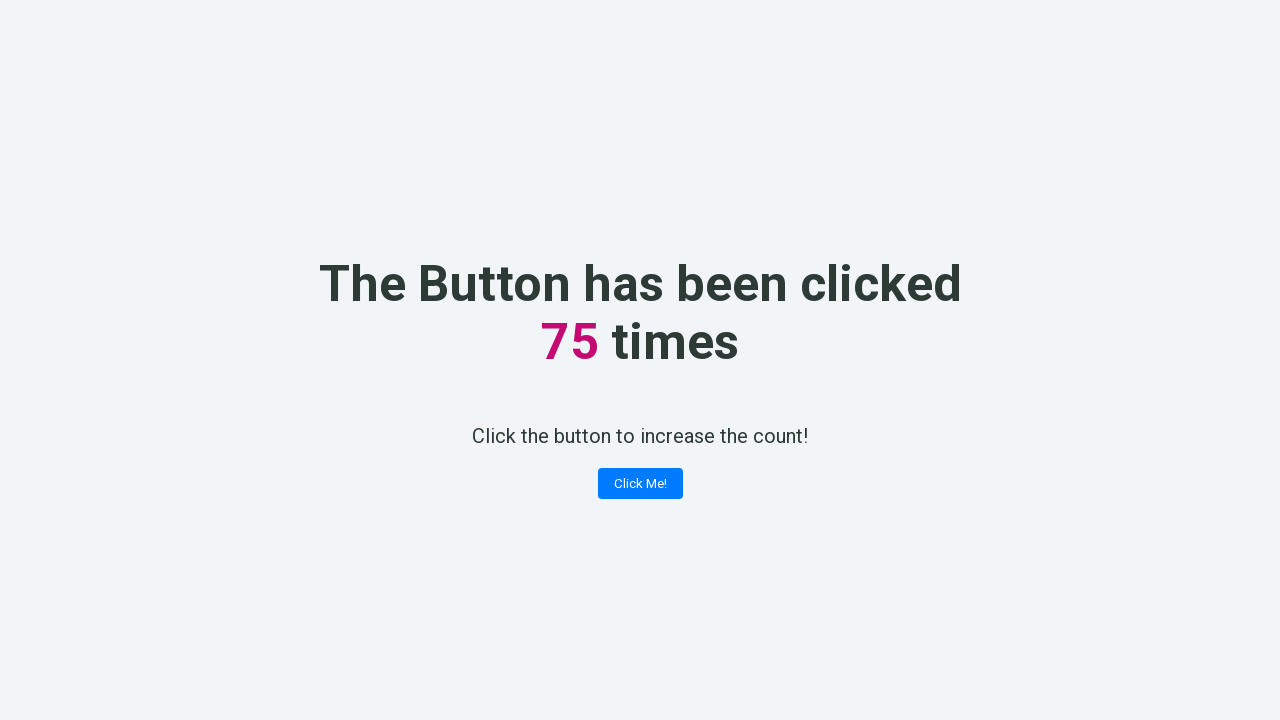

Retrieved counter value: 75
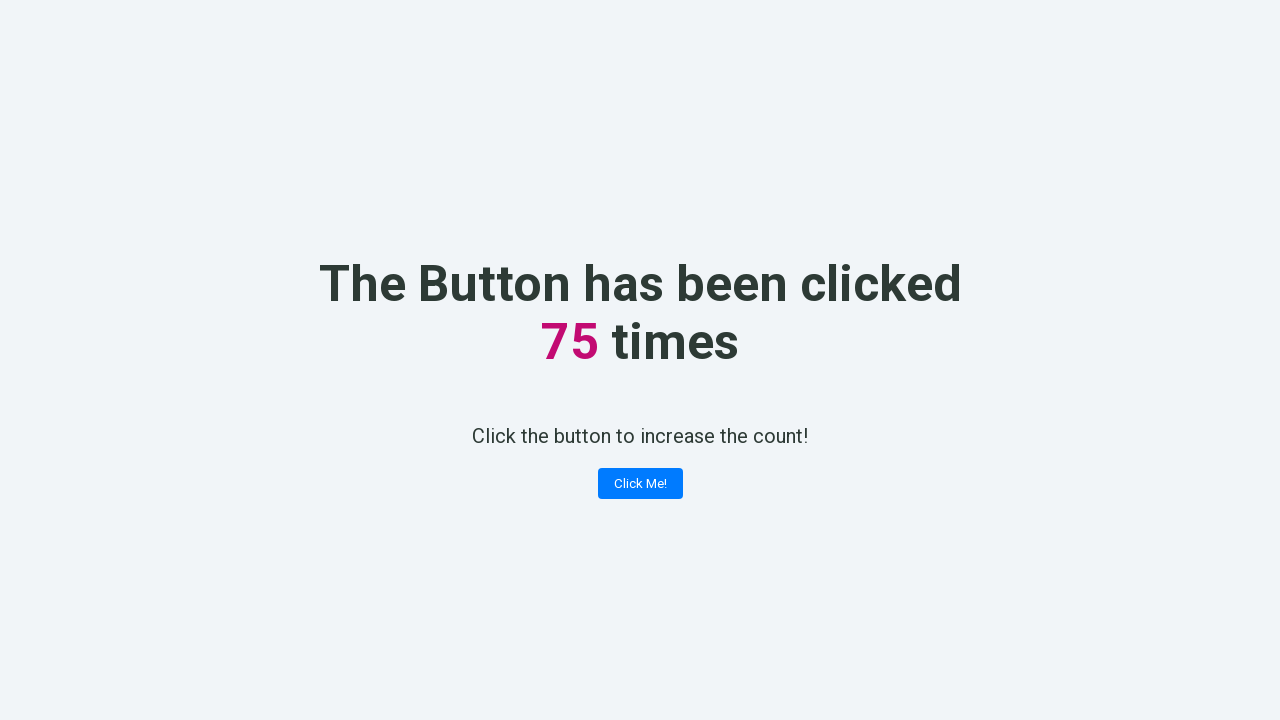

Clicked 'Click Me!' button (iteration 76) at (640, 484) on xpath=//button[contains(text(), 'Click Me!')]
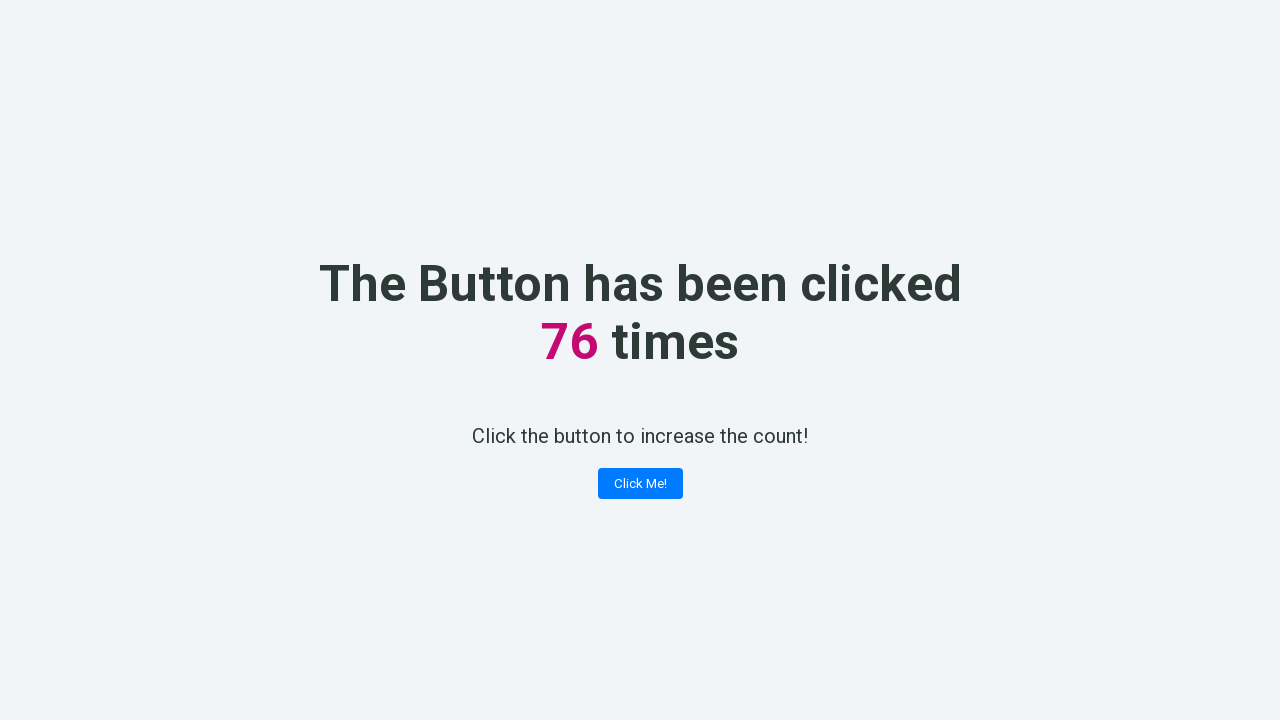

Retrieved counter value: 76
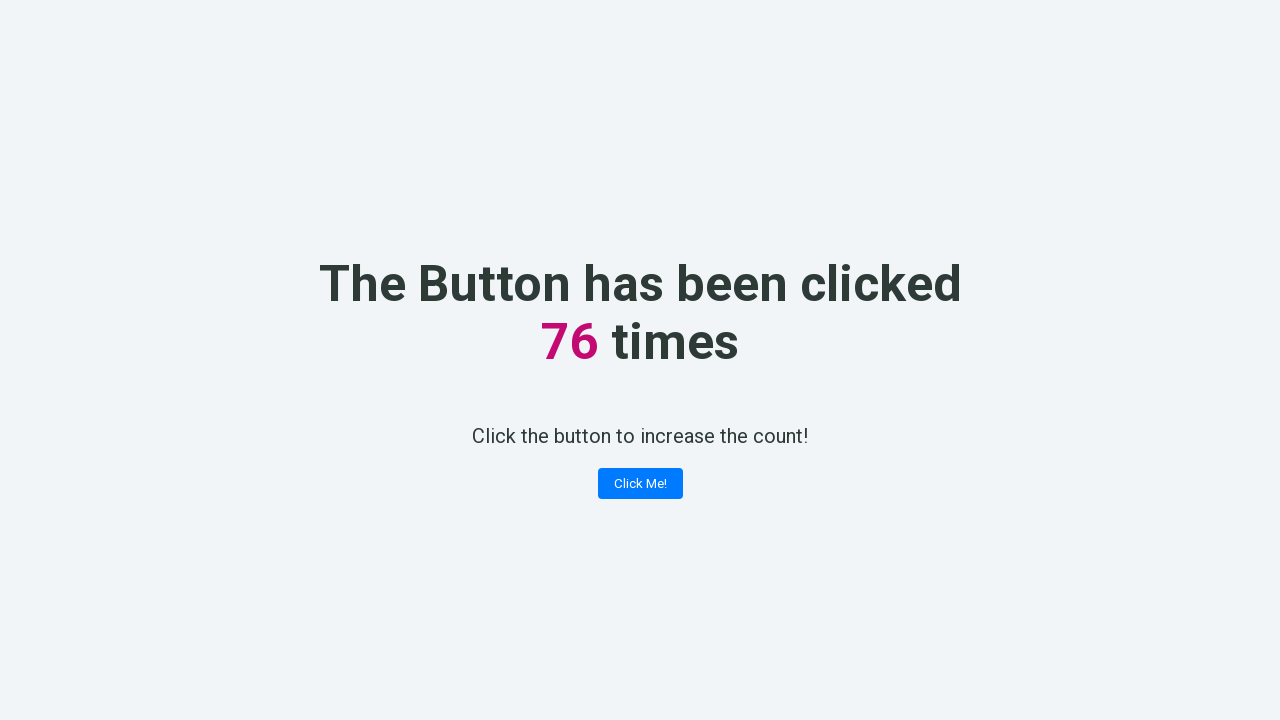

Clicked 'Click Me!' button (iteration 77) at (640, 484) on xpath=//button[contains(text(), 'Click Me!')]
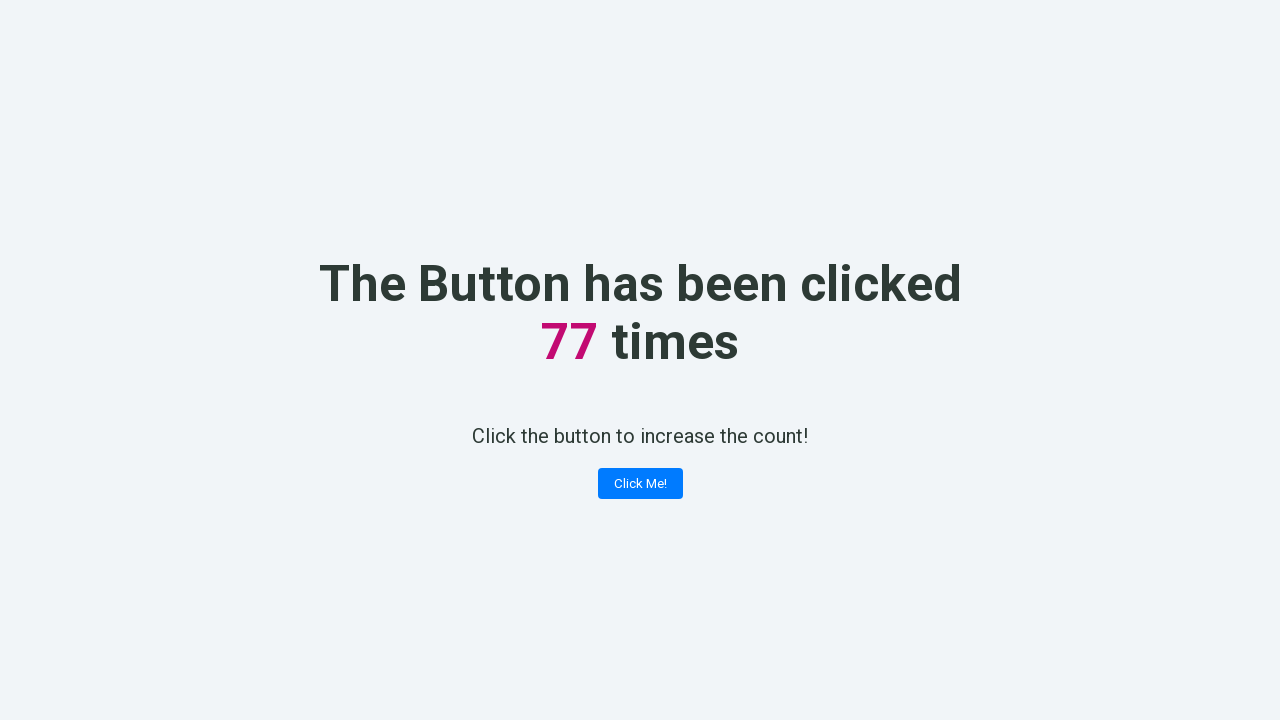

Retrieved counter value: 77
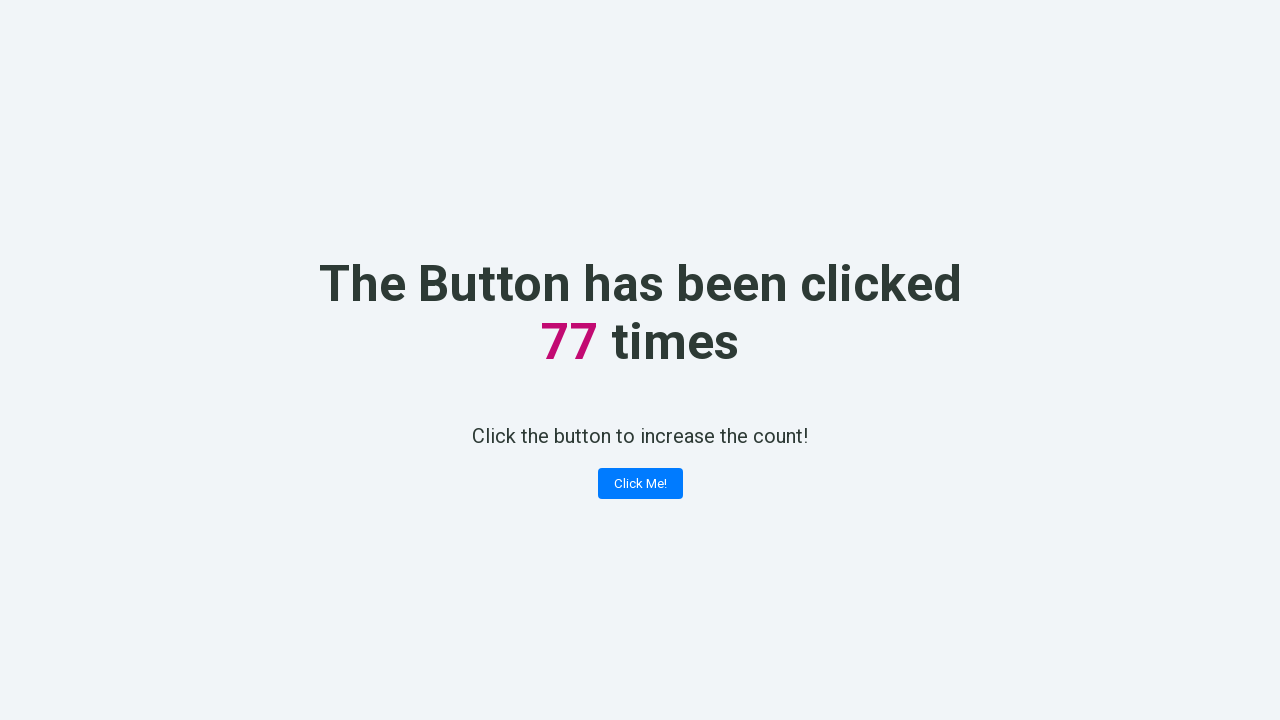

Clicked 'Click Me!' button (iteration 78) at (640, 484) on xpath=//button[contains(text(), 'Click Me!')]
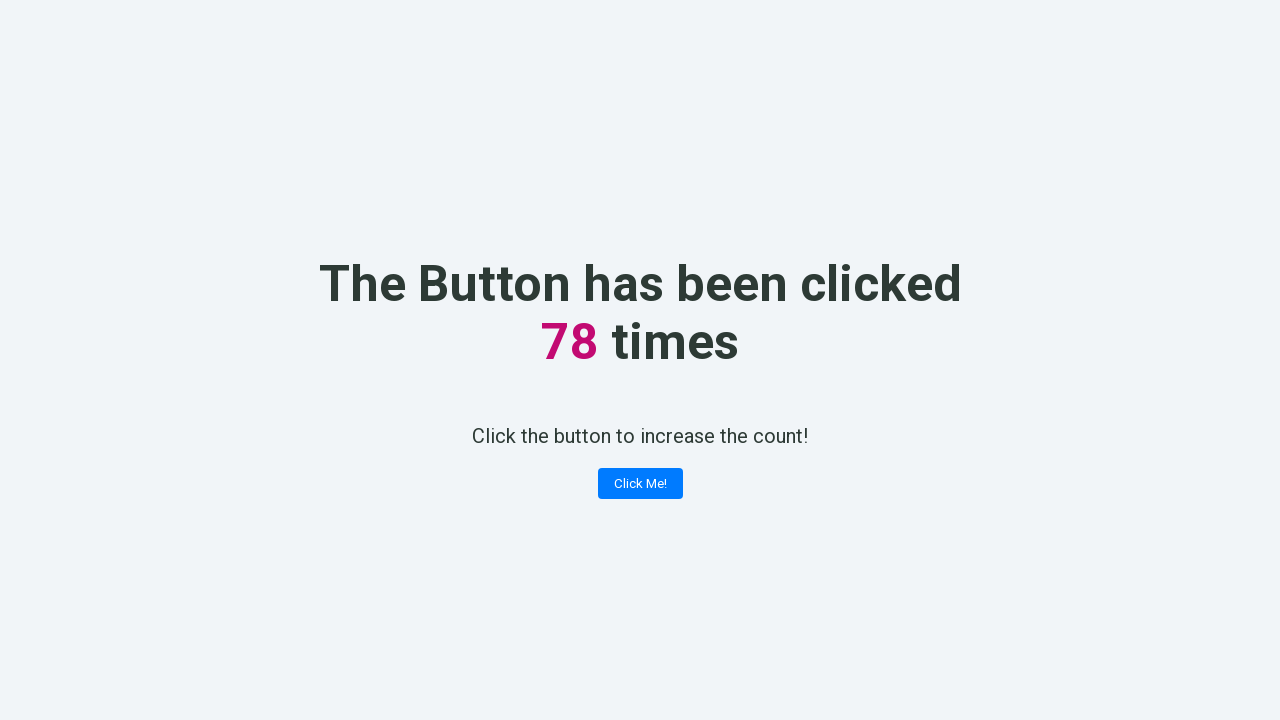

Retrieved counter value: 78
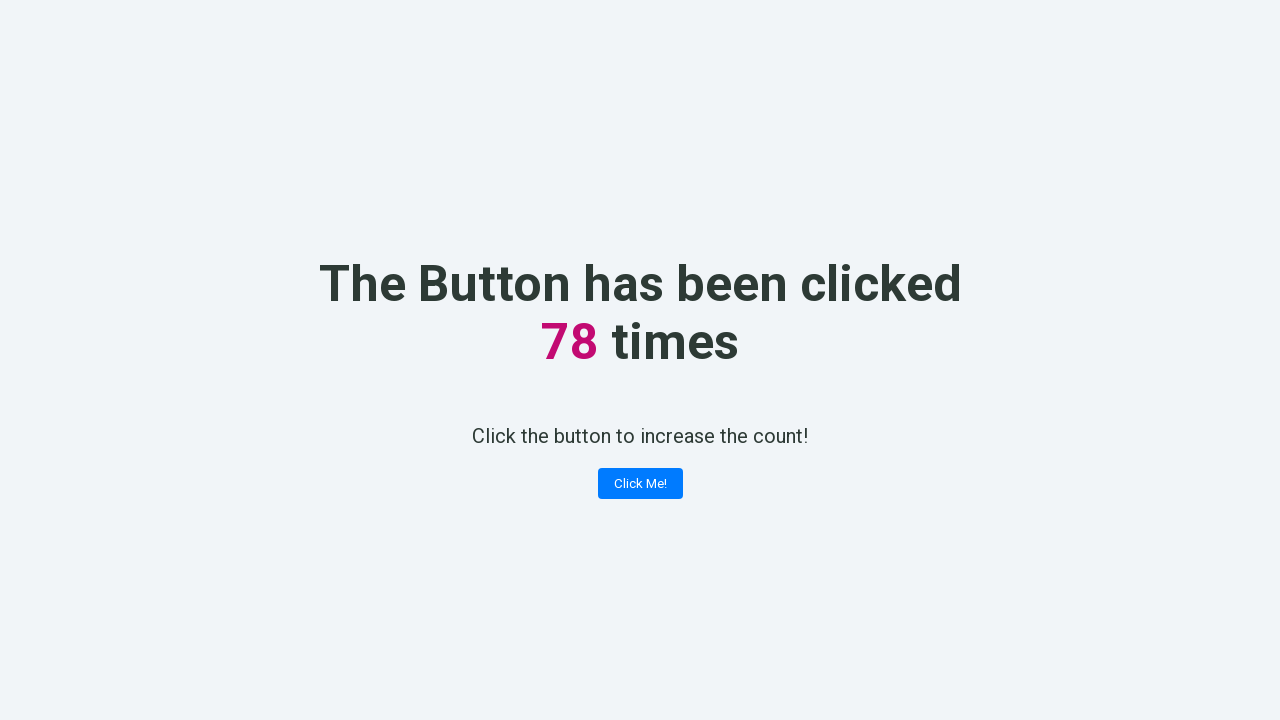

Clicked 'Click Me!' button (iteration 79) at (640, 484) on xpath=//button[contains(text(), 'Click Me!')]
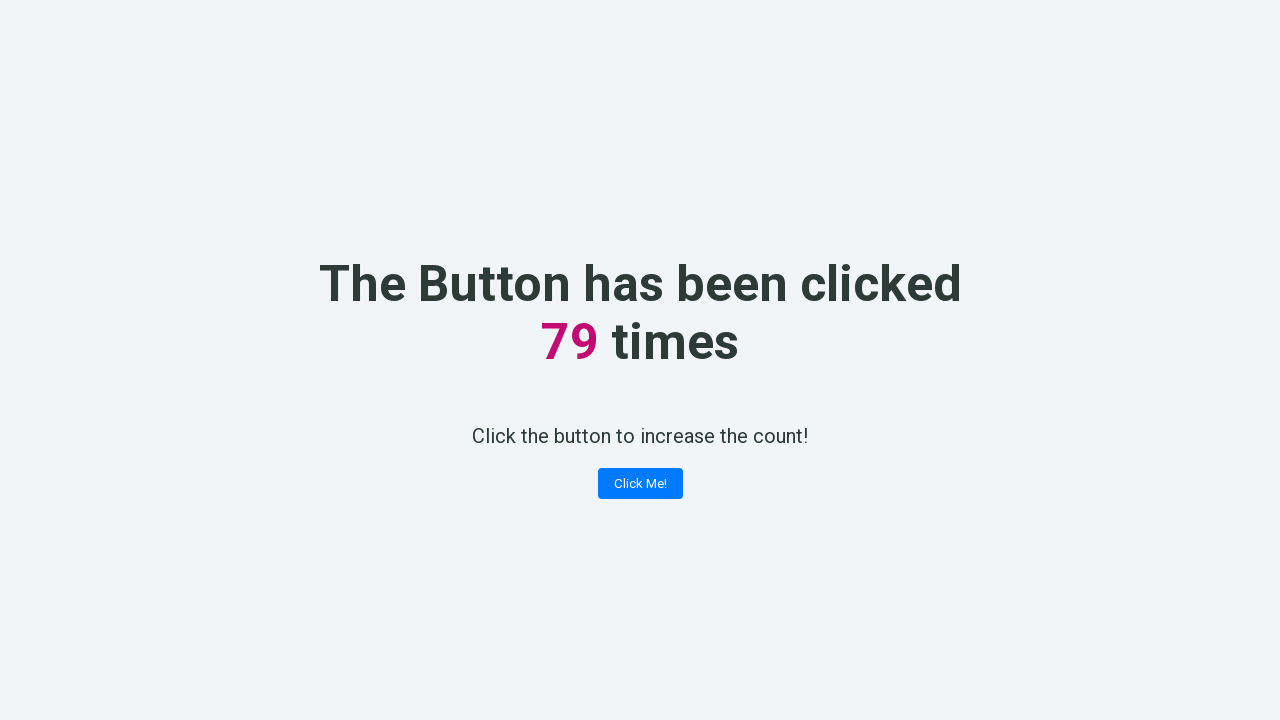

Retrieved counter value: 79
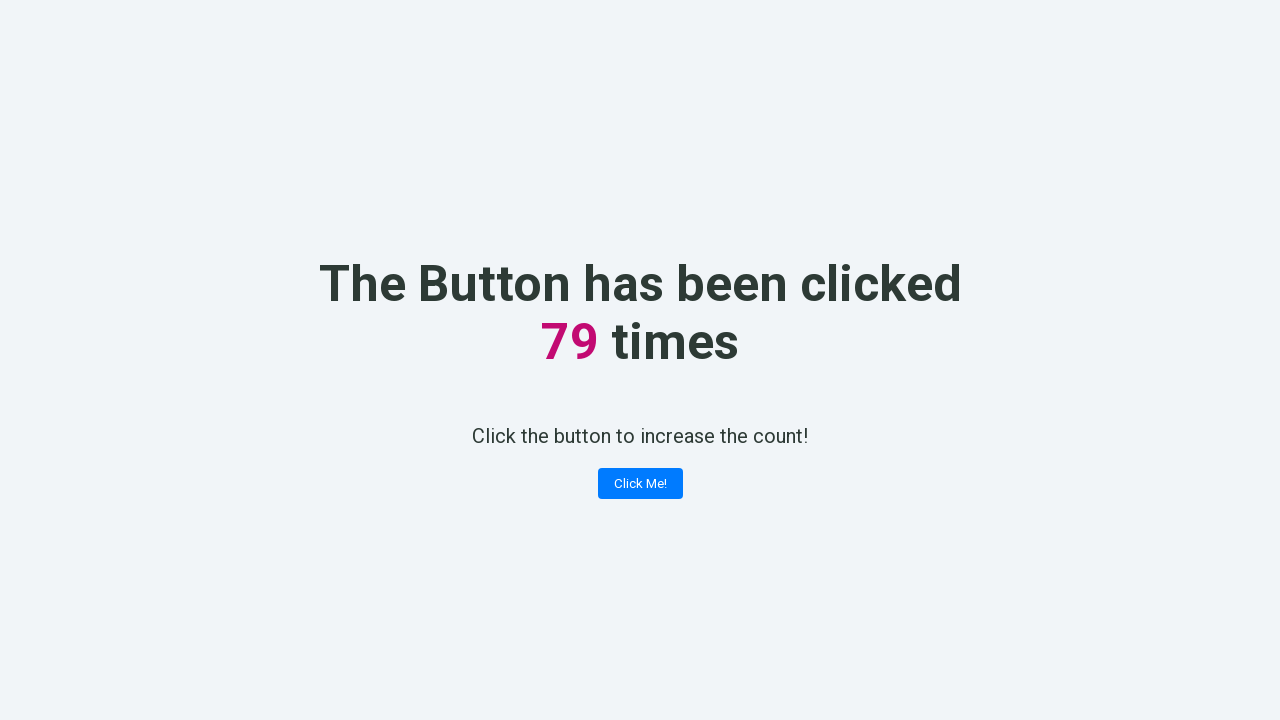

Clicked 'Click Me!' button (iteration 80) at (640, 484) on xpath=//button[contains(text(), 'Click Me!')]
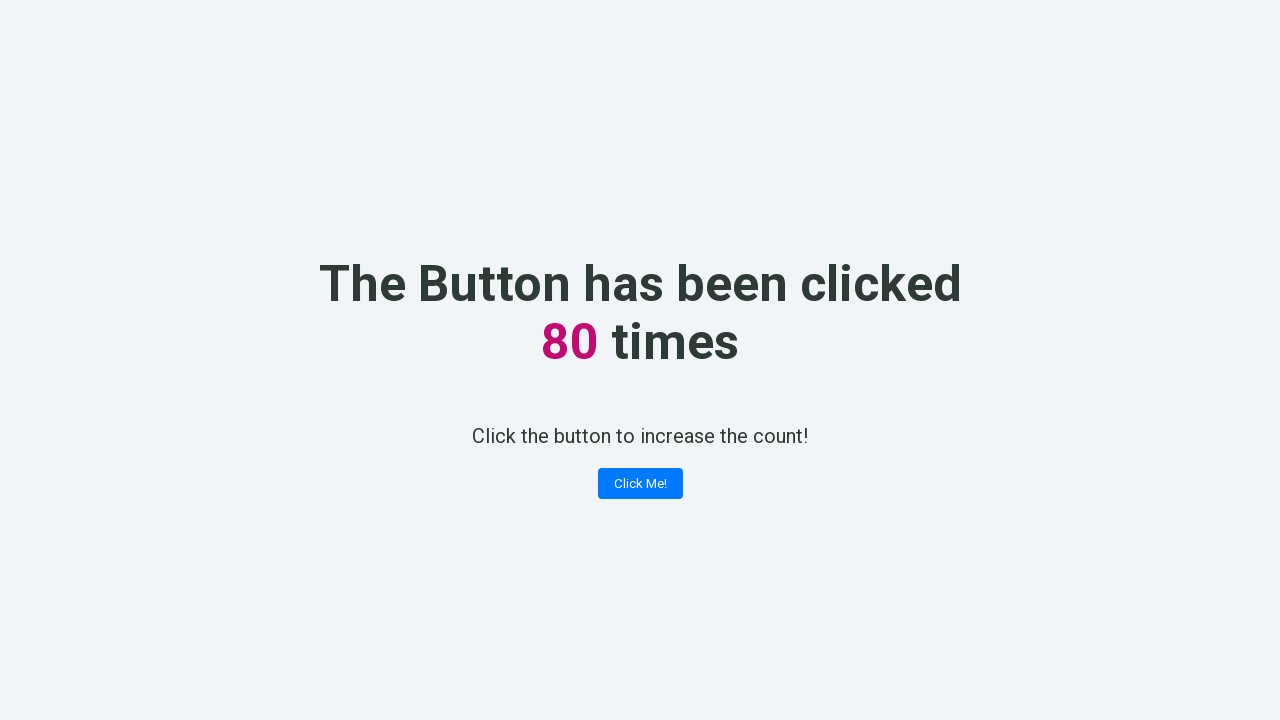

Retrieved counter value: 80
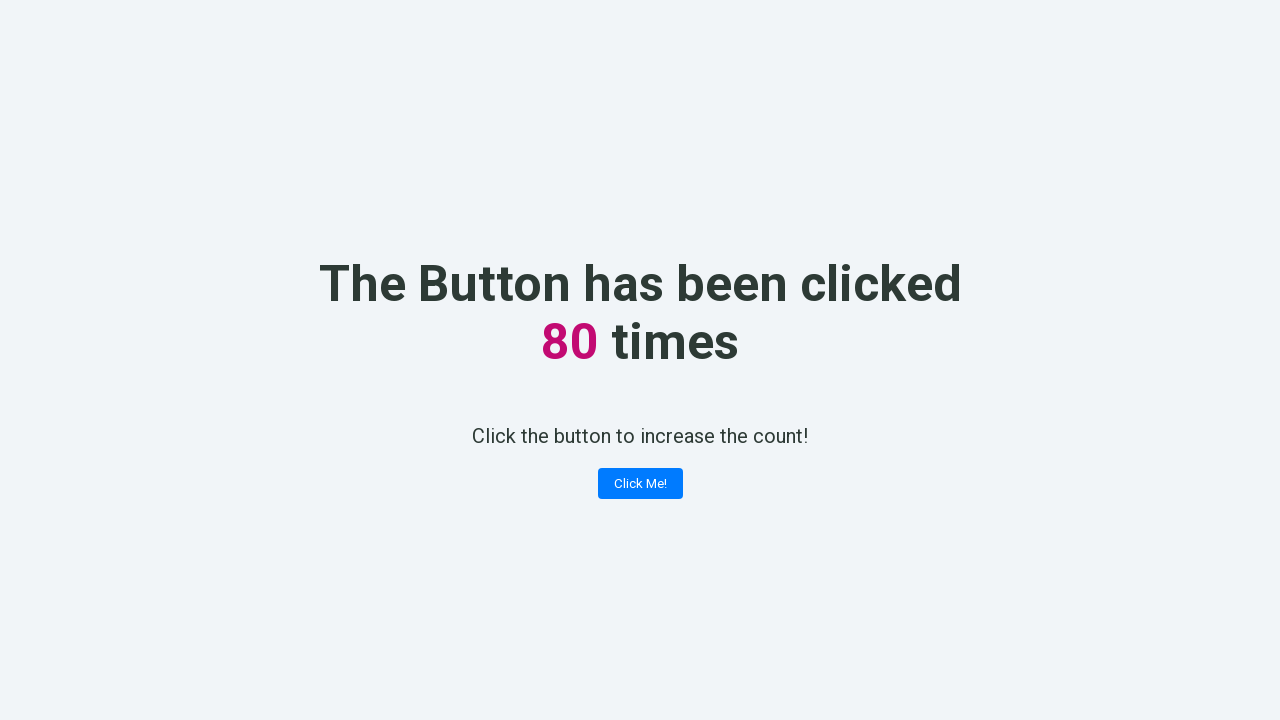

Clicked 'Click Me!' button (iteration 81) at (640, 484) on xpath=//button[contains(text(), 'Click Me!')]
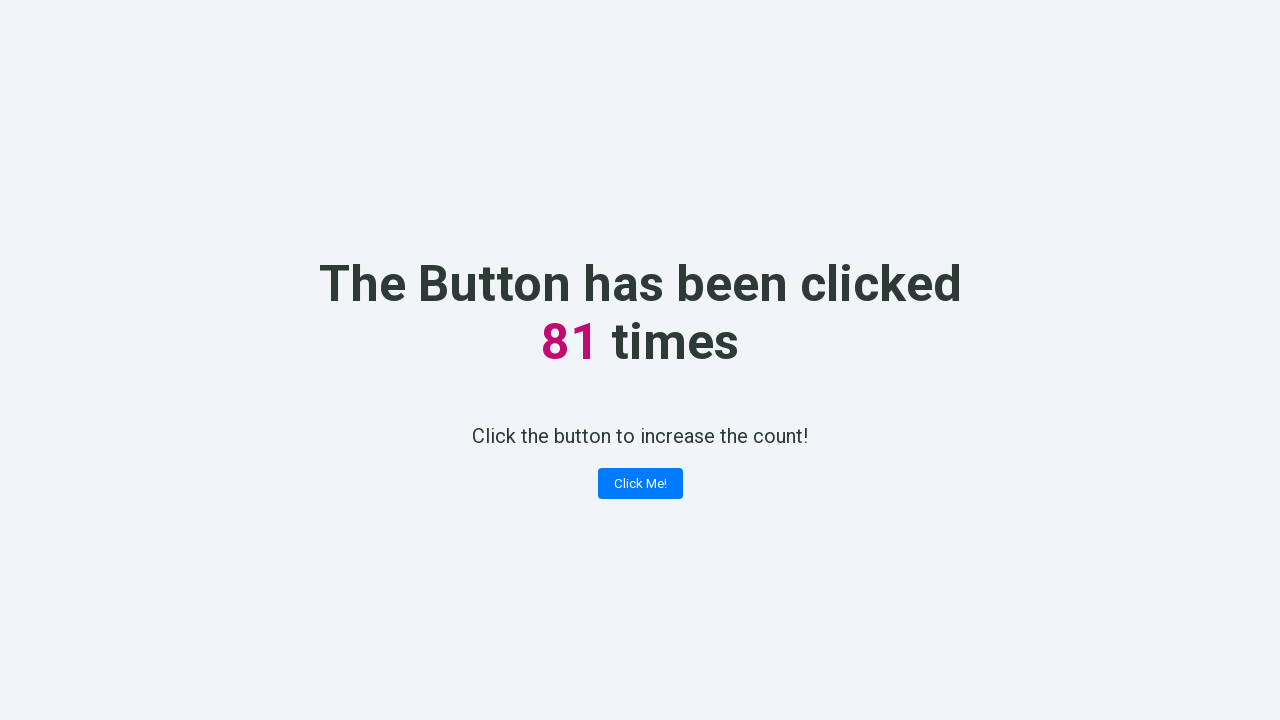

Retrieved counter value: 81
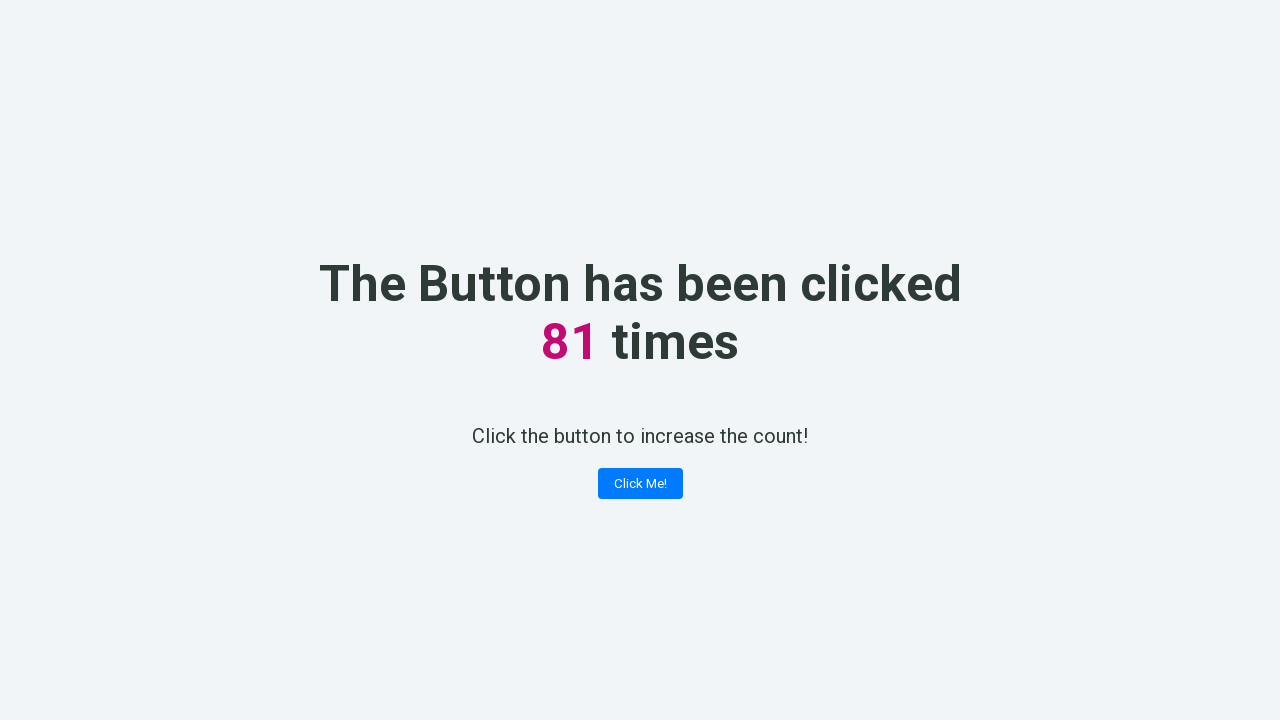

Clicked 'Click Me!' button (iteration 82) at (640, 484) on xpath=//button[contains(text(), 'Click Me!')]
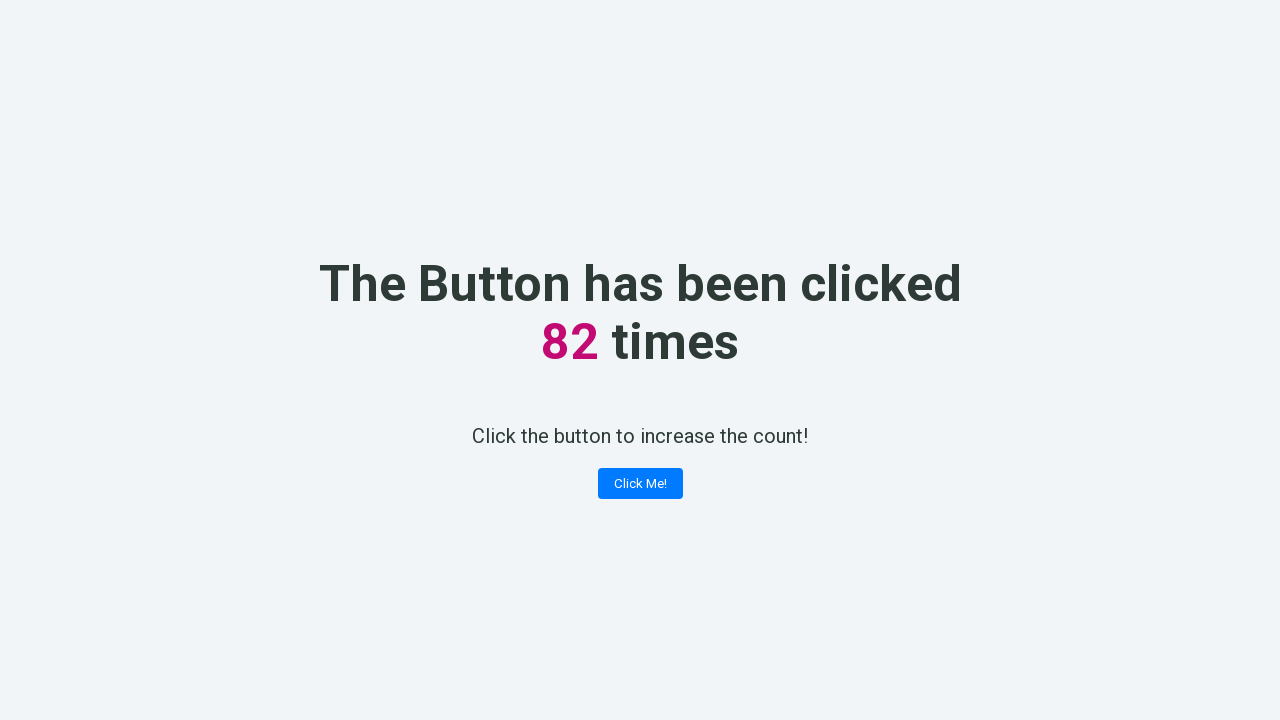

Retrieved counter value: 82
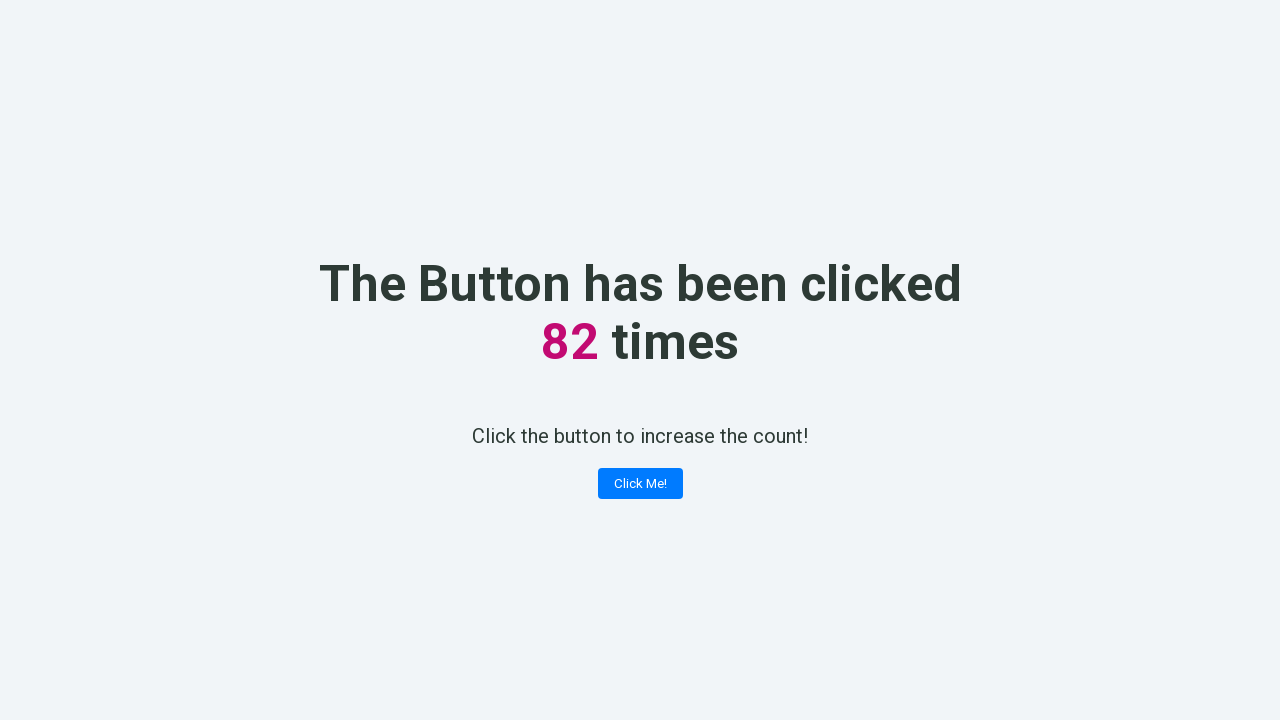

Clicked 'Click Me!' button (iteration 83) at (640, 484) on xpath=//button[contains(text(), 'Click Me!')]
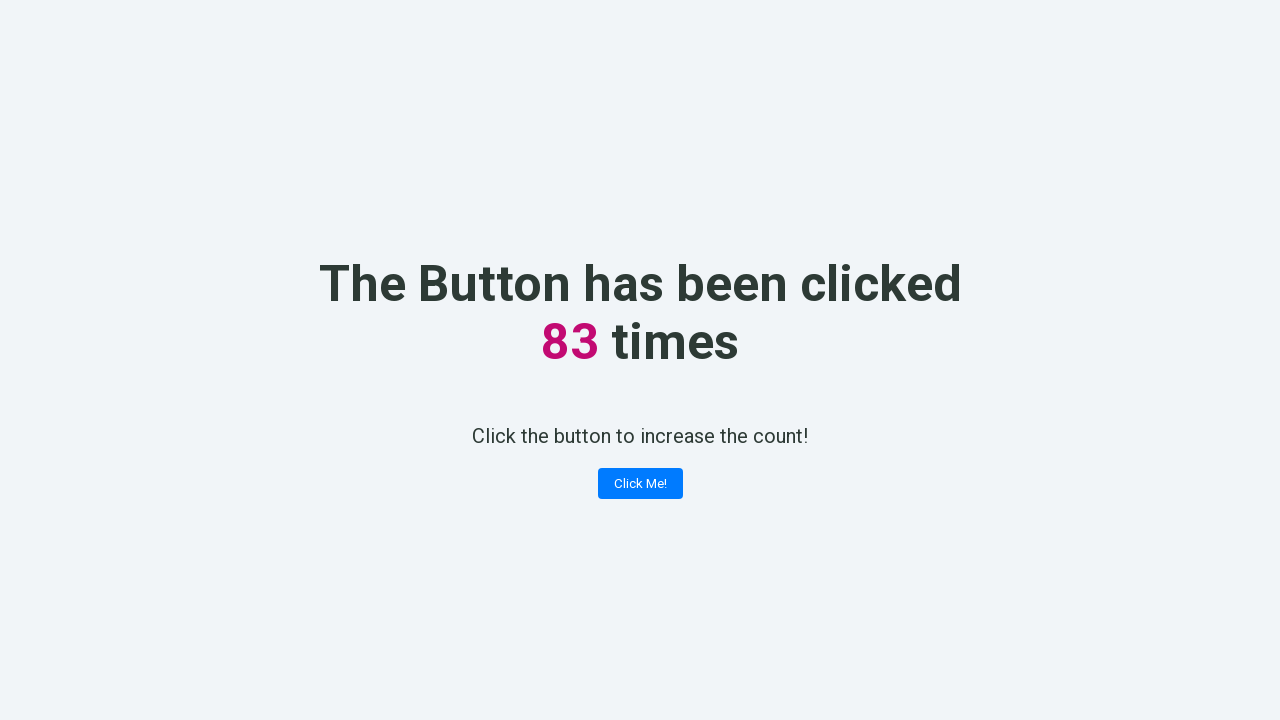

Retrieved counter value: 83
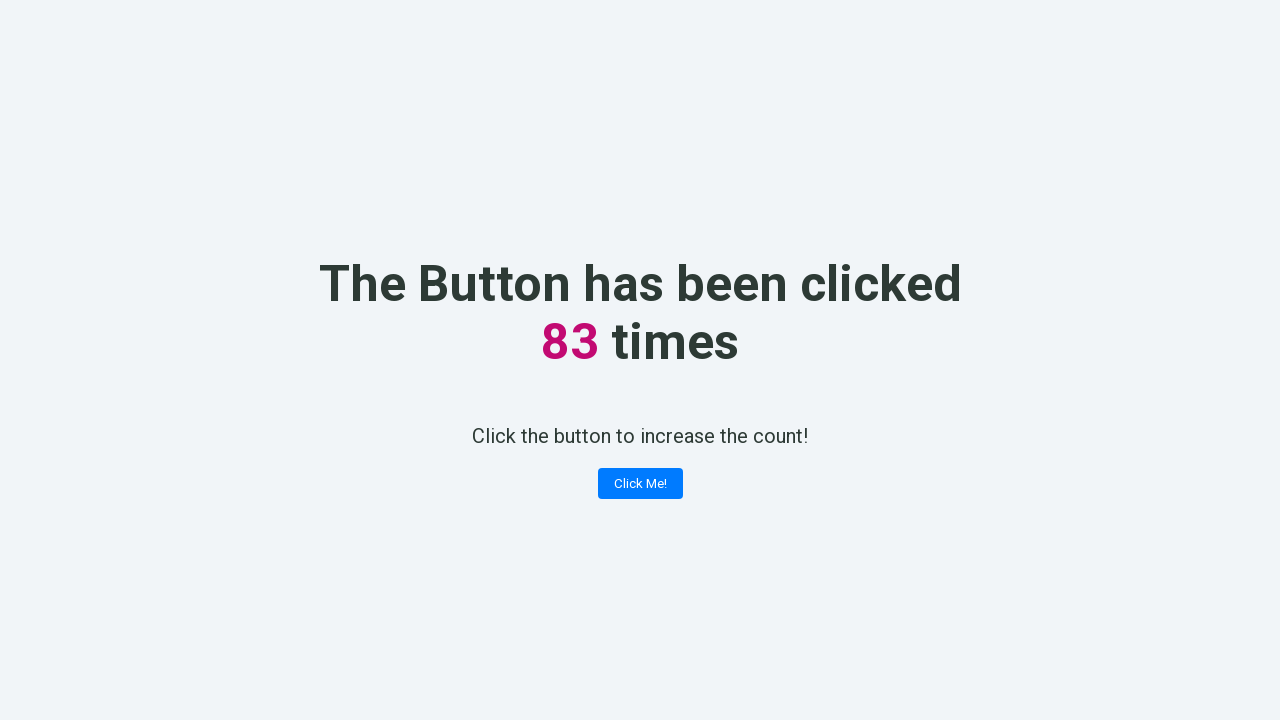

Clicked 'Click Me!' button (iteration 84) at (640, 484) on xpath=//button[contains(text(), 'Click Me!')]
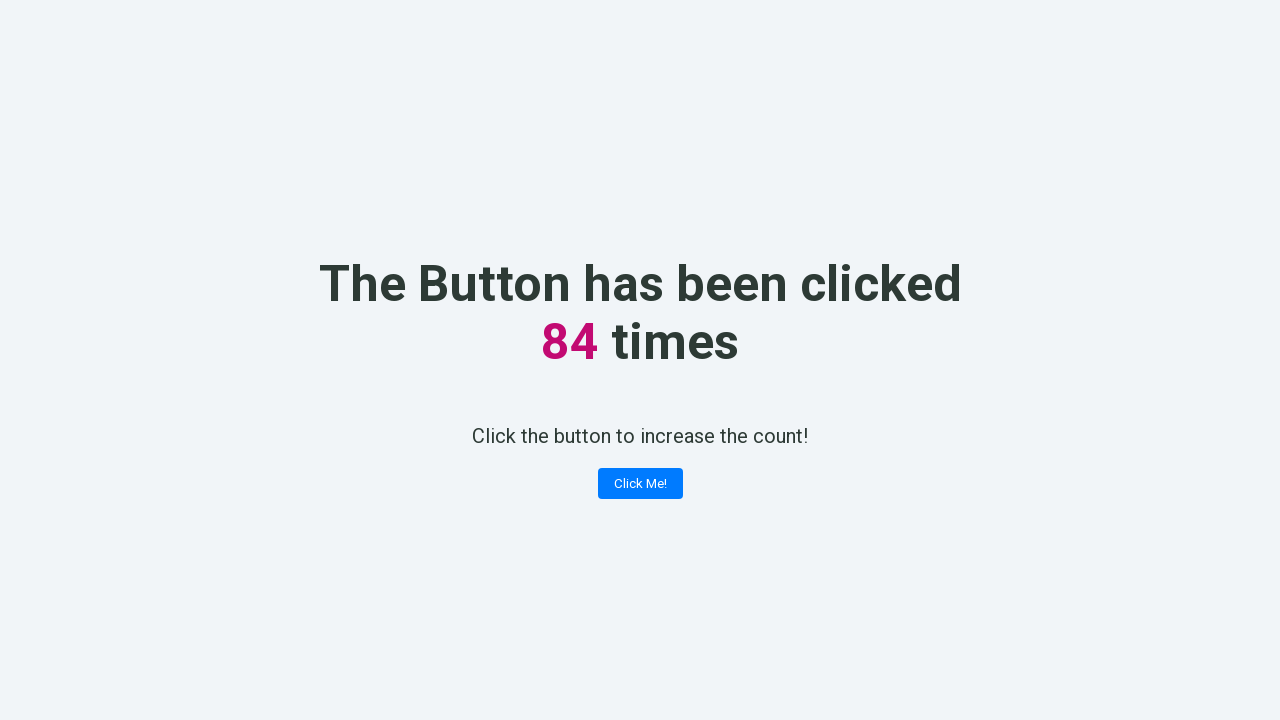

Retrieved counter value: 84
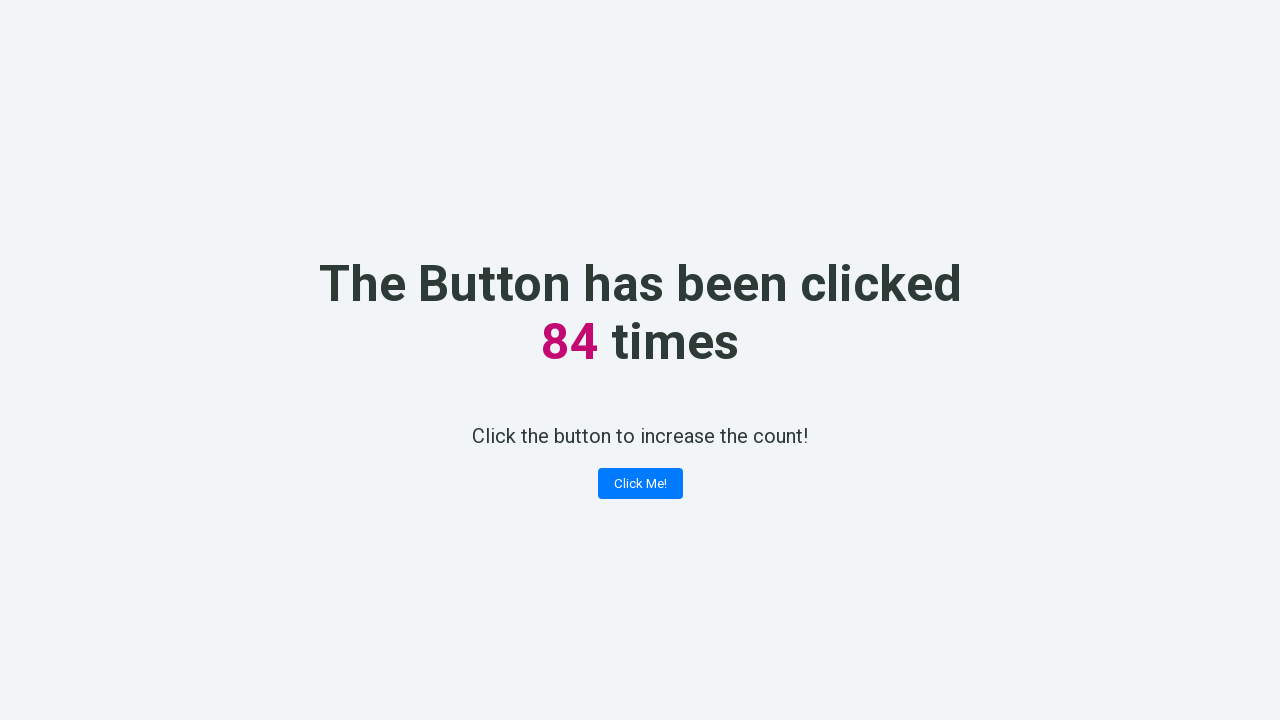

Clicked 'Click Me!' button (iteration 85) at (640, 484) on xpath=//button[contains(text(), 'Click Me!')]
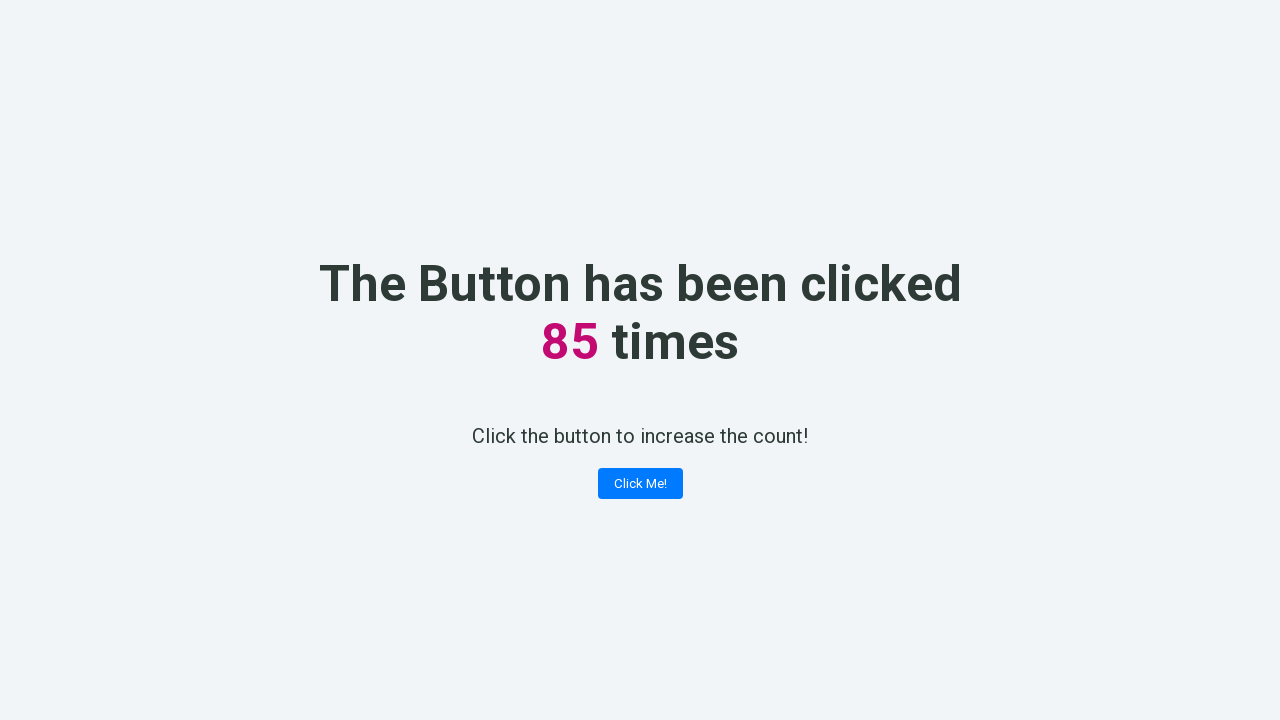

Retrieved counter value: 85
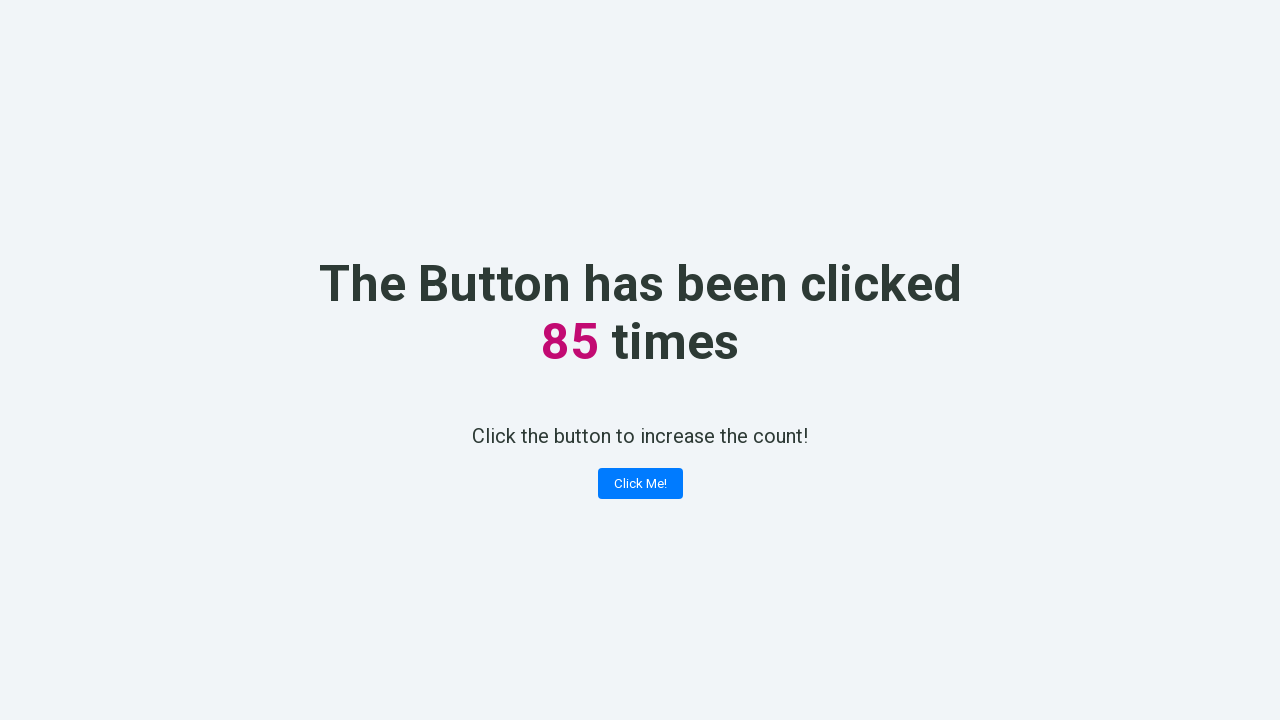

Clicked 'Click Me!' button (iteration 86) at (640, 484) on xpath=//button[contains(text(), 'Click Me!')]
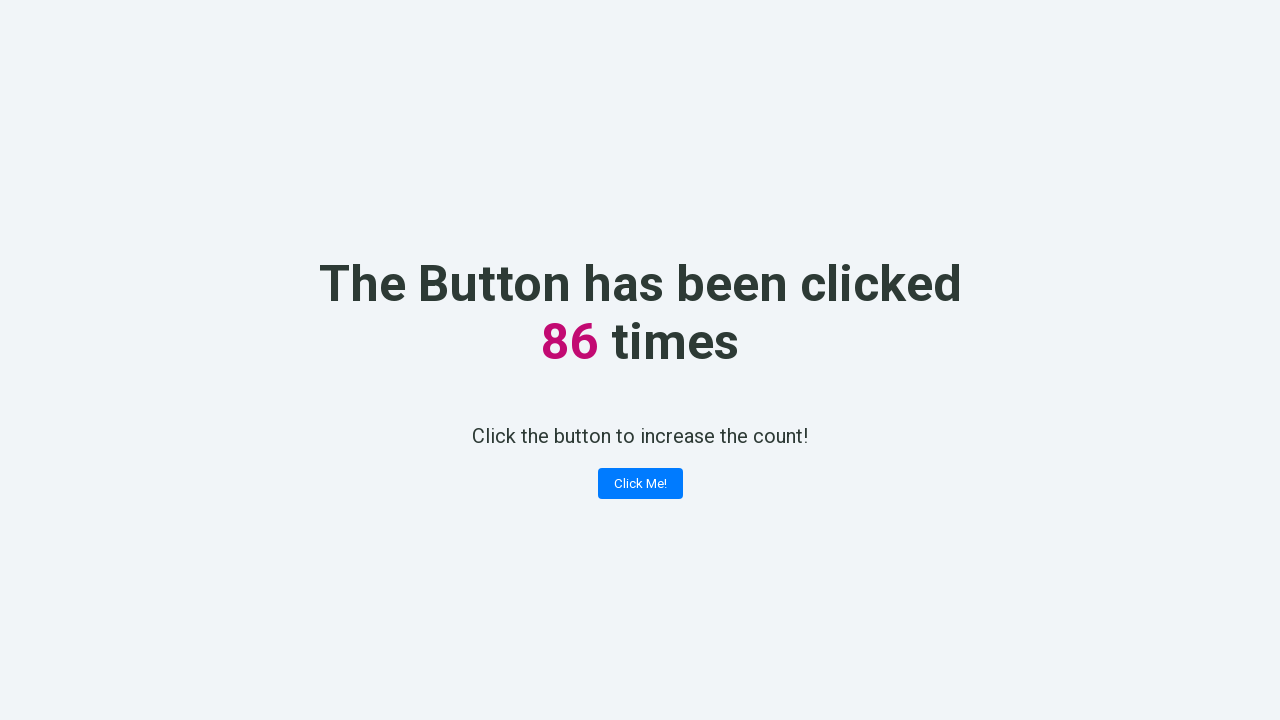

Retrieved counter value: 86
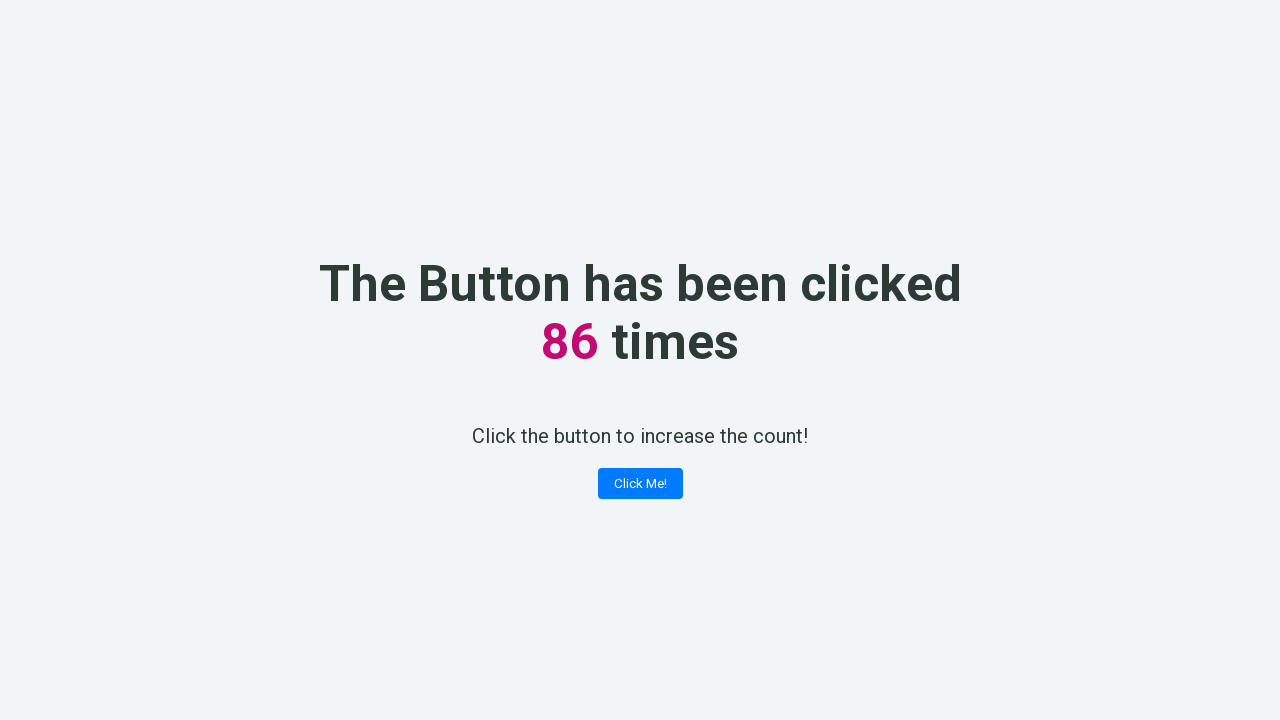

Clicked 'Click Me!' button (iteration 87) at (640, 484) on xpath=//button[contains(text(), 'Click Me!')]
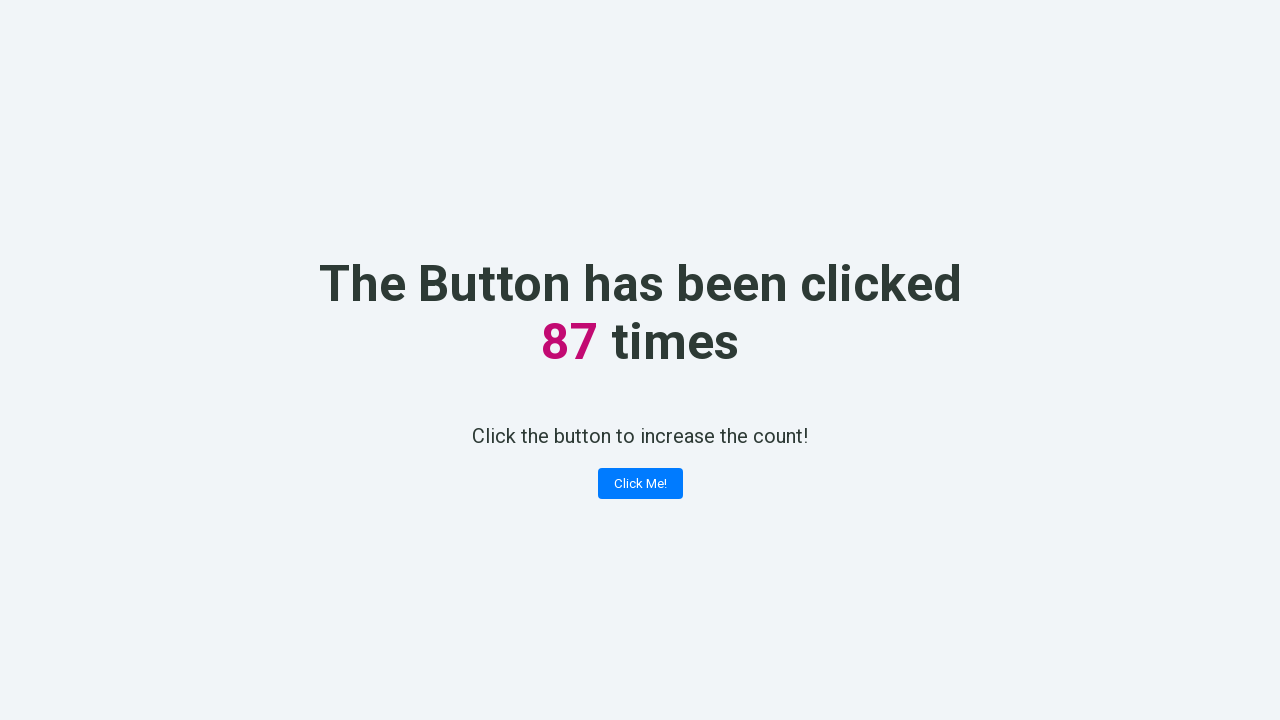

Retrieved counter value: 87
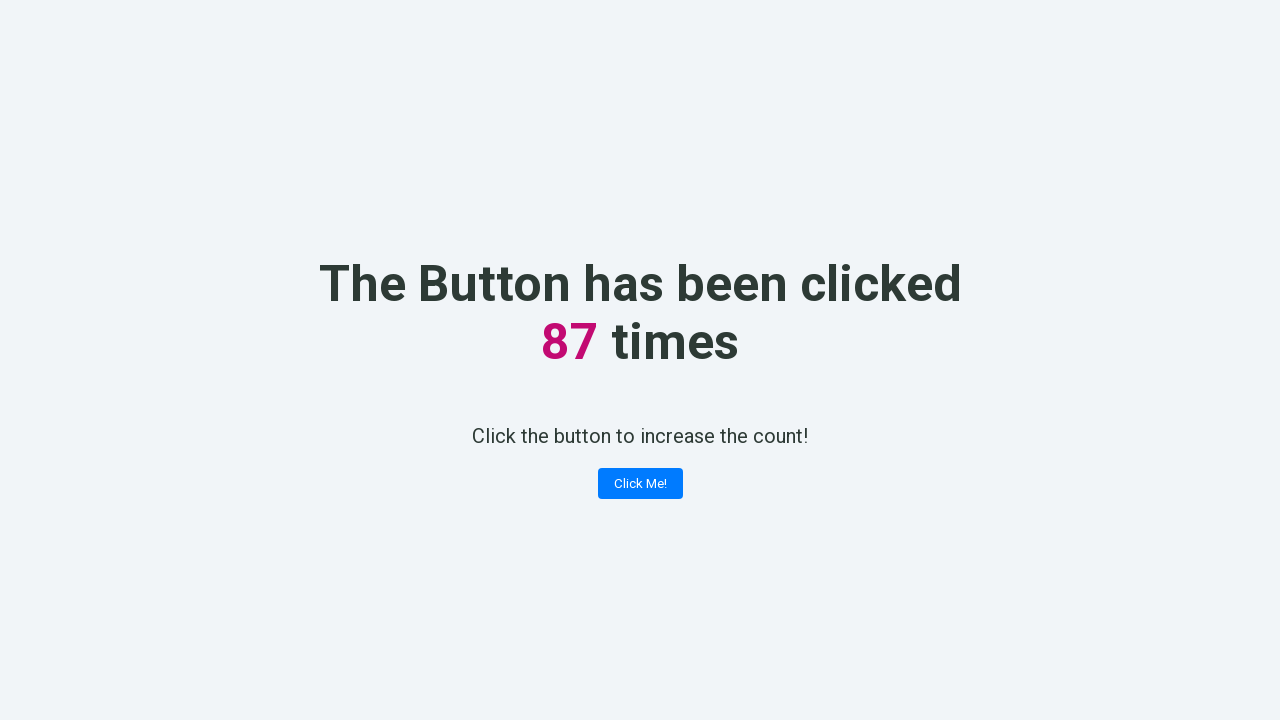

Clicked 'Click Me!' button (iteration 88) at (640, 484) on xpath=//button[contains(text(), 'Click Me!')]
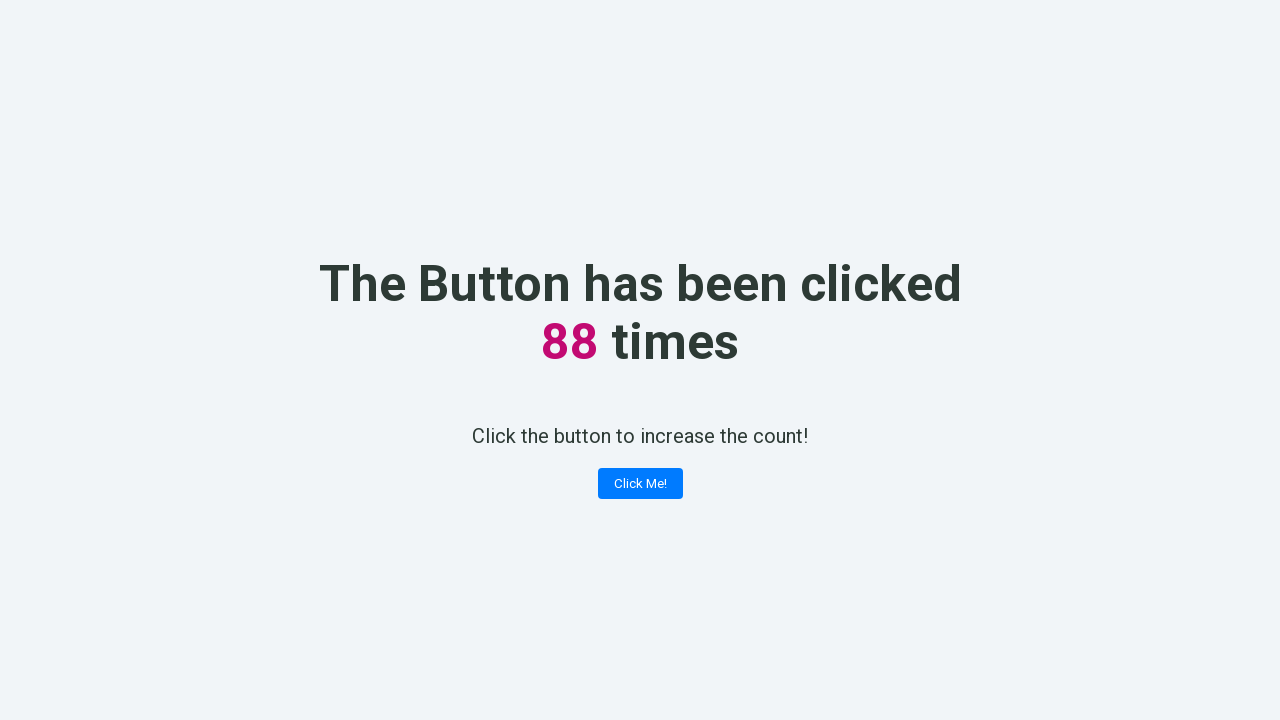

Retrieved counter value: 88
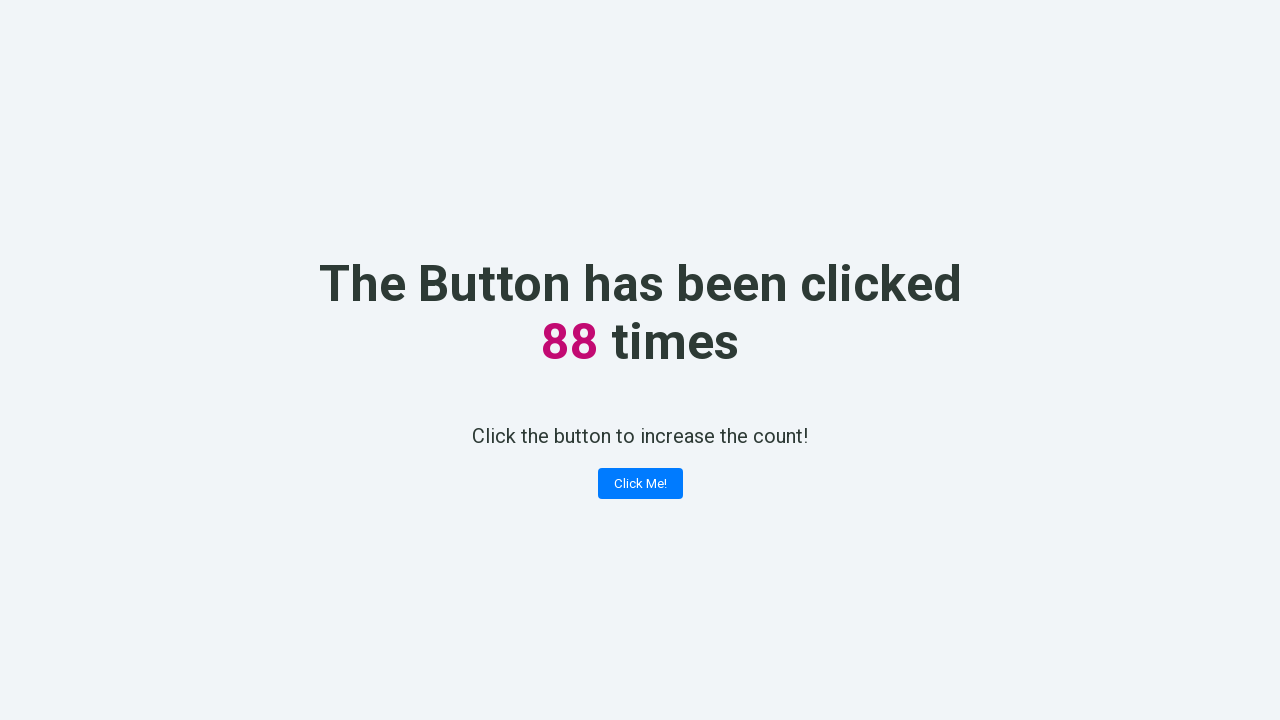

Clicked 'Click Me!' button (iteration 89) at (640, 484) on xpath=//button[contains(text(), 'Click Me!')]
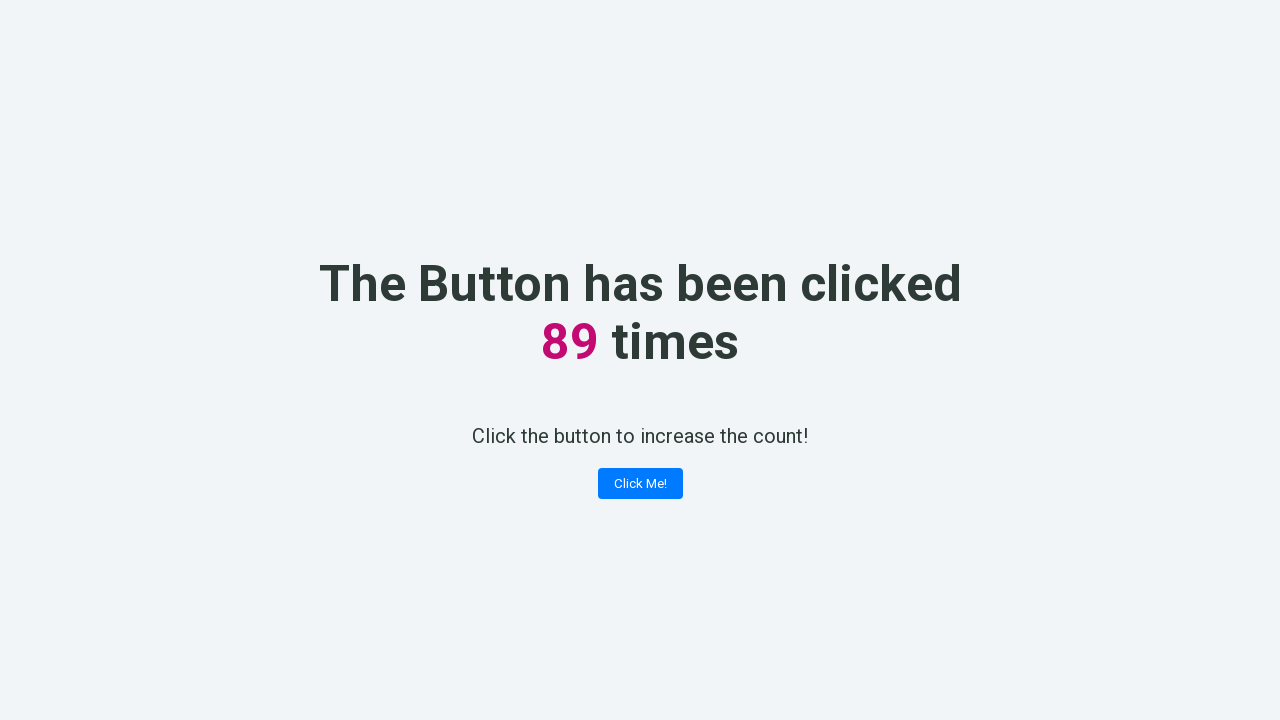

Retrieved counter value: 89
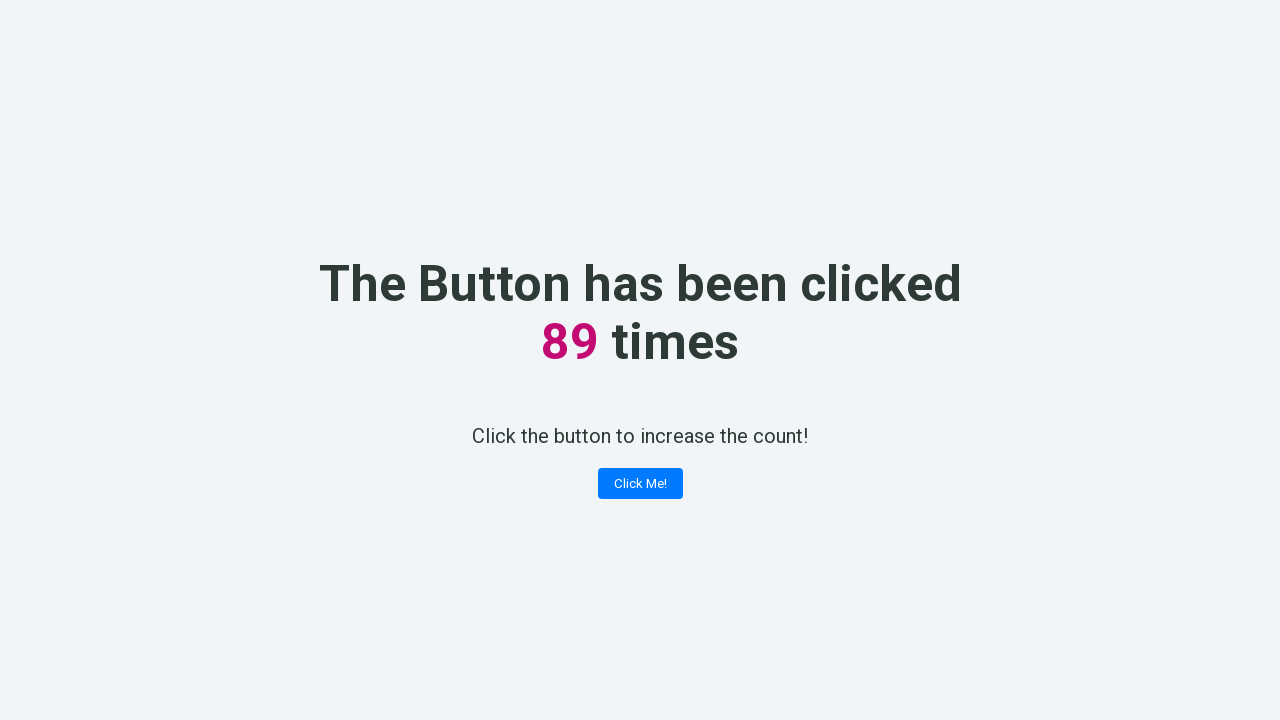

Clicked 'Click Me!' button (iteration 90) at (640, 484) on xpath=//button[contains(text(), 'Click Me!')]
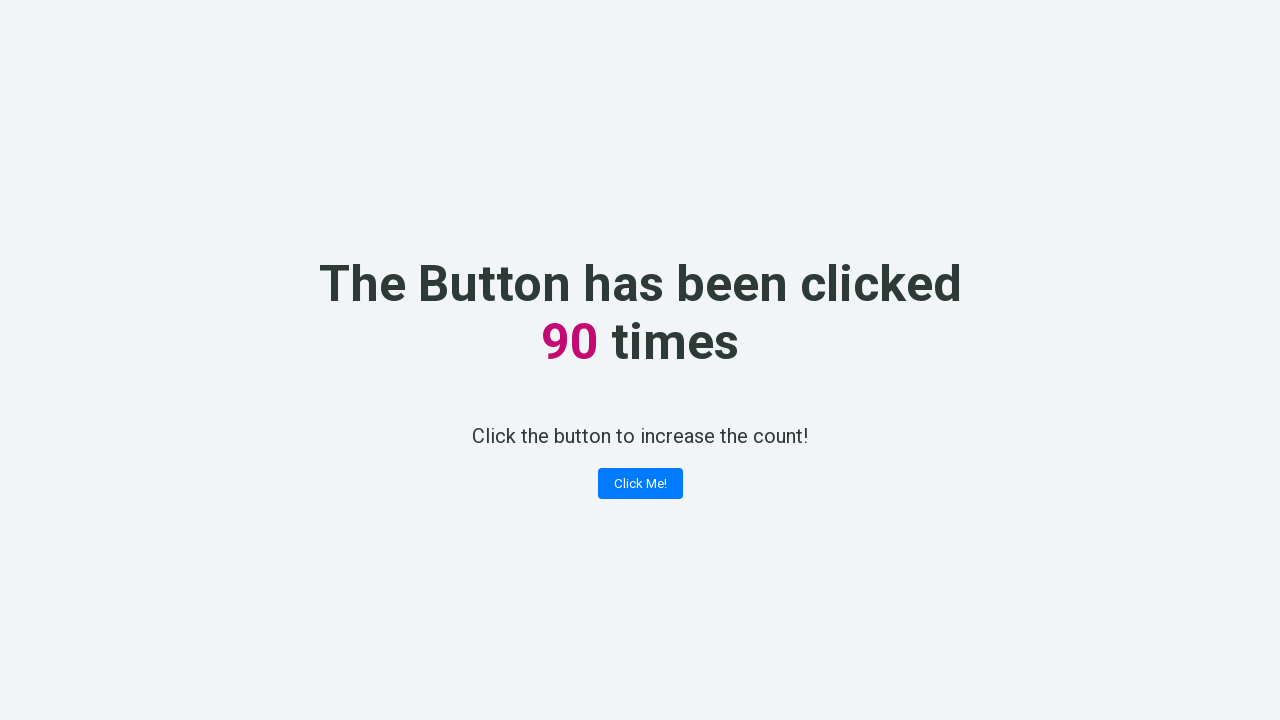

Retrieved counter value: 90
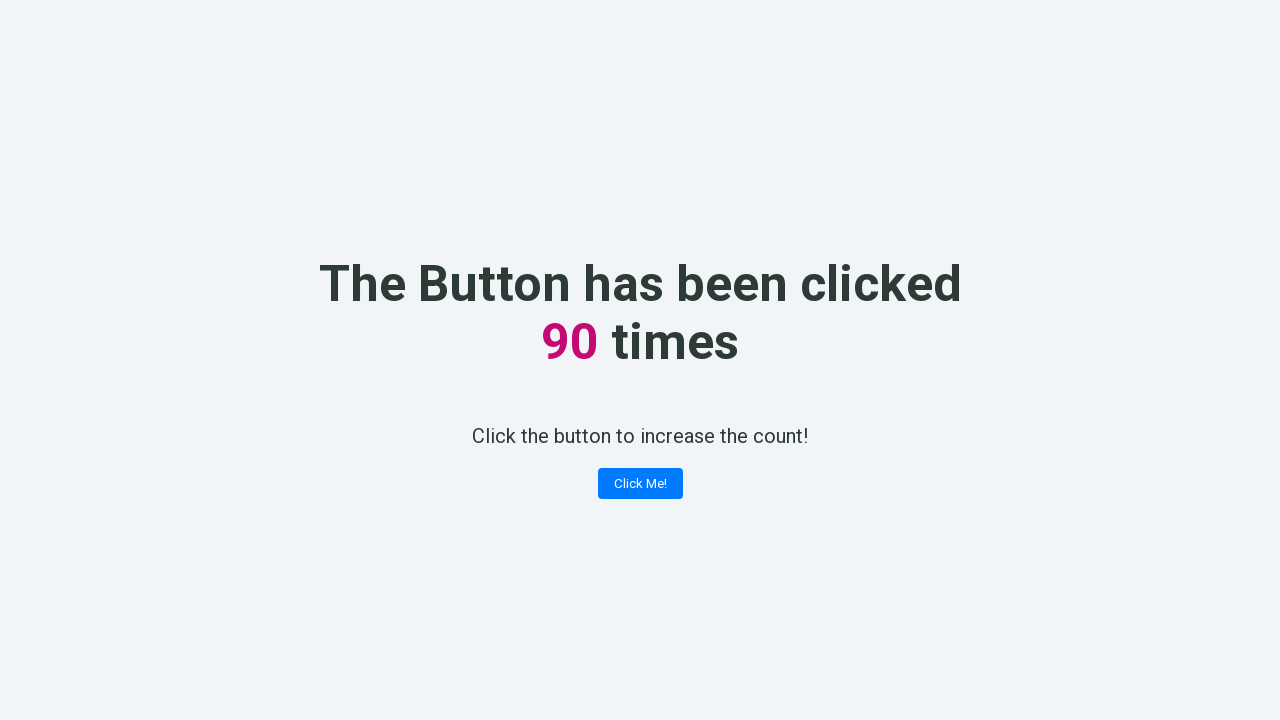

Clicked 'Click Me!' button (iteration 91) at (640, 484) on xpath=//button[contains(text(), 'Click Me!')]
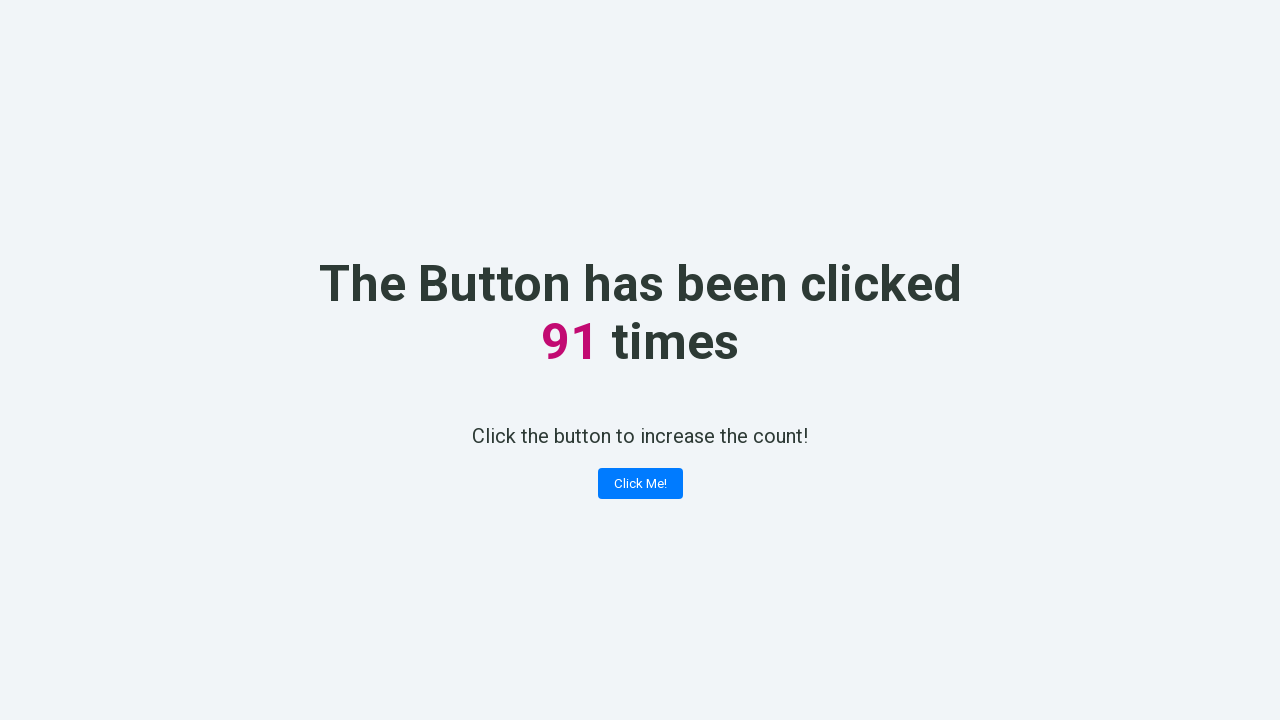

Retrieved counter value: 91
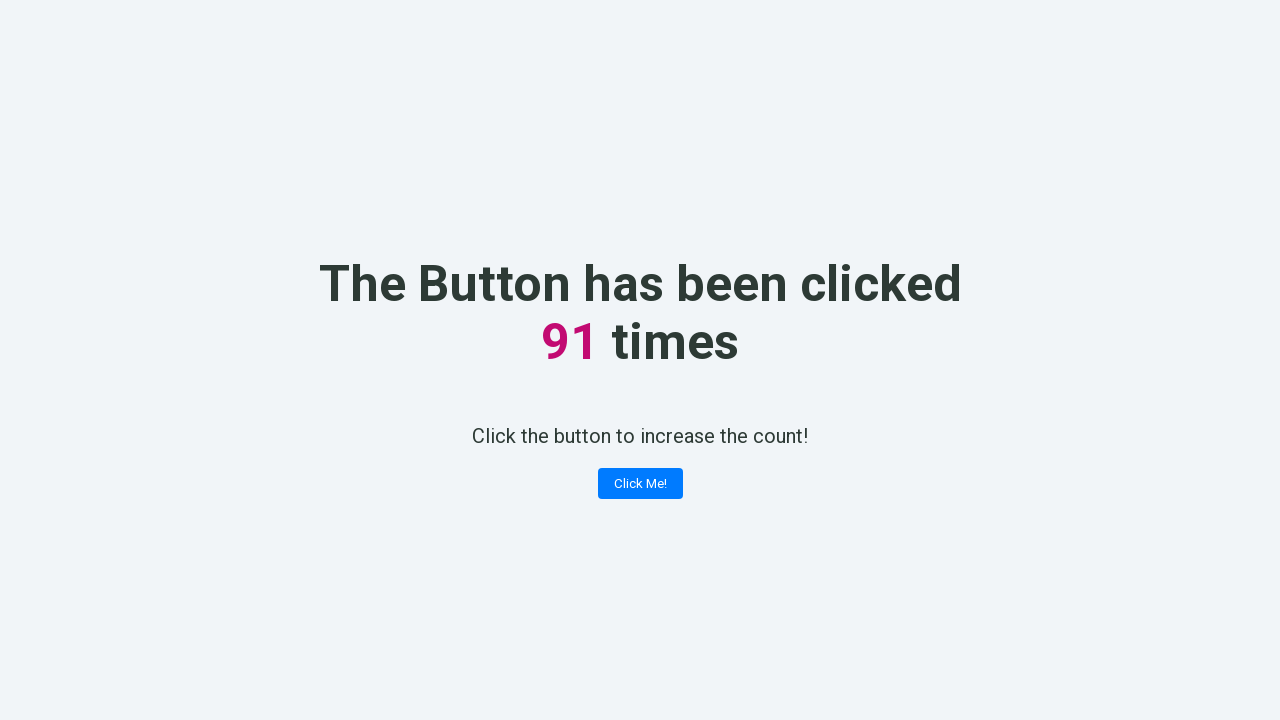

Clicked 'Click Me!' button (iteration 92) at (640, 484) on xpath=//button[contains(text(), 'Click Me!')]
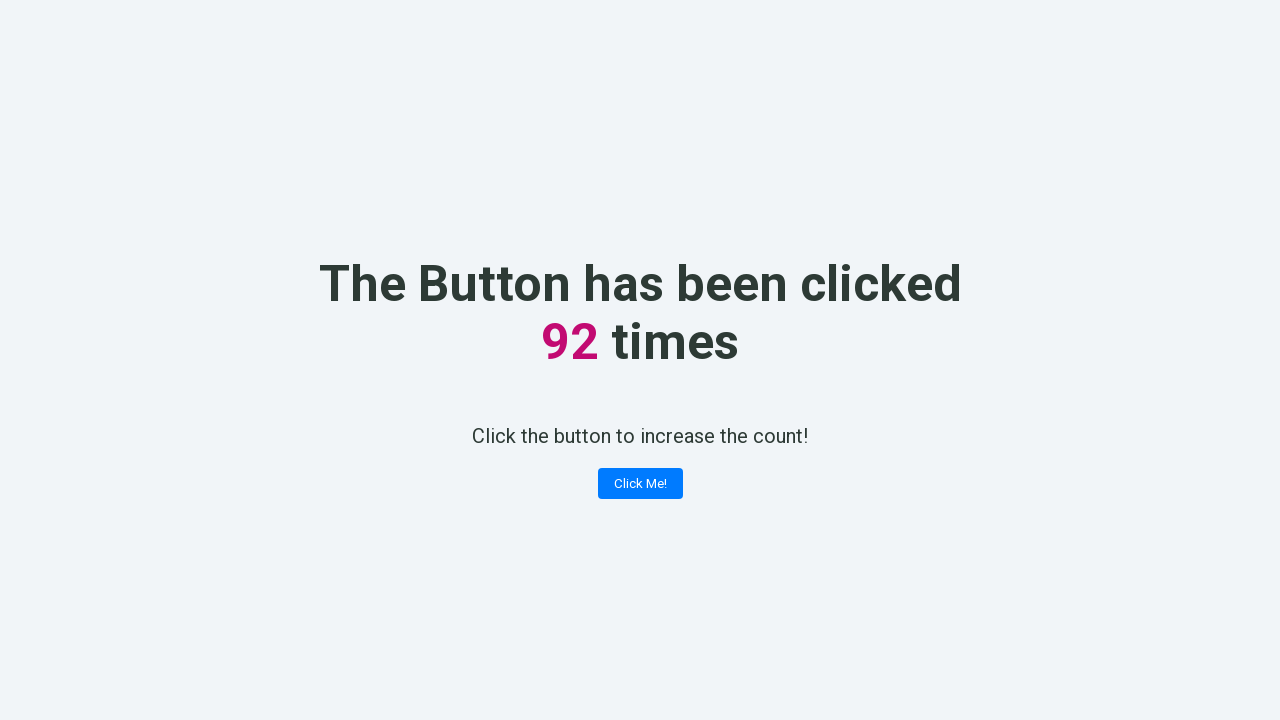

Retrieved counter value: 92
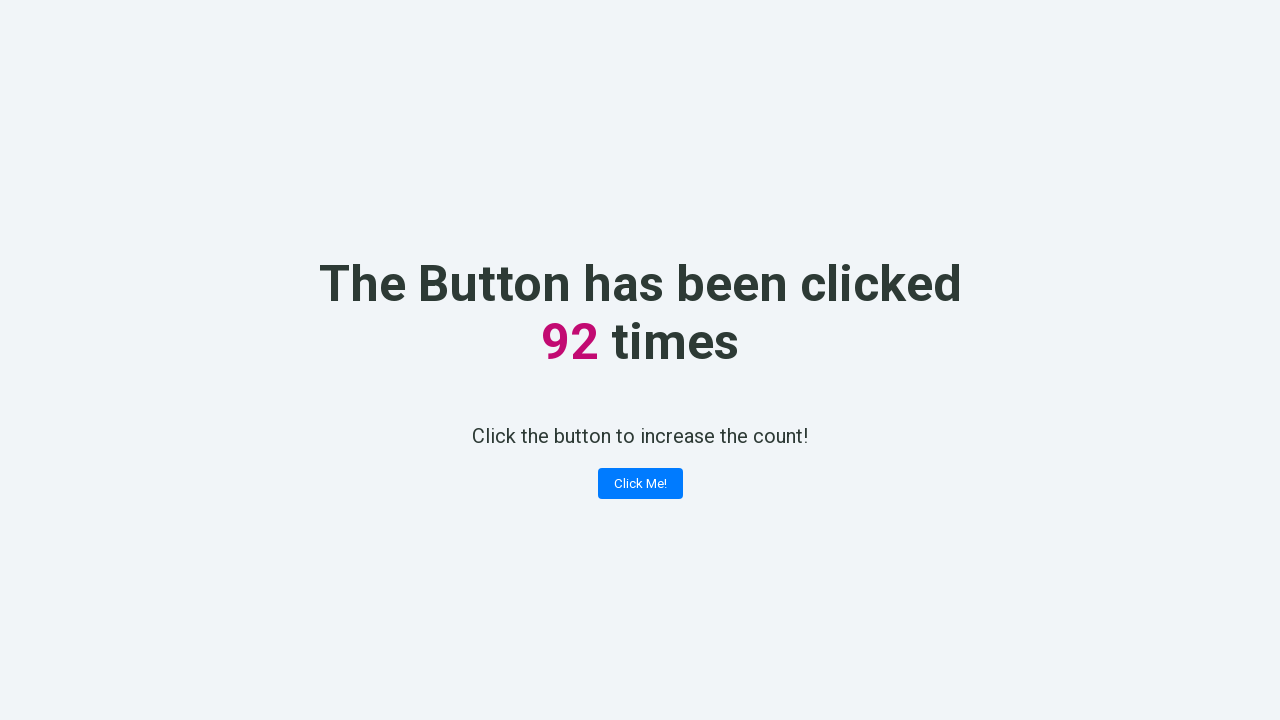

Clicked 'Click Me!' button (iteration 93) at (640, 484) on xpath=//button[contains(text(), 'Click Me!')]
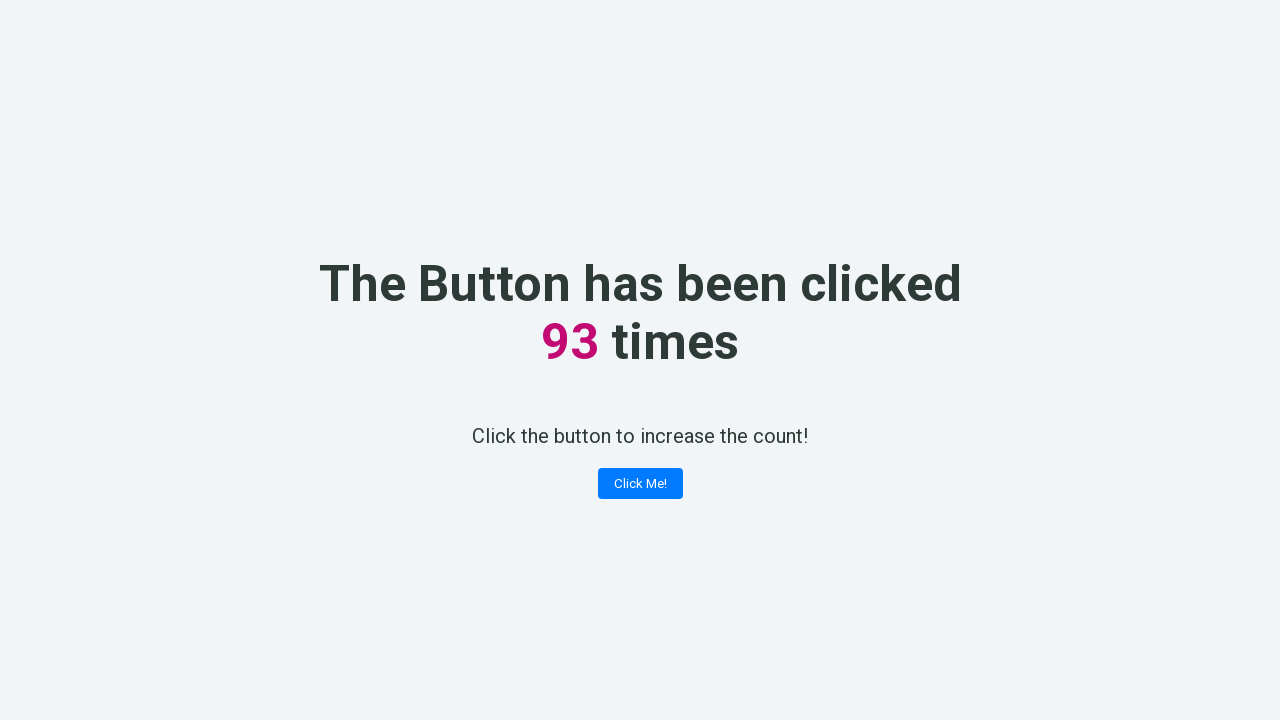

Retrieved counter value: 93
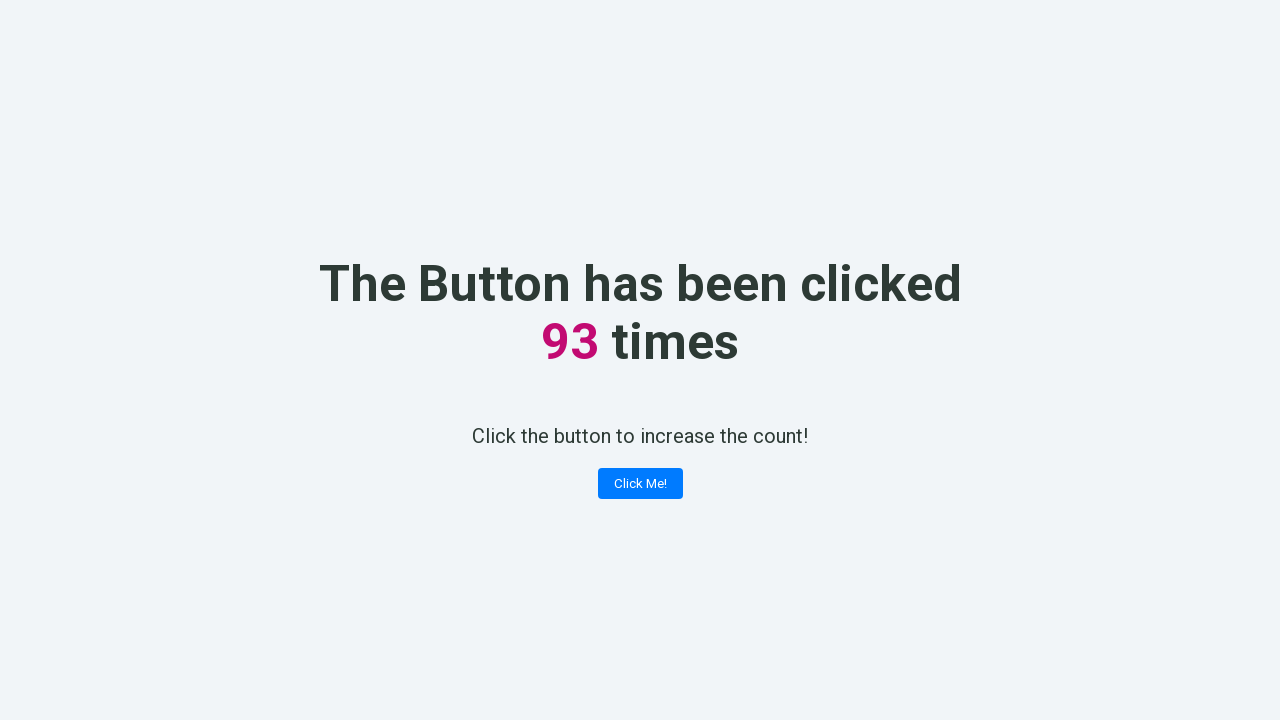

Clicked 'Click Me!' button (iteration 94) at (640, 484) on xpath=//button[contains(text(), 'Click Me!')]
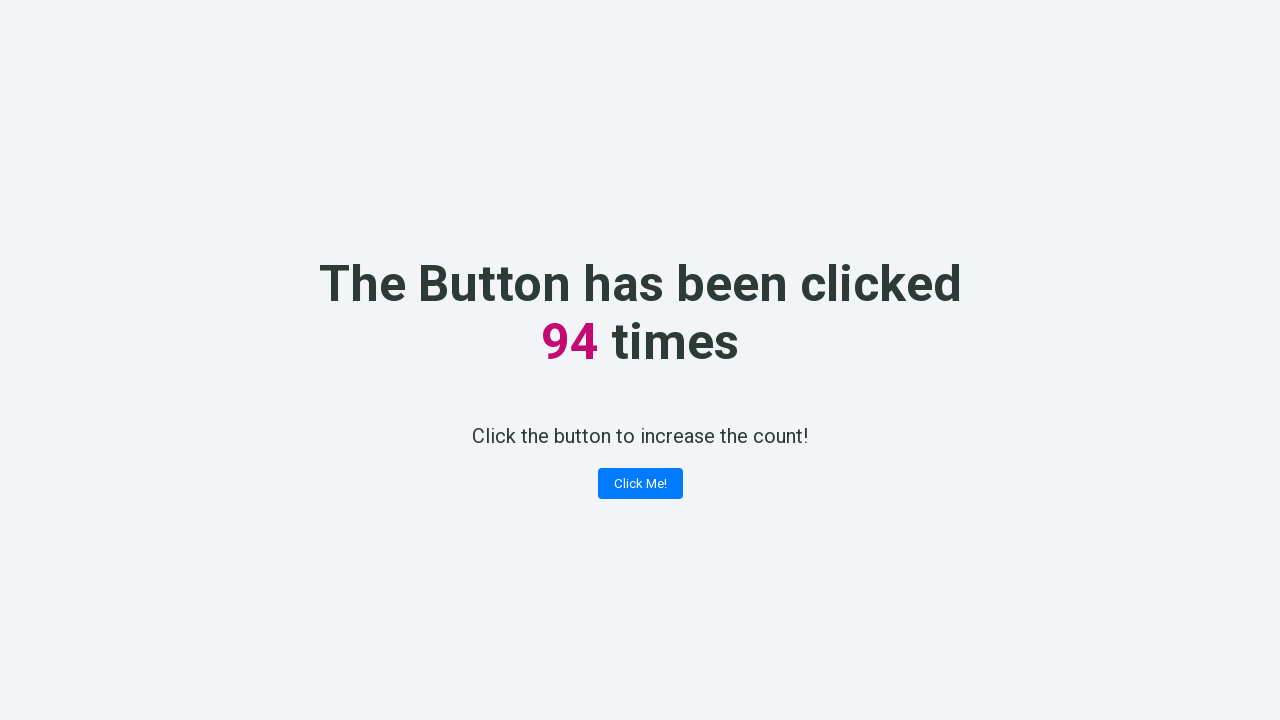

Retrieved counter value: 94
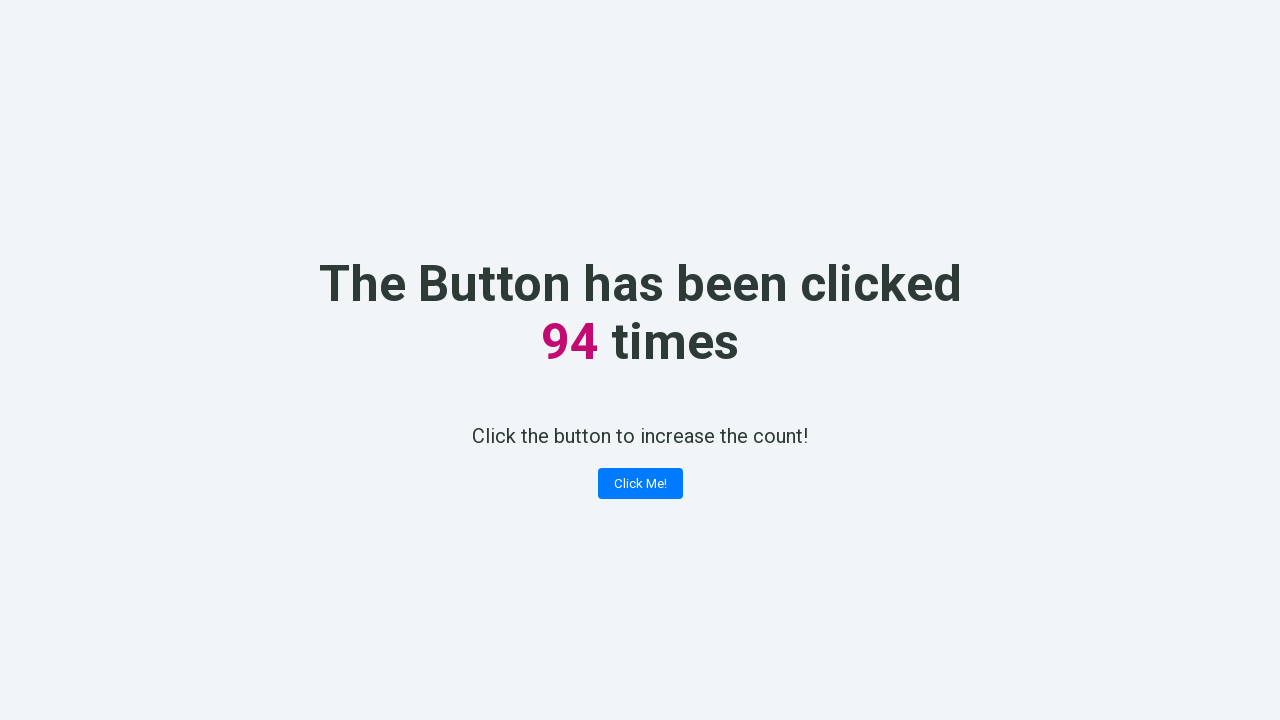

Clicked 'Click Me!' button (iteration 95) at (640, 484) on xpath=//button[contains(text(), 'Click Me!')]
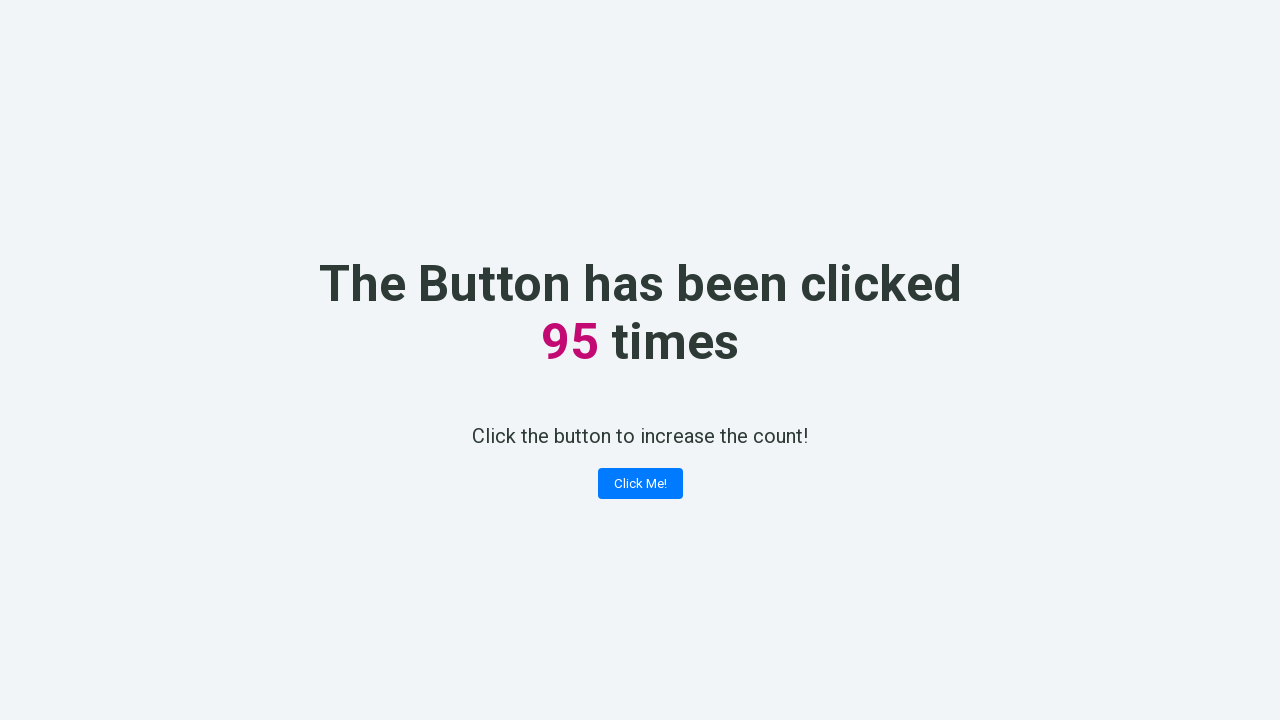

Retrieved counter value: 95
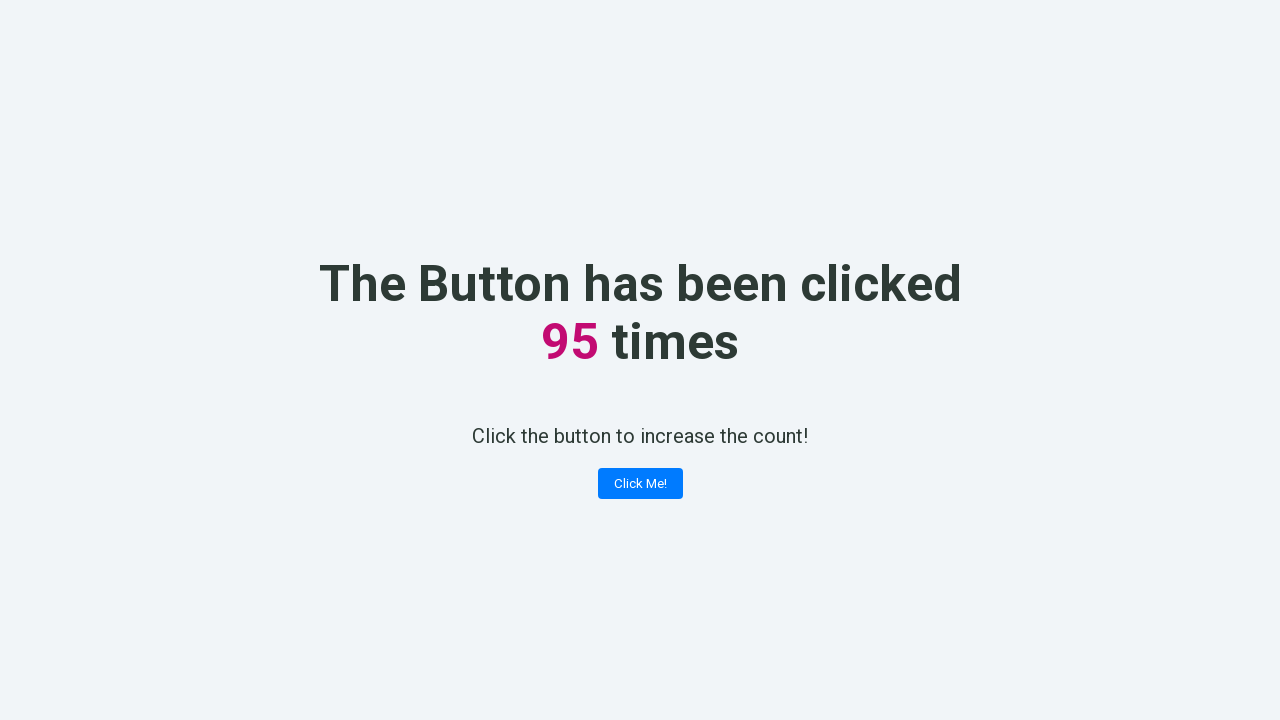

Clicked 'Click Me!' button (iteration 96) at (640, 484) on xpath=//button[contains(text(), 'Click Me!')]
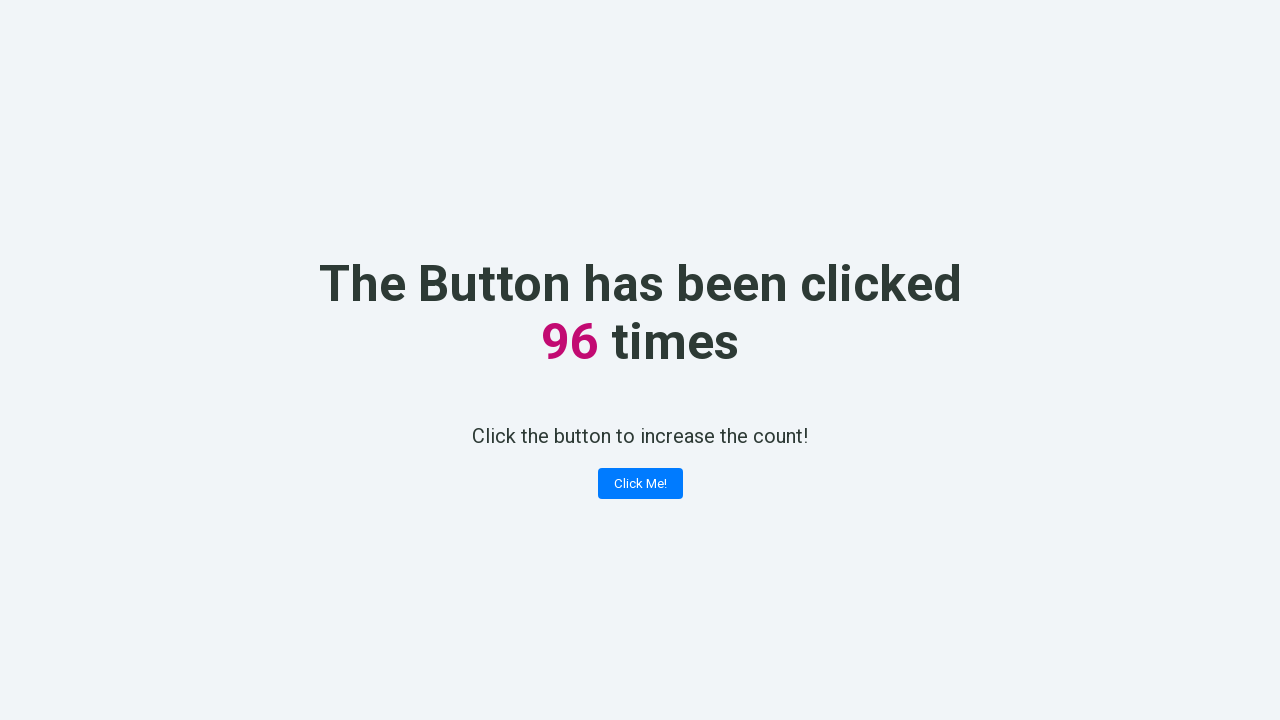

Retrieved counter value: 96
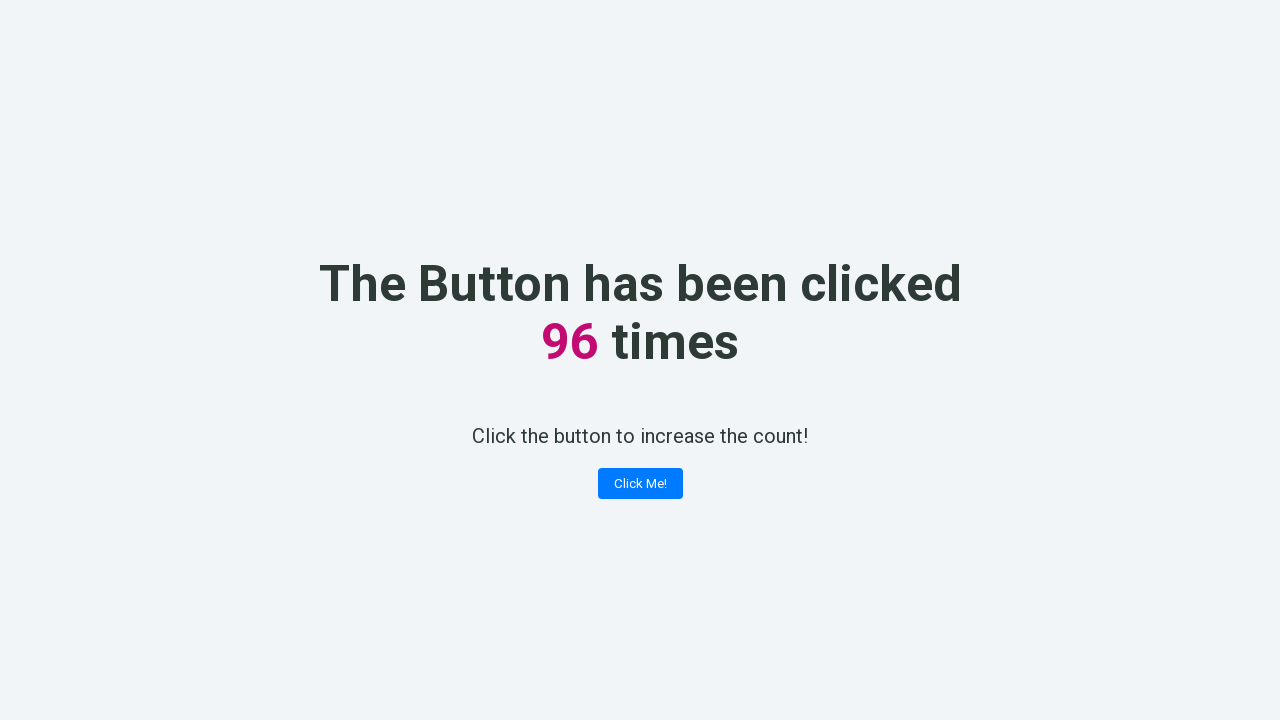

Clicked 'Click Me!' button (iteration 97) at (640, 484) on xpath=//button[contains(text(), 'Click Me!')]
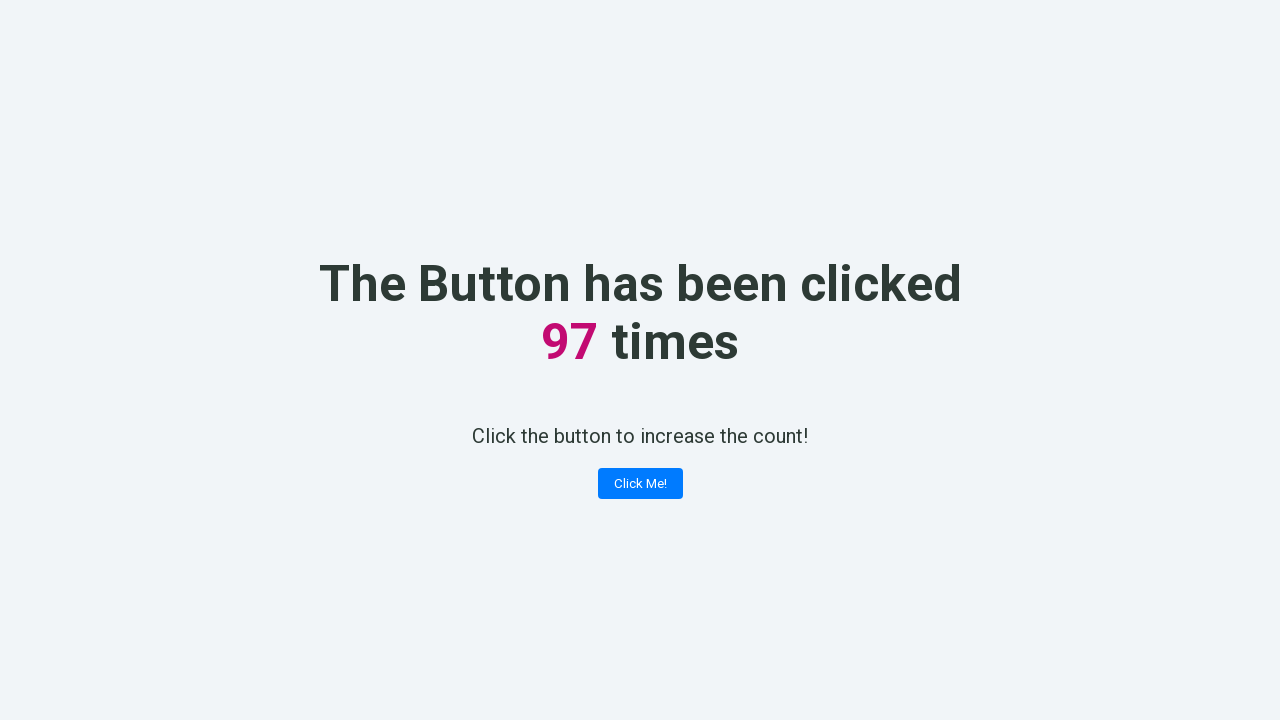

Retrieved counter value: 97
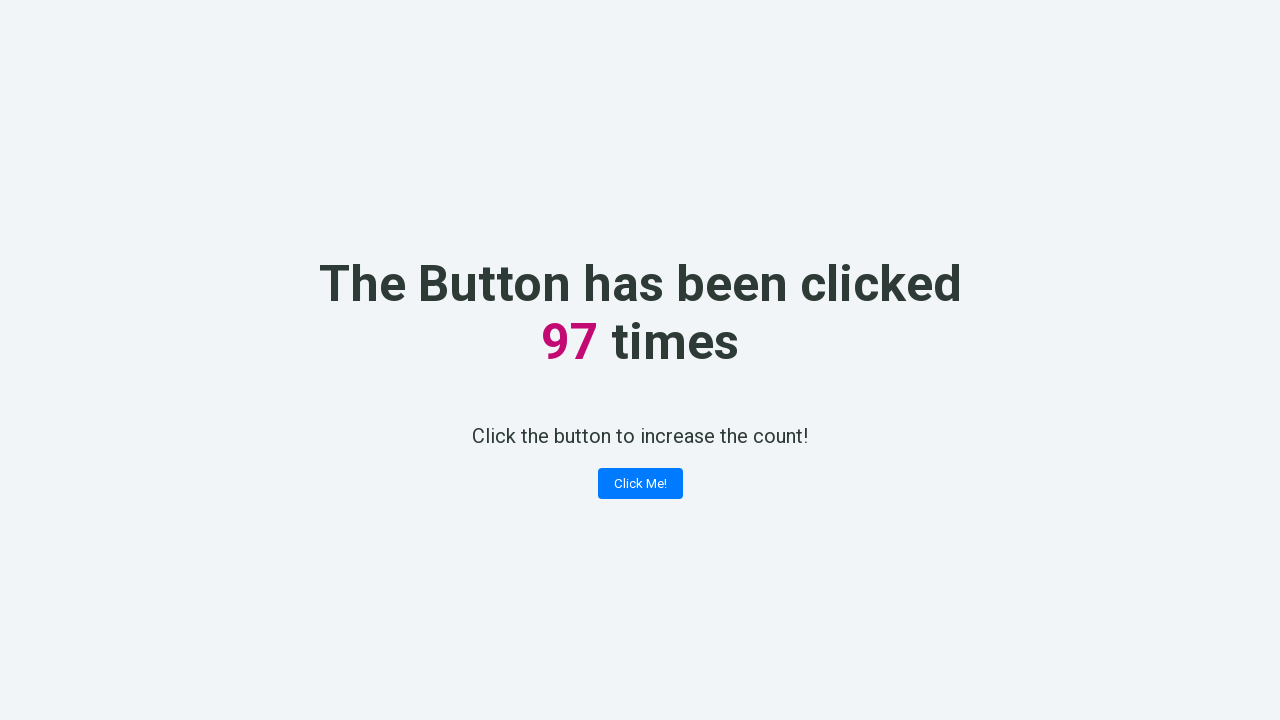

Clicked 'Click Me!' button (iteration 98) at (640, 484) on xpath=//button[contains(text(), 'Click Me!')]
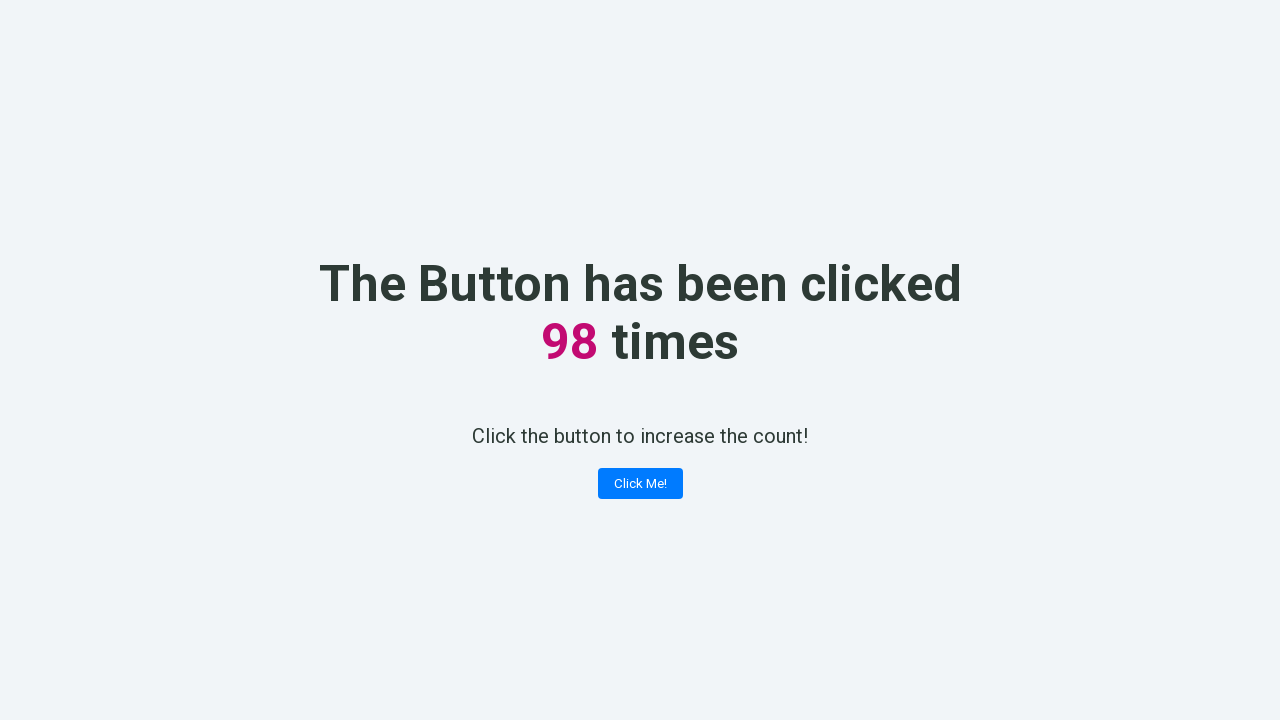

Retrieved counter value: 98
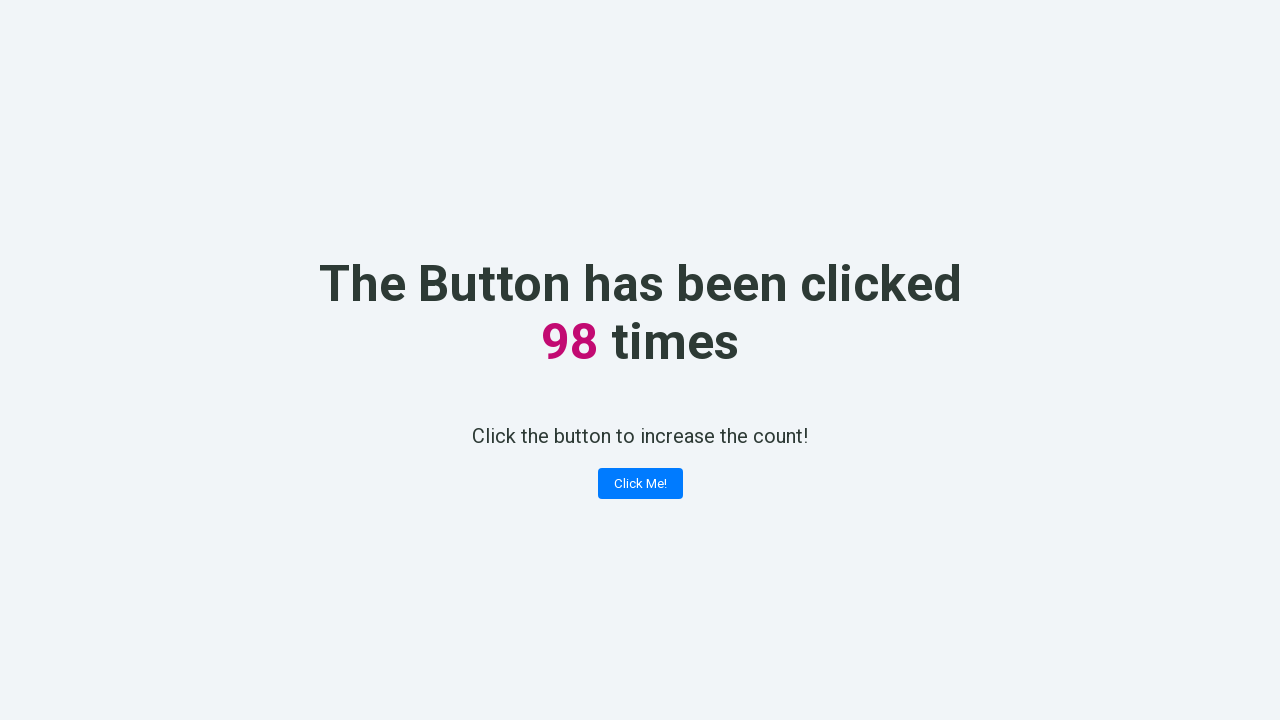

Clicked 'Click Me!' button (iteration 99) at (640, 484) on xpath=//button[contains(text(), 'Click Me!')]
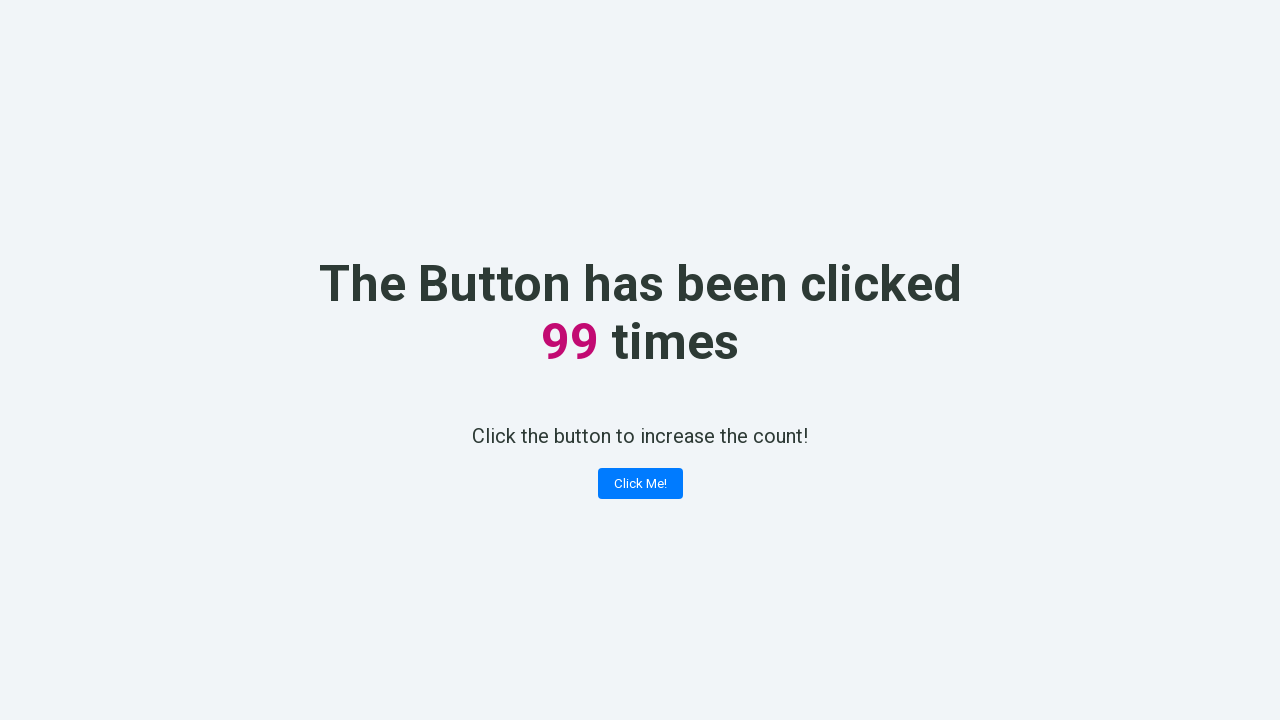

Retrieved counter value: 99
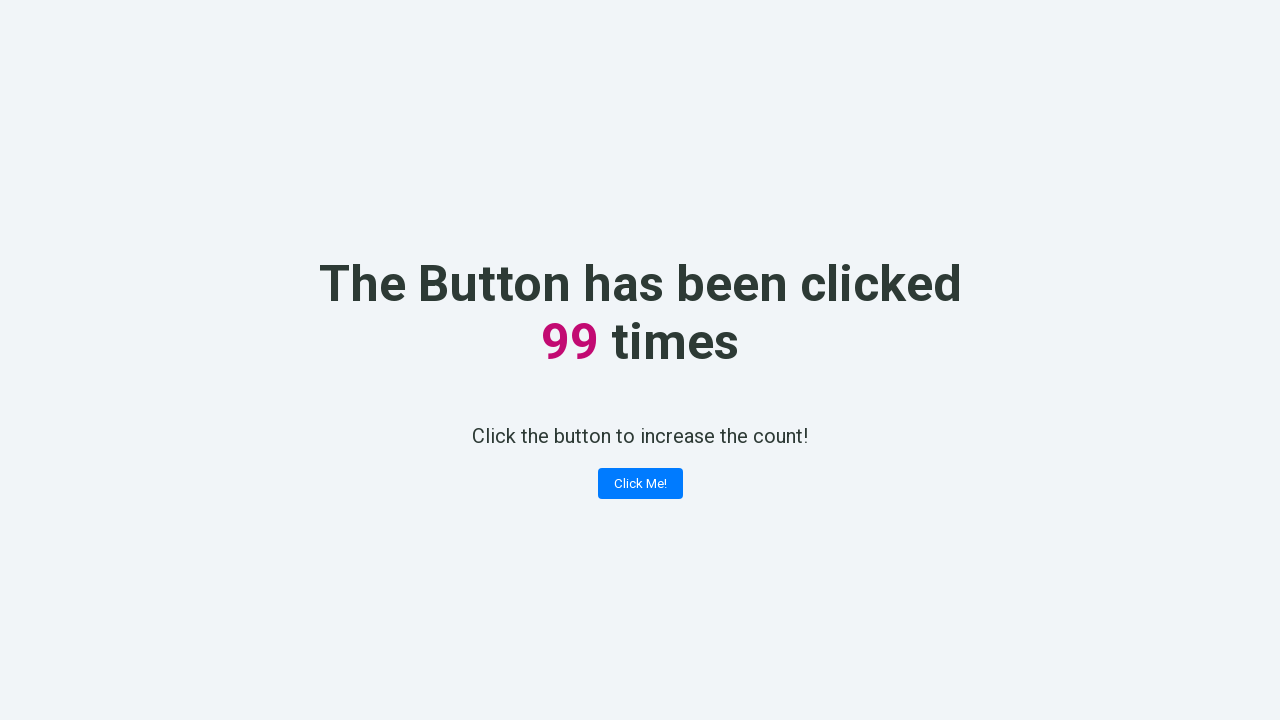

Clicked 'Click Me!' button (iteration 100) at (640, 484) on xpath=//button[contains(text(), 'Click Me!')]
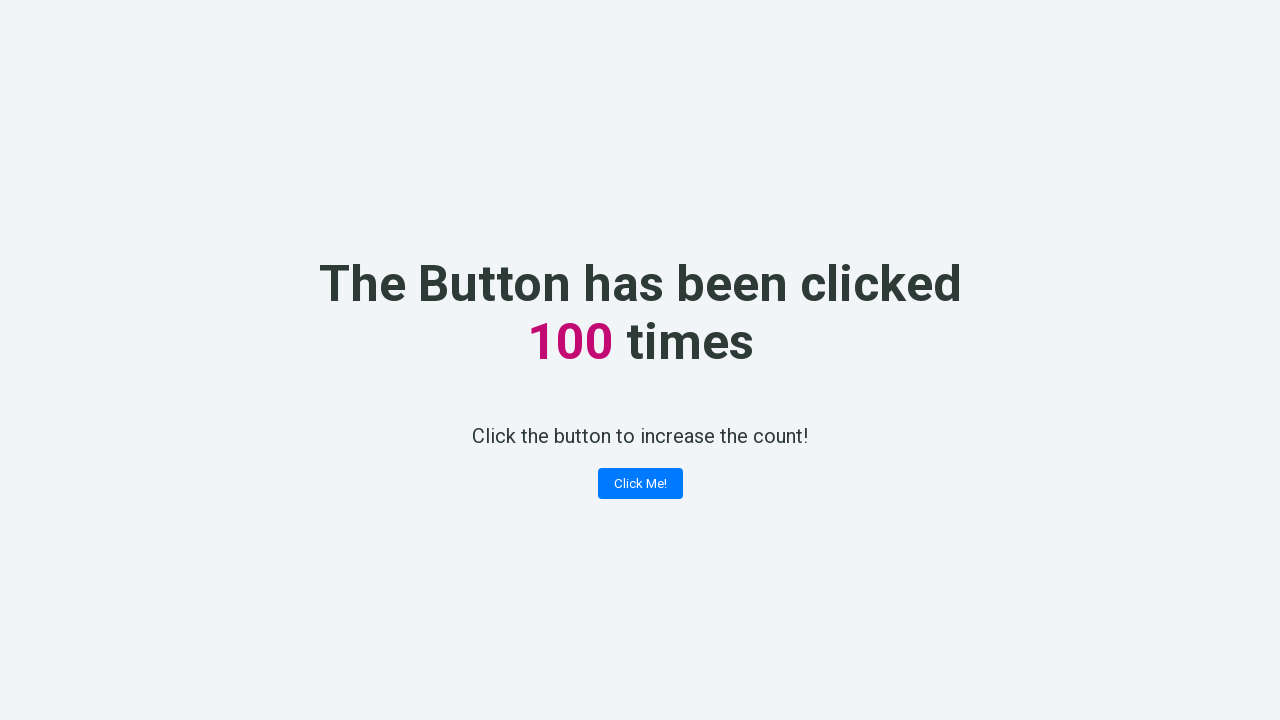

Retrieved counter value: 100
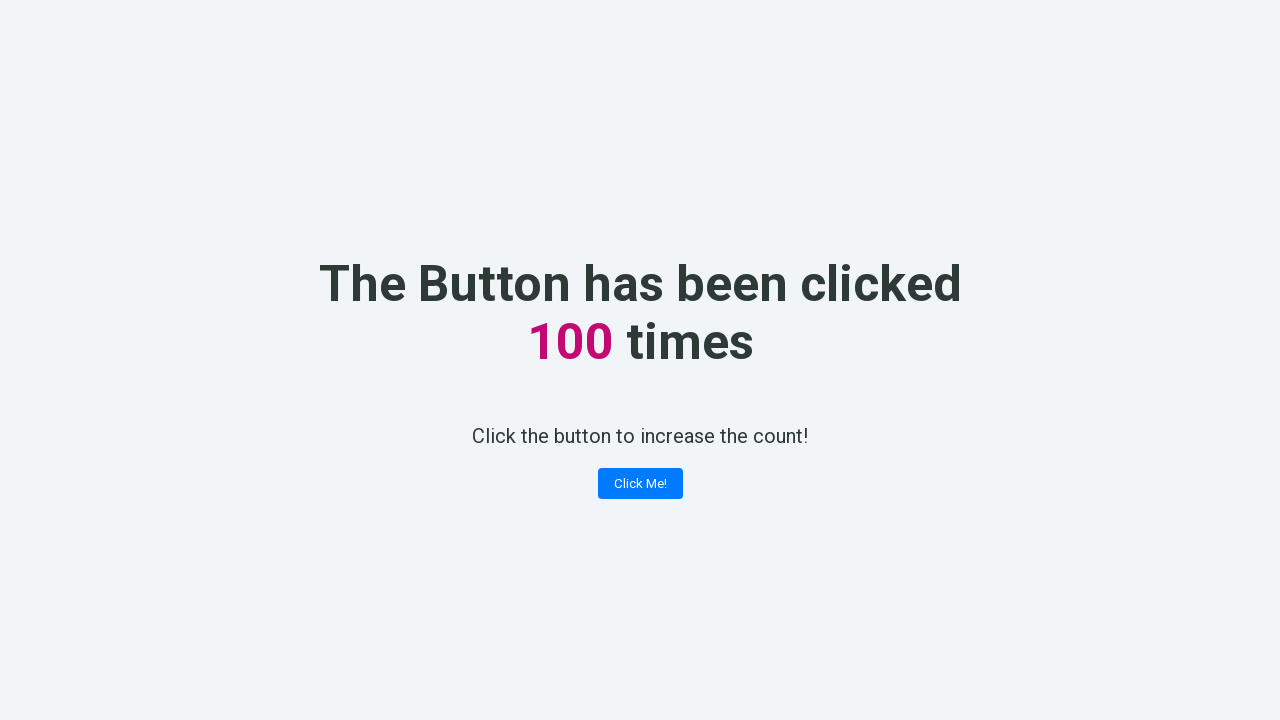

Click Counter App: Working as expected - all 100 clicks verified
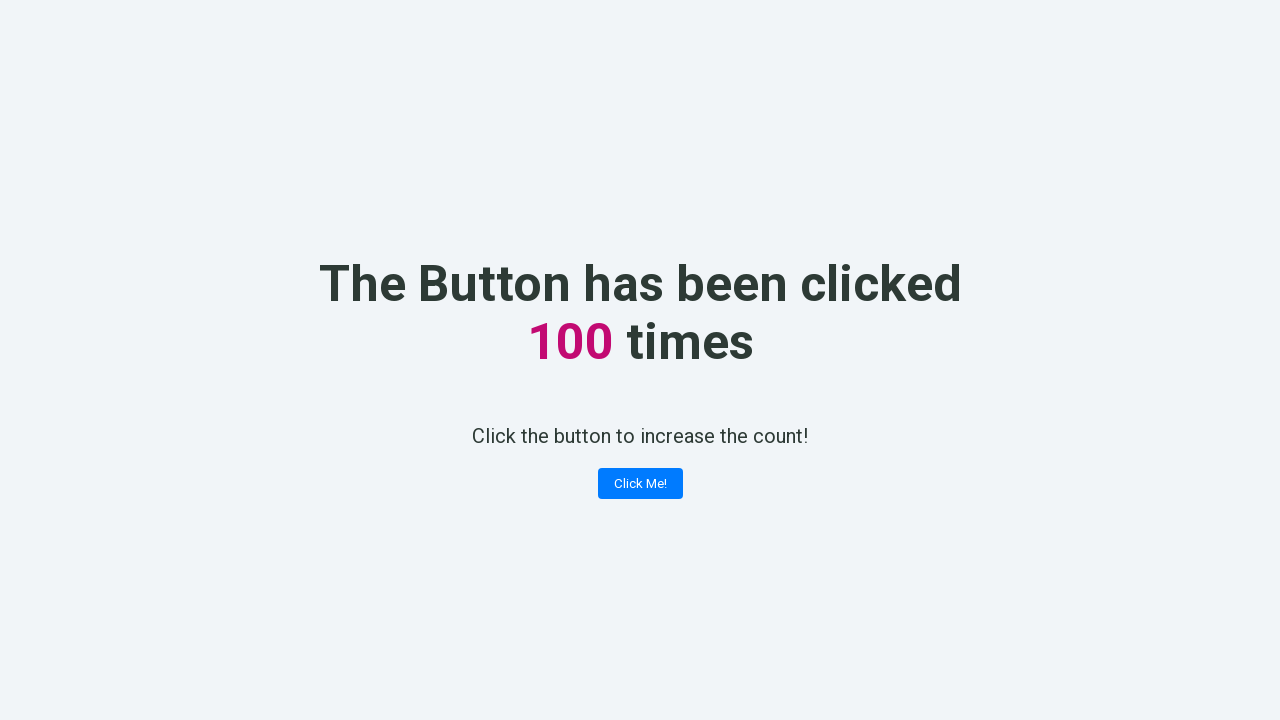

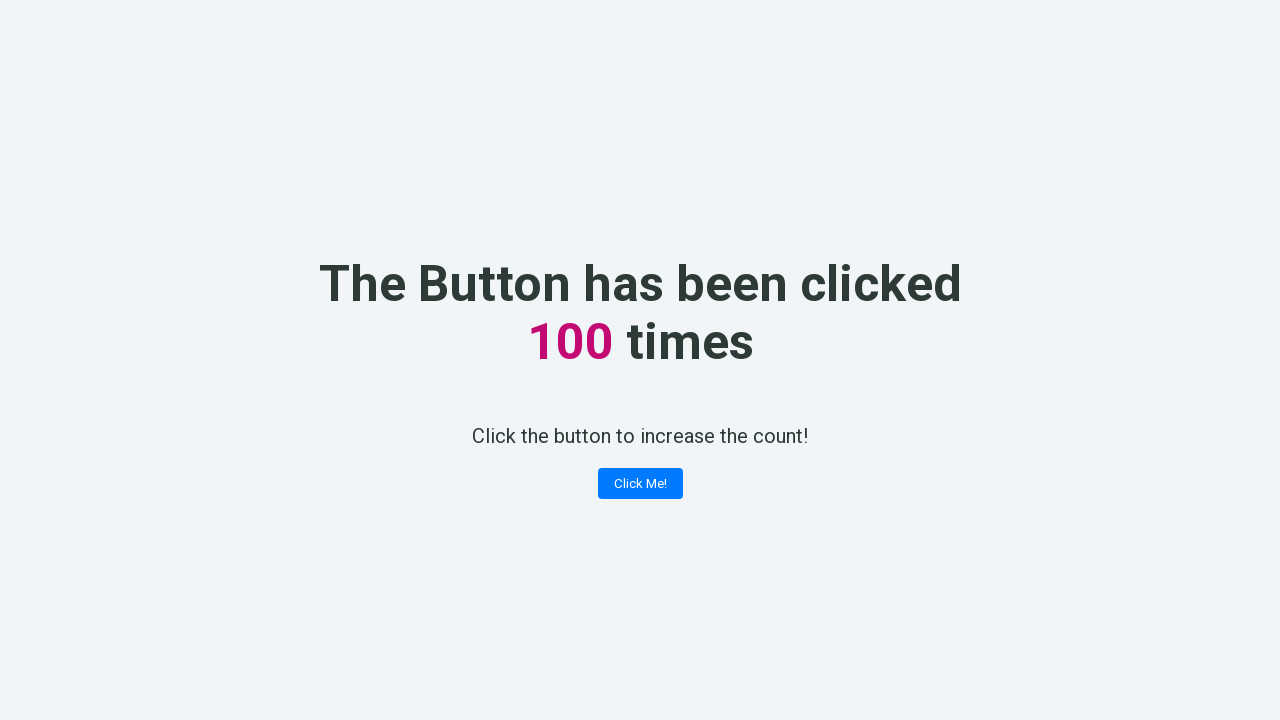